Navigates to Books By Kilo website and dynamically scrolls down to load all books on the page, counting them as they load

Starting URL: https://www.booksbykilo.in/new-books

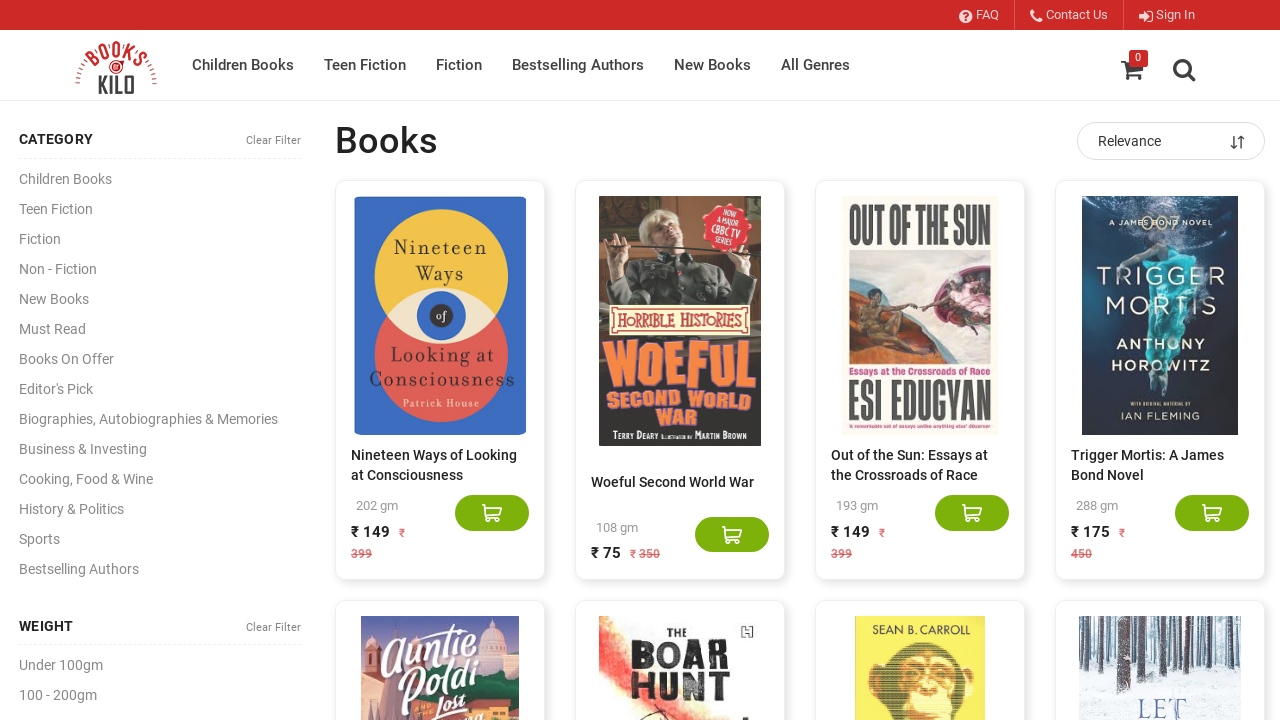

Retrieved initial list of book elements
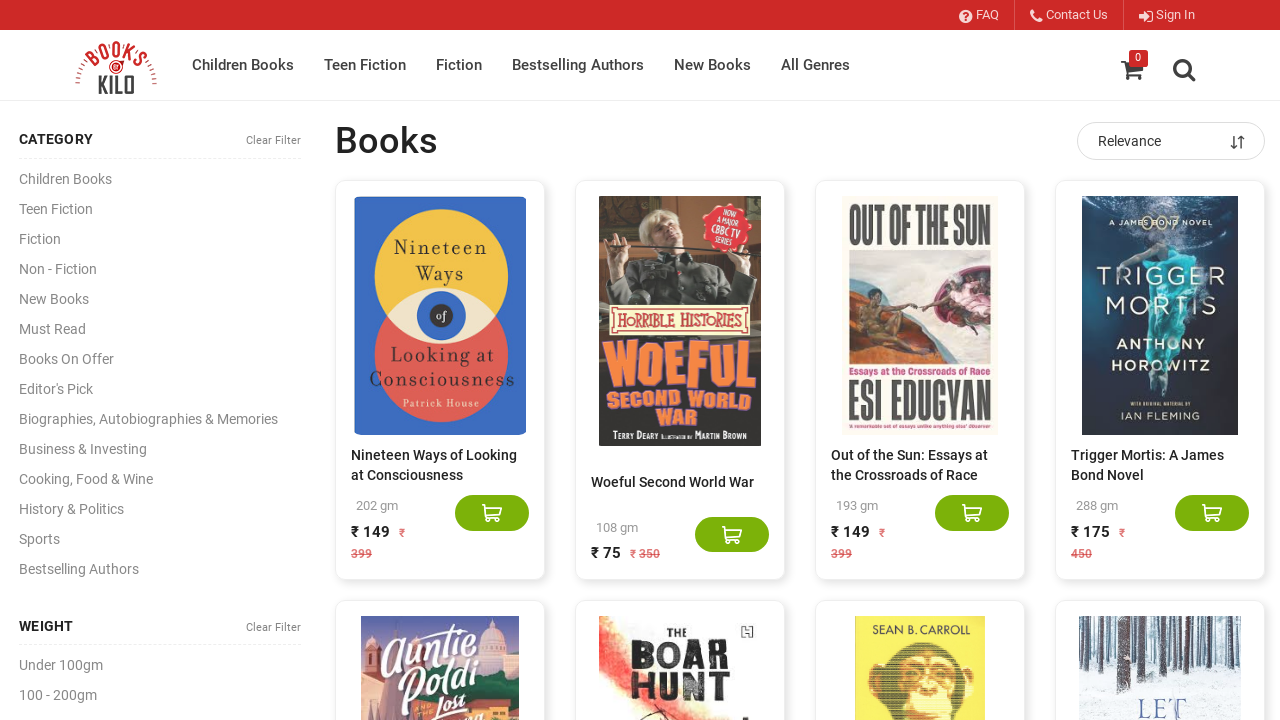

Initial book count: 20
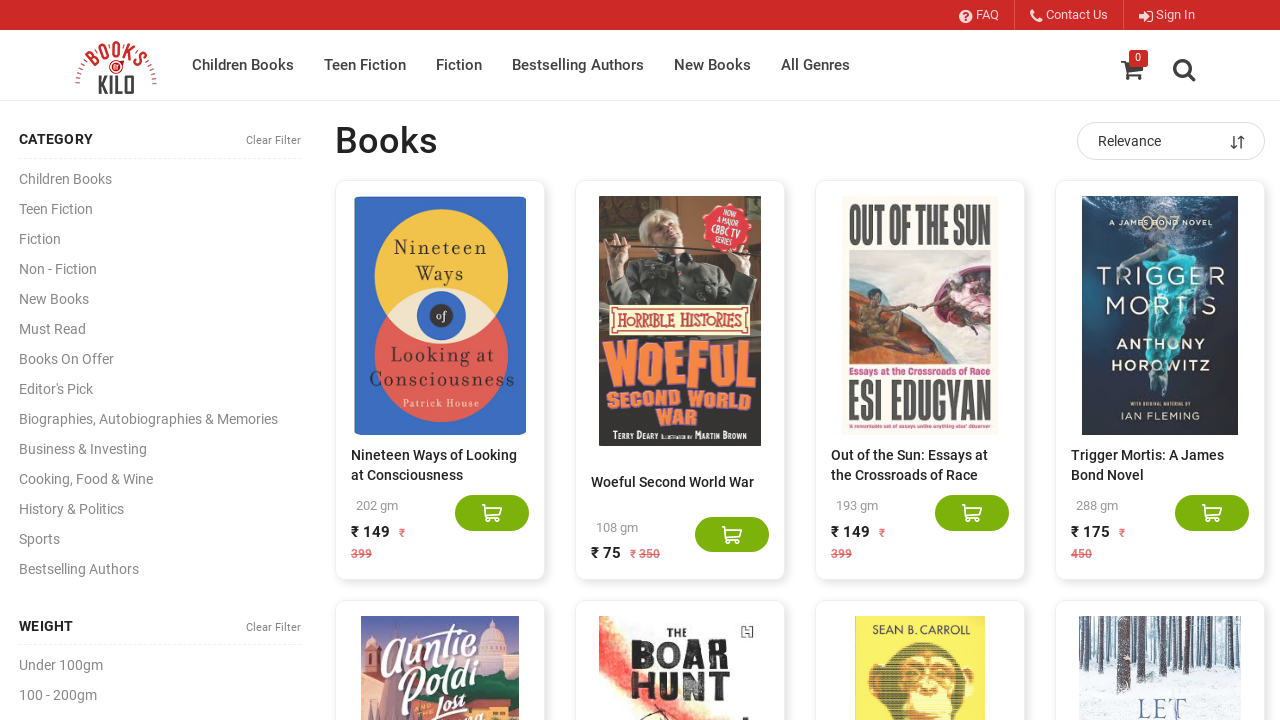

Scrolled to bottom of page (iteration 1)
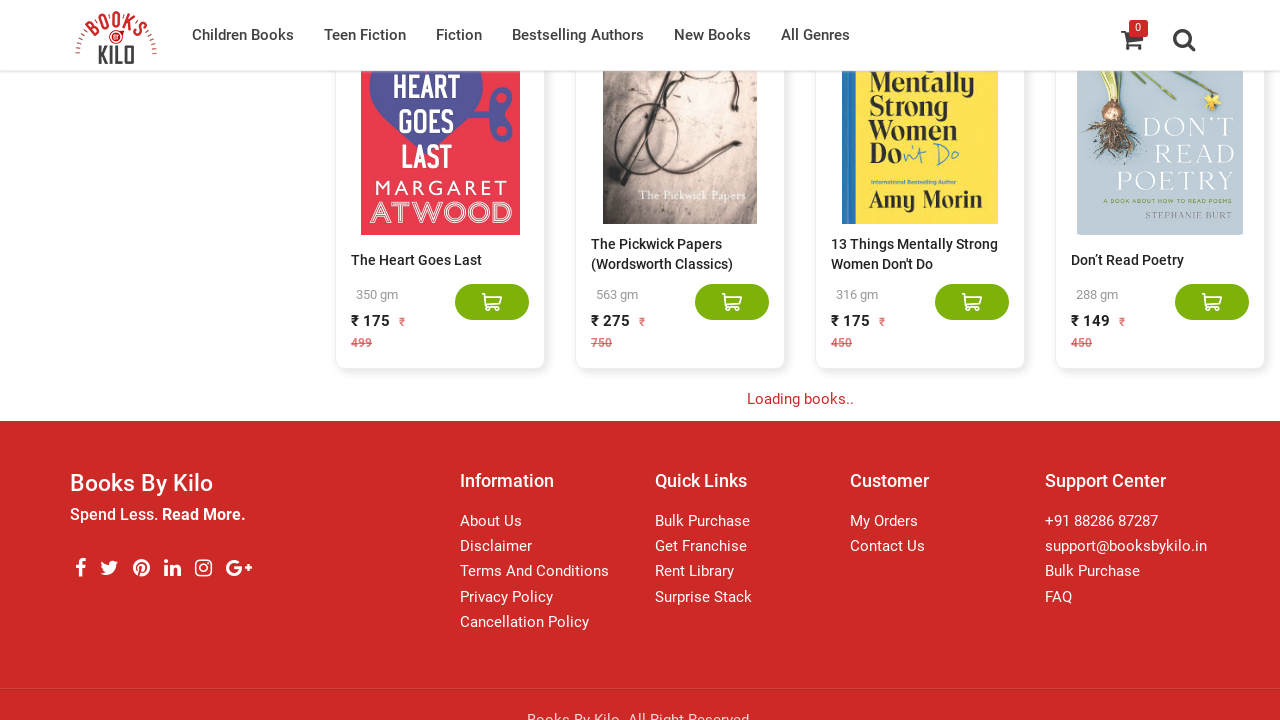

Waited 3 seconds for new content to load
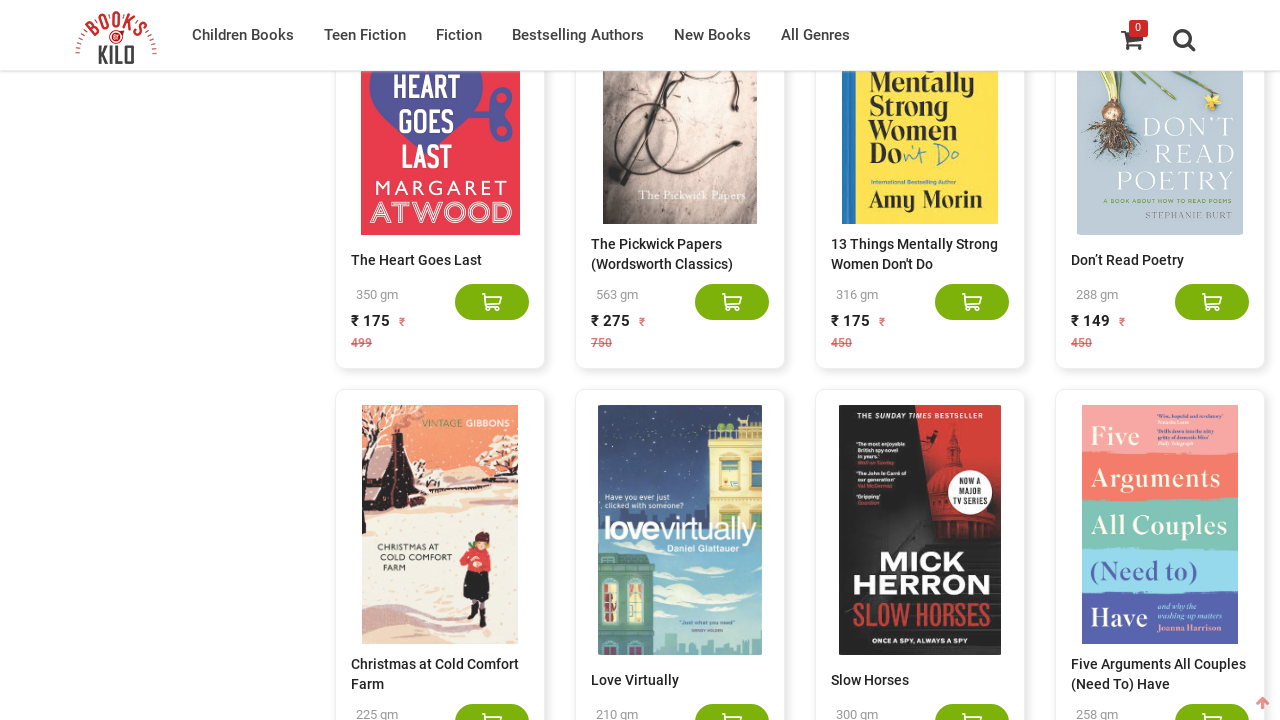

Re-counted book elements after scroll
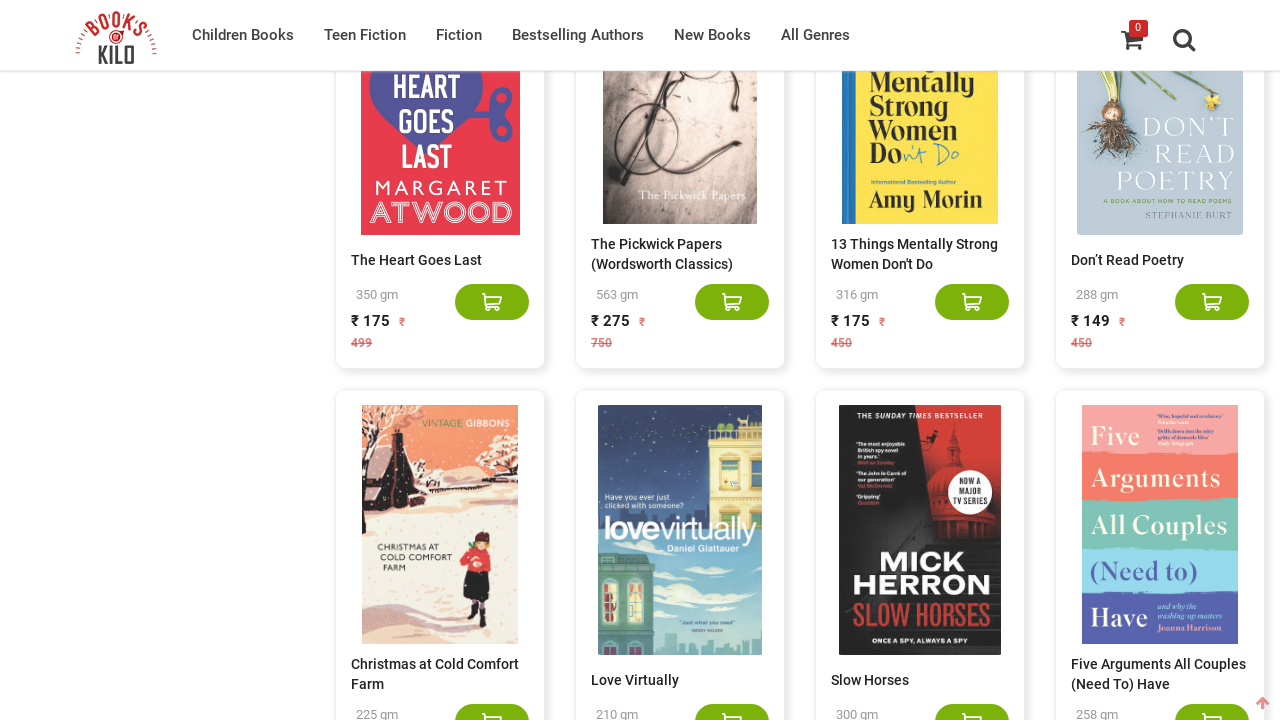

Current book count: 40
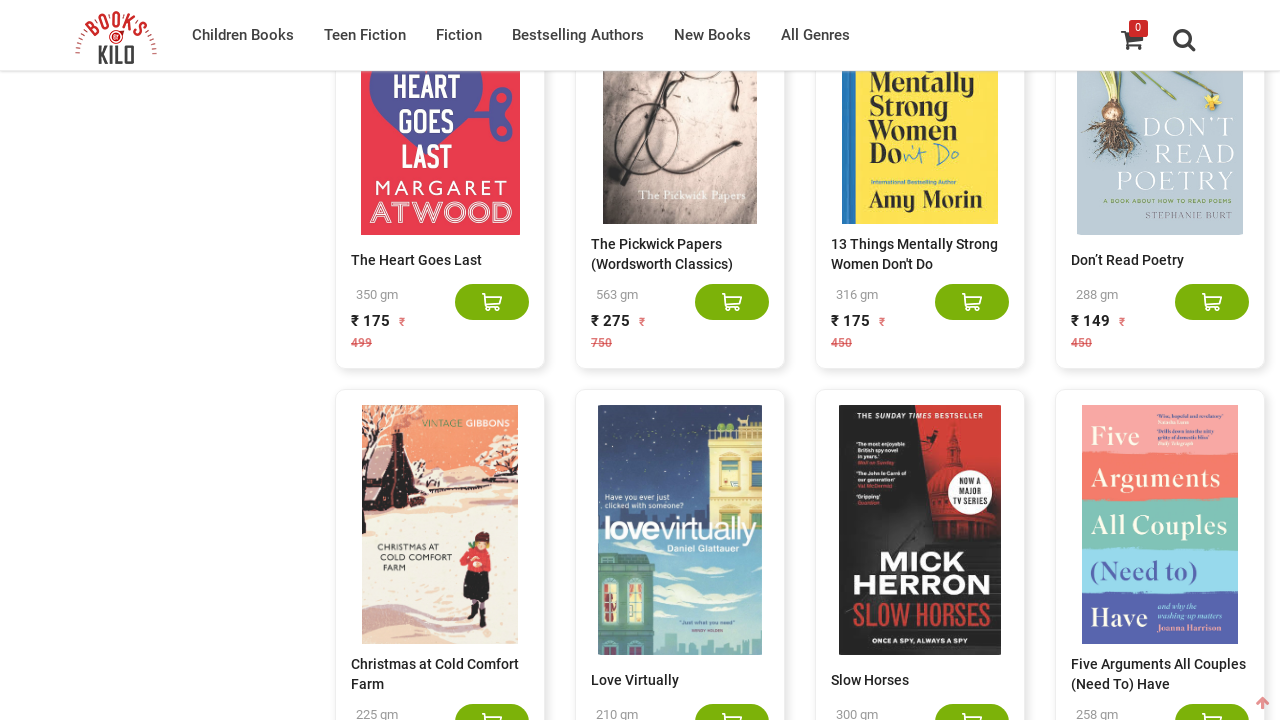

Scrolled to bottom of page (iteration 2)
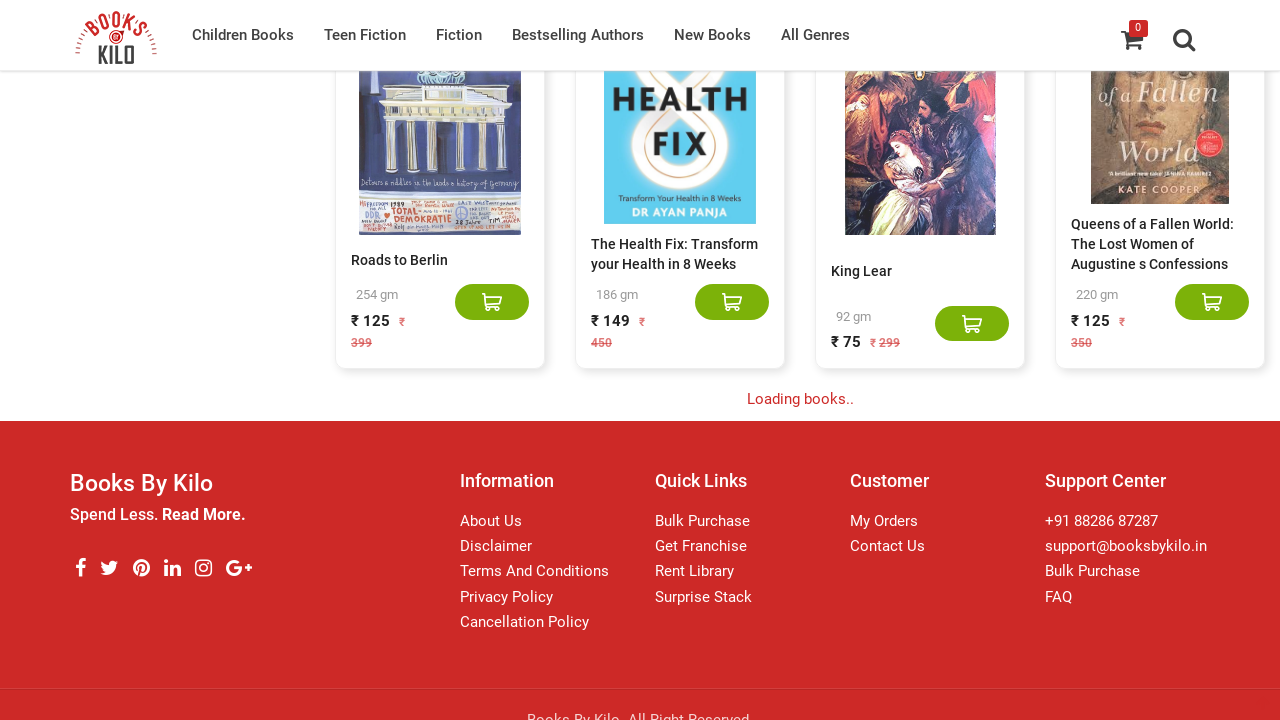

Waited 3 seconds for new content to load
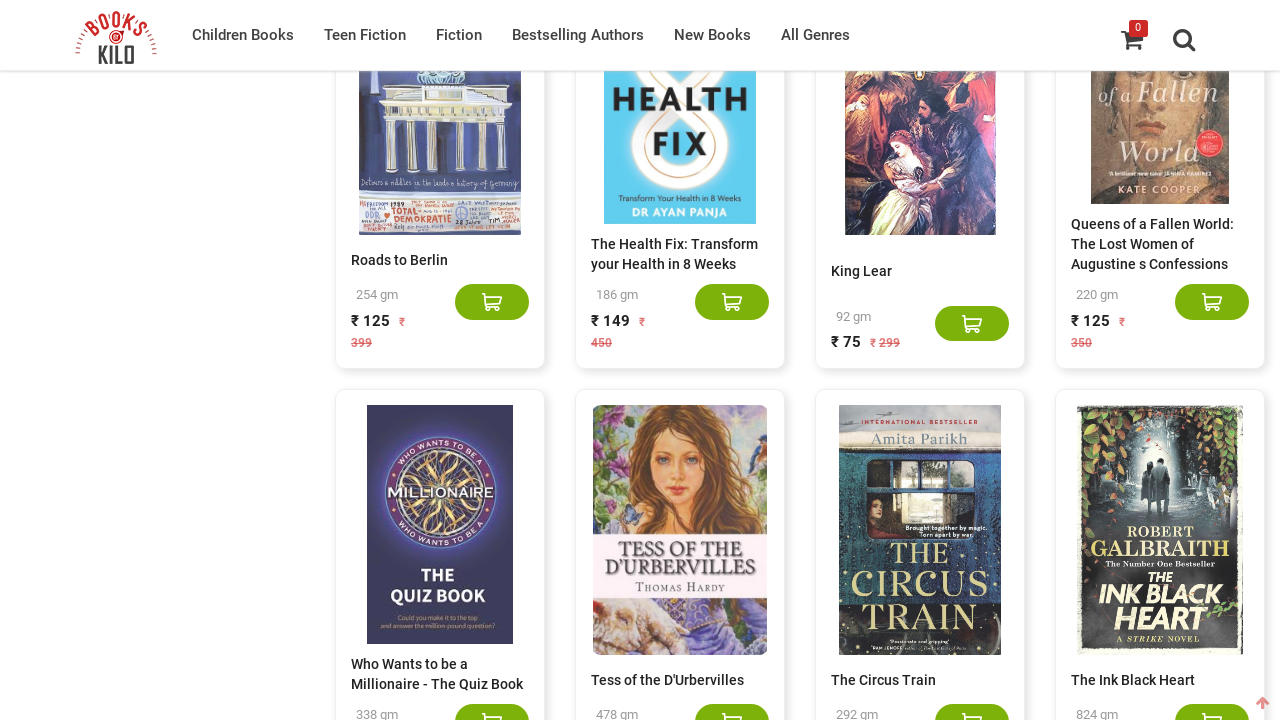

Re-counted book elements after scroll
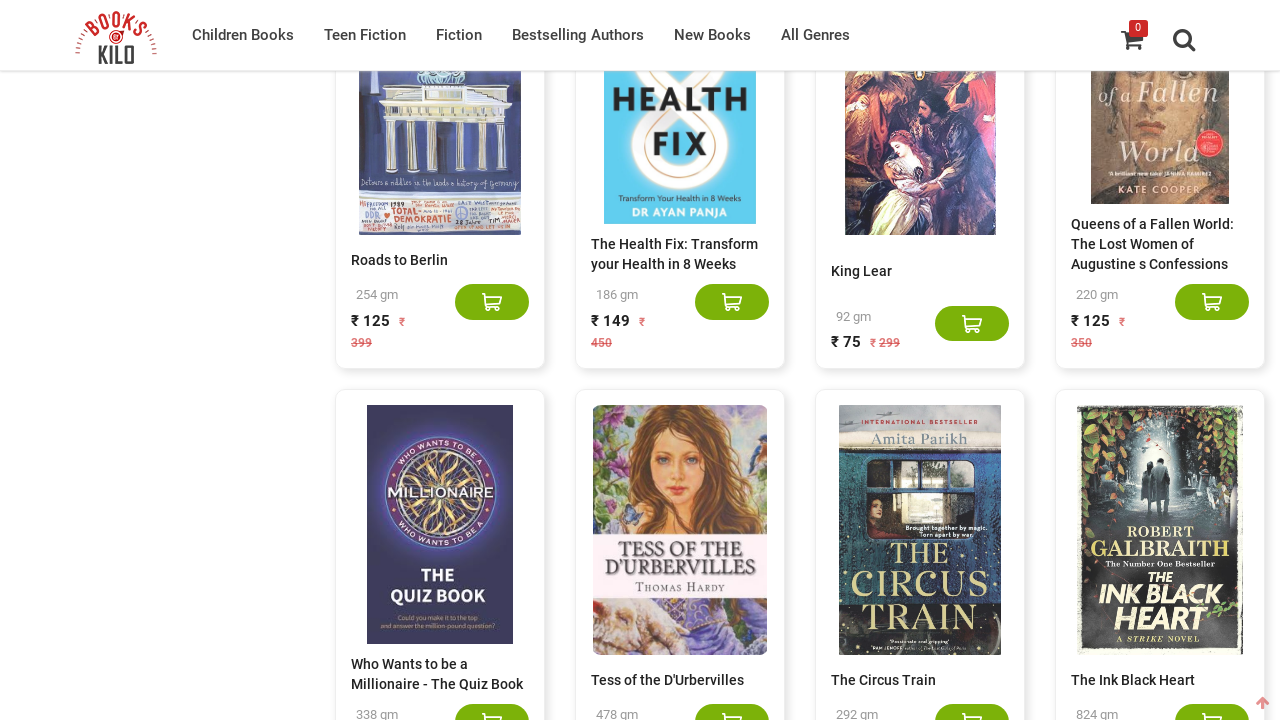

Current book count: 60
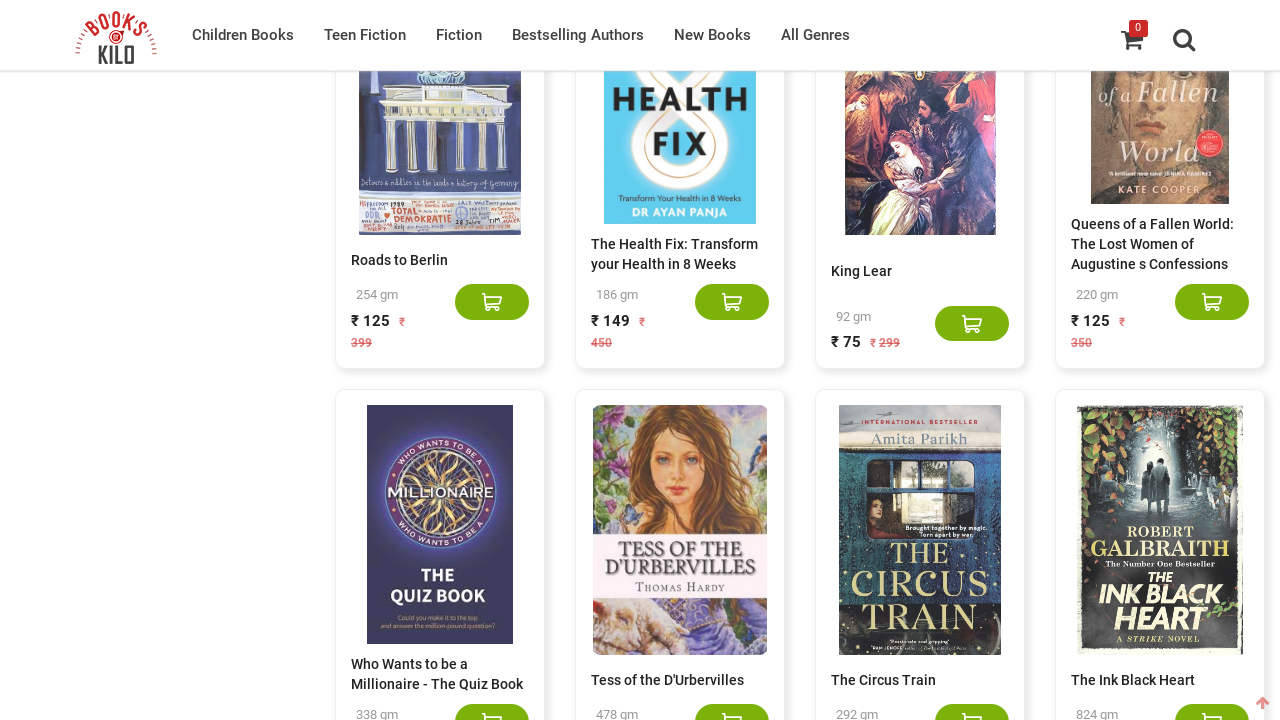

Scrolled to bottom of page (iteration 3)
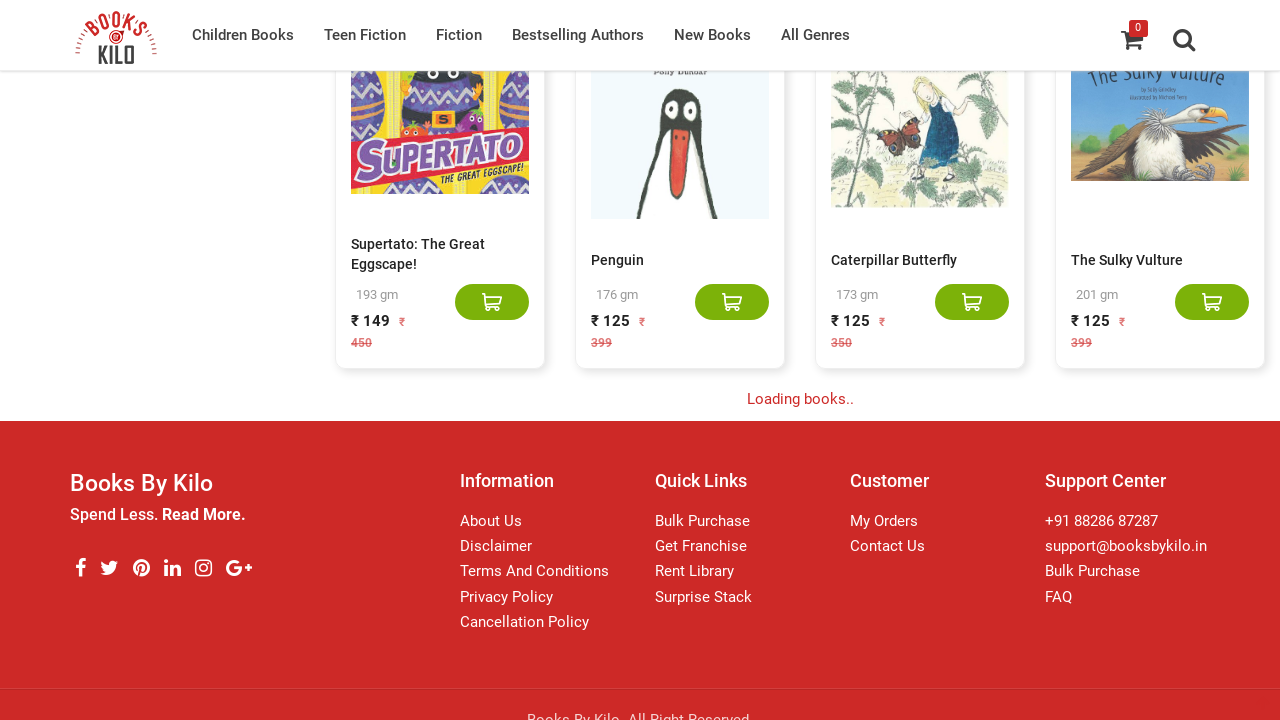

Waited 3 seconds for new content to load
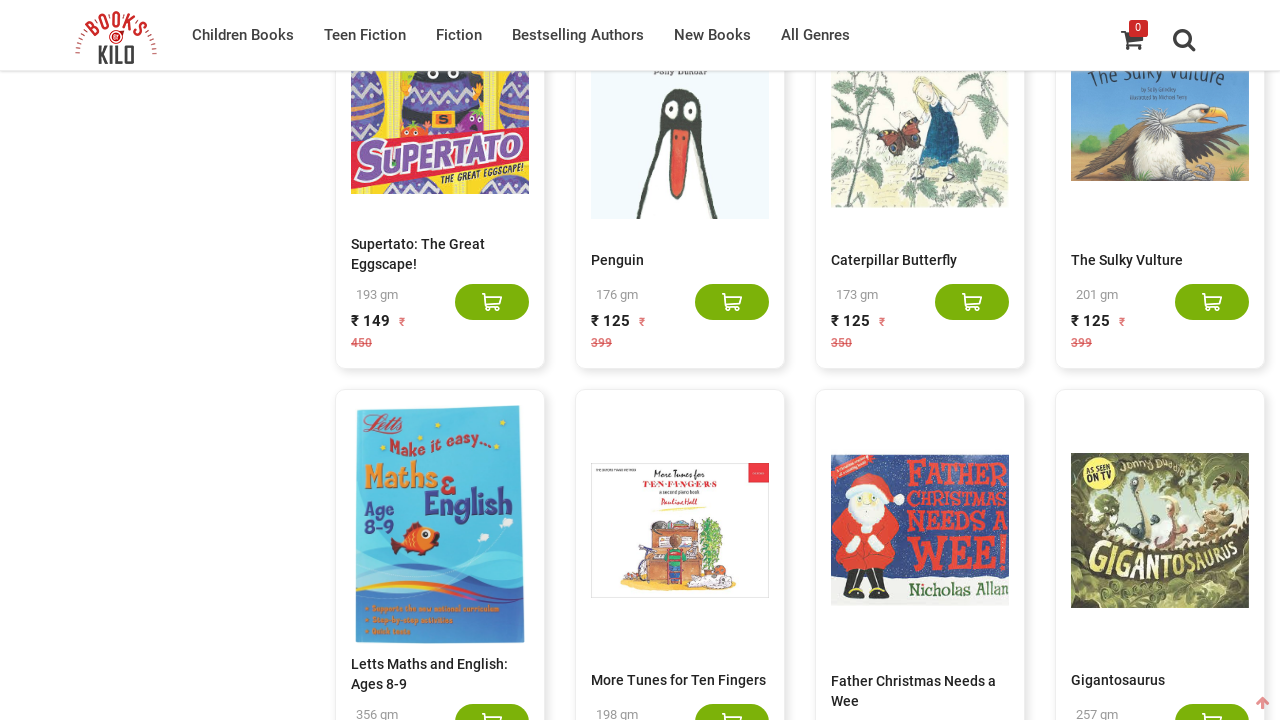

Re-counted book elements after scroll
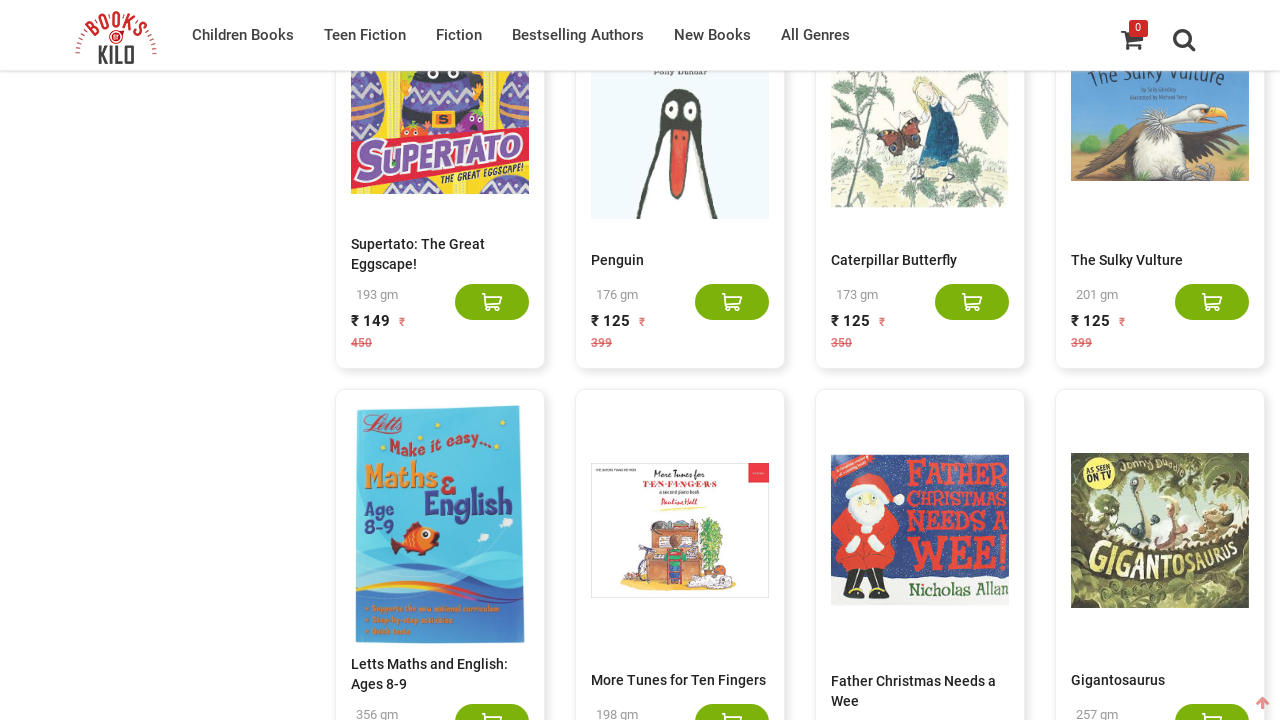

Current book count: 80
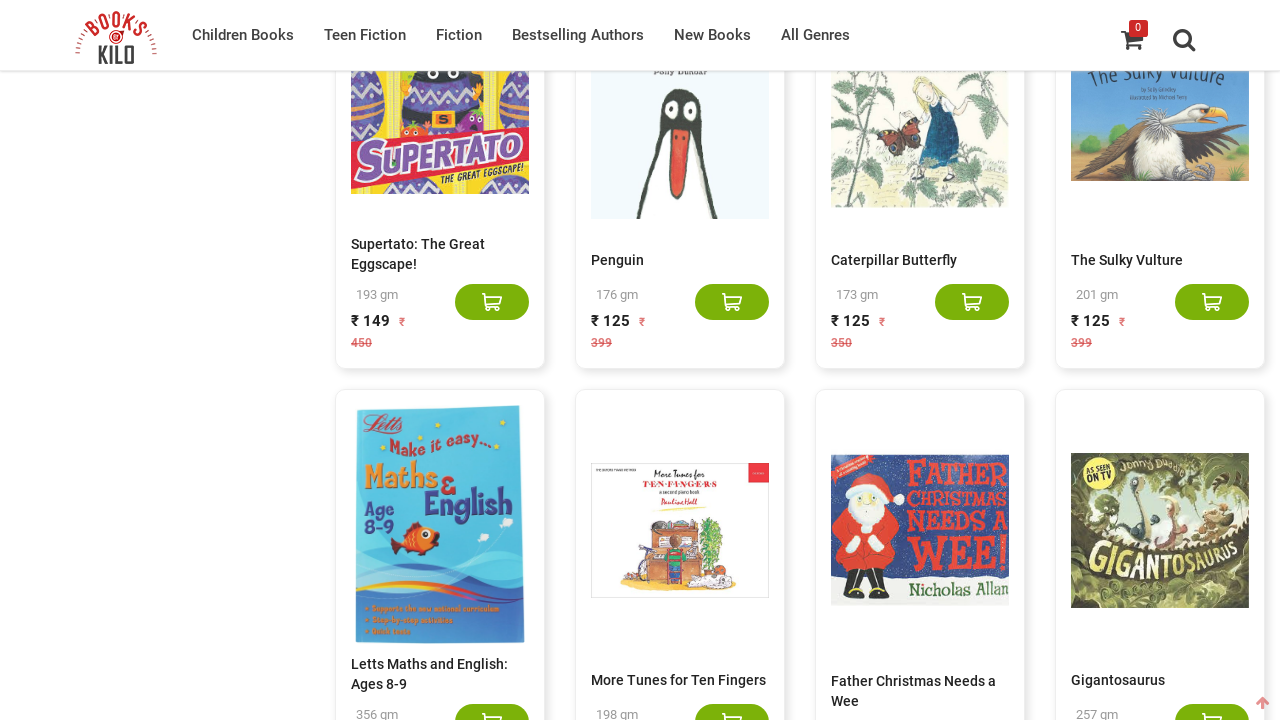

Scrolled to bottom of page (iteration 4)
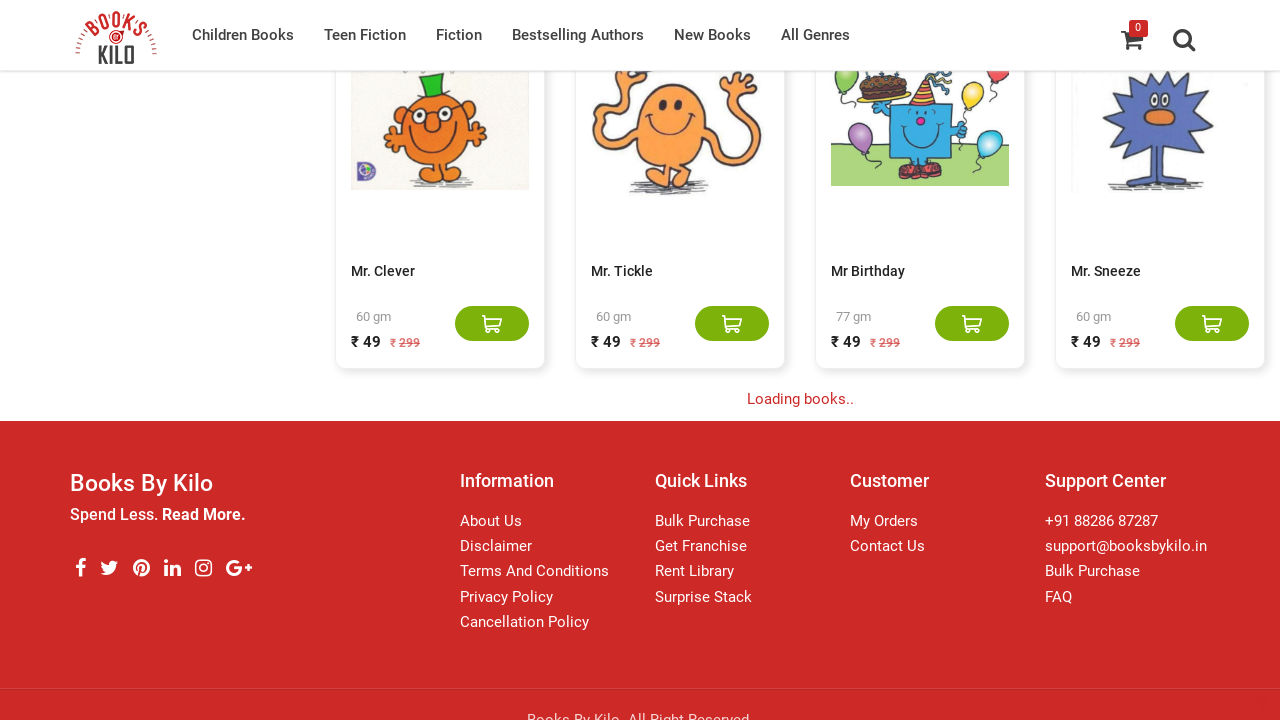

Waited 3 seconds for new content to load
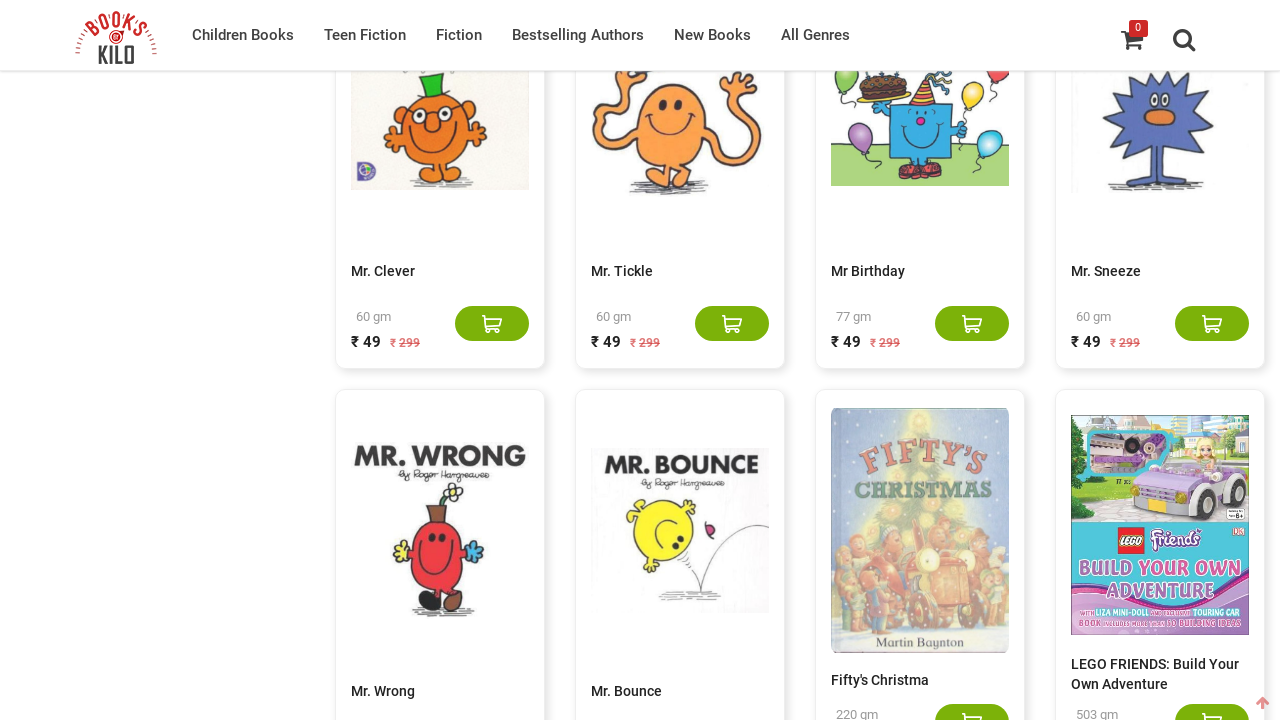

Re-counted book elements after scroll
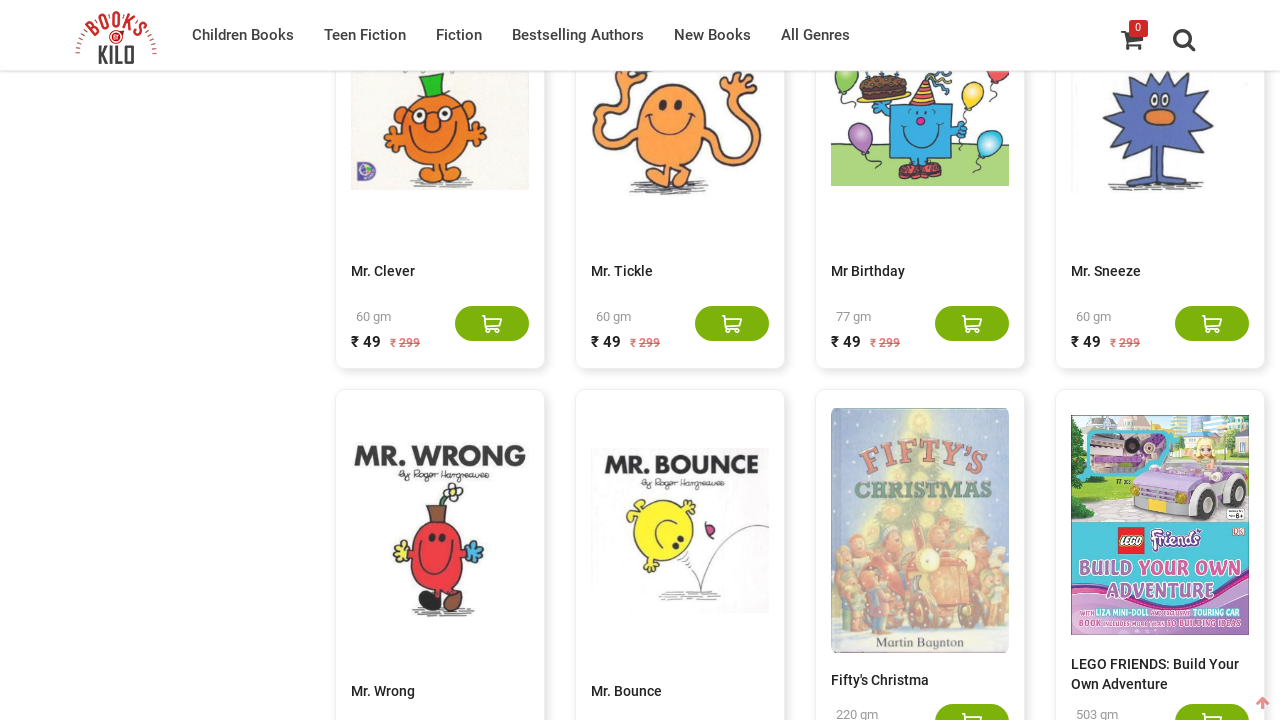

Current book count: 100
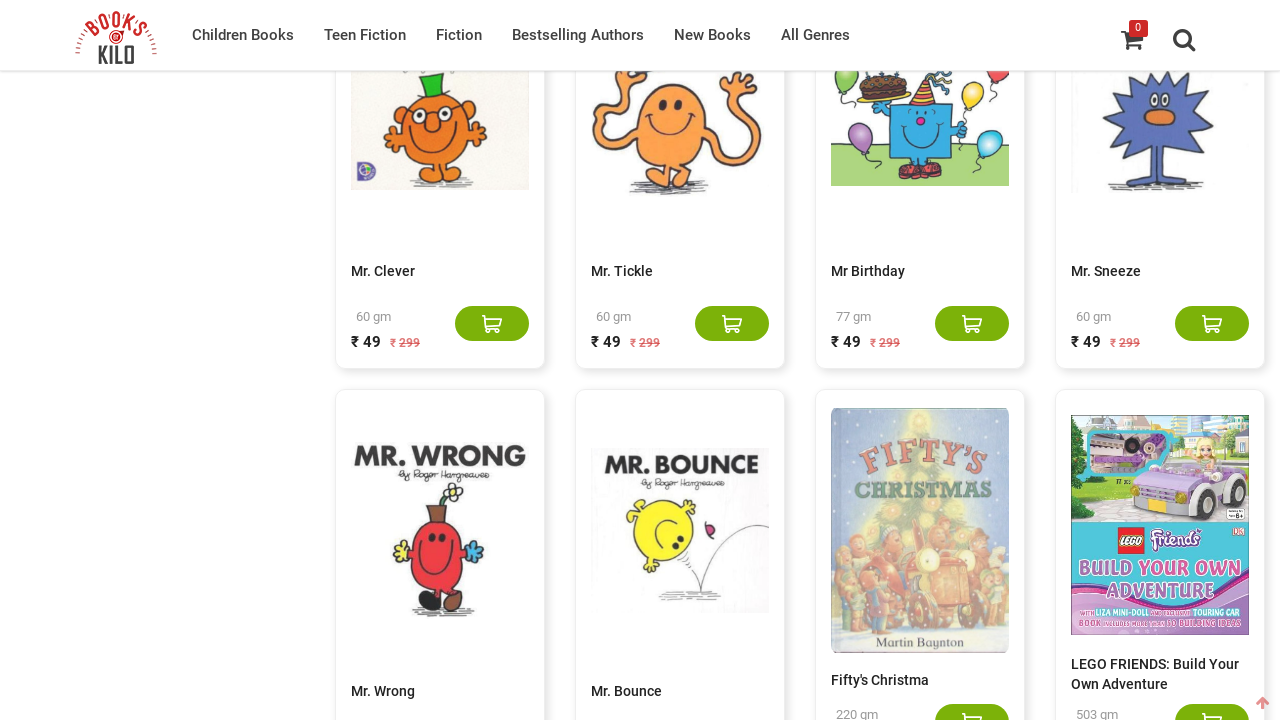

Scrolled to bottom of page (iteration 5)
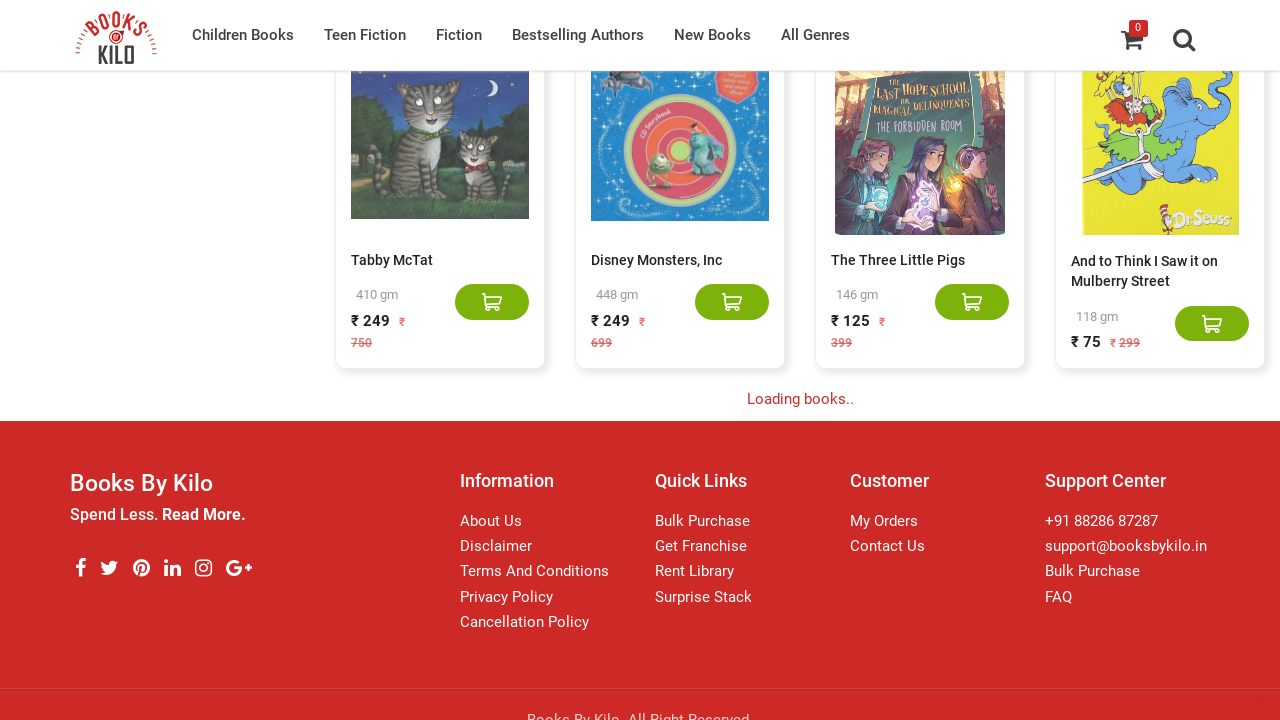

Waited 3 seconds for new content to load
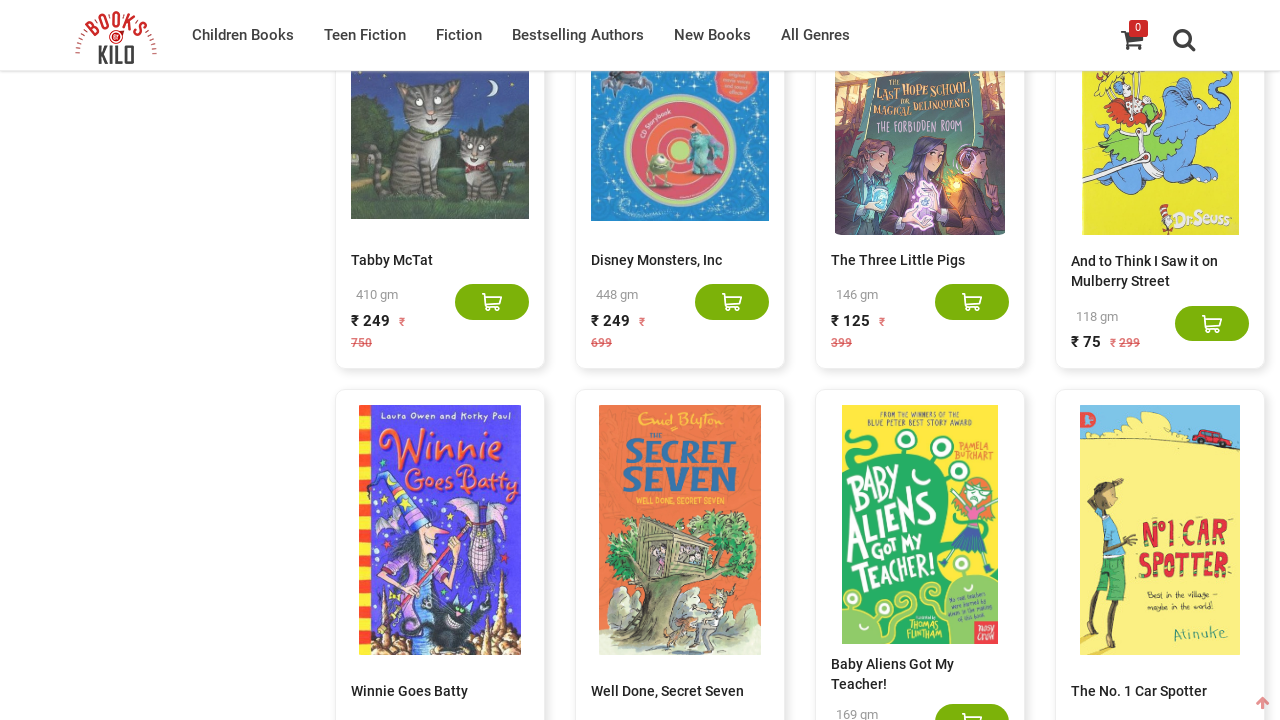

Re-counted book elements after scroll
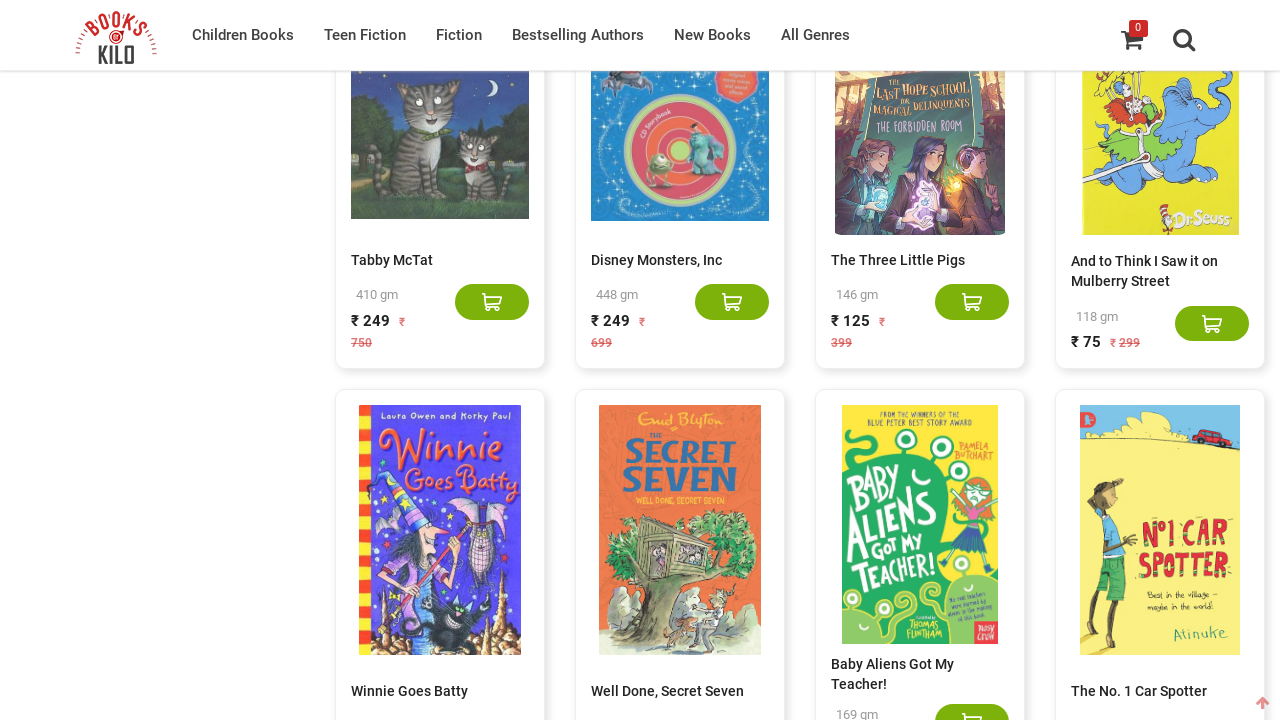

Current book count: 120
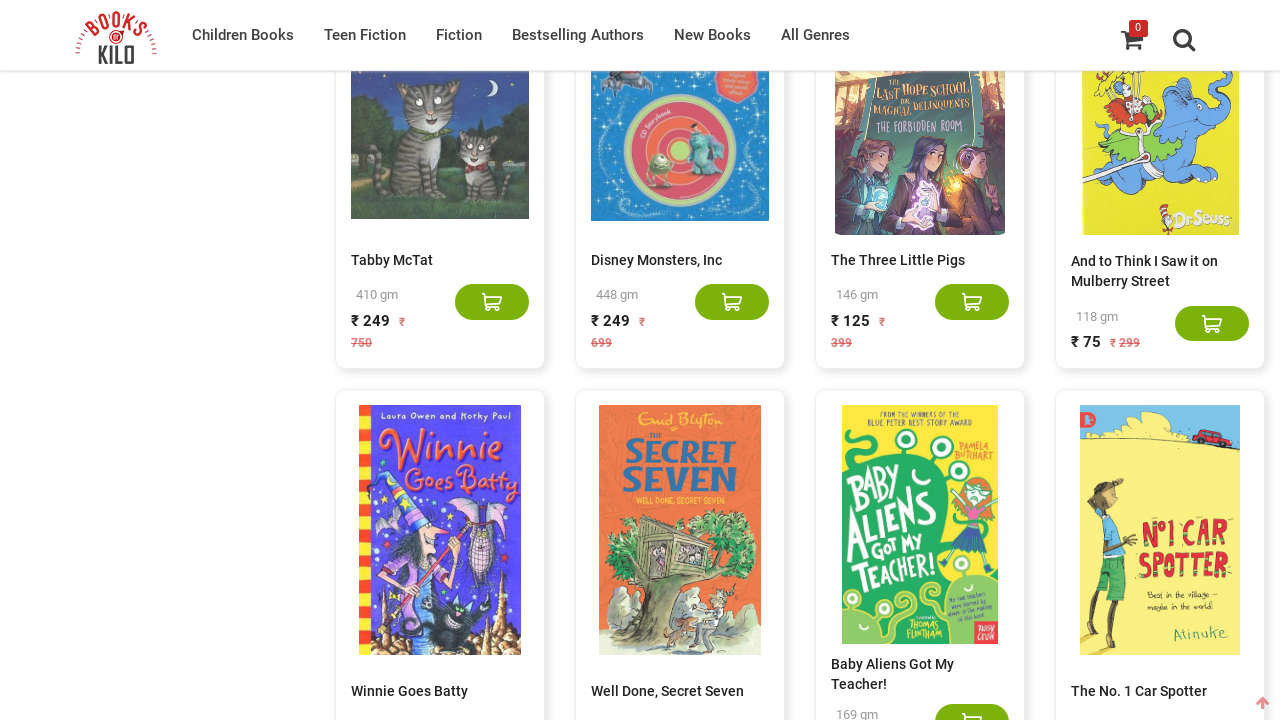

Scrolled to bottom of page (iteration 6)
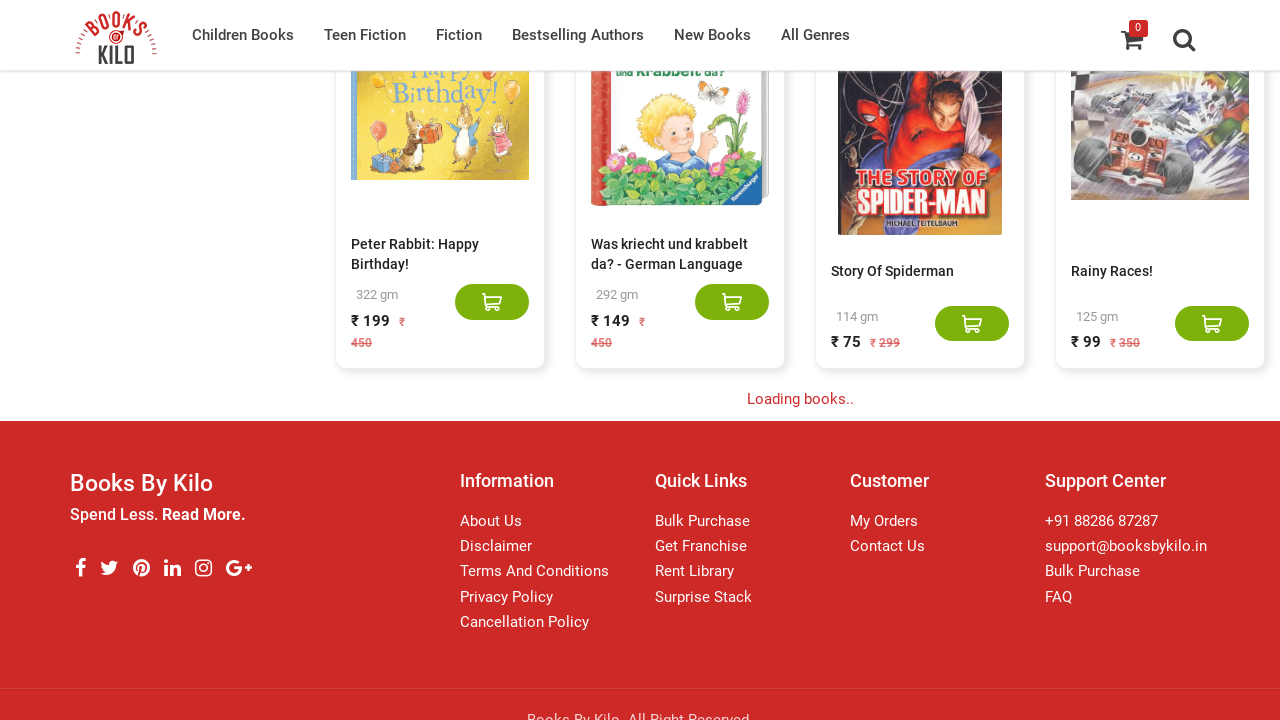

Waited 3 seconds for new content to load
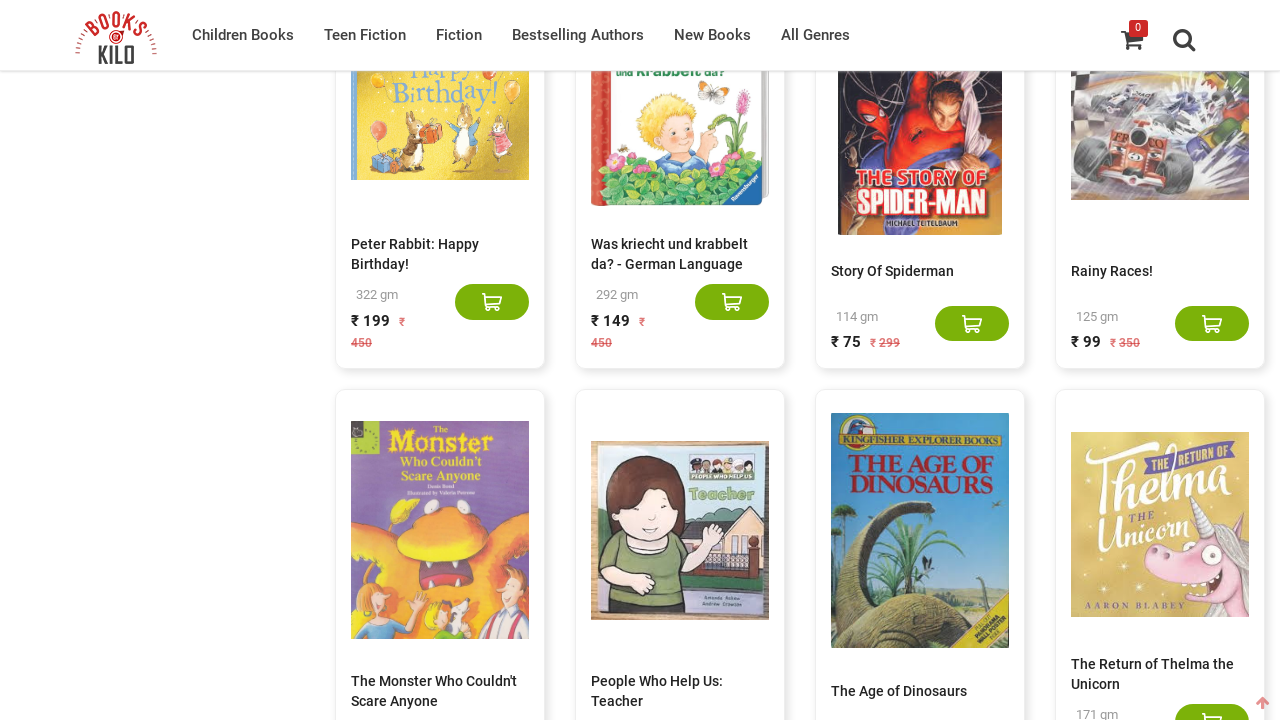

Re-counted book elements after scroll
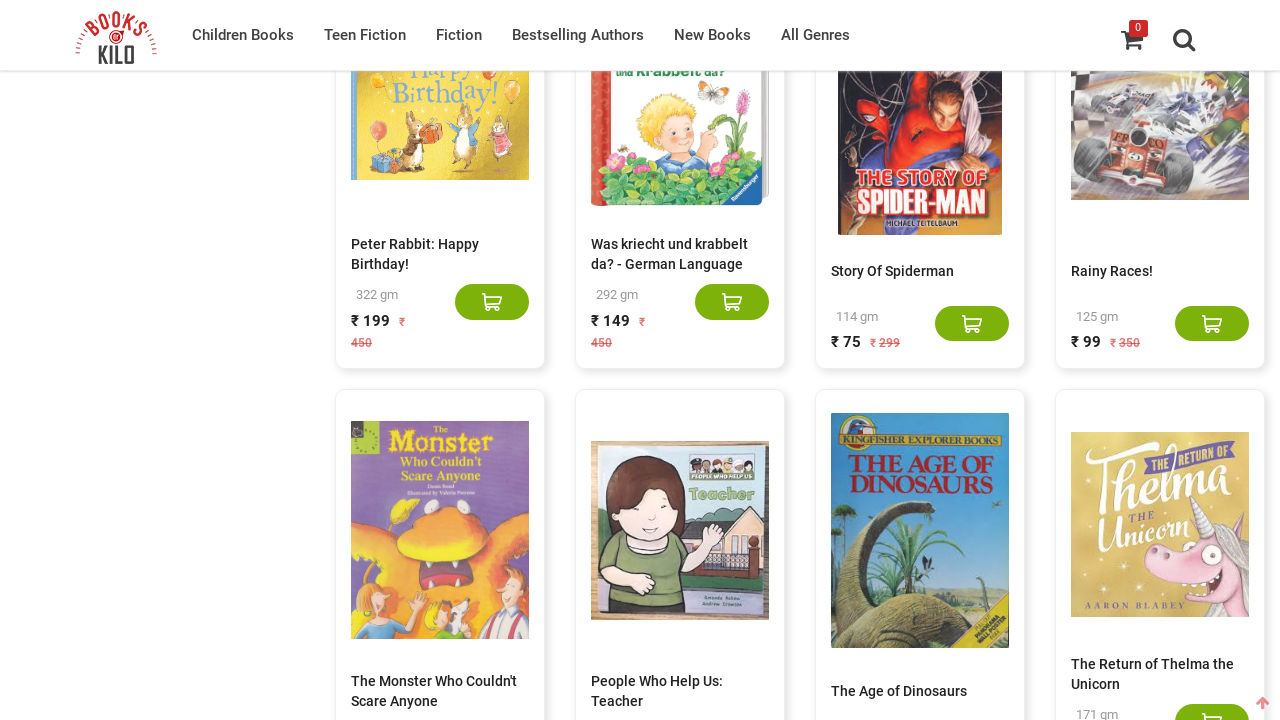

Current book count: 140
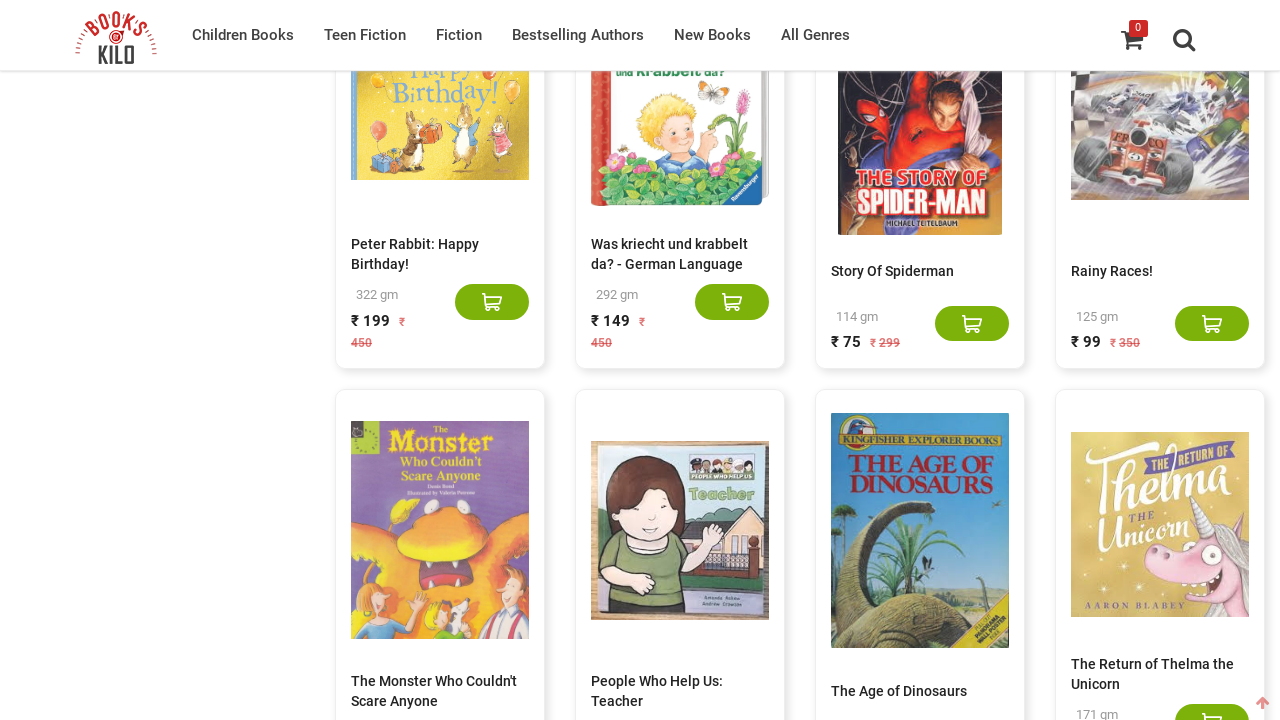

Scrolled to bottom of page (iteration 7)
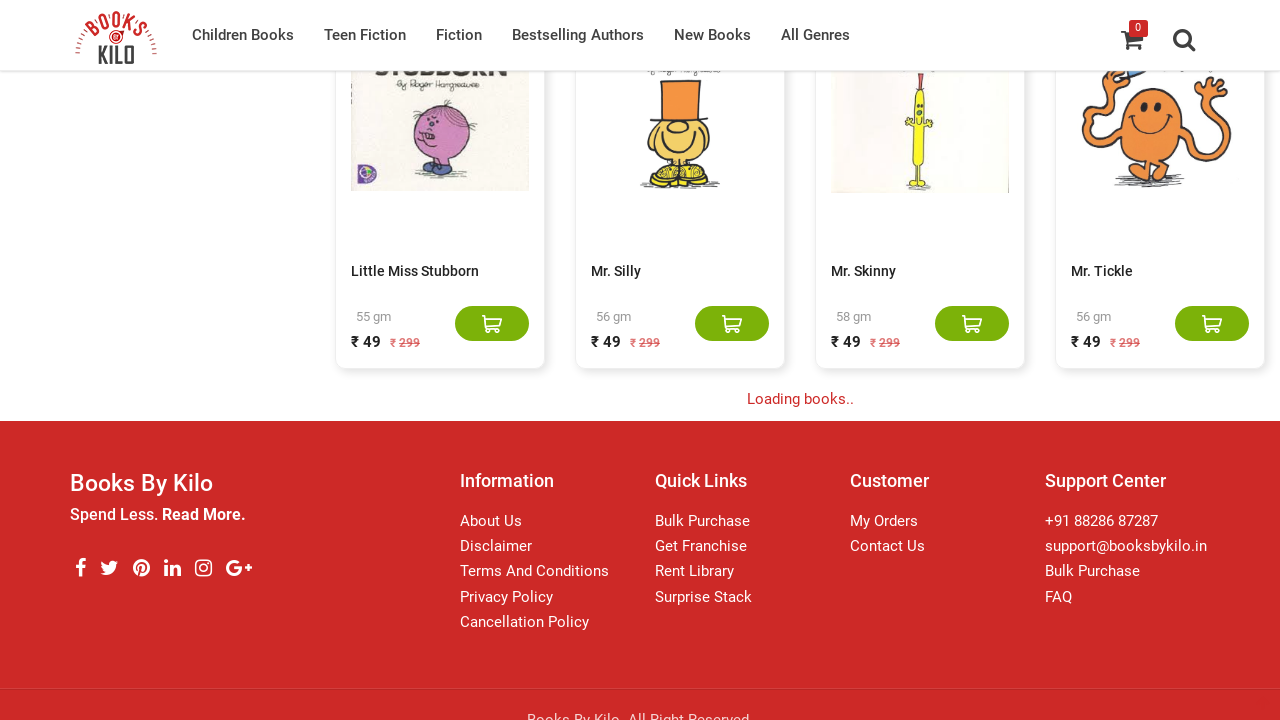

Waited 3 seconds for new content to load
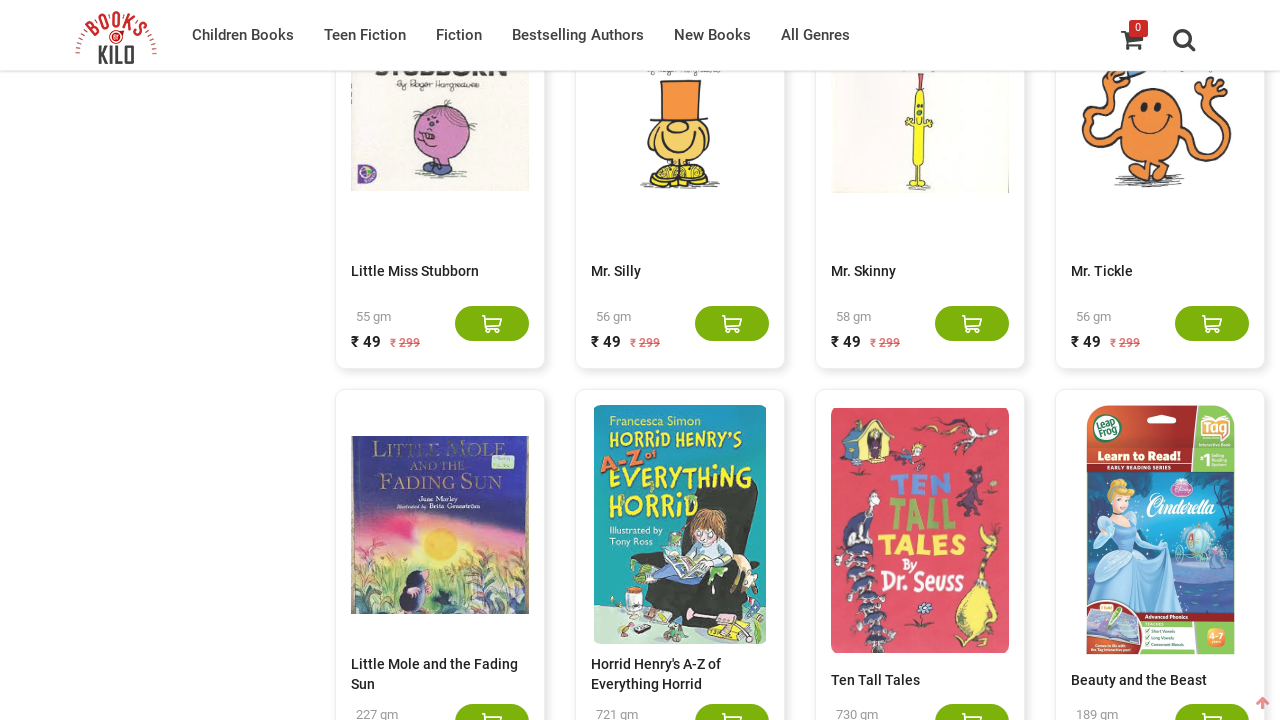

Re-counted book elements after scroll
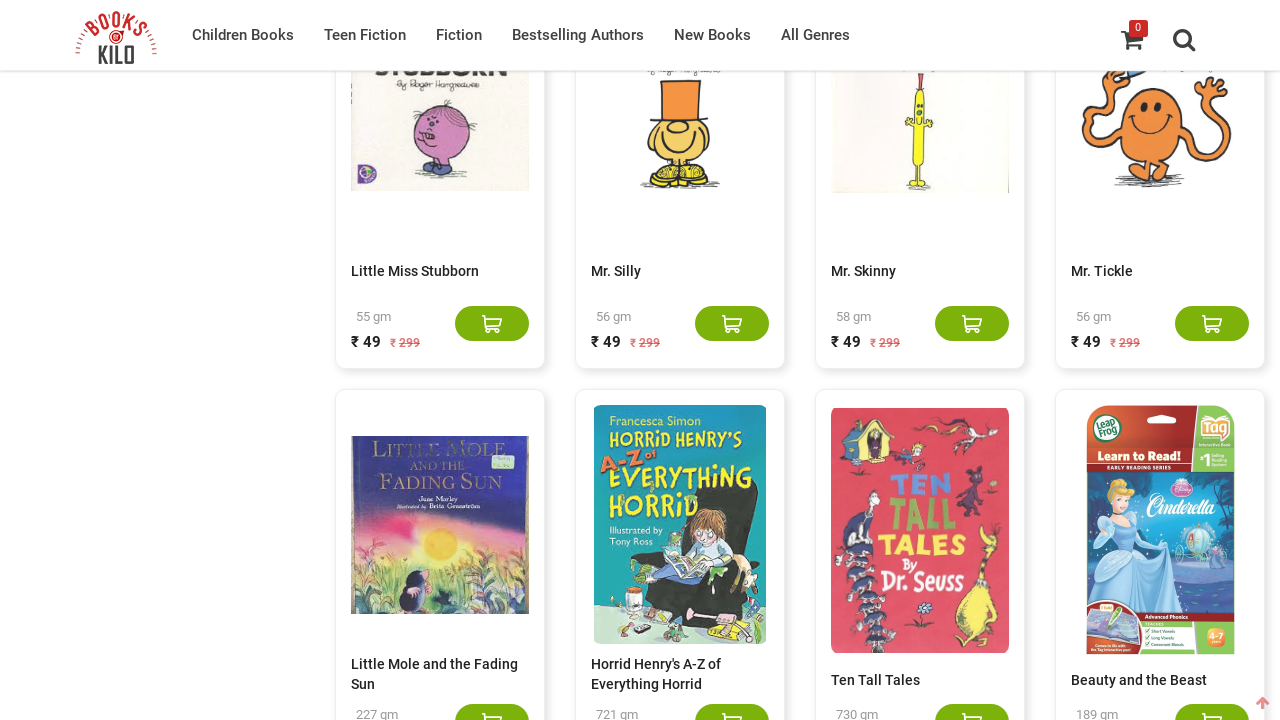

Current book count: 160
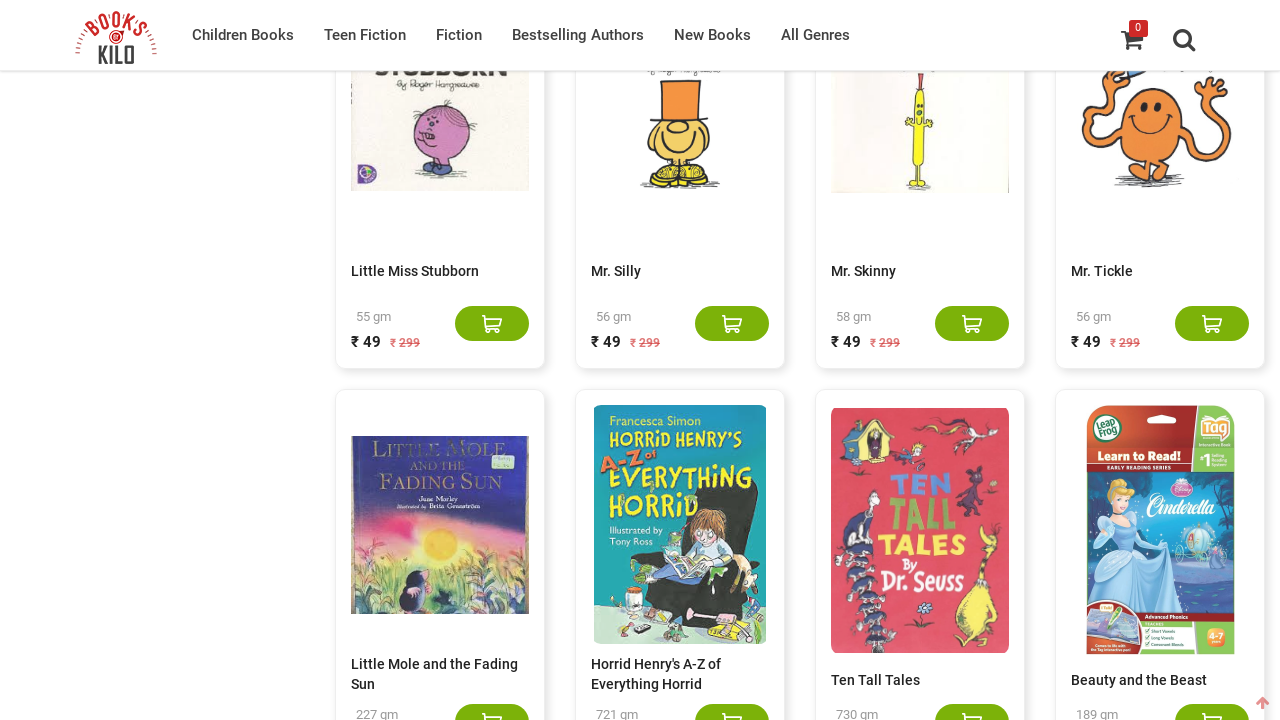

Scrolled to bottom of page (iteration 8)
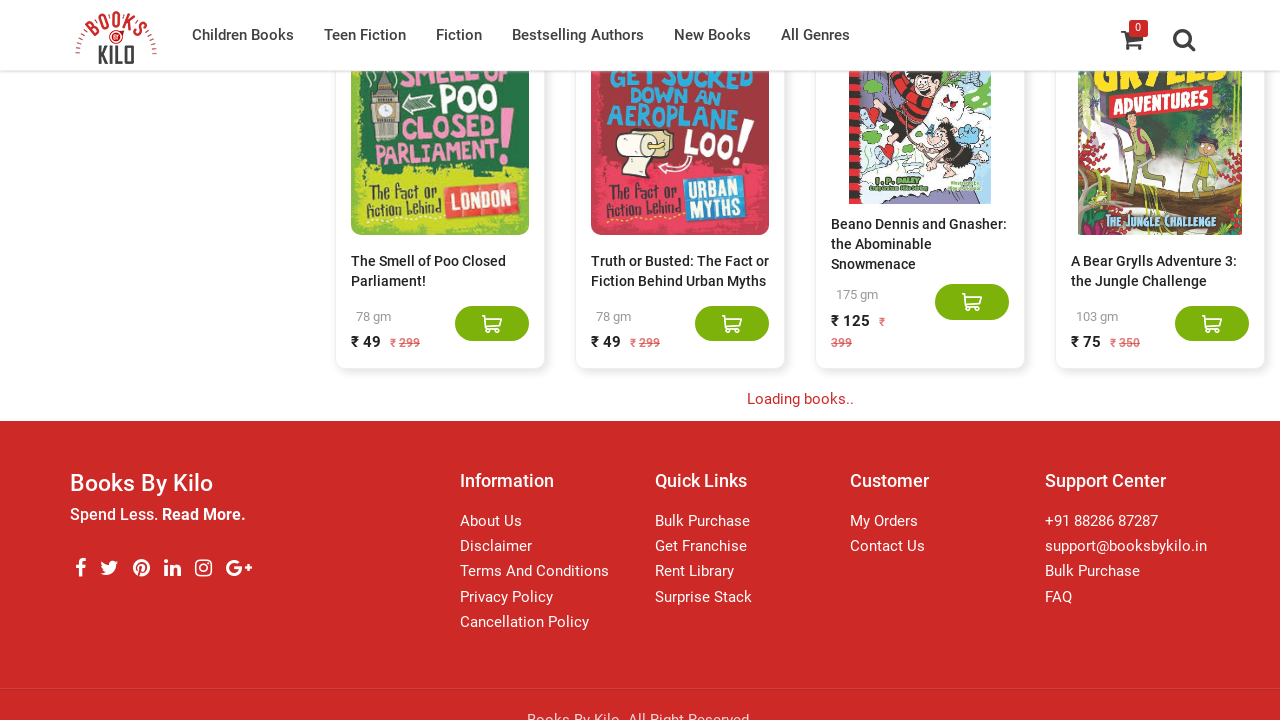

Waited 3 seconds for new content to load
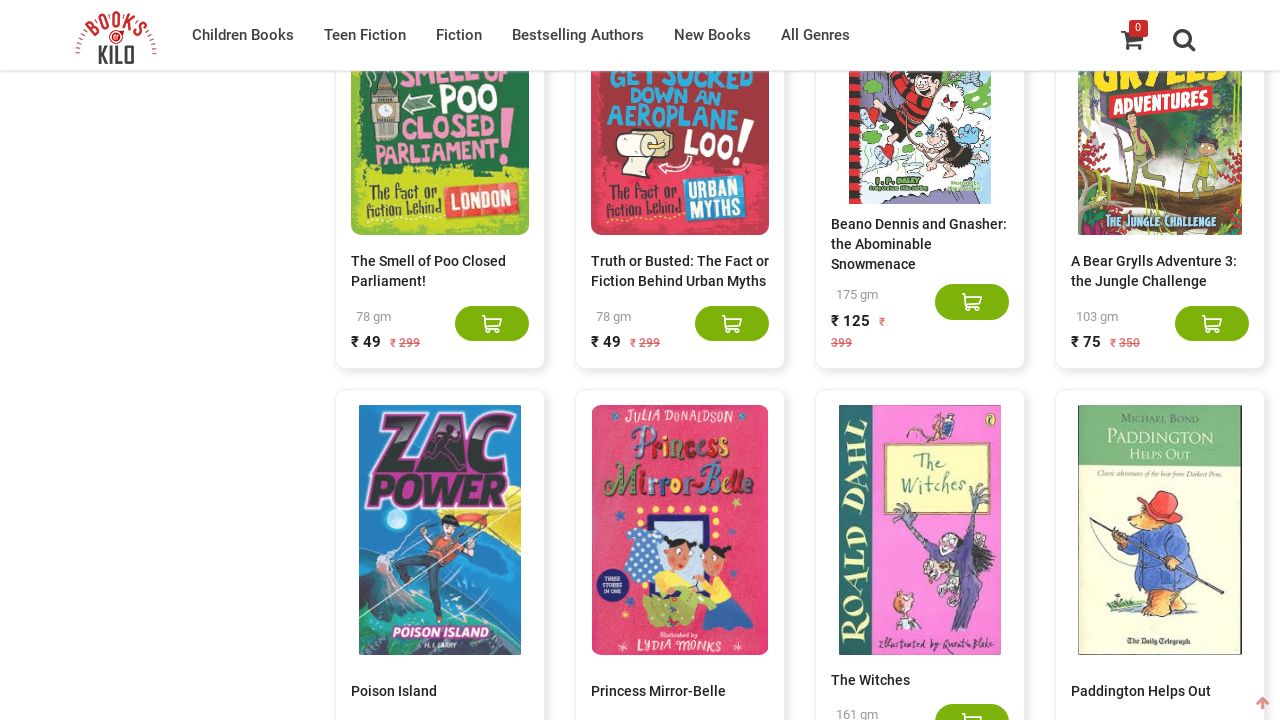

Re-counted book elements after scroll
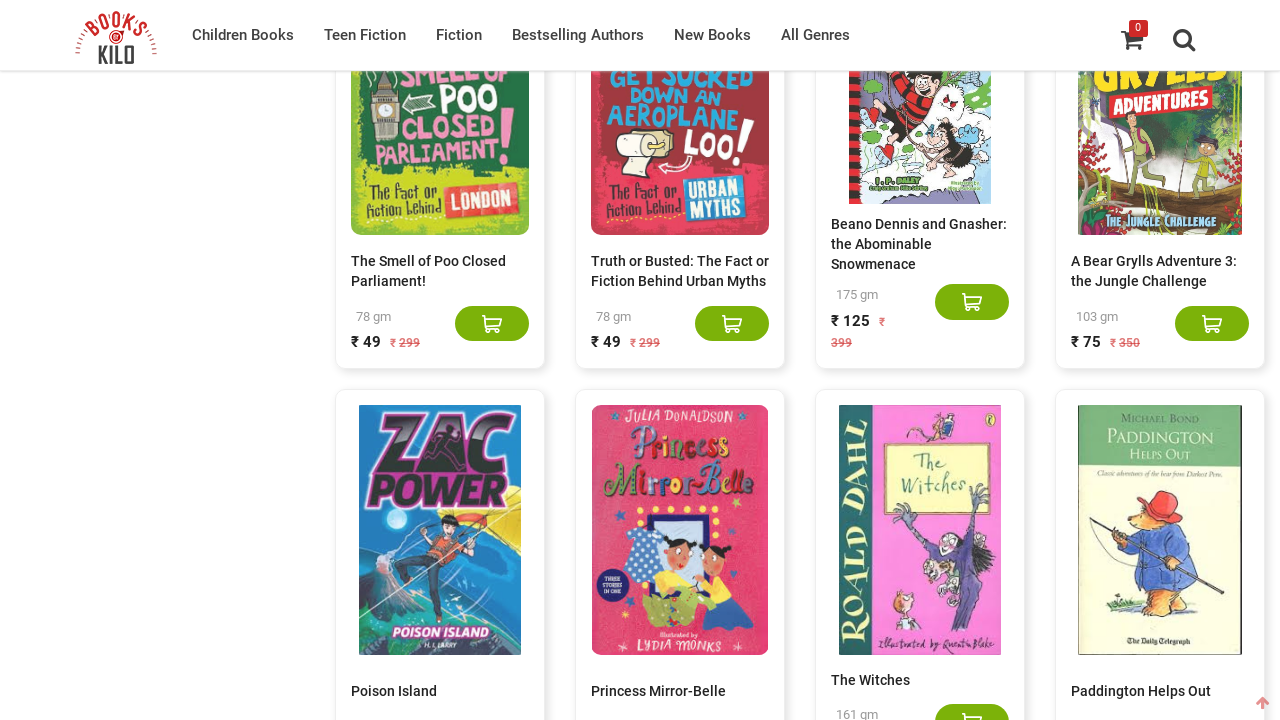

Current book count: 180
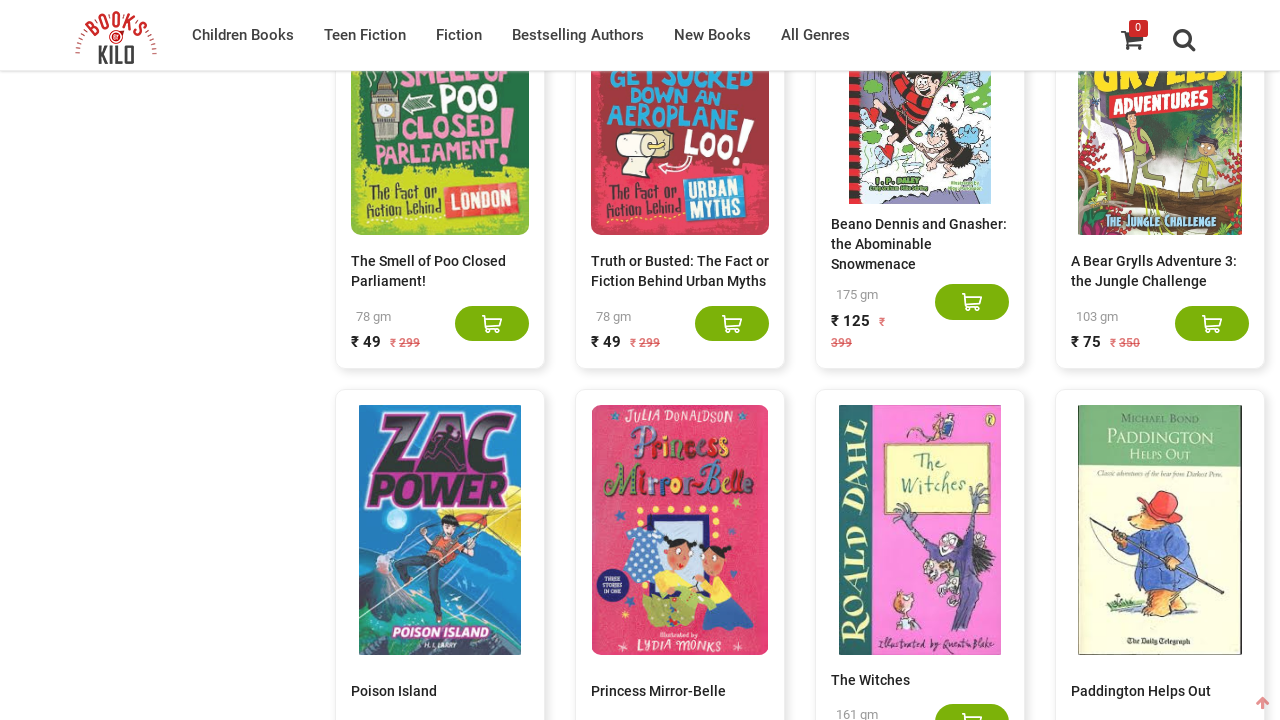

Scrolled to bottom of page (iteration 9)
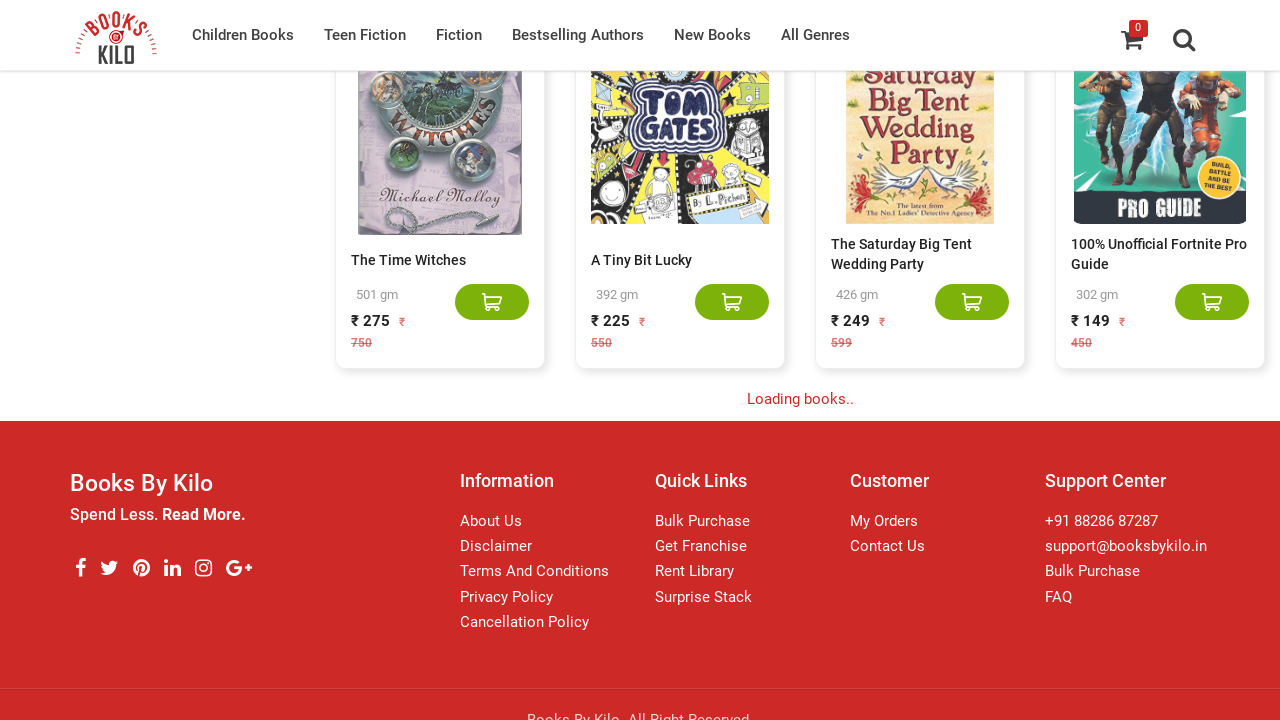

Waited 3 seconds for new content to load
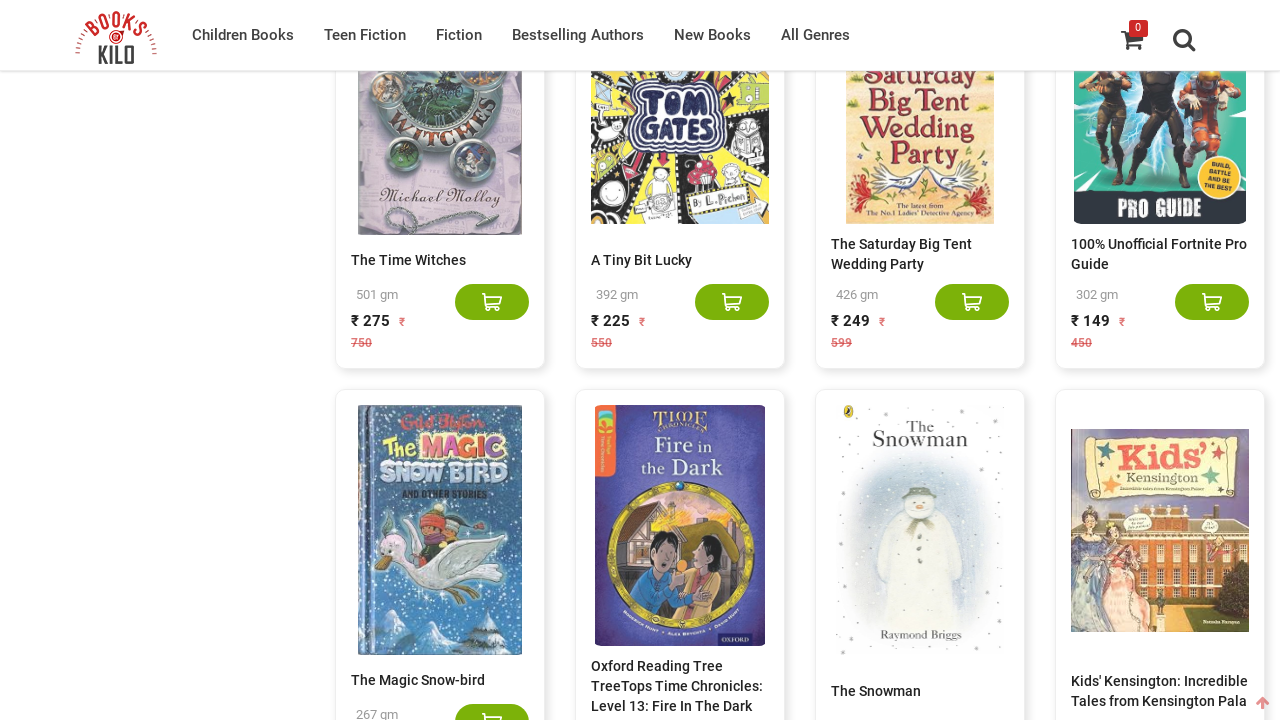

Re-counted book elements after scroll
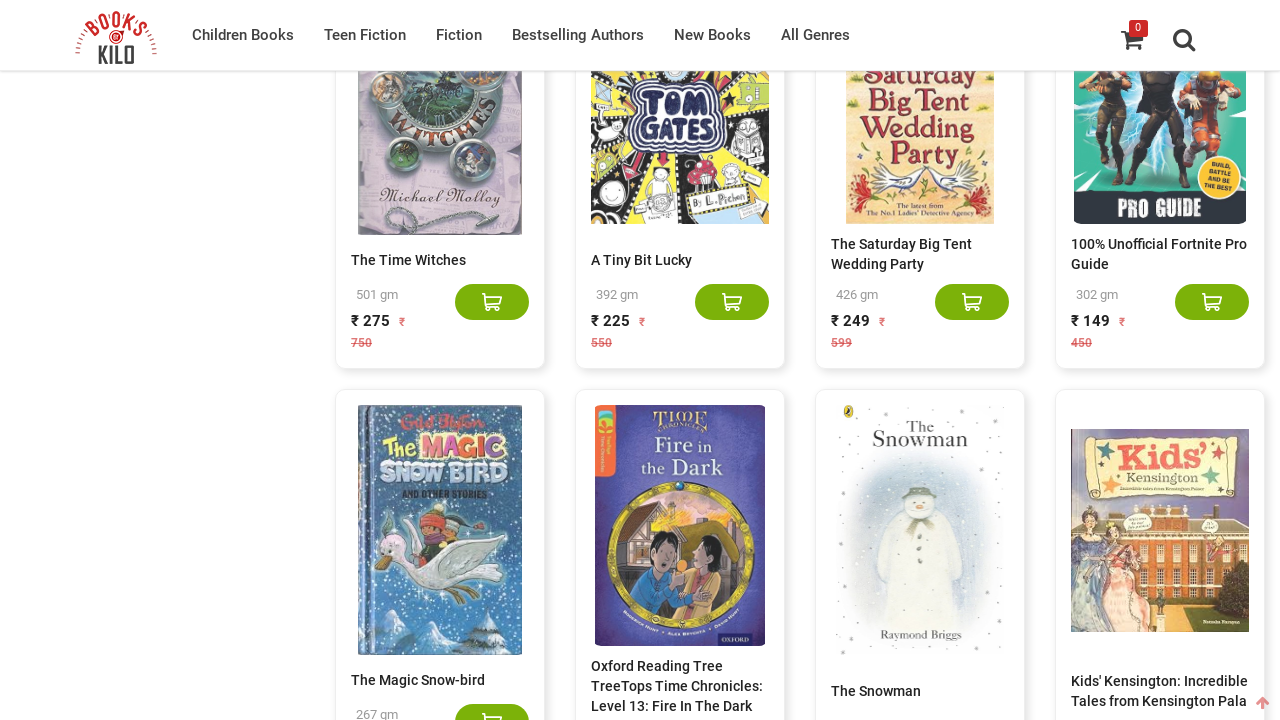

Current book count: 200
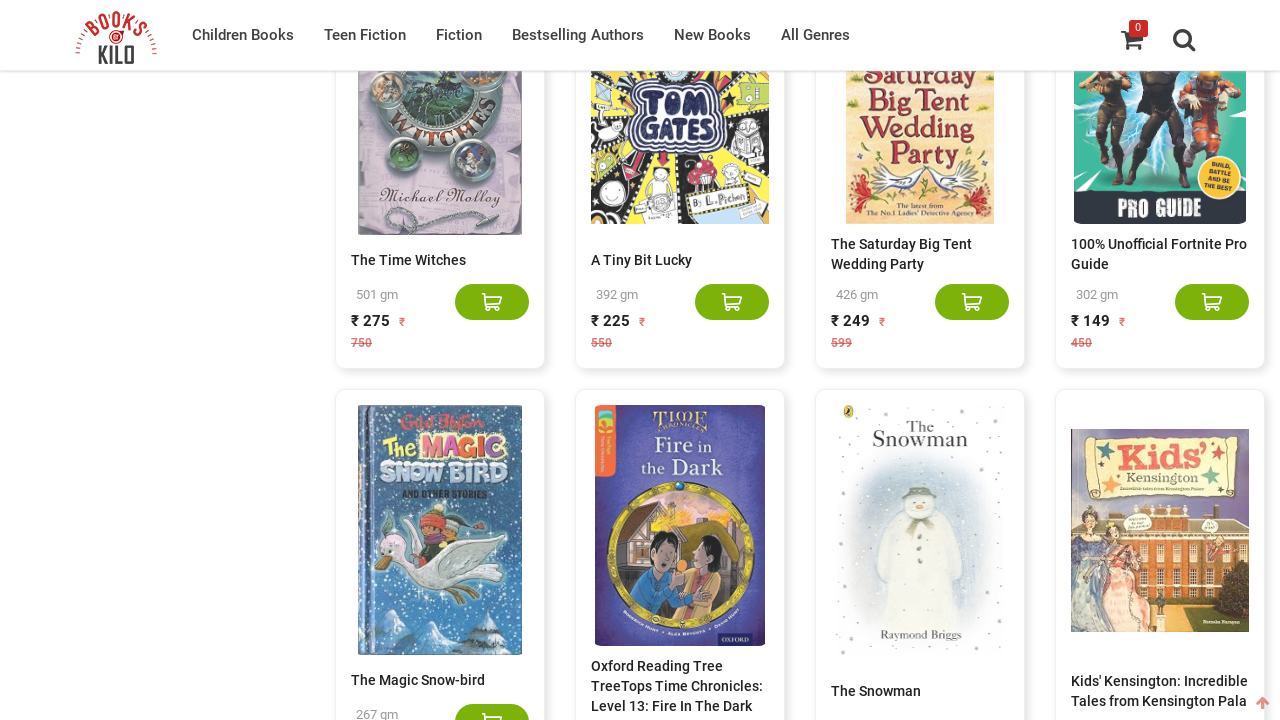

Scrolled to bottom of page (iteration 10)
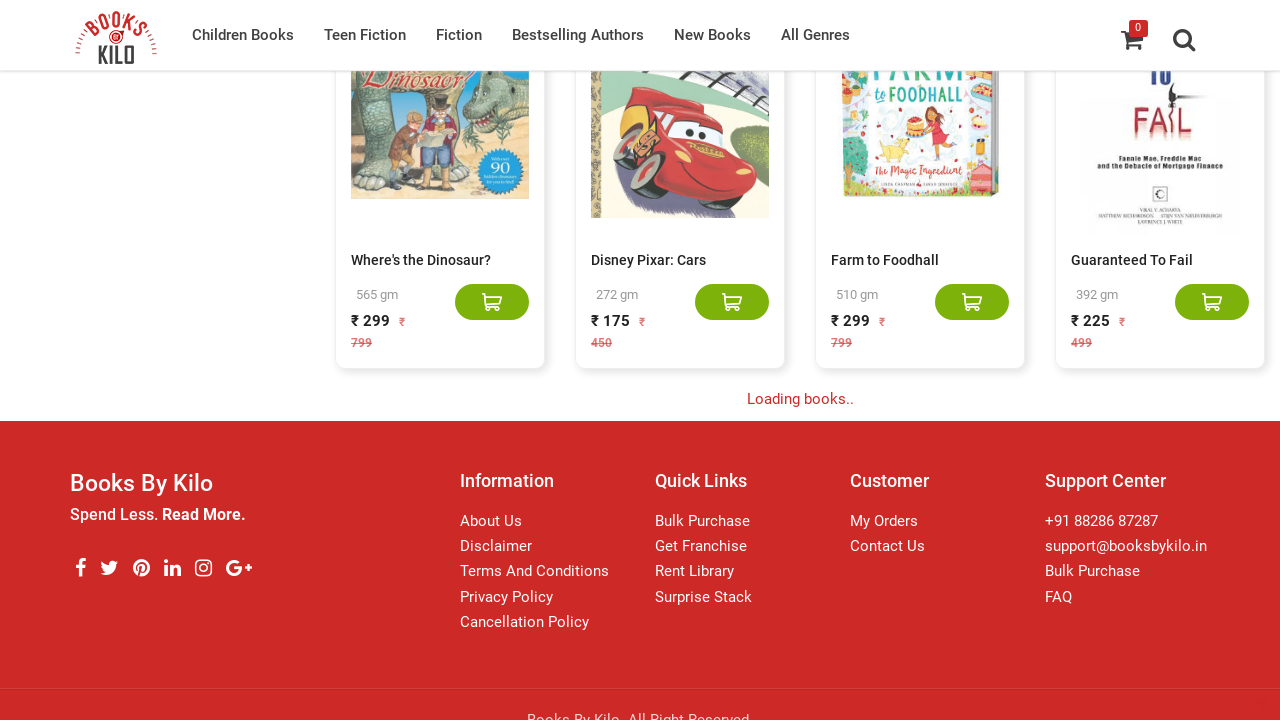

Waited 3 seconds for new content to load
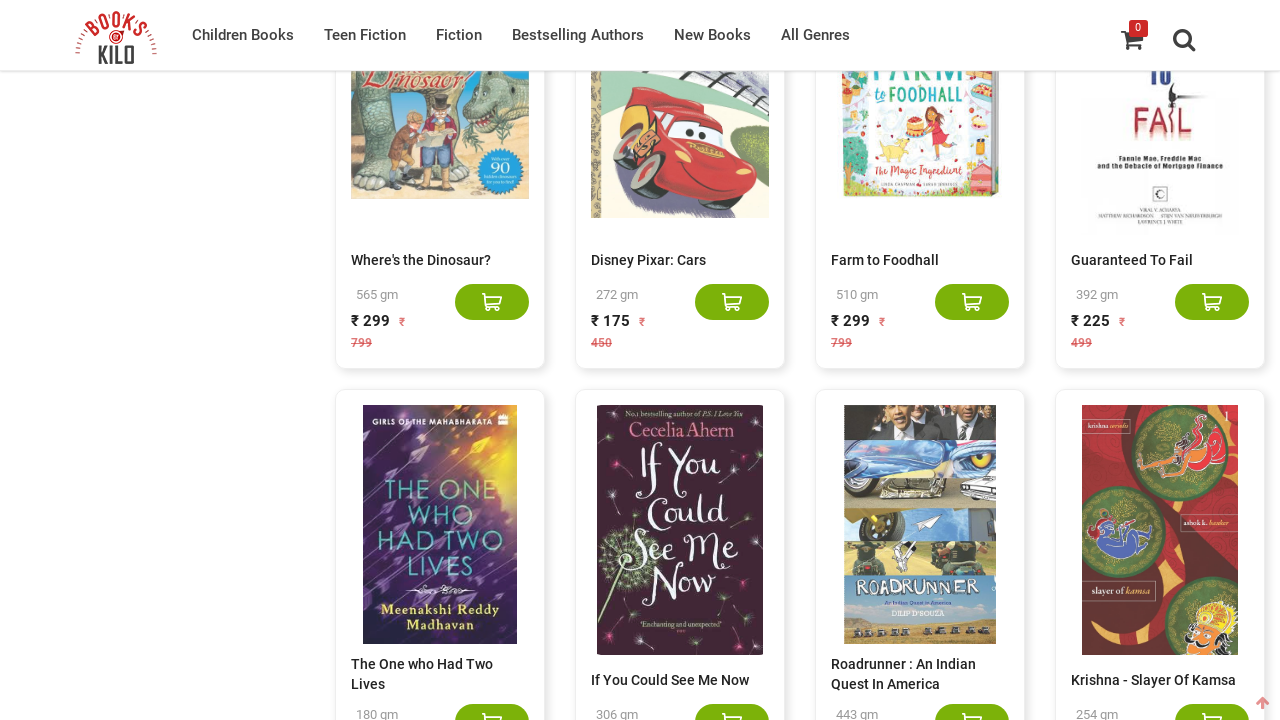

Re-counted book elements after scroll
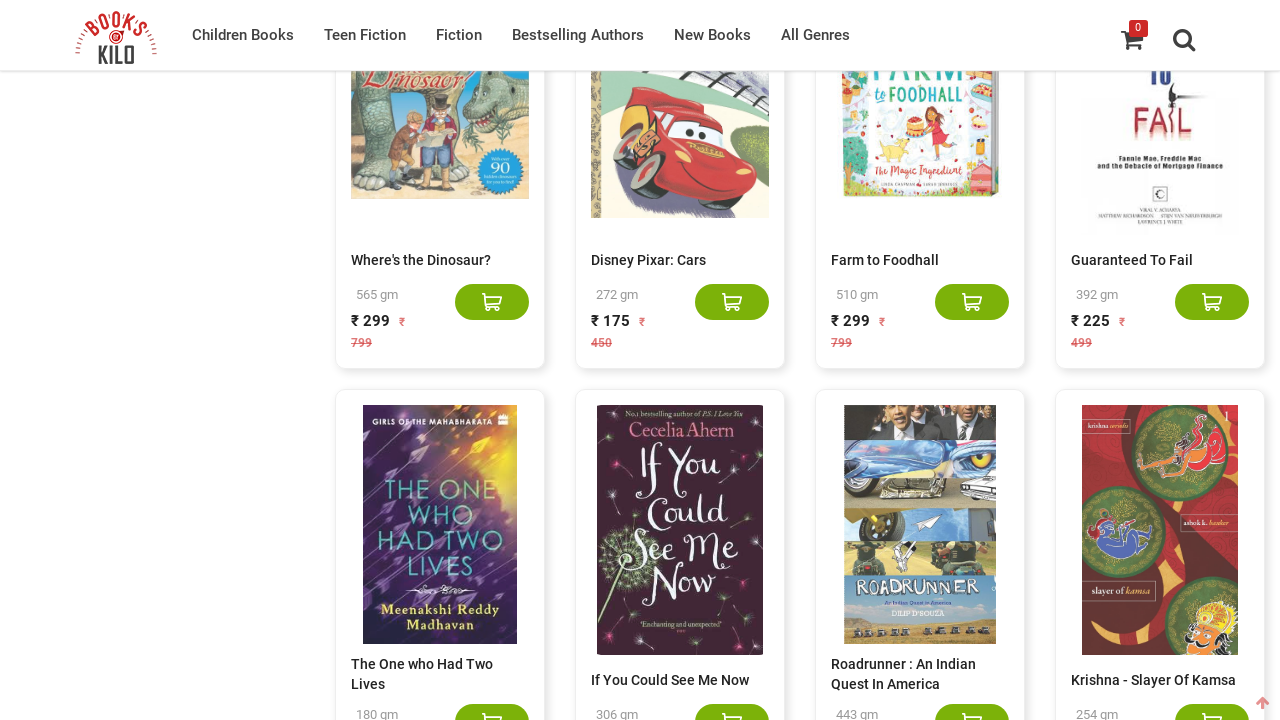

Current book count: 220
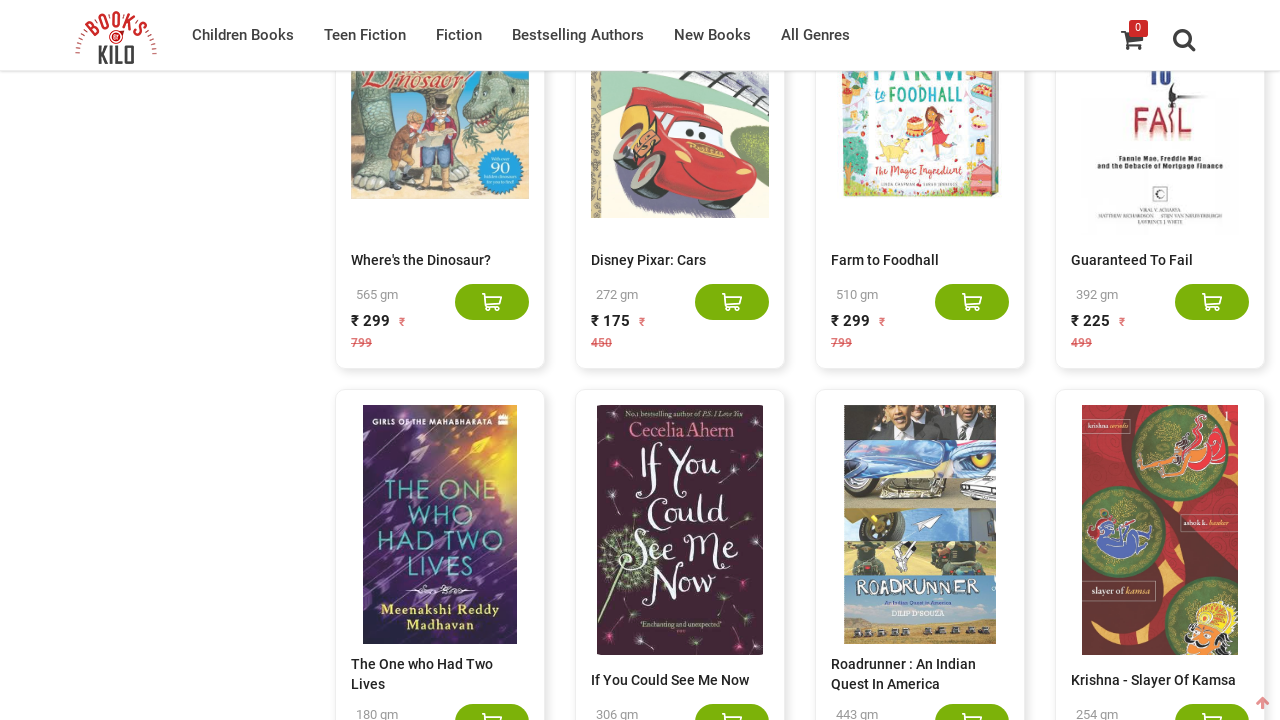

Scrolled to bottom of page (iteration 11)
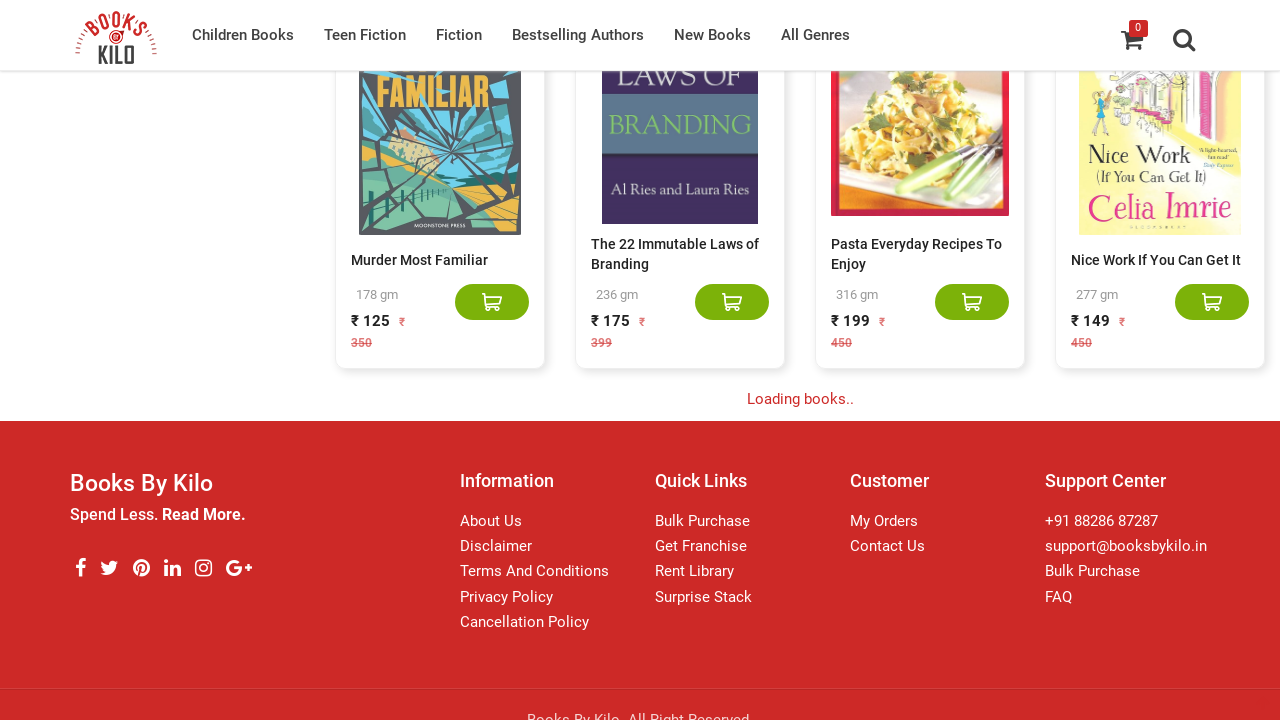

Waited 3 seconds for new content to load
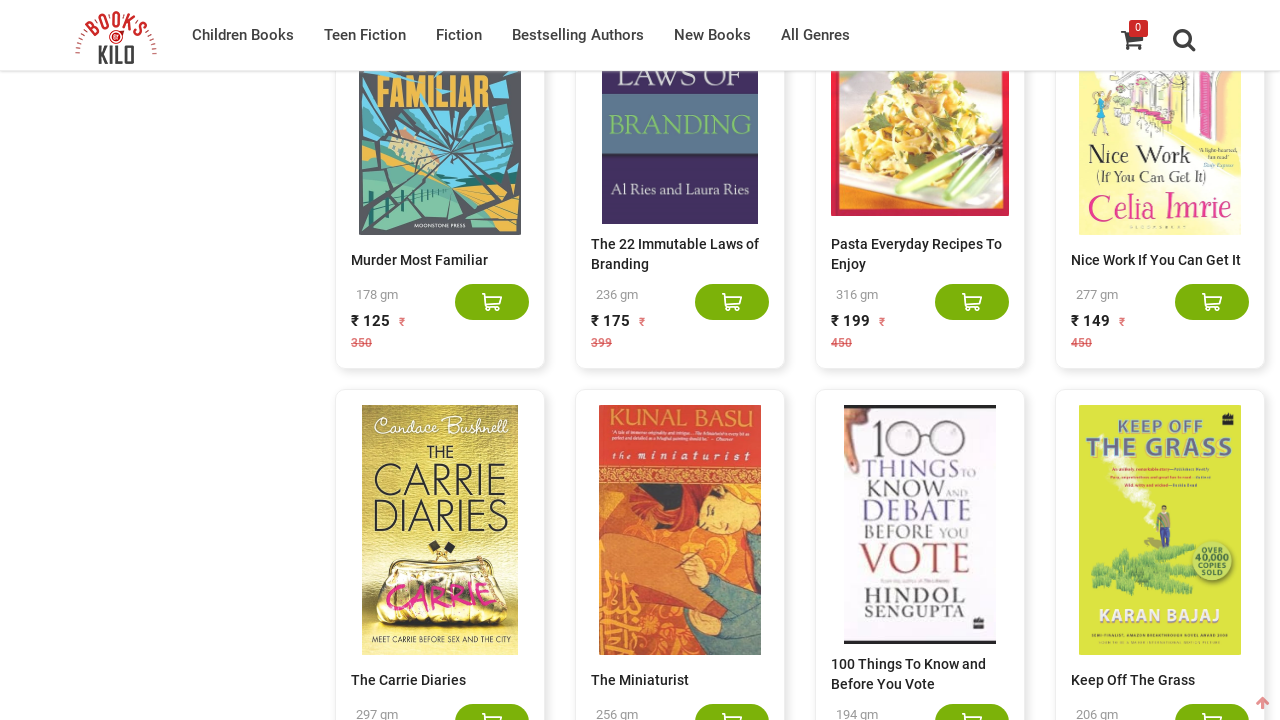

Re-counted book elements after scroll
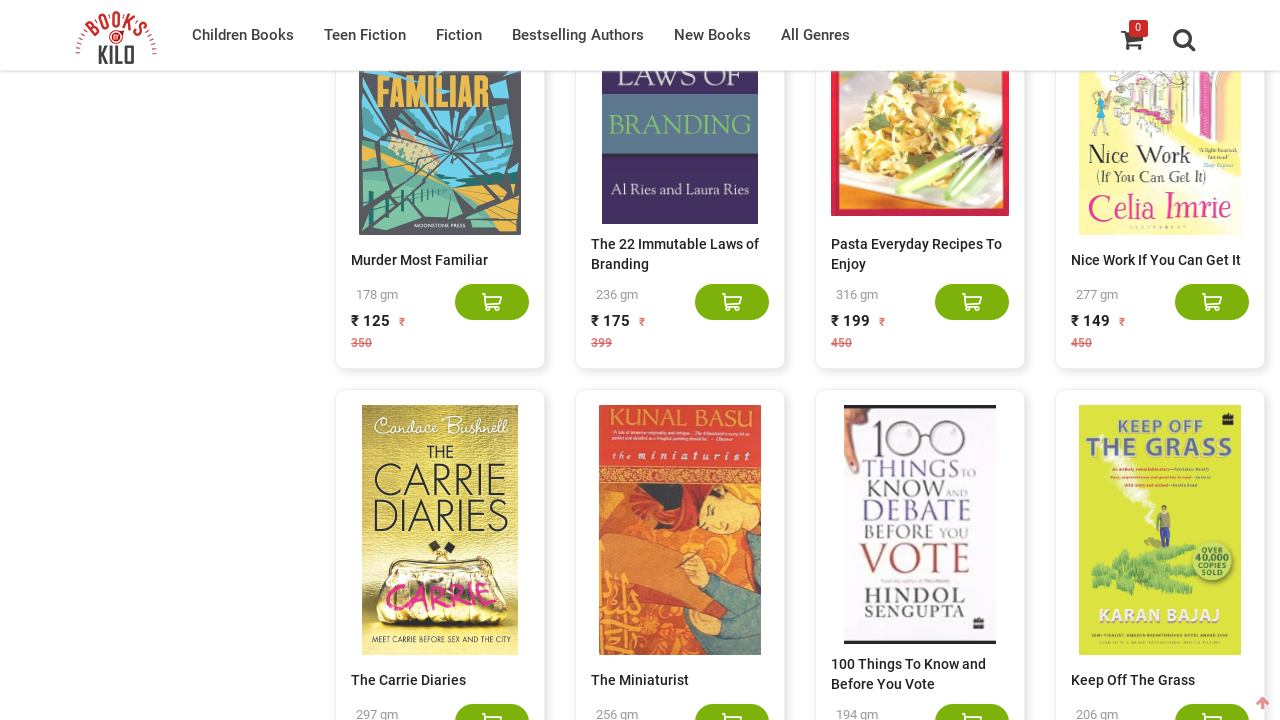

Current book count: 240
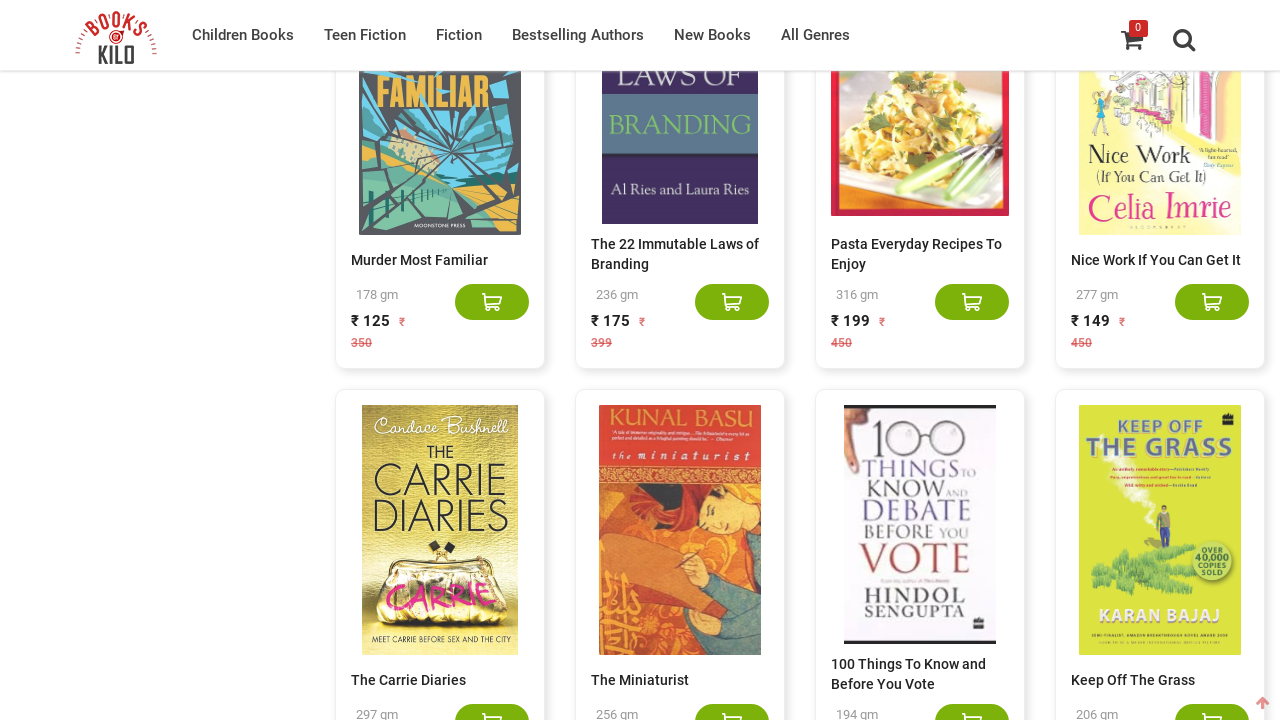

Scrolled to bottom of page (iteration 12)
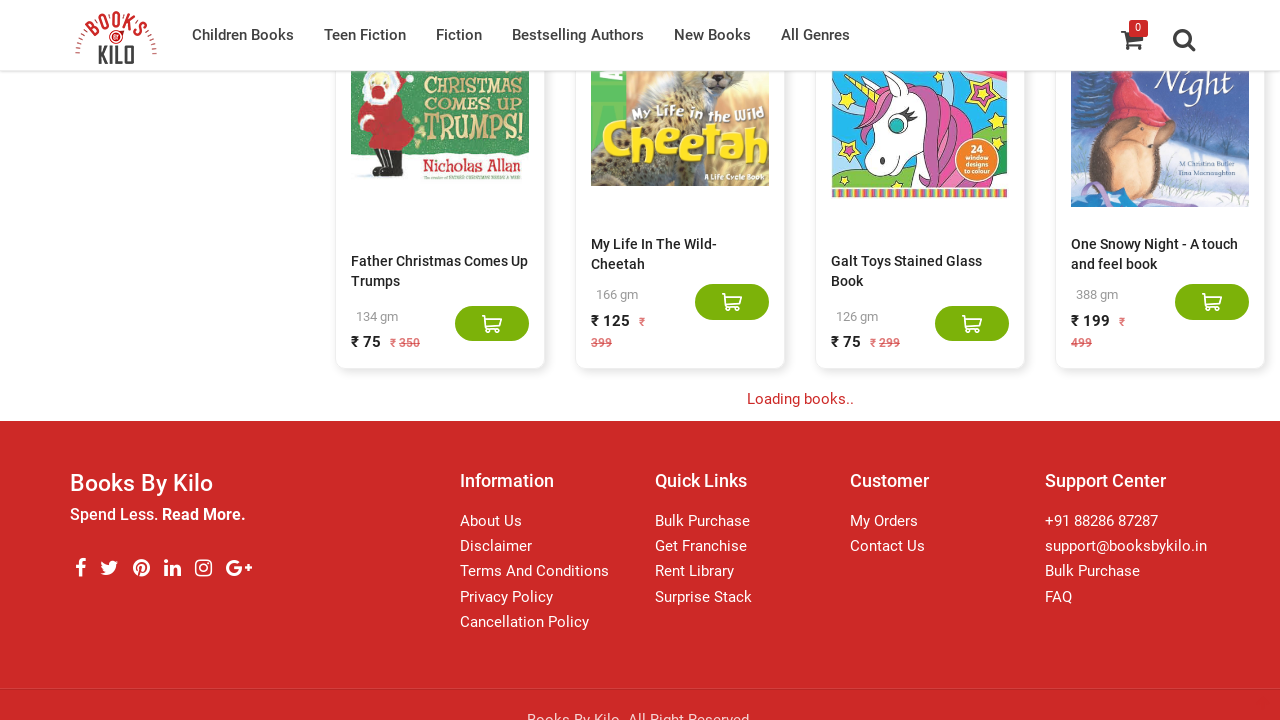

Waited 3 seconds for new content to load
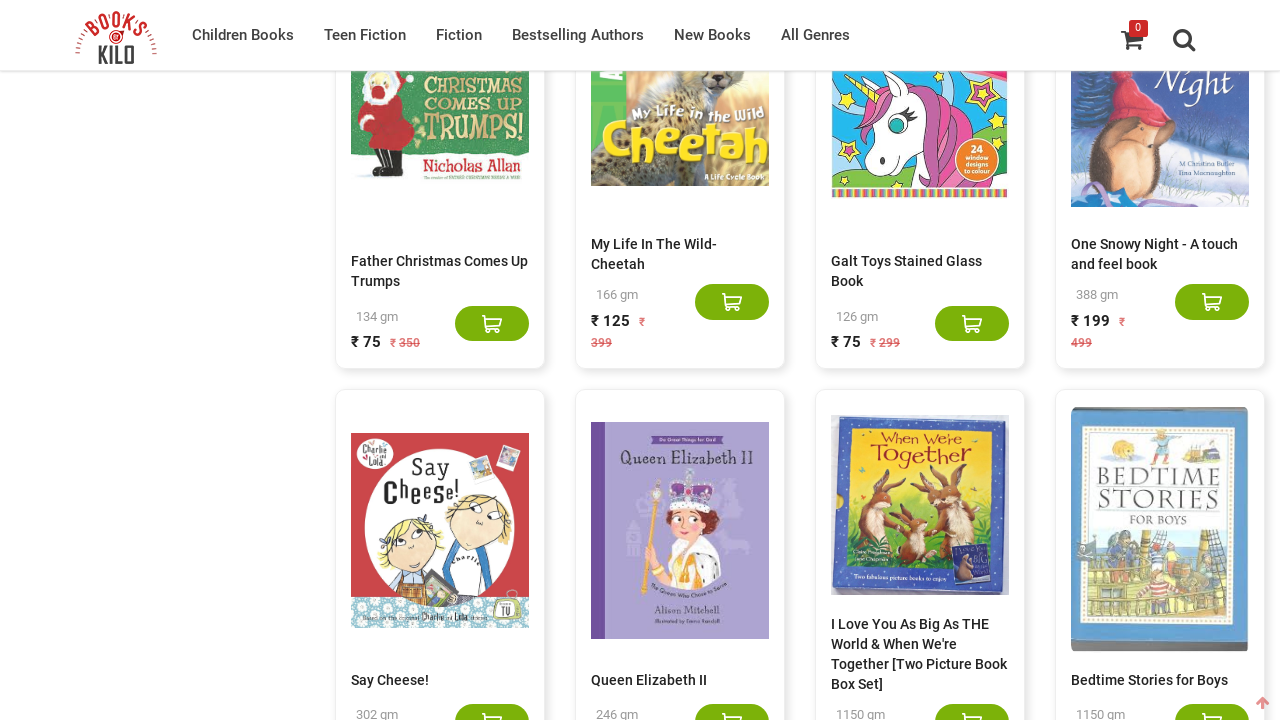

Re-counted book elements after scroll
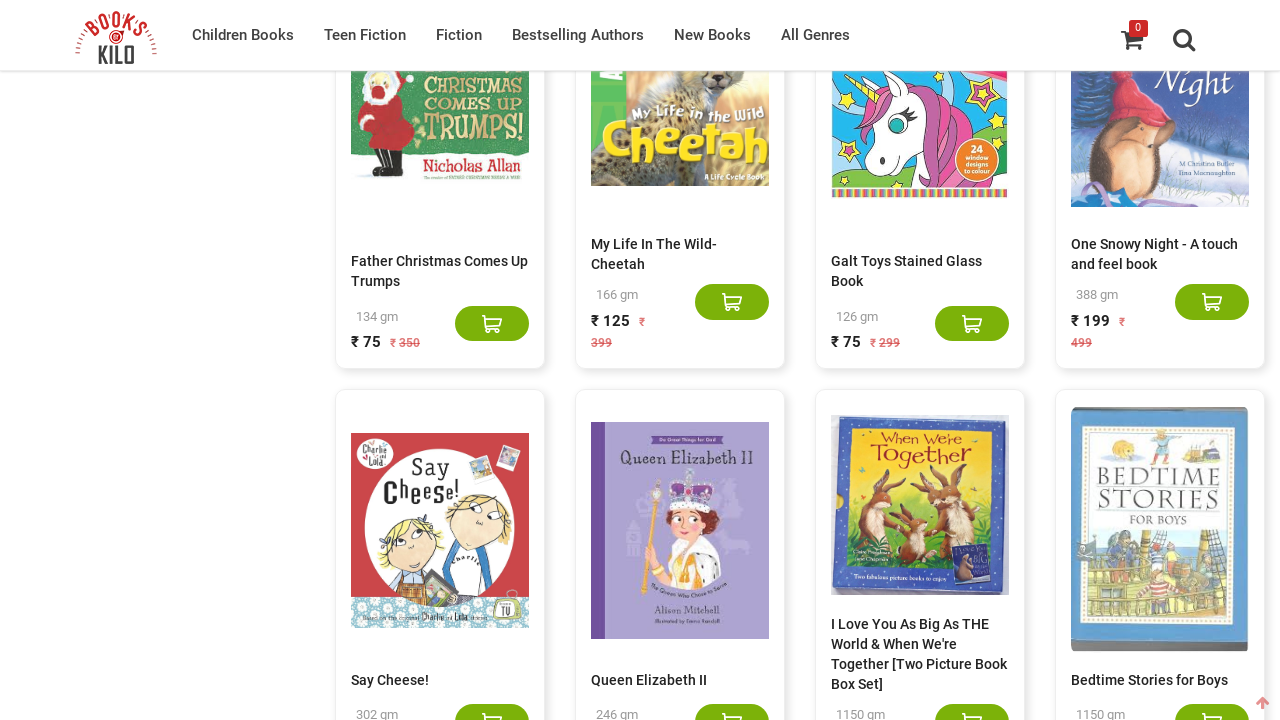

Current book count: 260
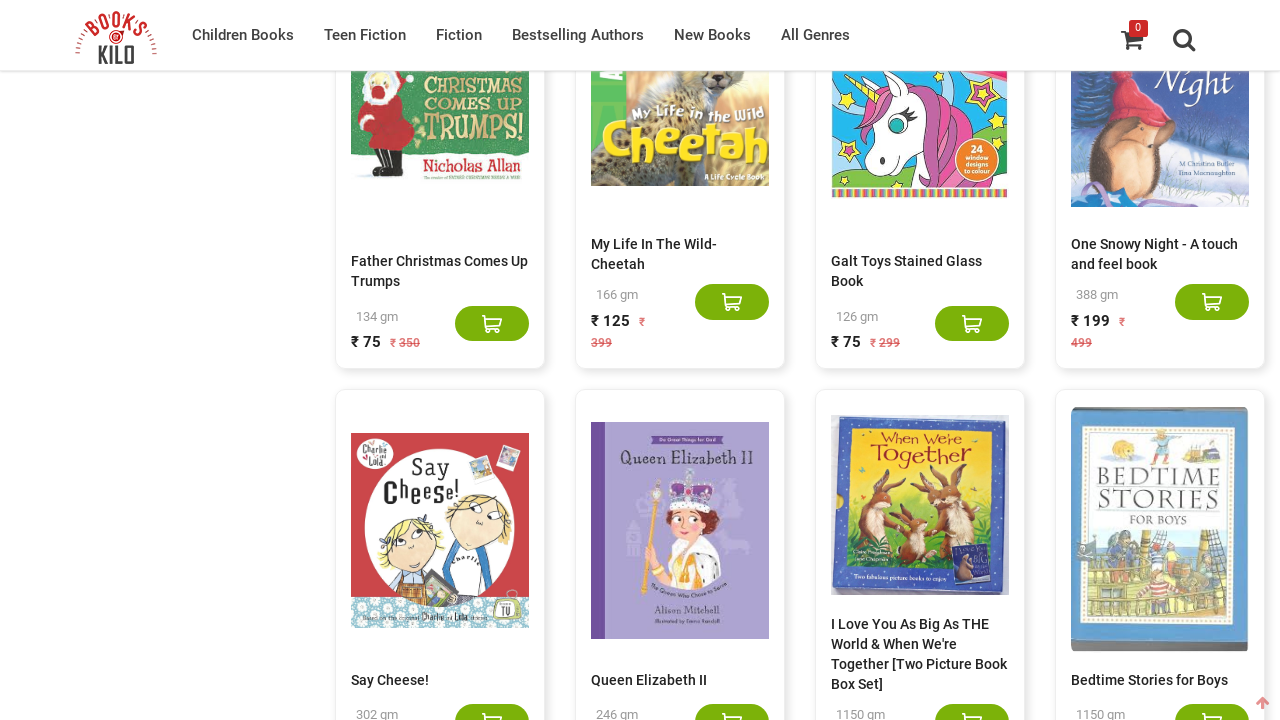

Scrolled to bottom of page (iteration 13)
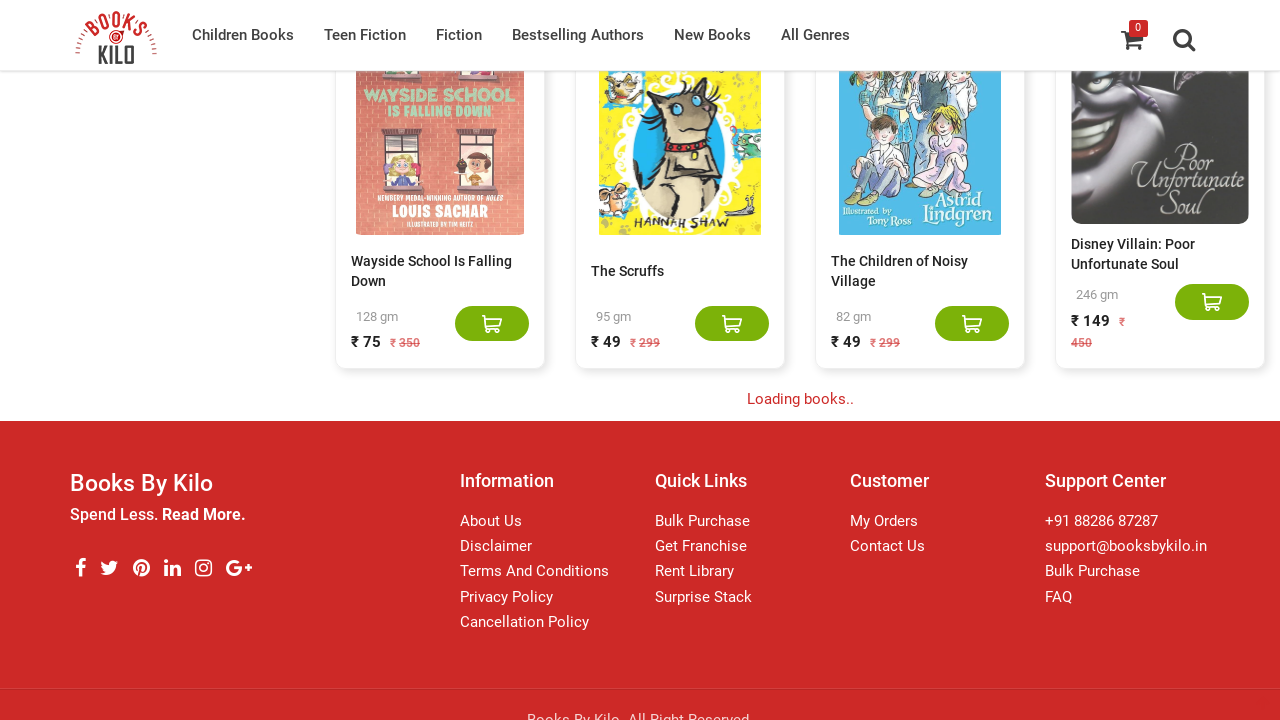

Waited 3 seconds for new content to load
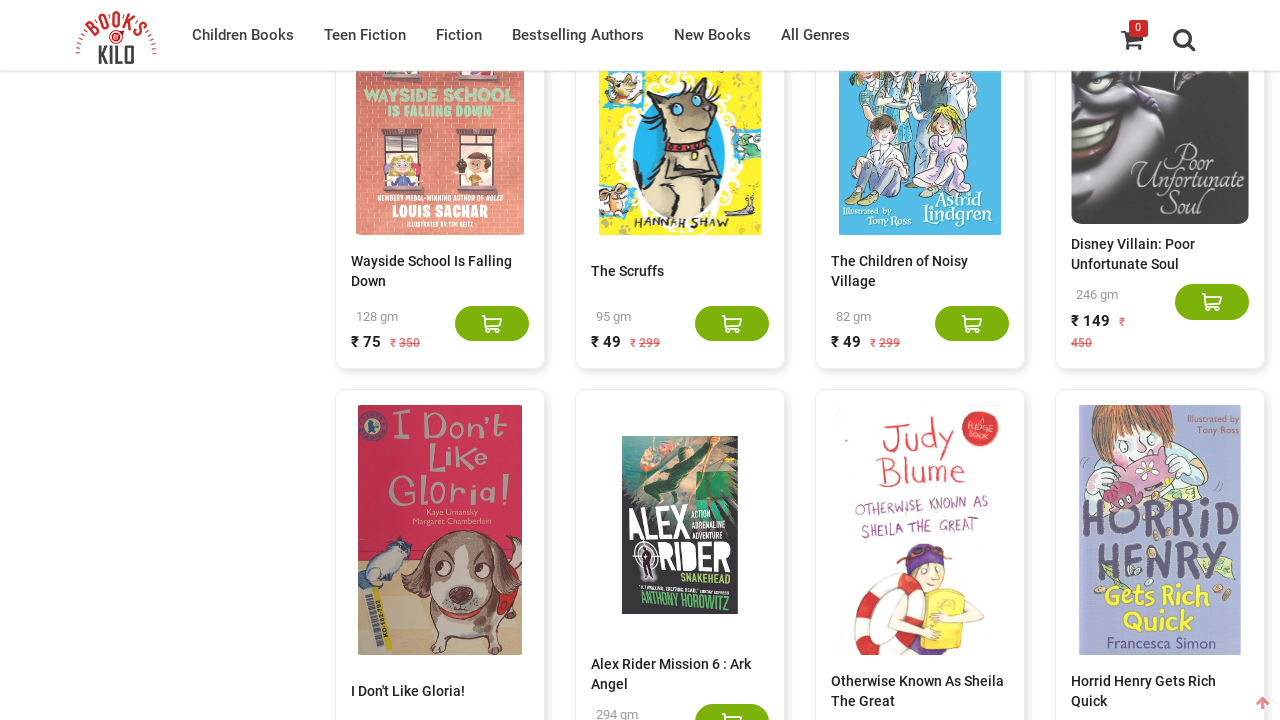

Re-counted book elements after scroll
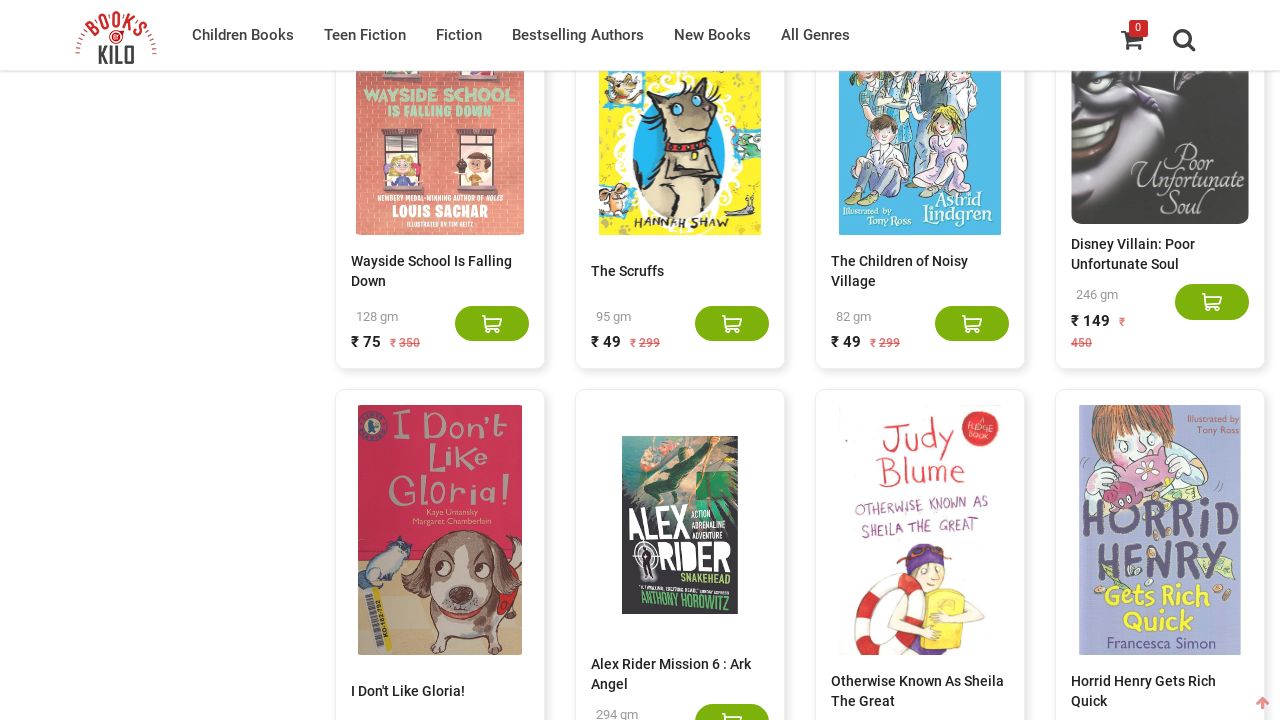

Current book count: 280
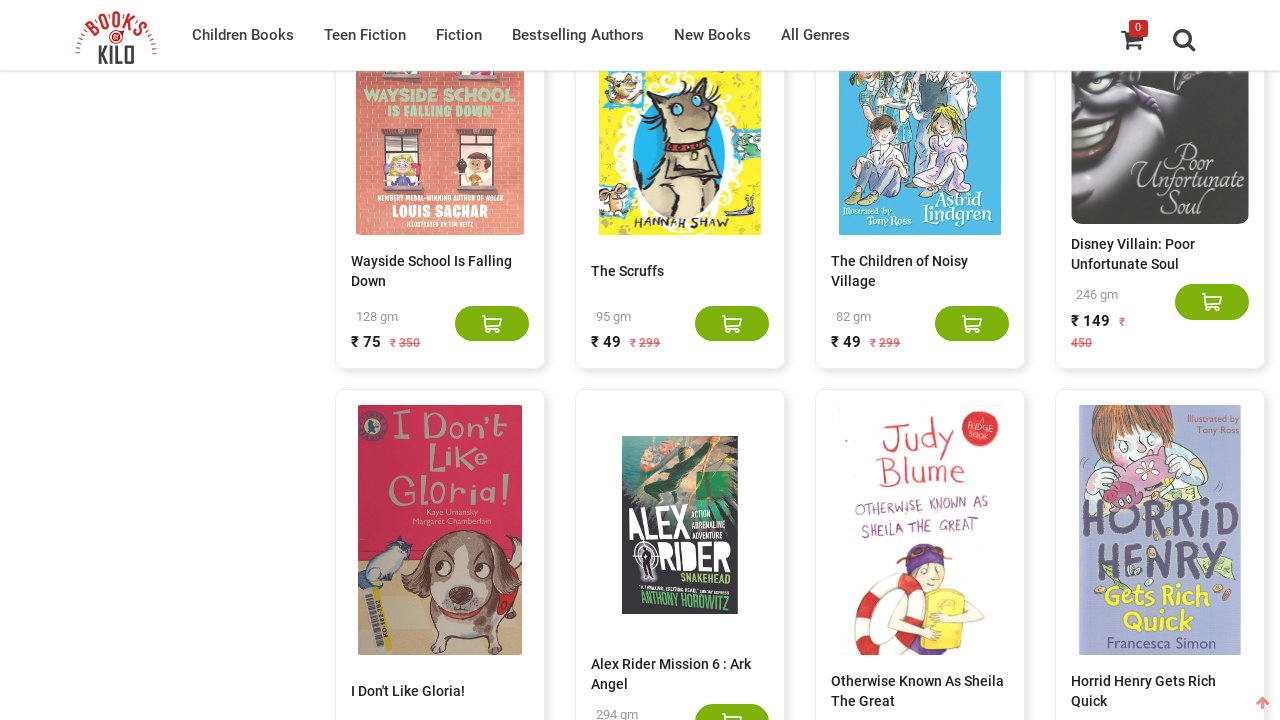

Scrolled to bottom of page (iteration 14)
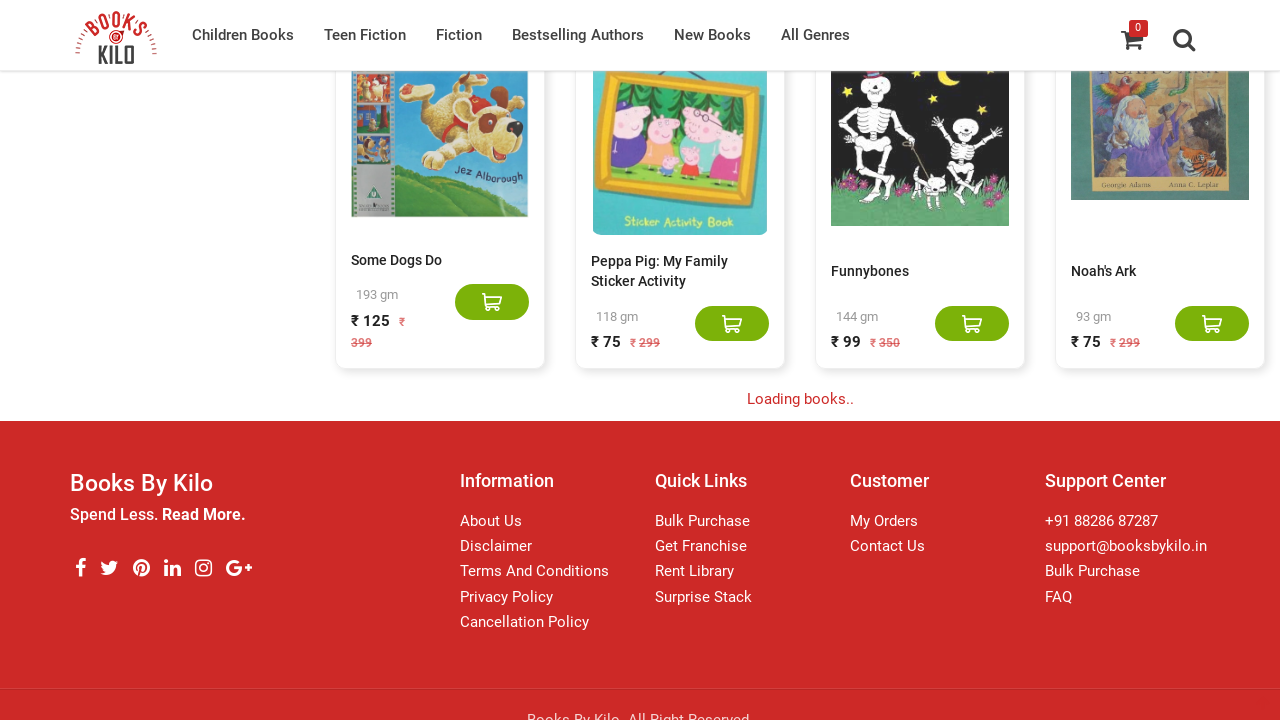

Waited 3 seconds for new content to load
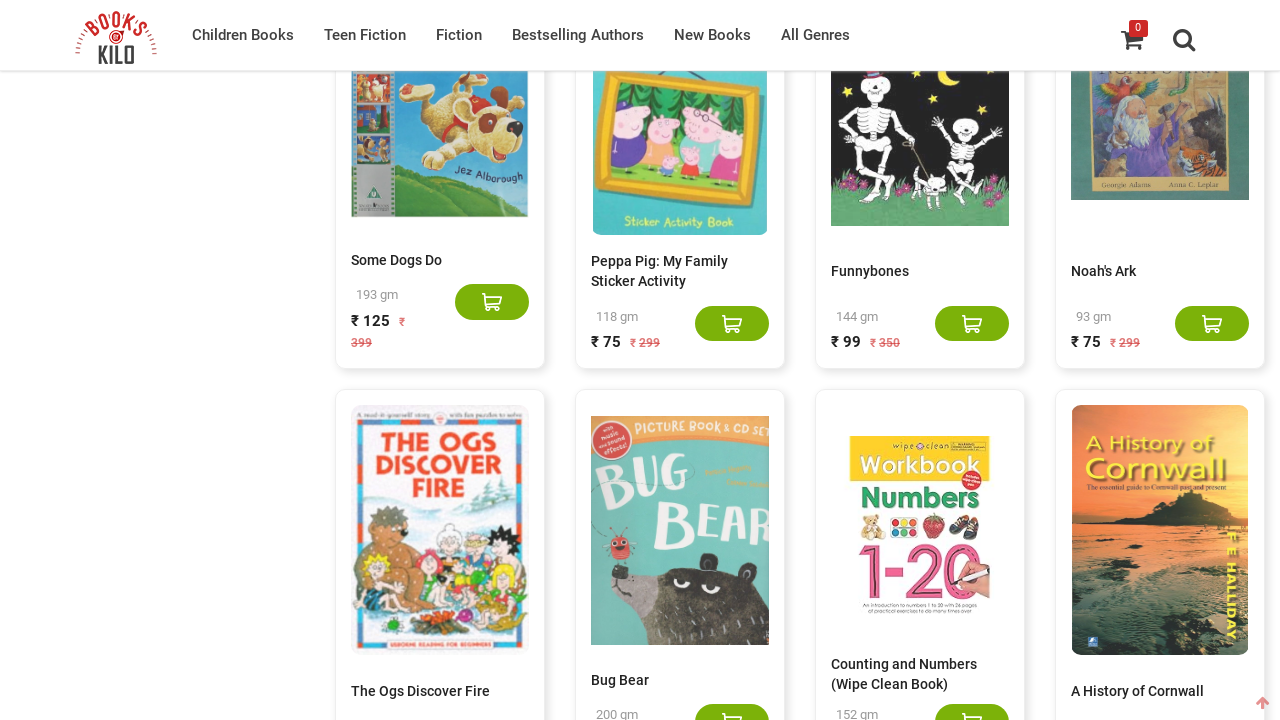

Re-counted book elements after scroll
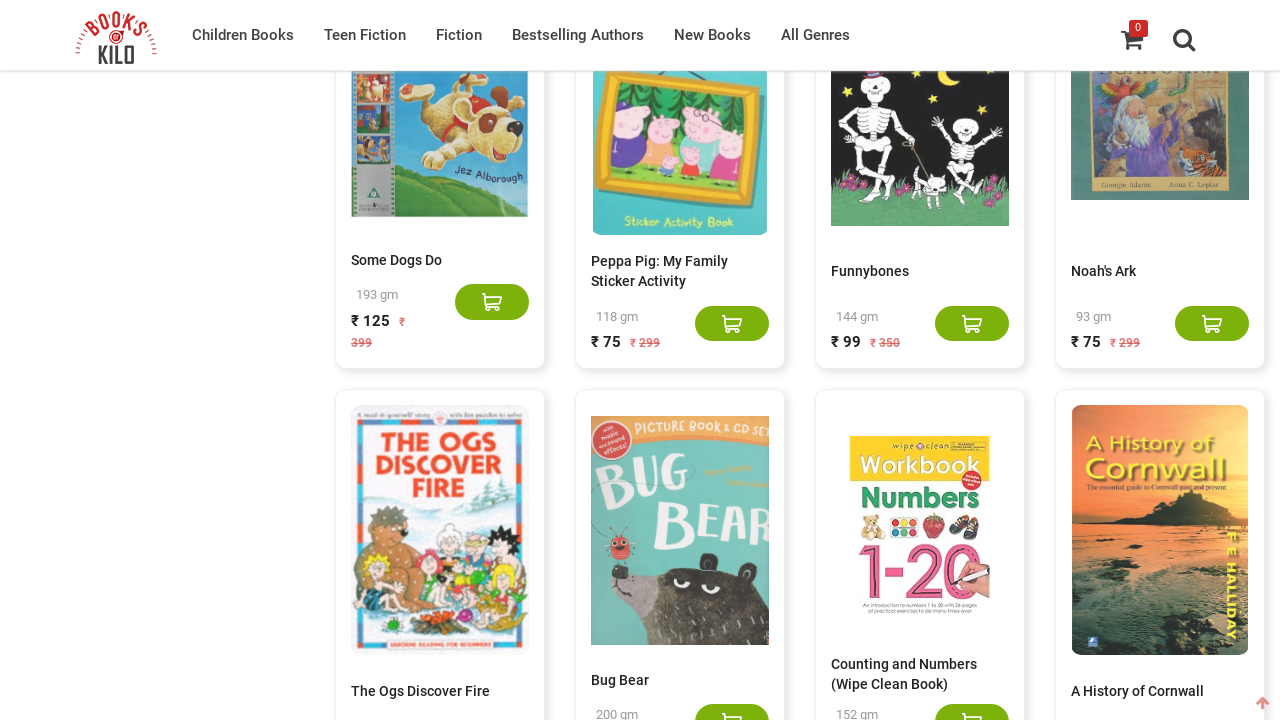

Current book count: 300
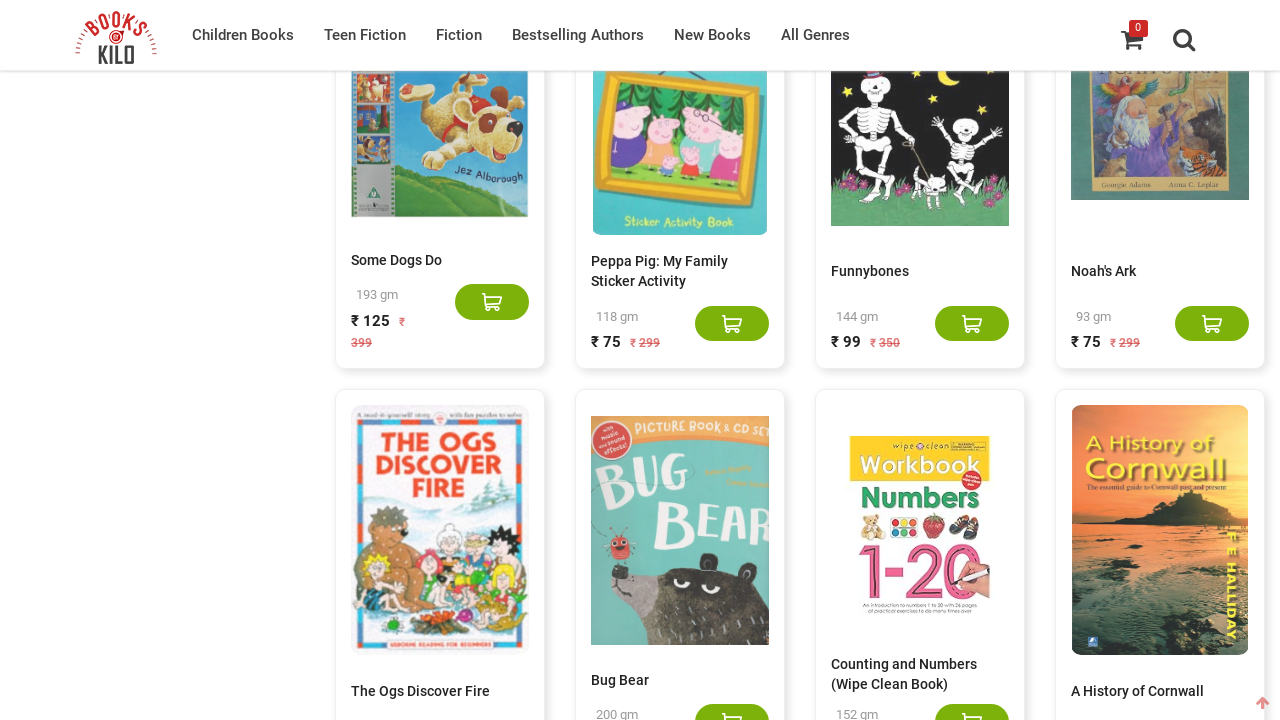

Scrolled to bottom of page (iteration 15)
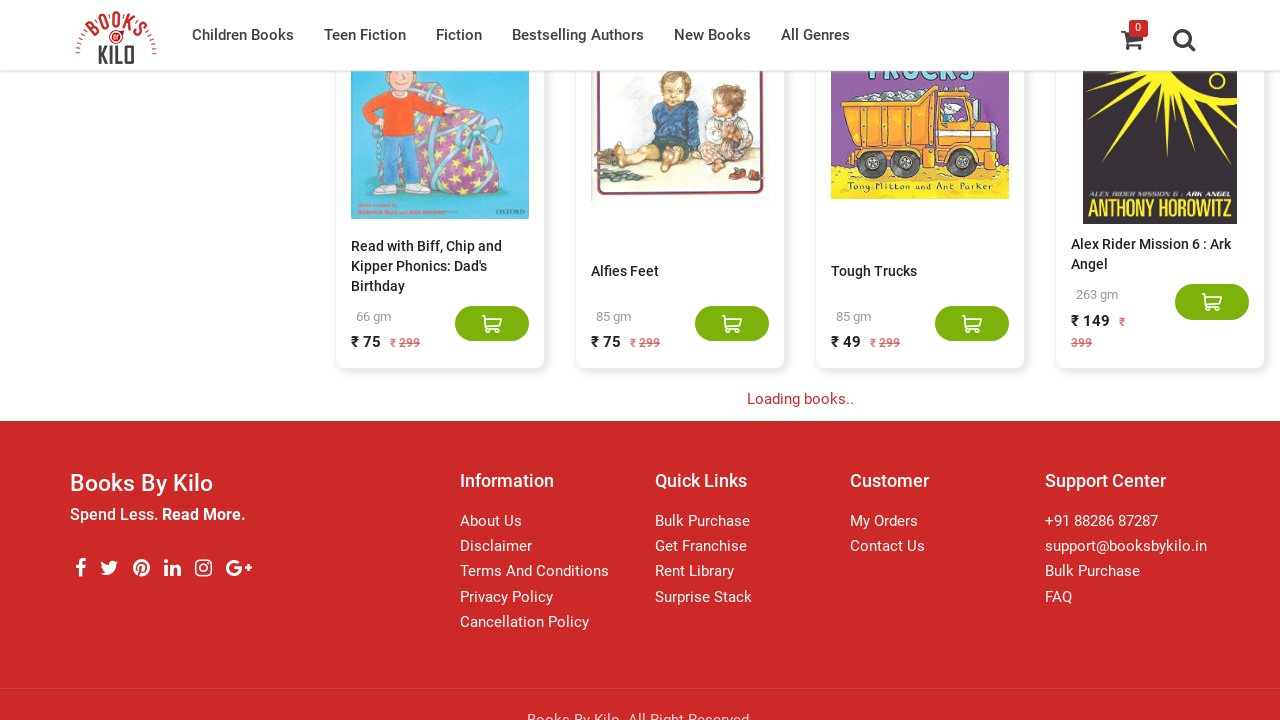

Waited 3 seconds for new content to load
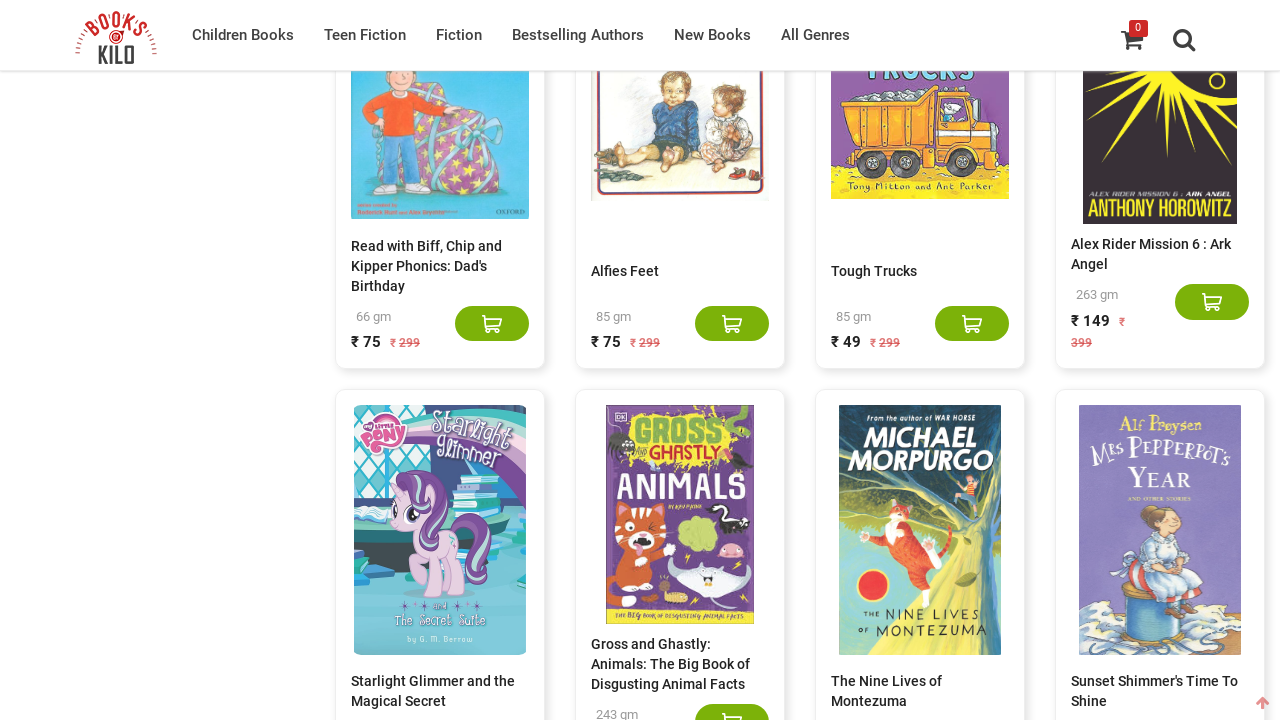

Re-counted book elements after scroll
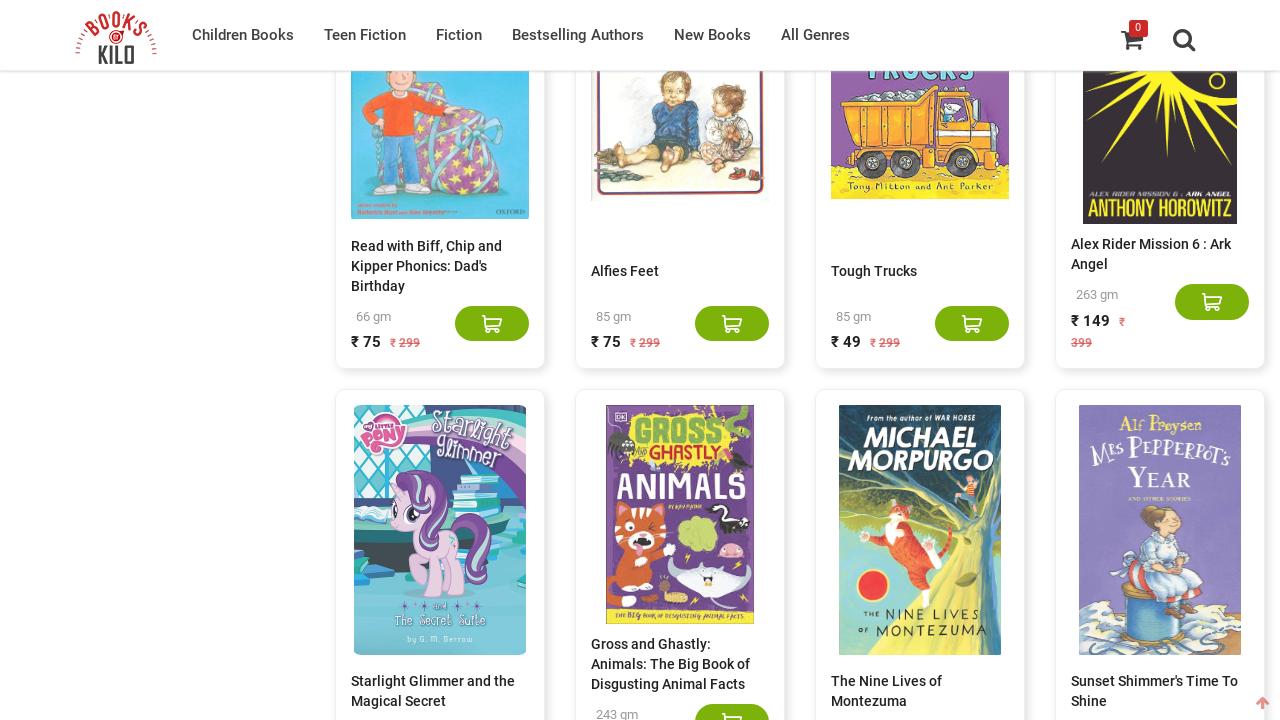

Current book count: 320
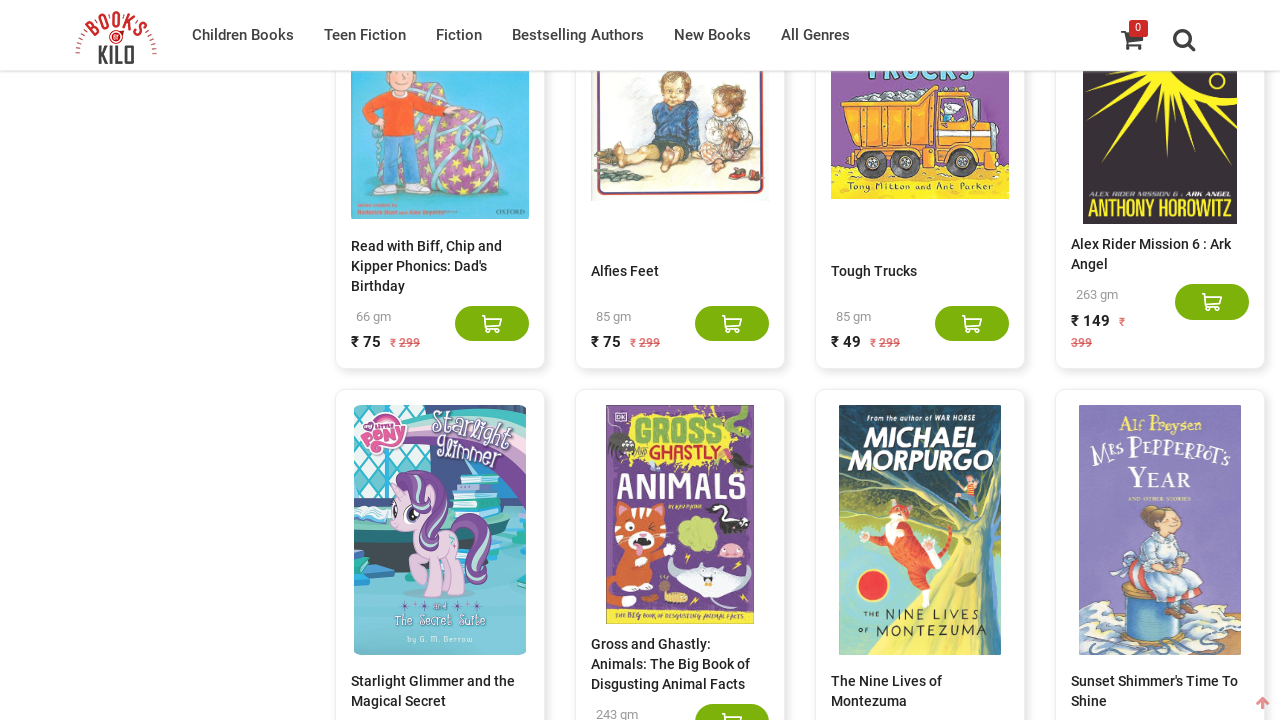

Scrolled to bottom of page (iteration 16)
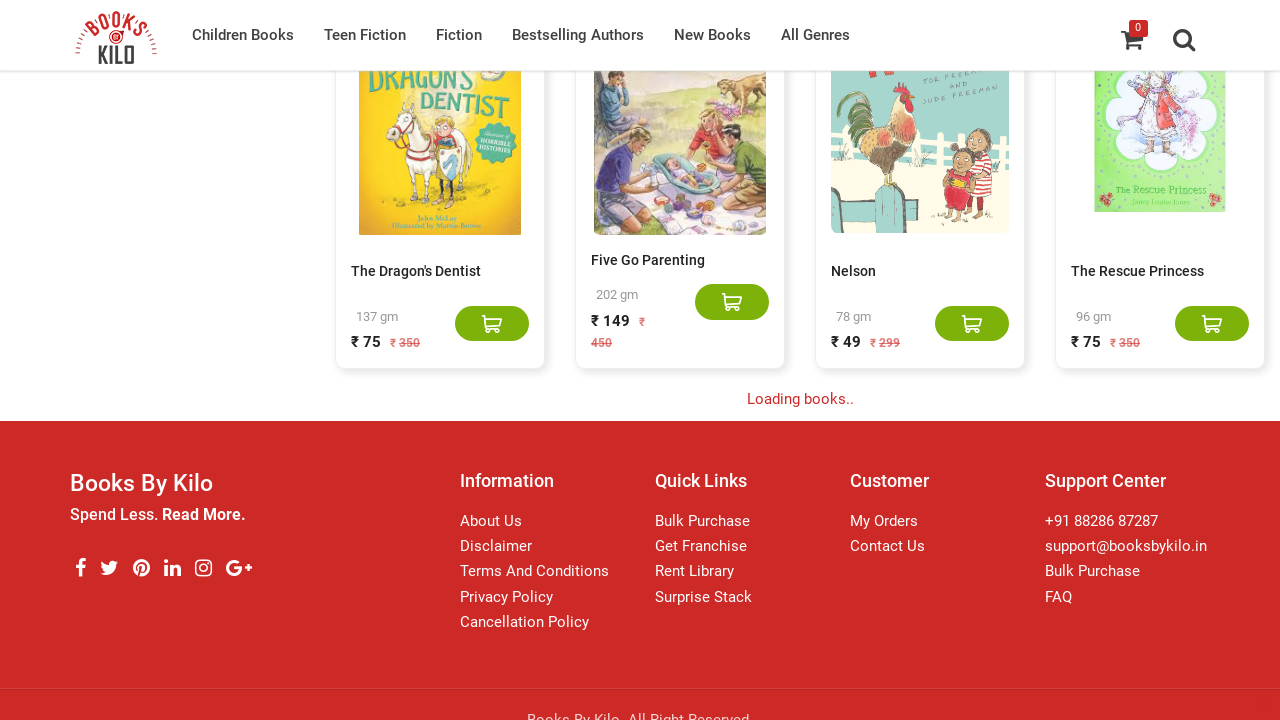

Waited 3 seconds for new content to load
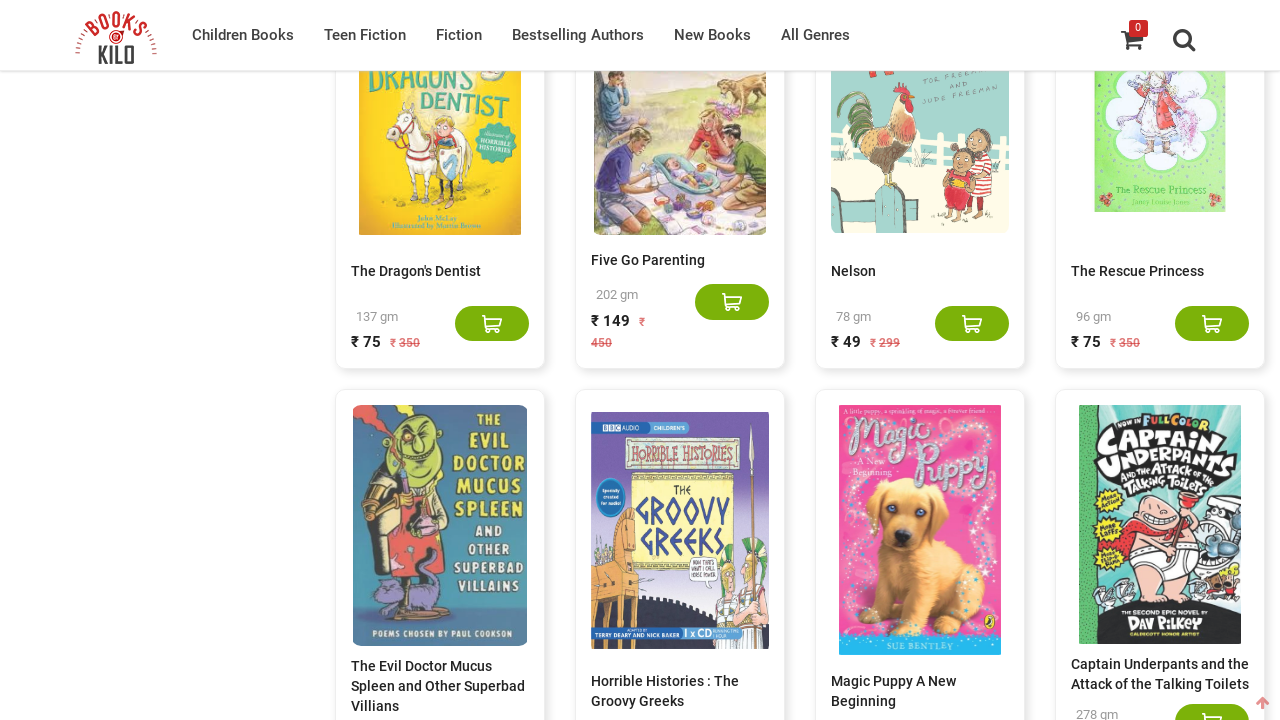

Re-counted book elements after scroll
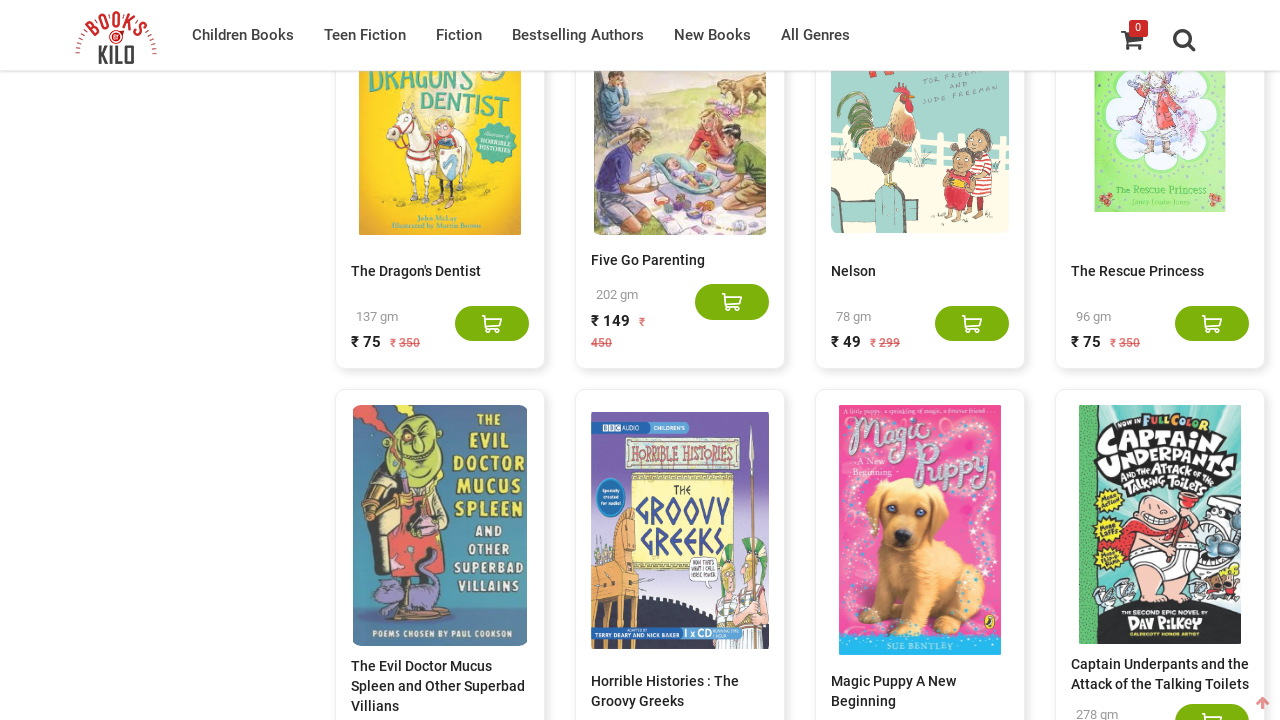

Current book count: 340
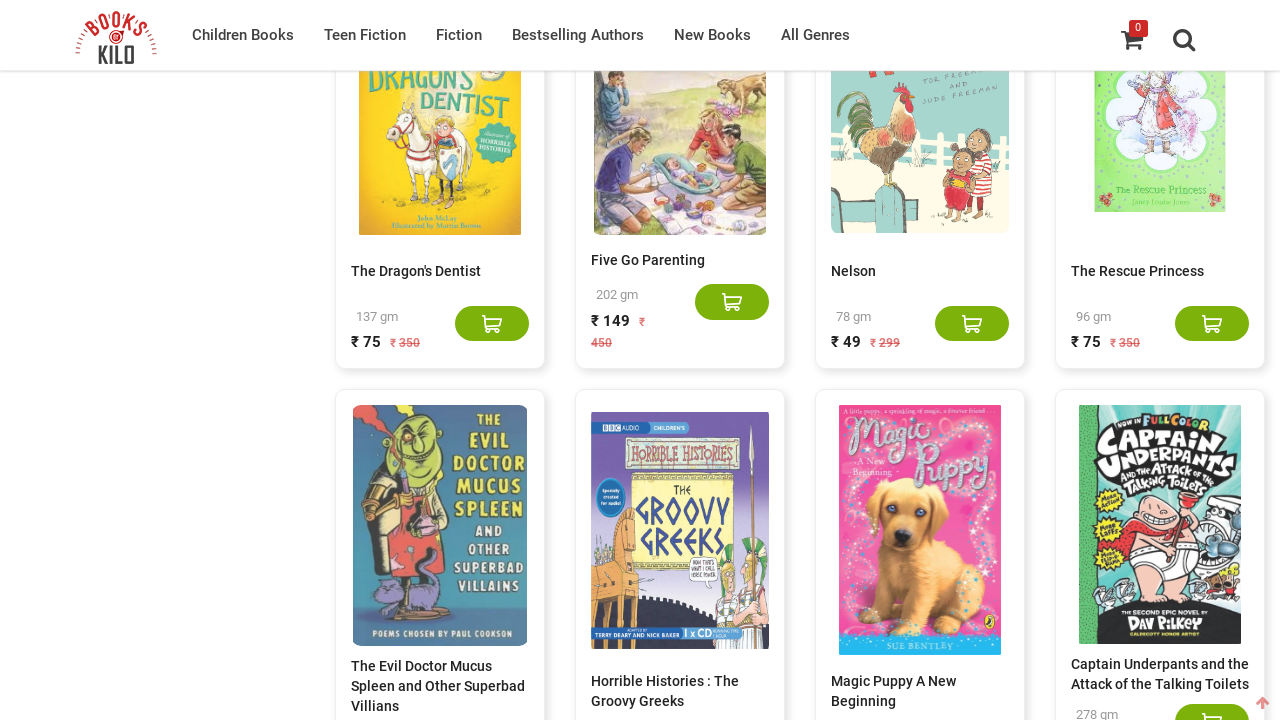

Scrolled to bottom of page (iteration 17)
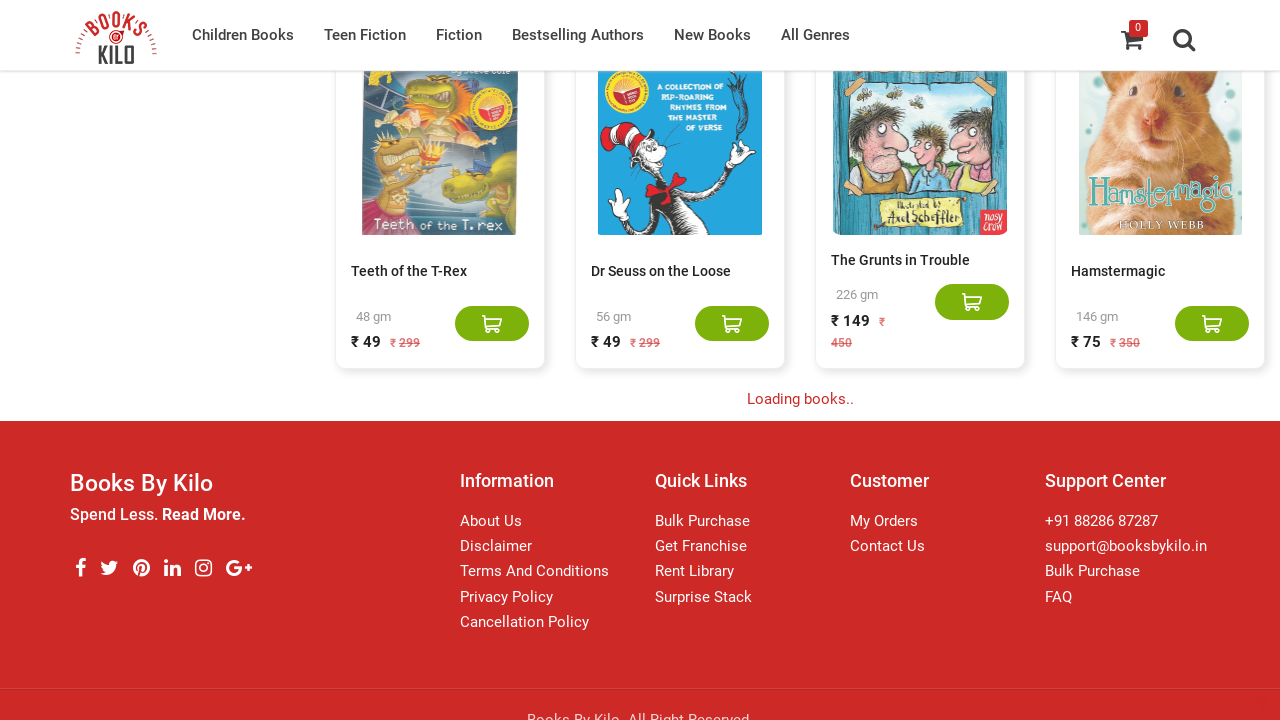

Waited 3 seconds for new content to load
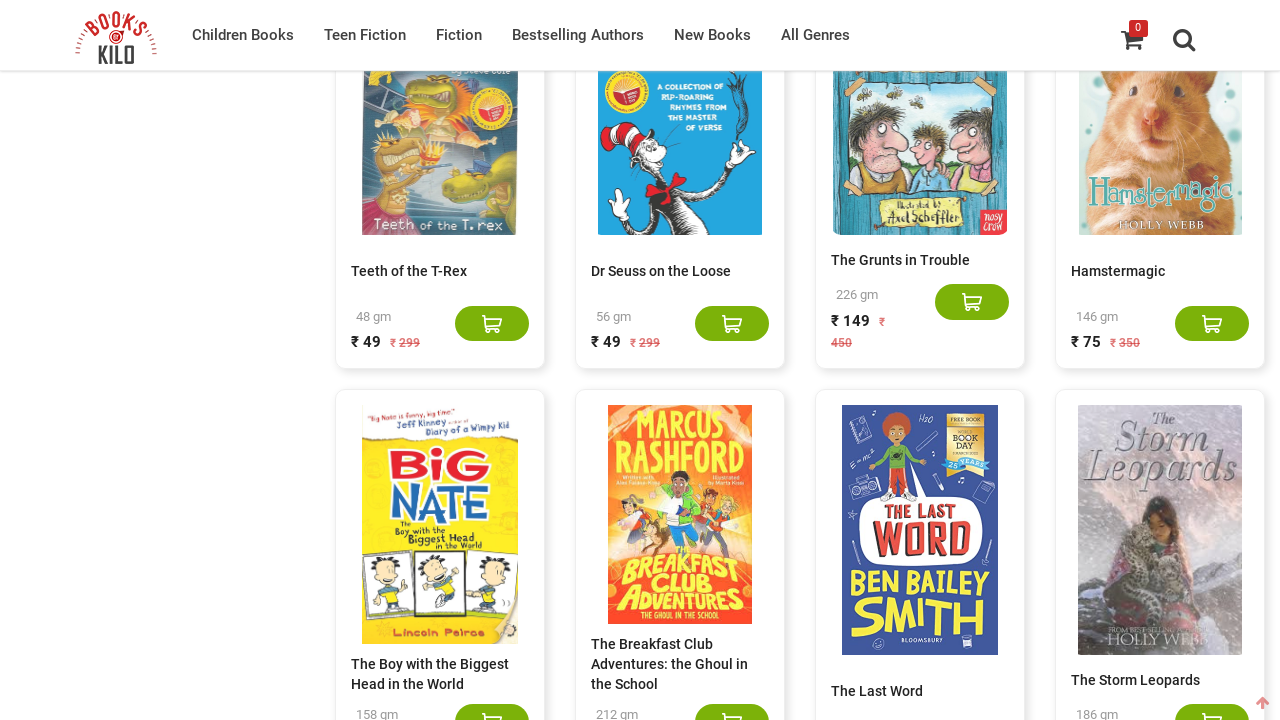

Re-counted book elements after scroll
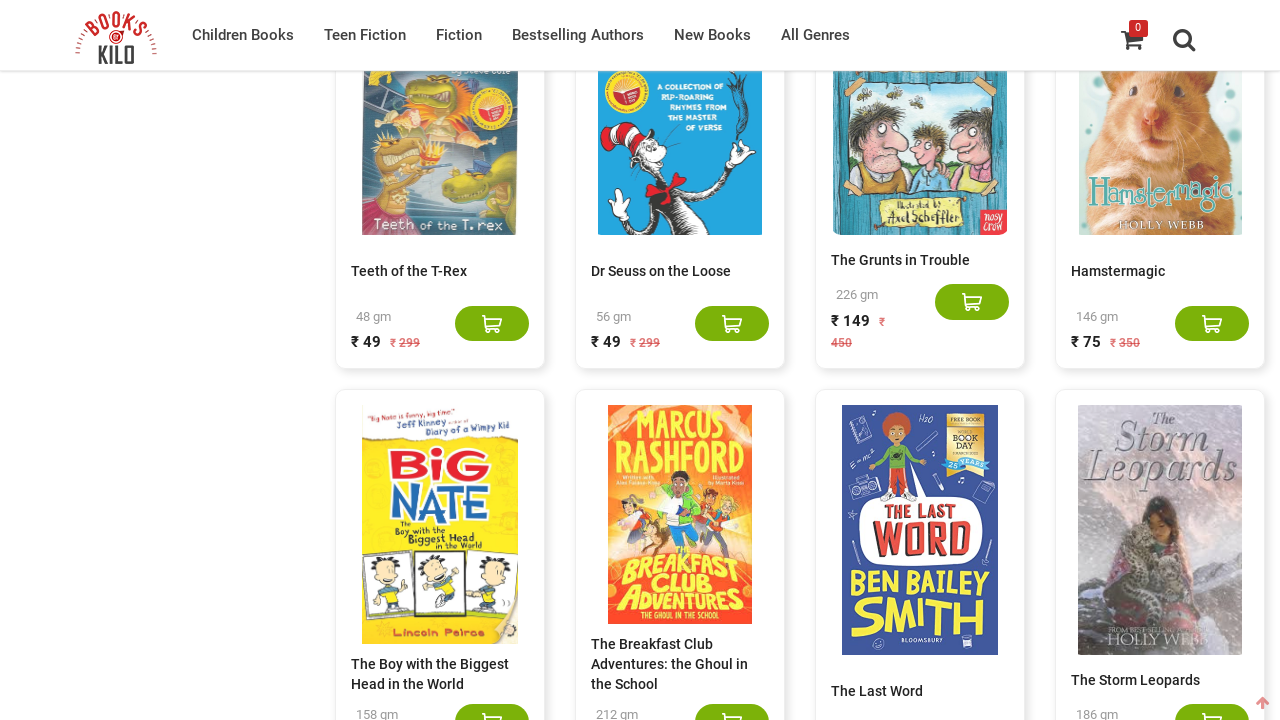

Current book count: 360
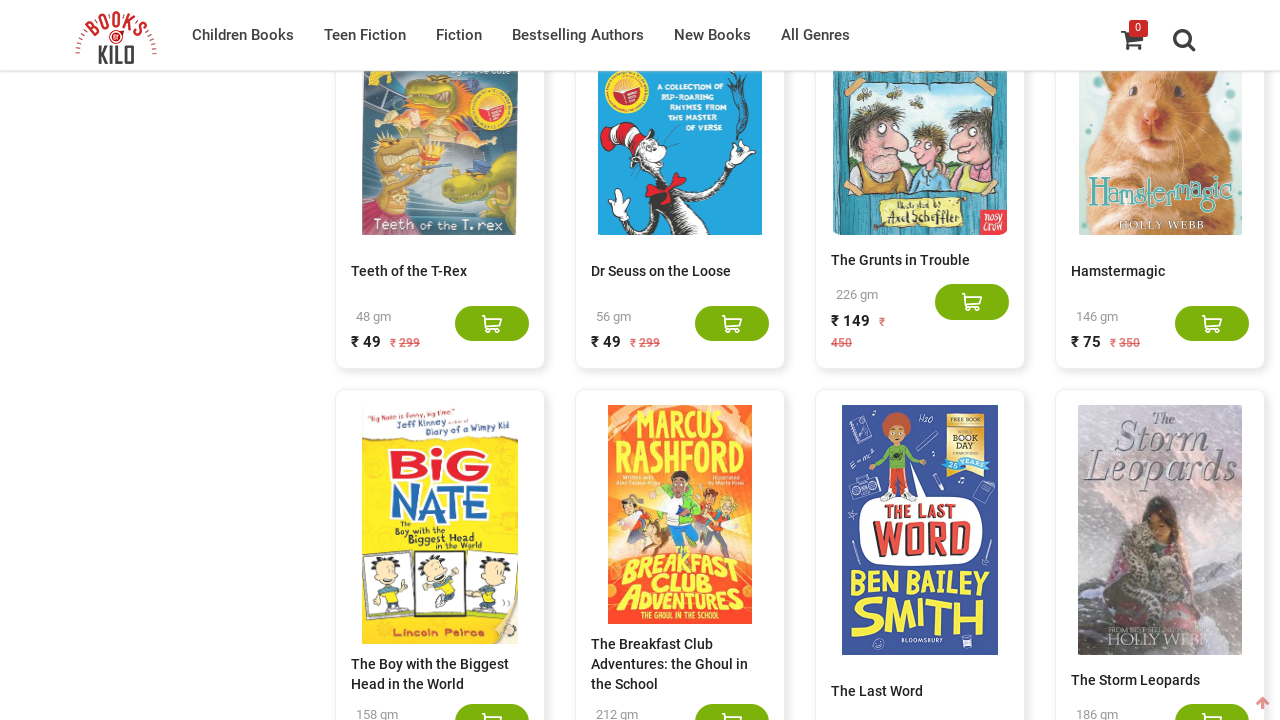

Scrolled to bottom of page (iteration 18)
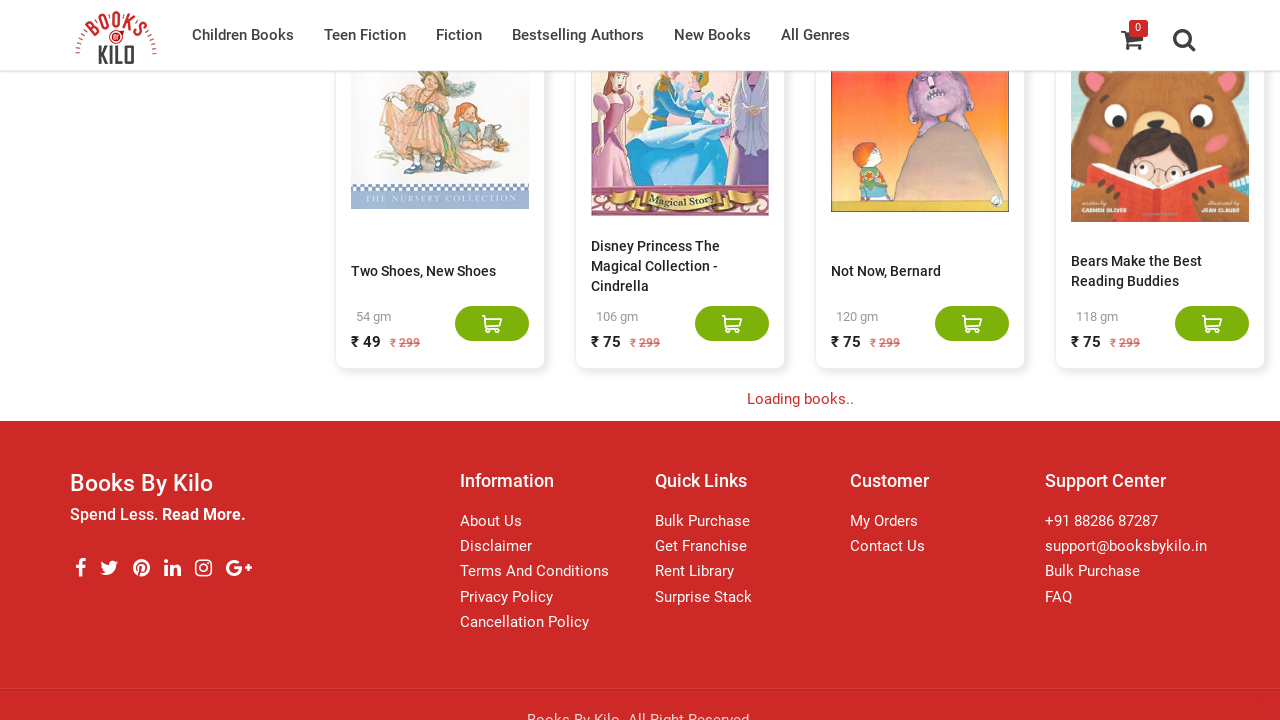

Waited 3 seconds for new content to load
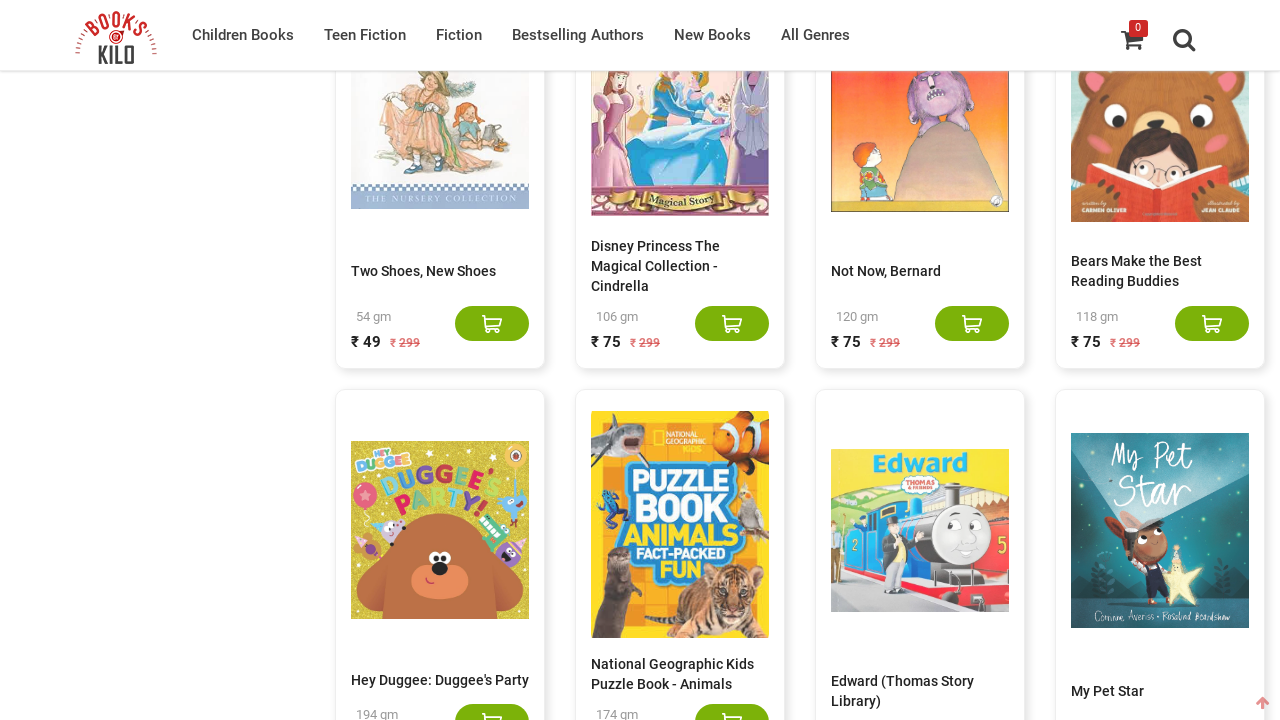

Re-counted book elements after scroll
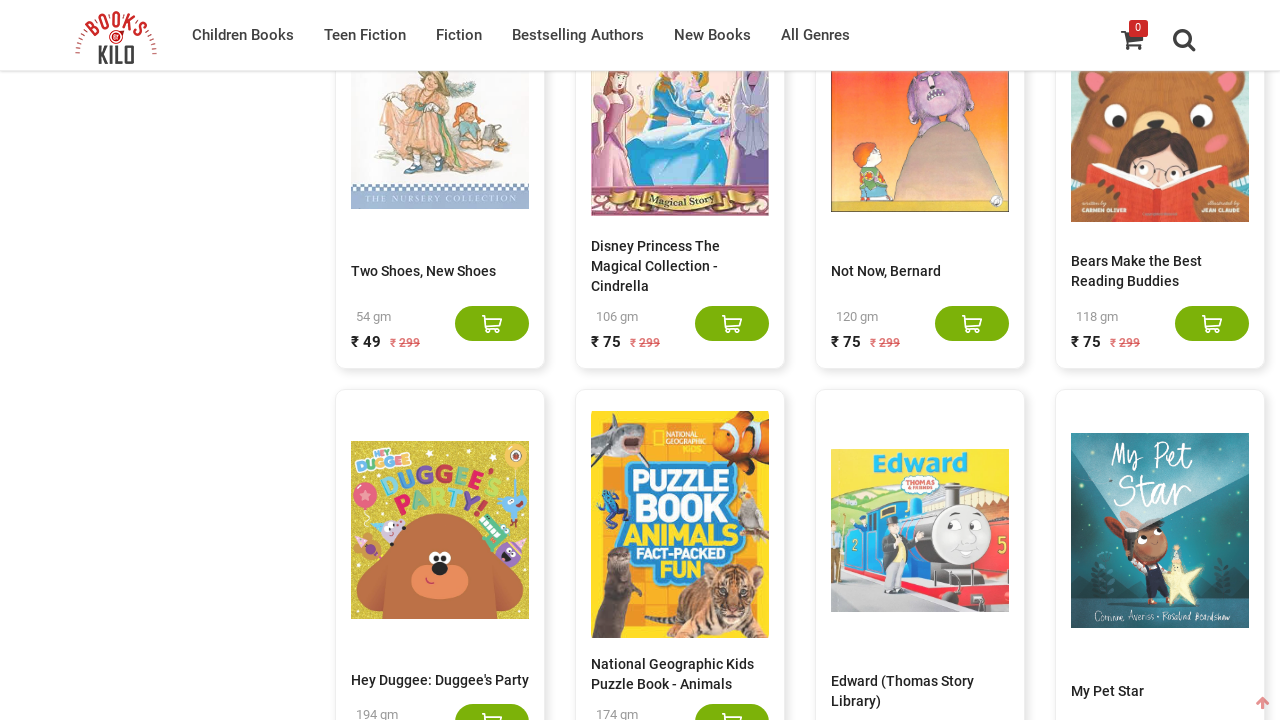

Current book count: 380
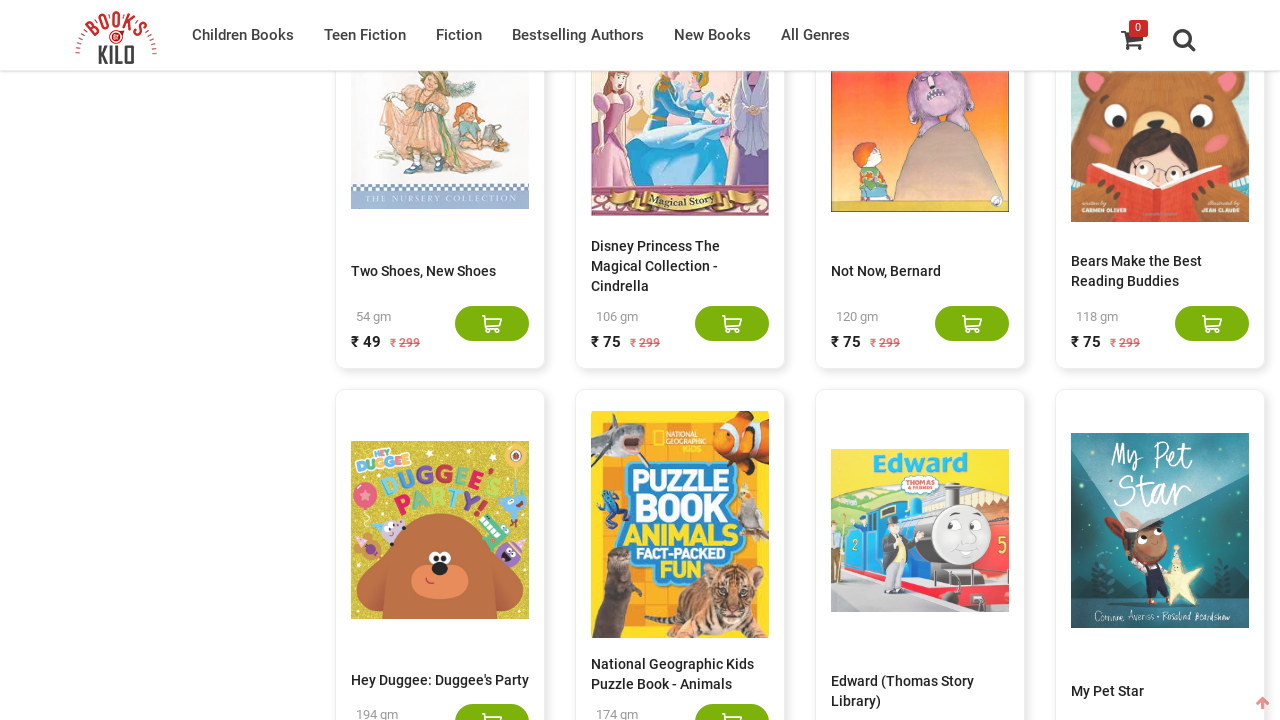

Scrolled to bottom of page (iteration 19)
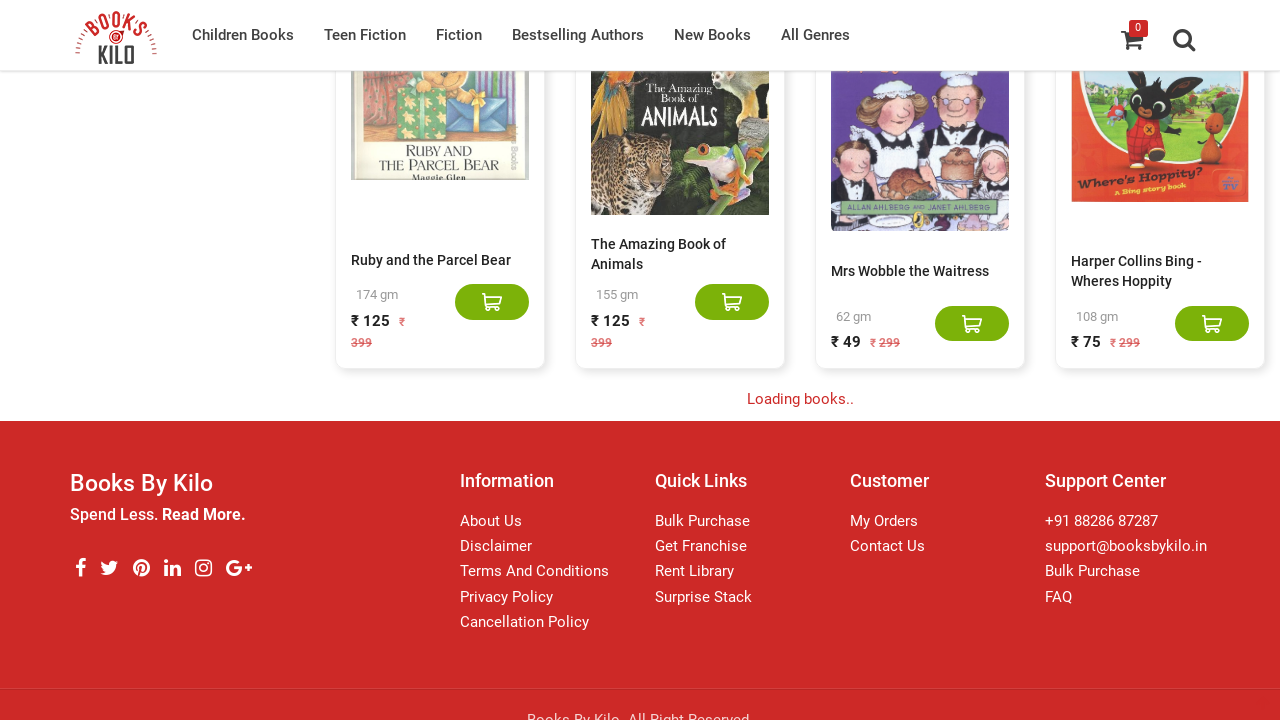

Waited 3 seconds for new content to load
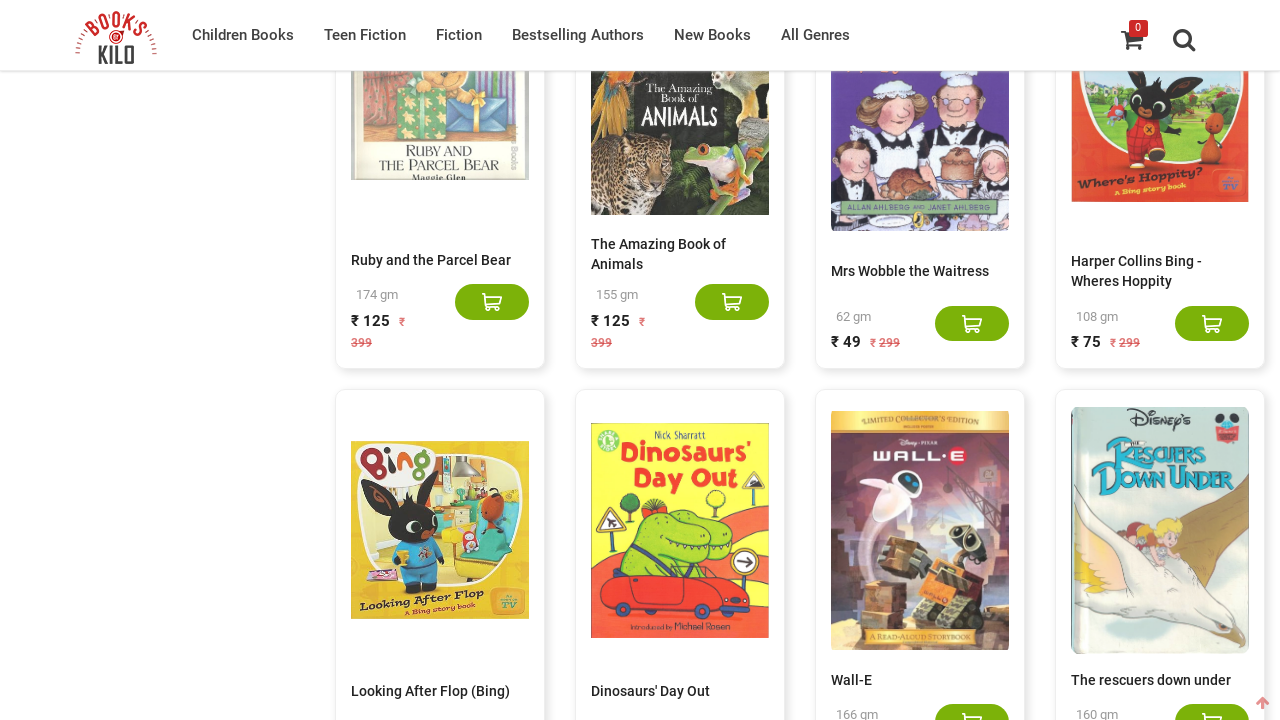

Re-counted book elements after scroll
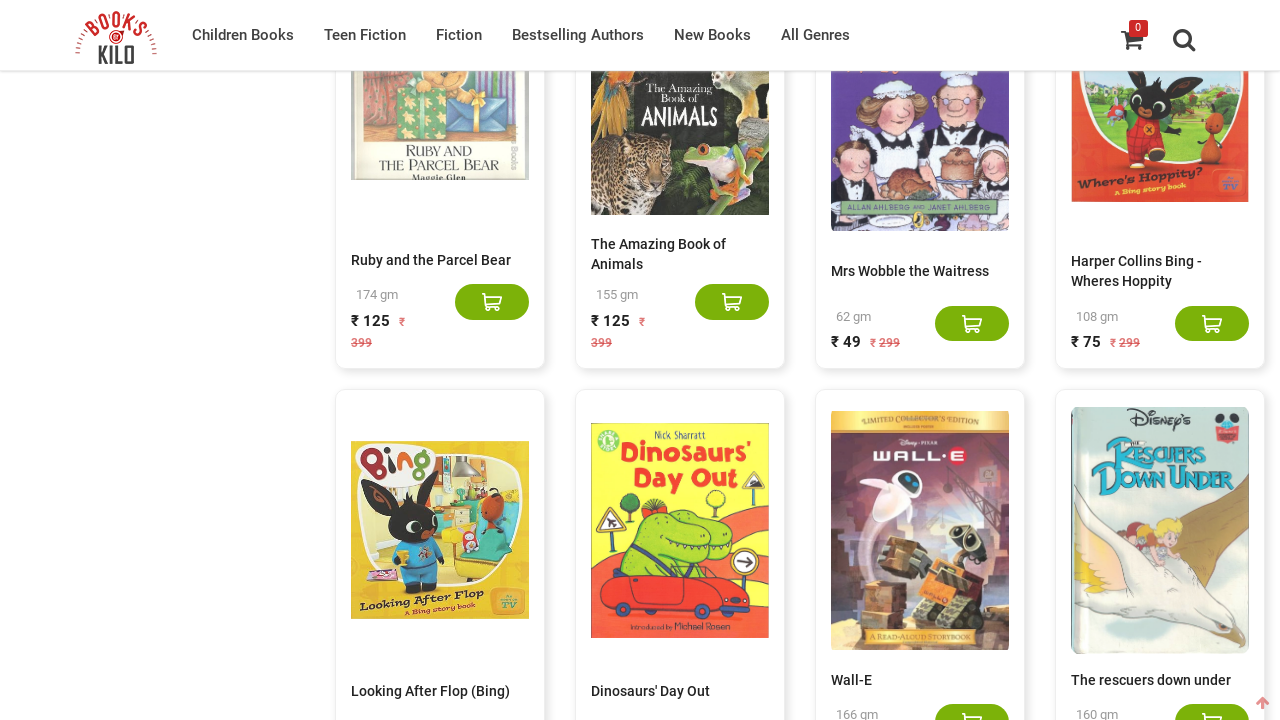

Current book count: 400
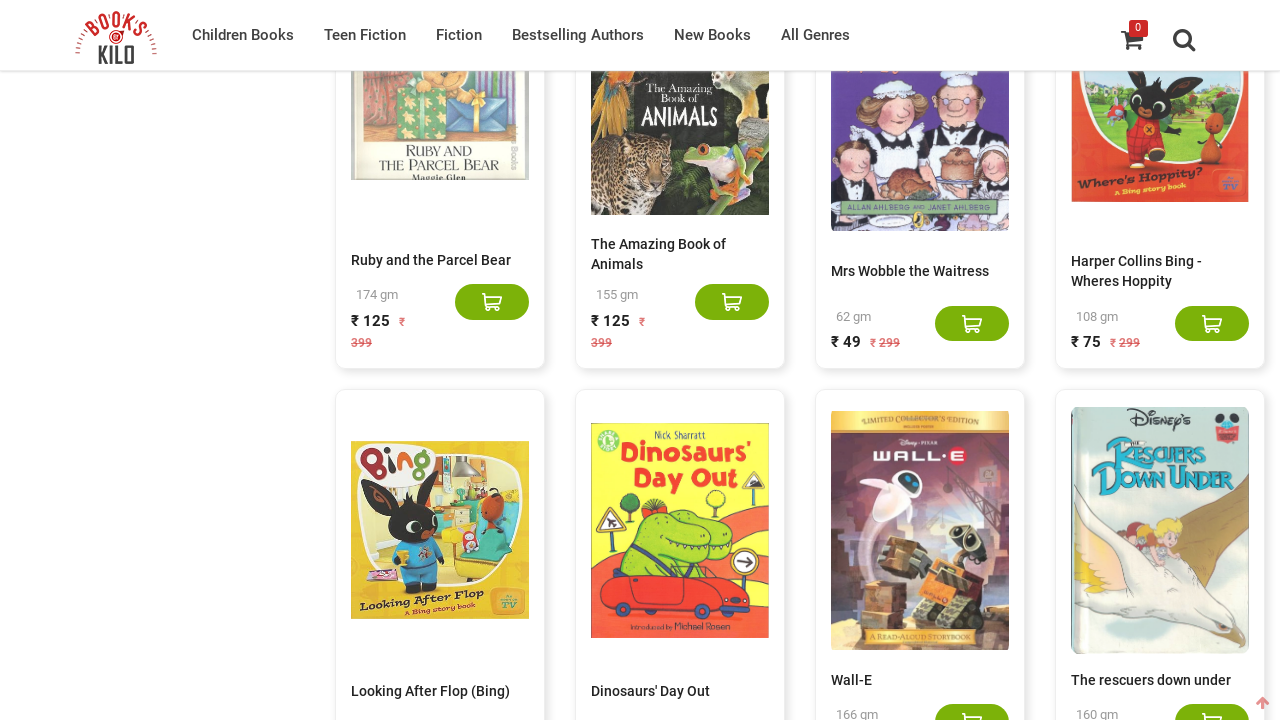

Scrolled to bottom of page (iteration 20)
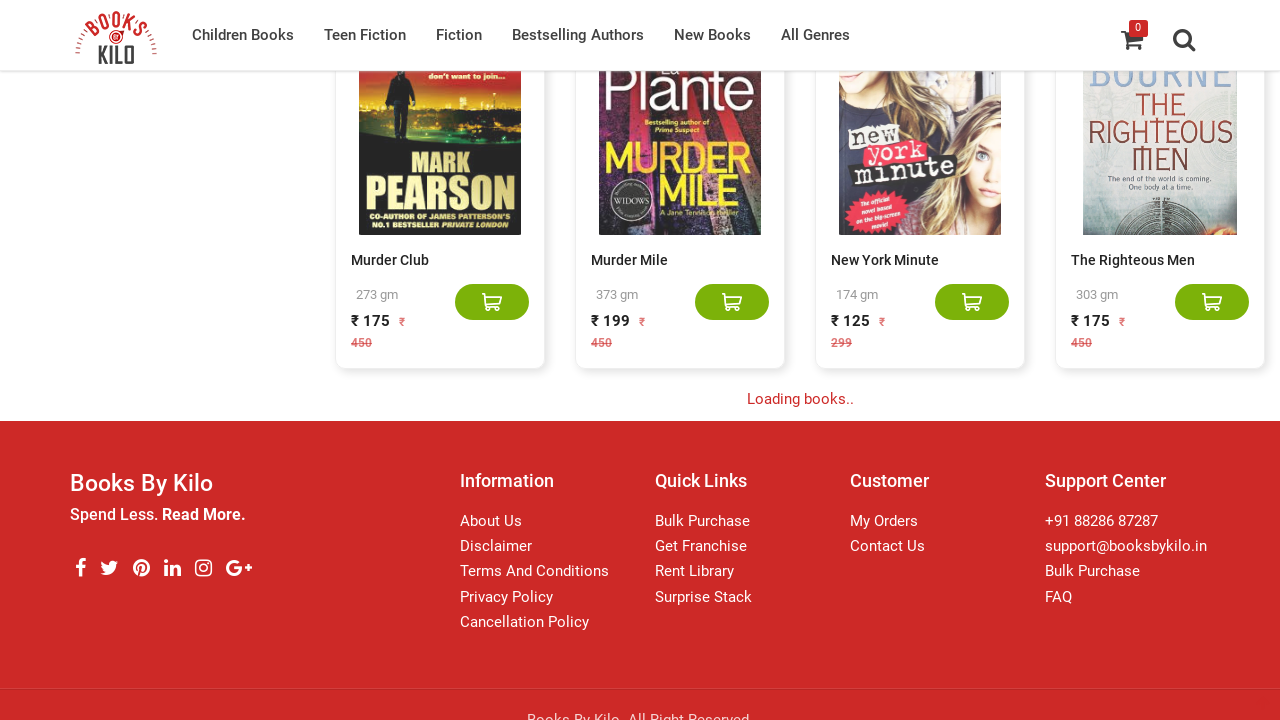

Waited 3 seconds for new content to load
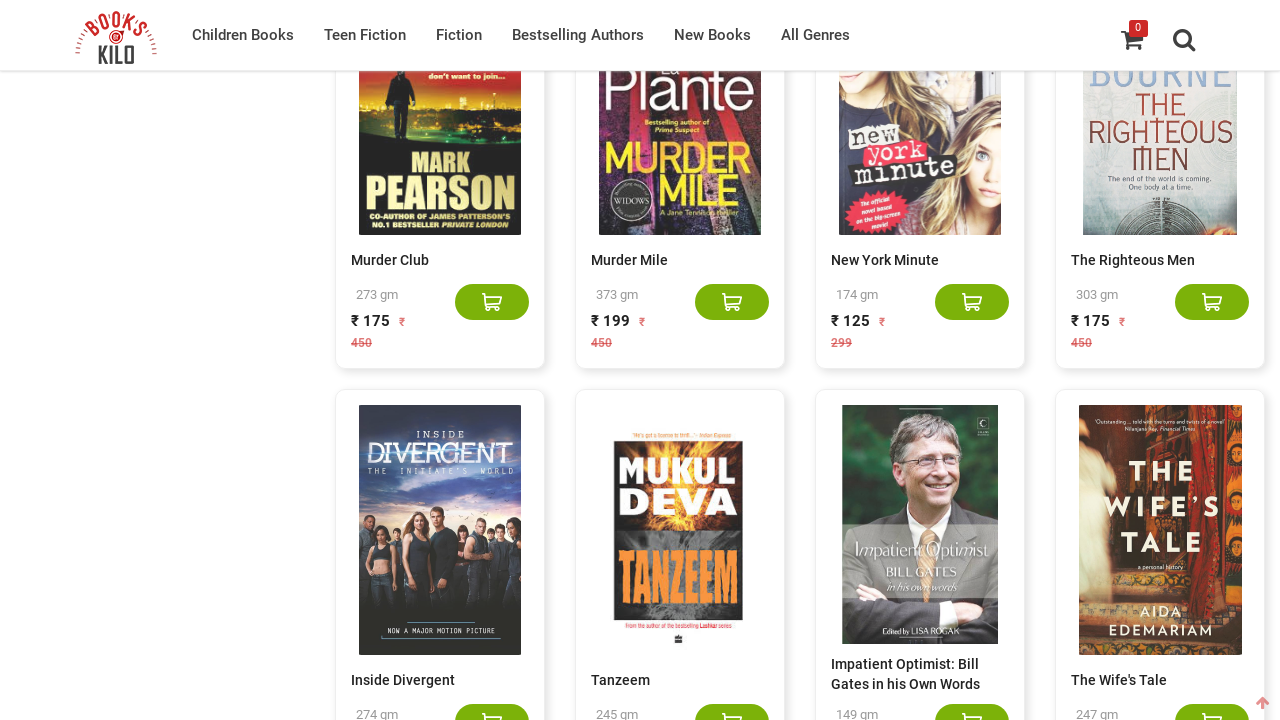

Re-counted book elements after scroll
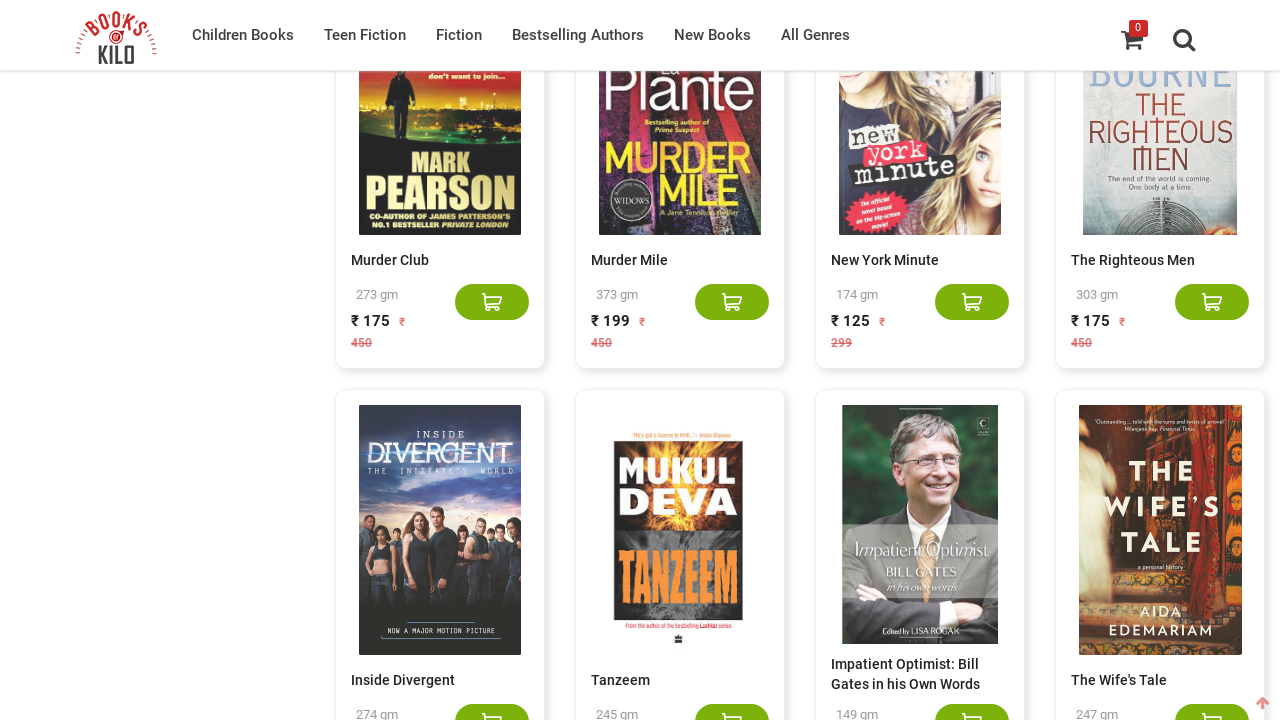

Current book count: 420
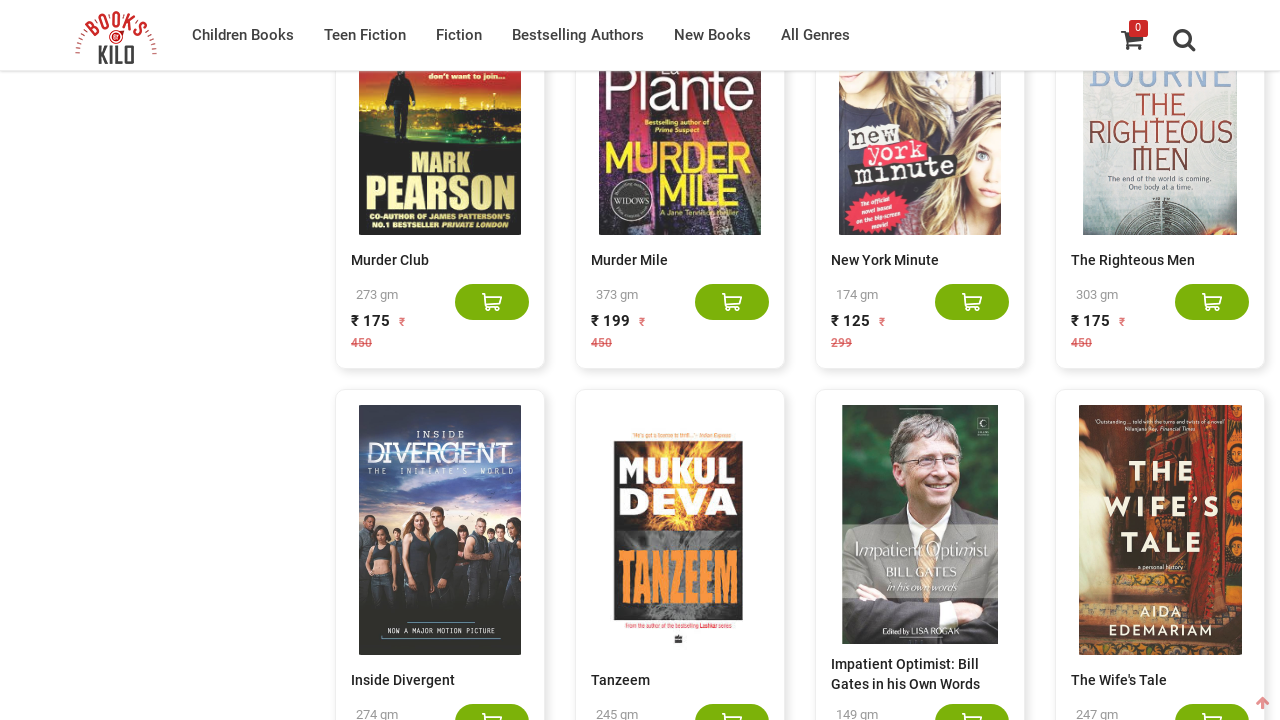

Scrolled to bottom of page (iteration 21)
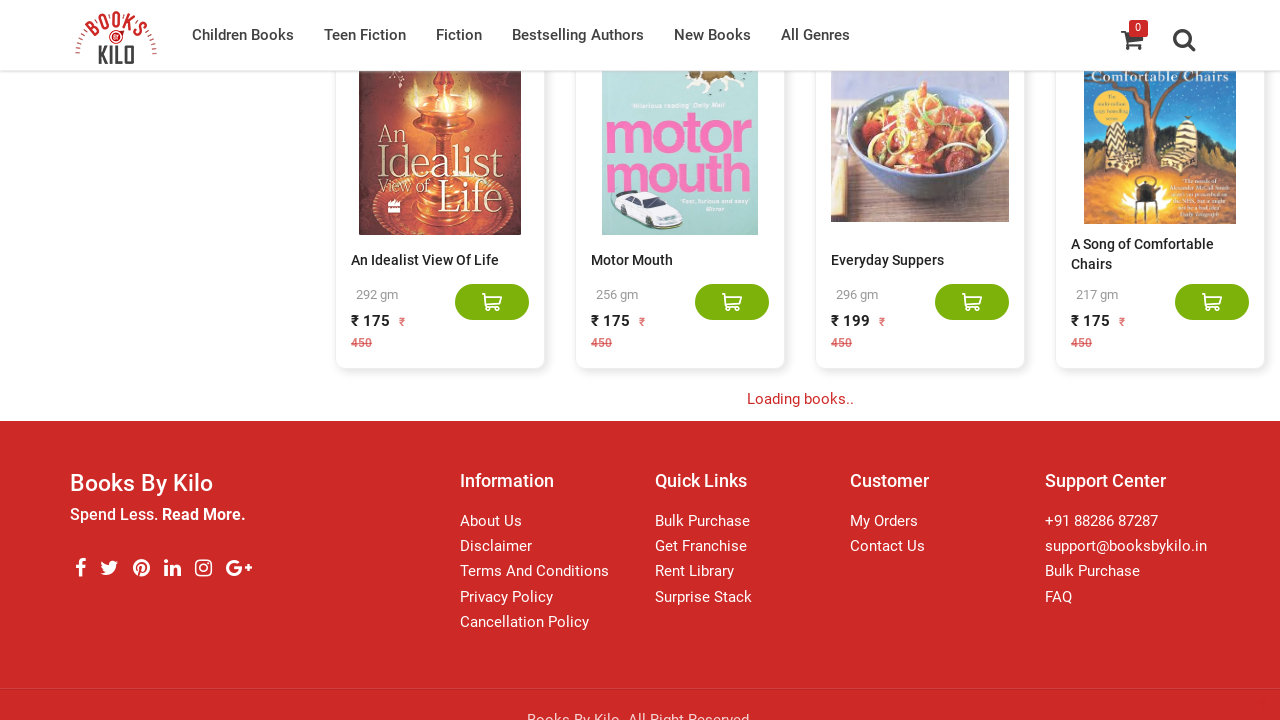

Waited 3 seconds for new content to load
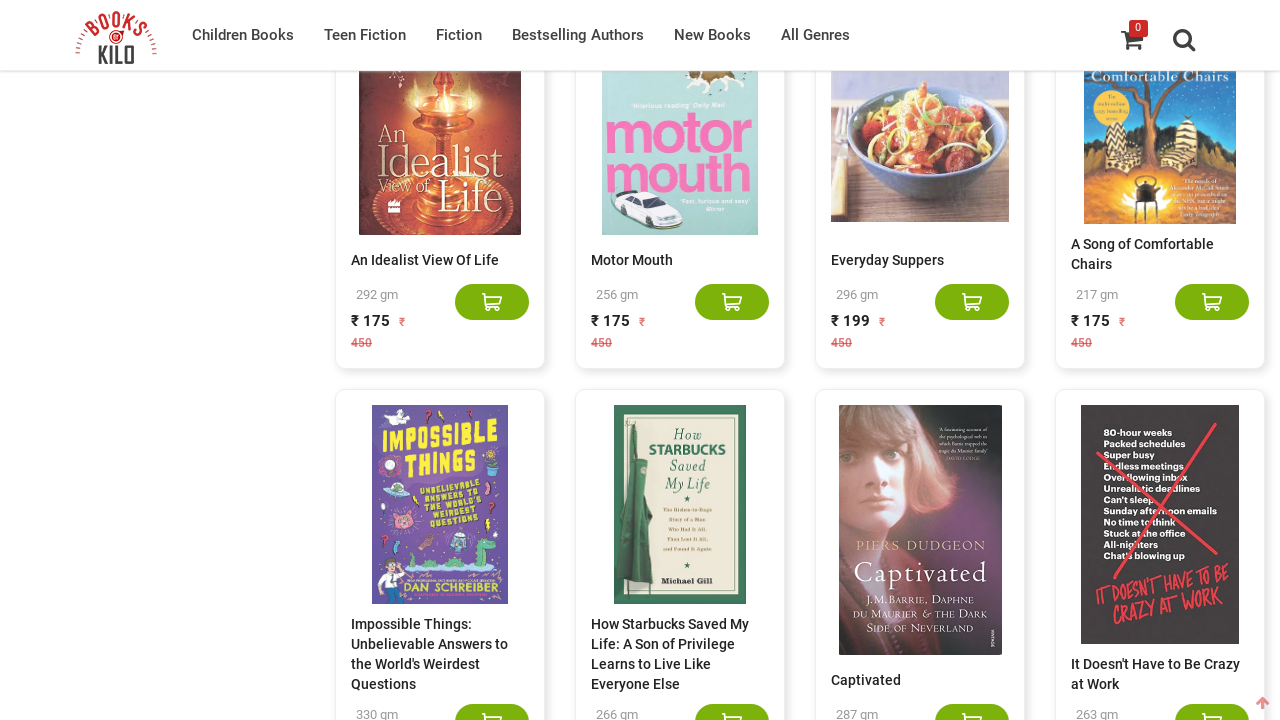

Re-counted book elements after scroll
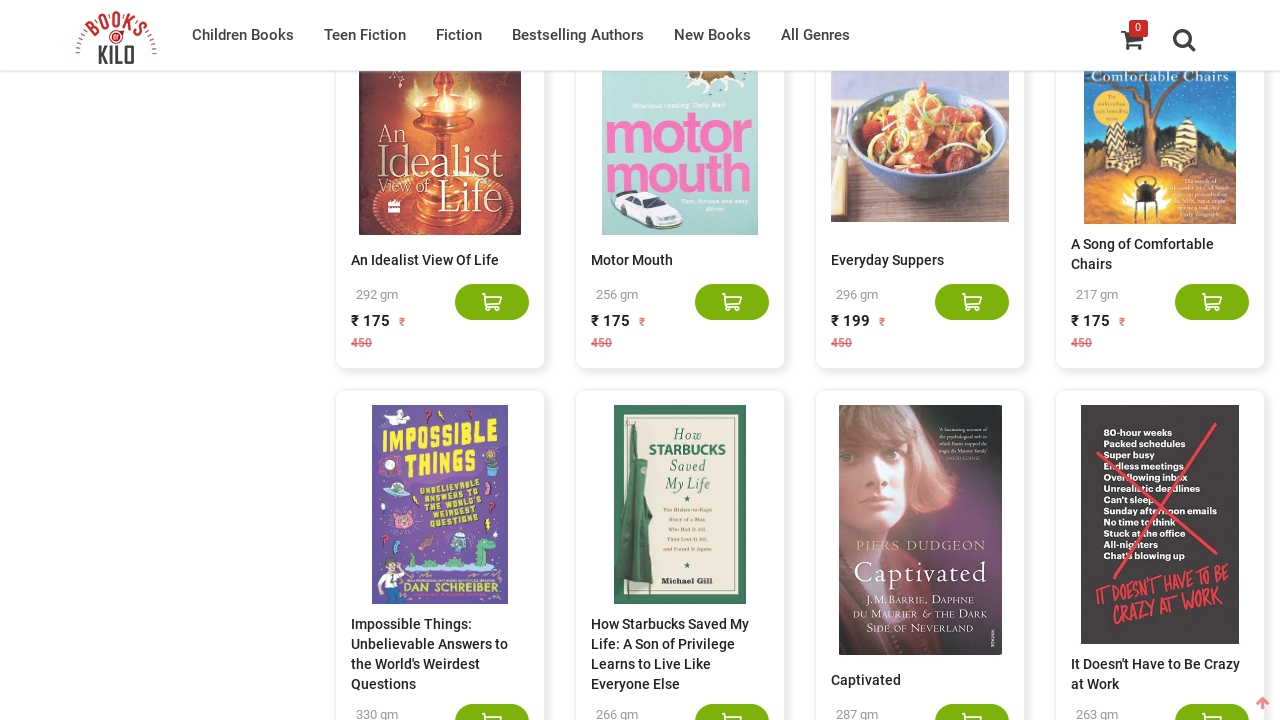

Current book count: 440
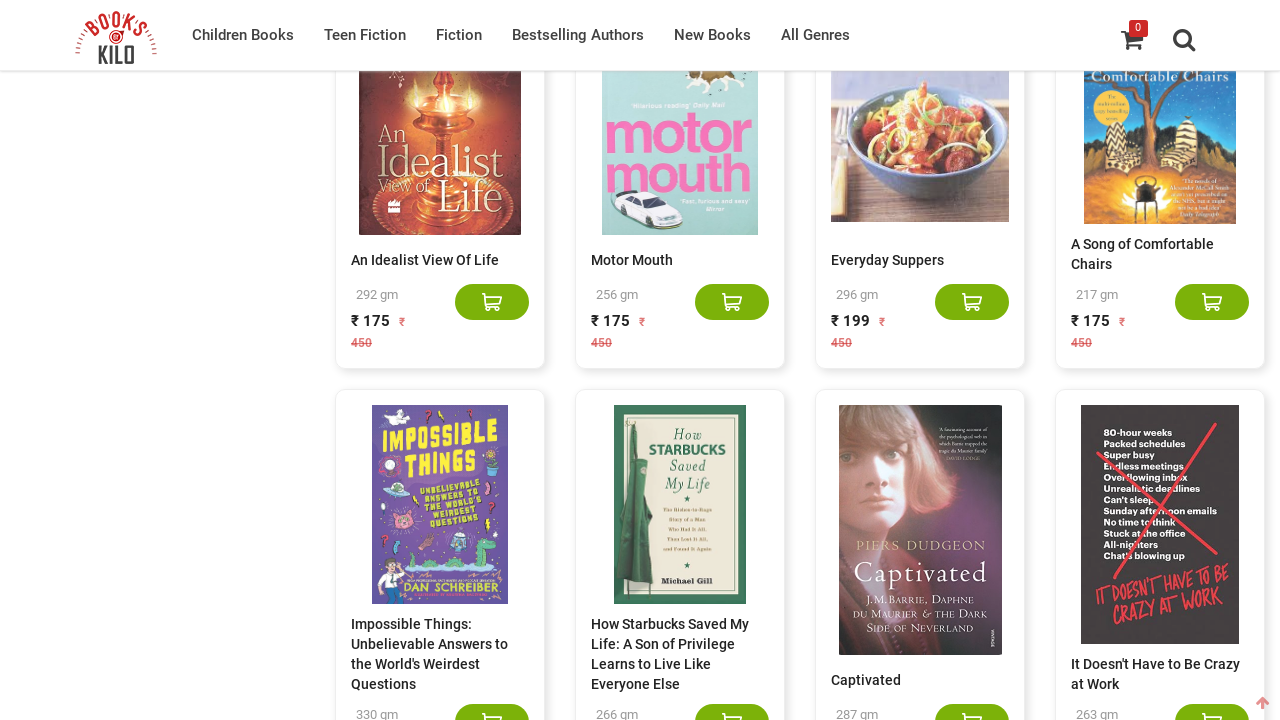

Scrolled to bottom of page (iteration 22)
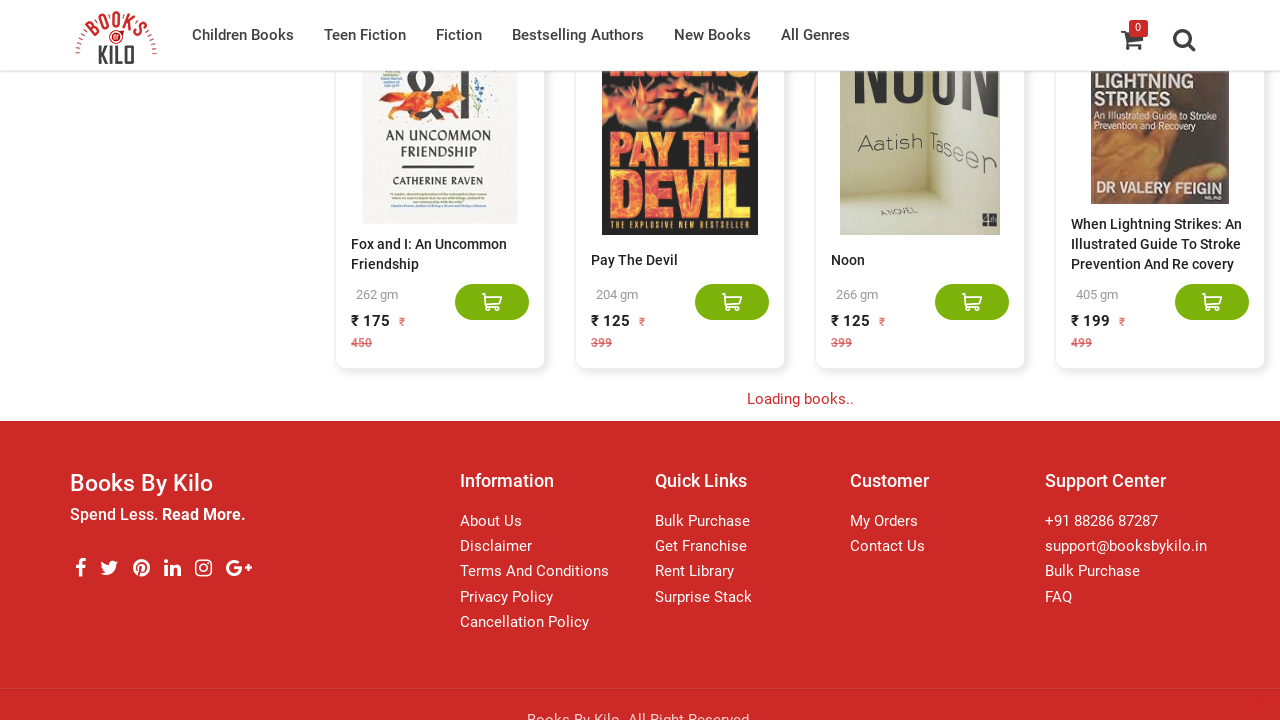

Waited 3 seconds for new content to load
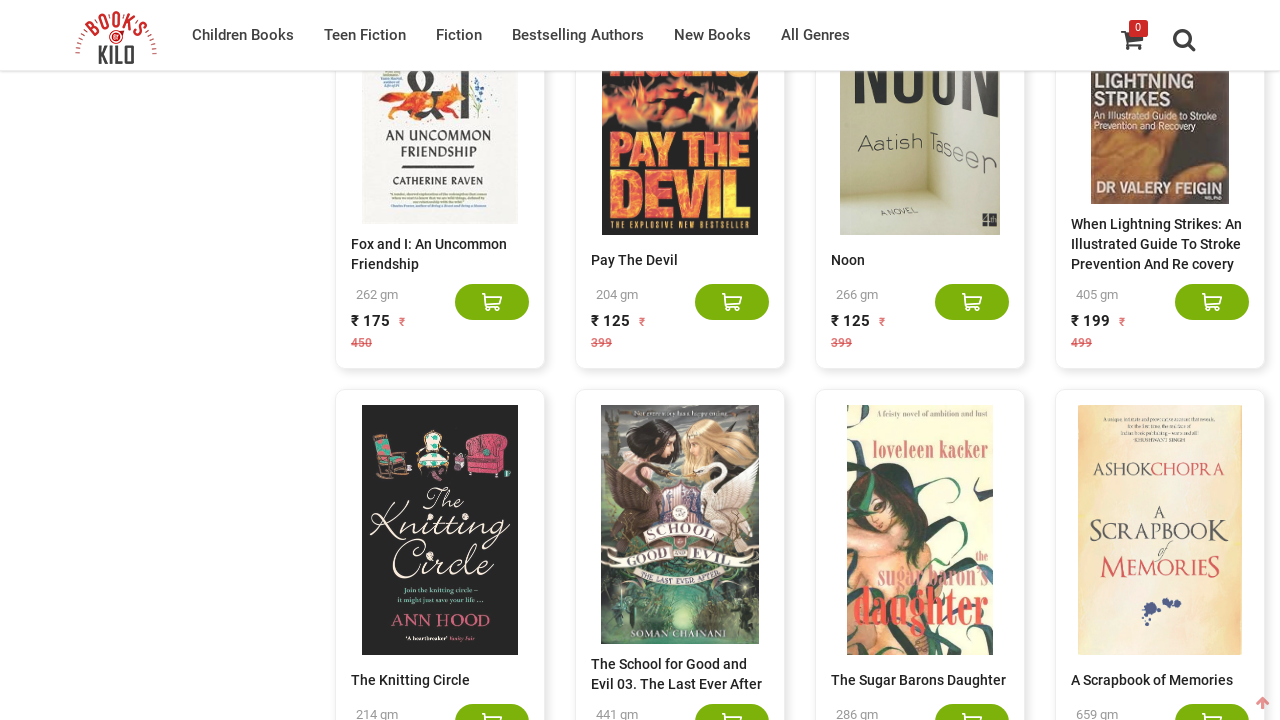

Re-counted book elements after scroll
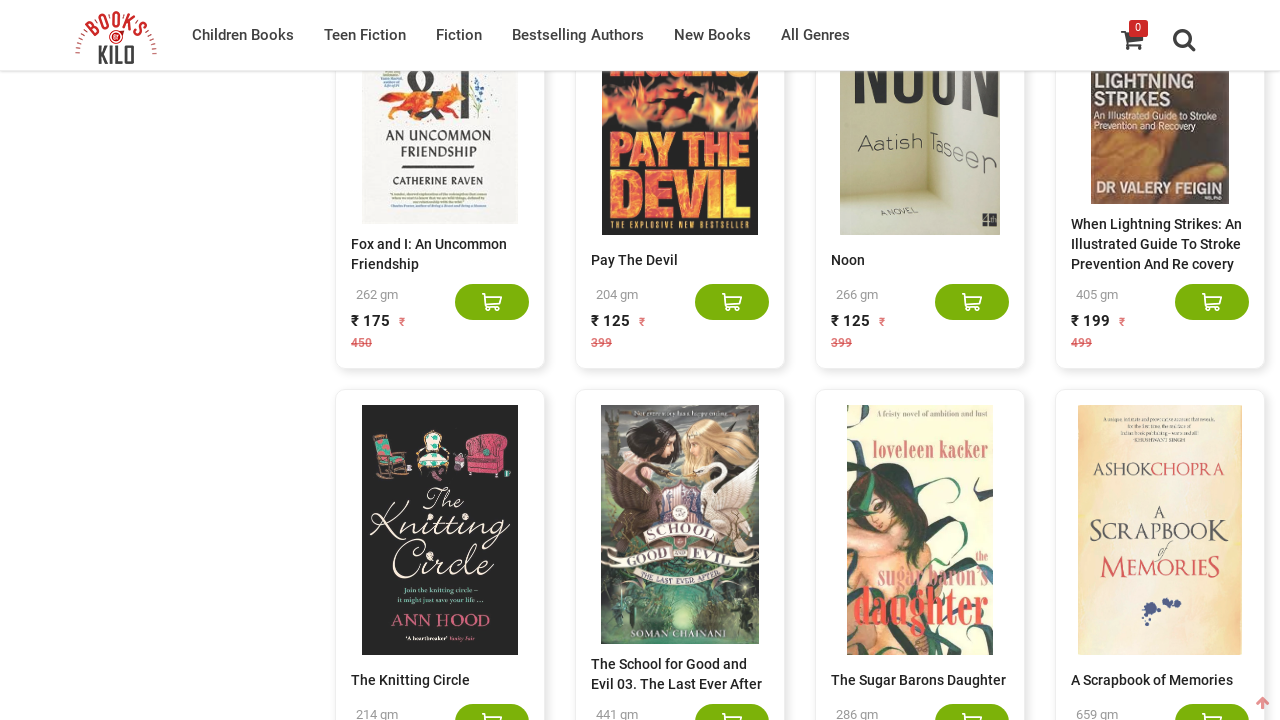

Current book count: 460
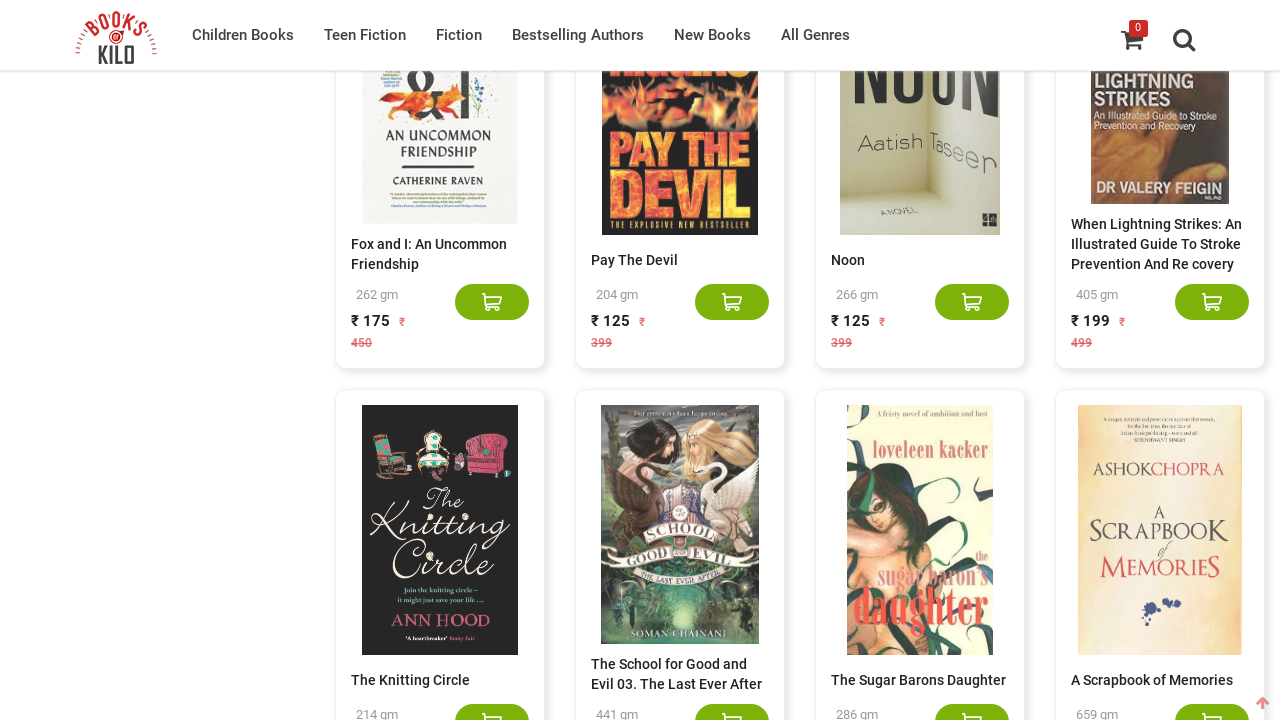

Scrolled to bottom of page (iteration 23)
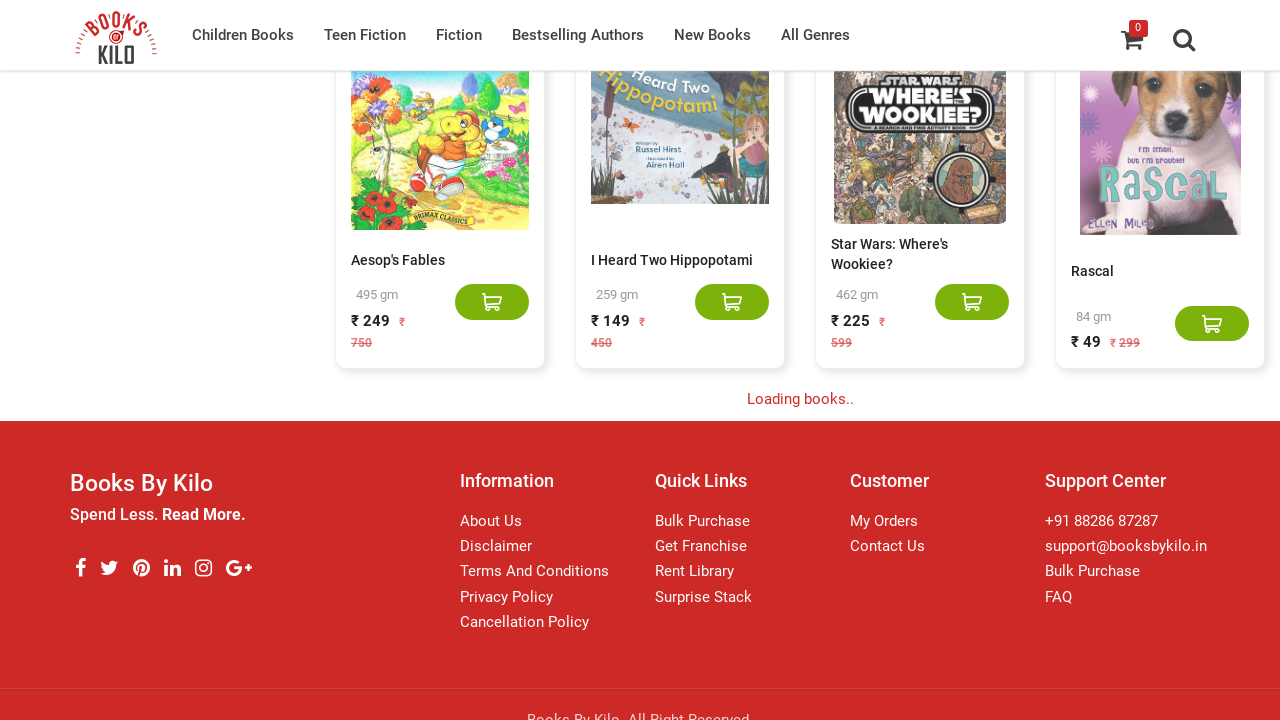

Waited 3 seconds for new content to load
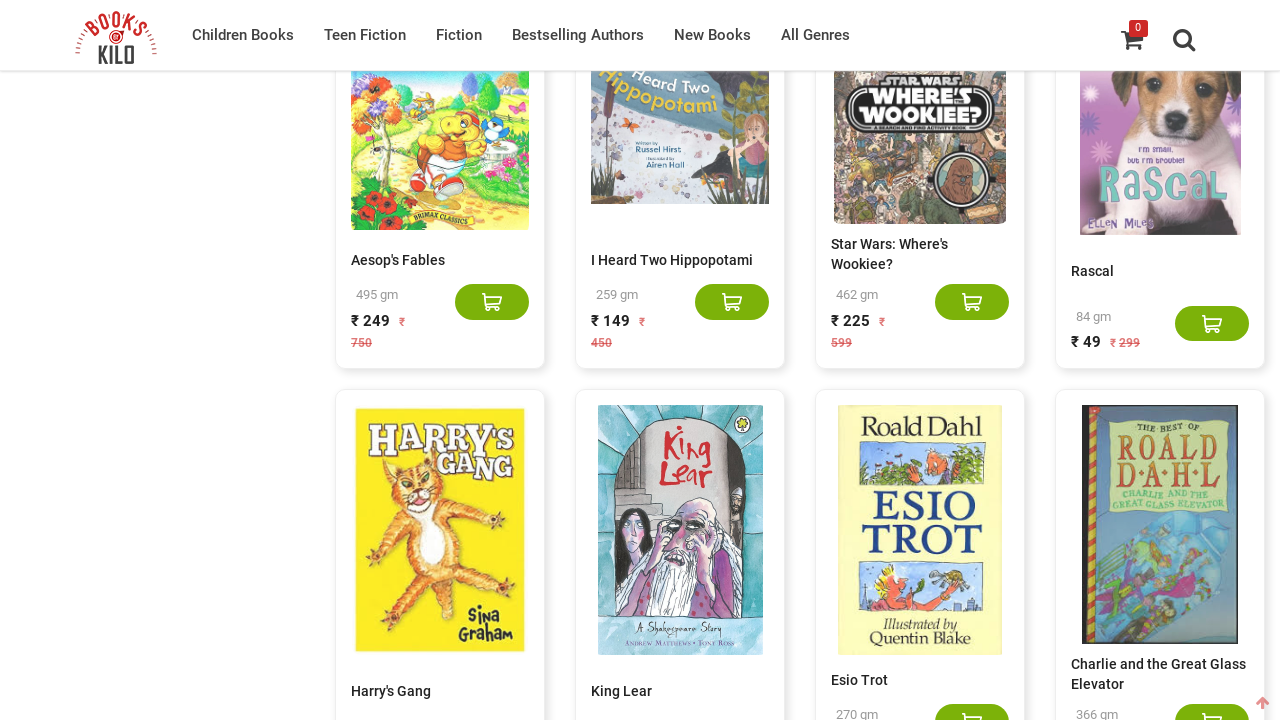

Re-counted book elements after scroll
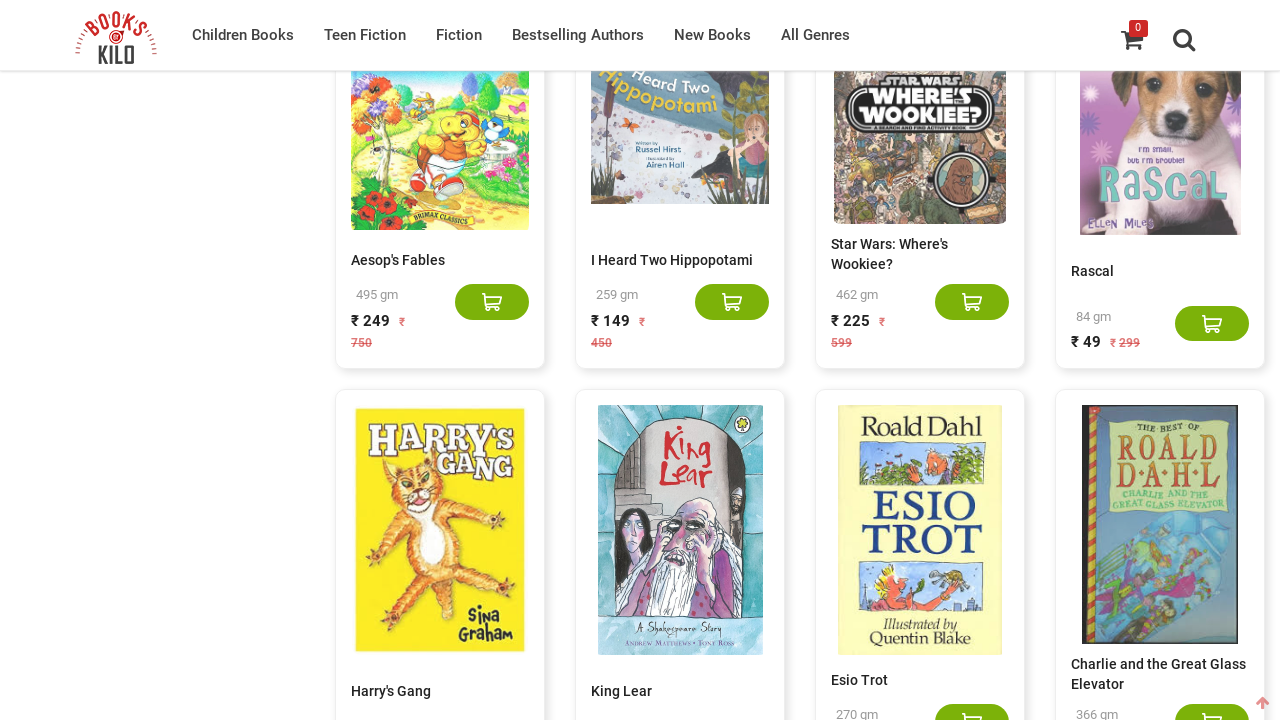

Current book count: 480
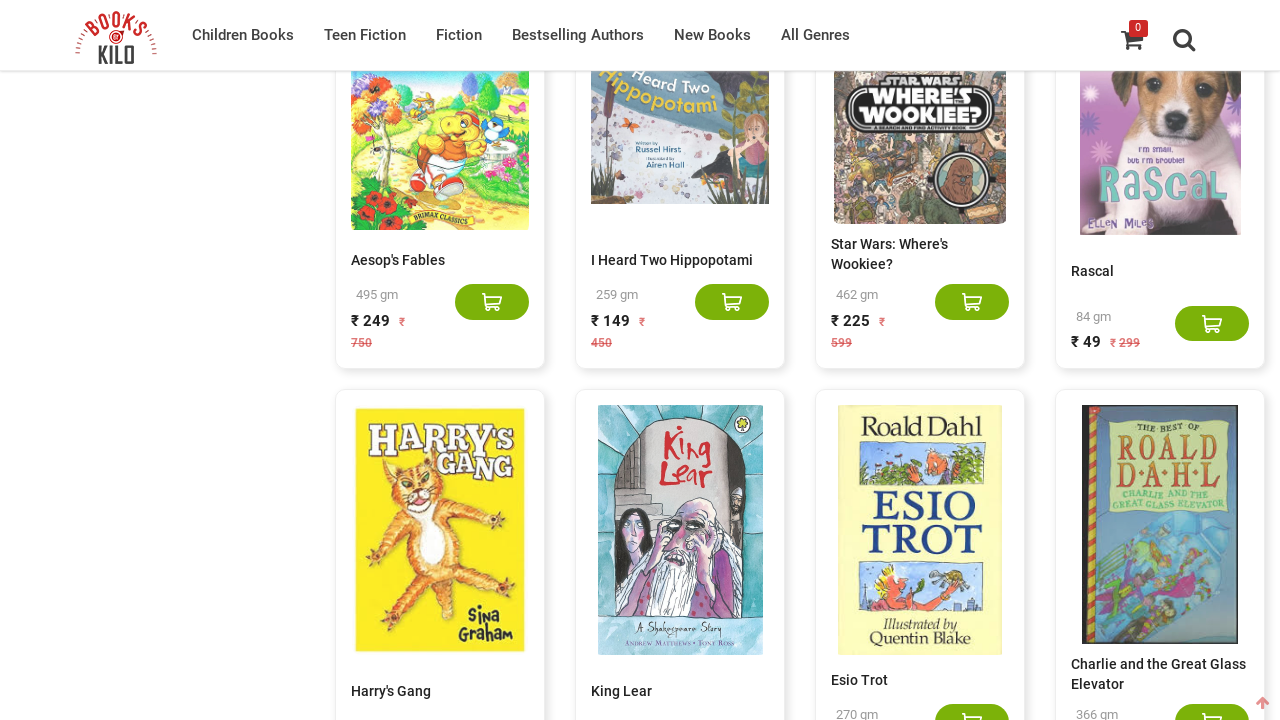

Scrolled to bottom of page (iteration 24)
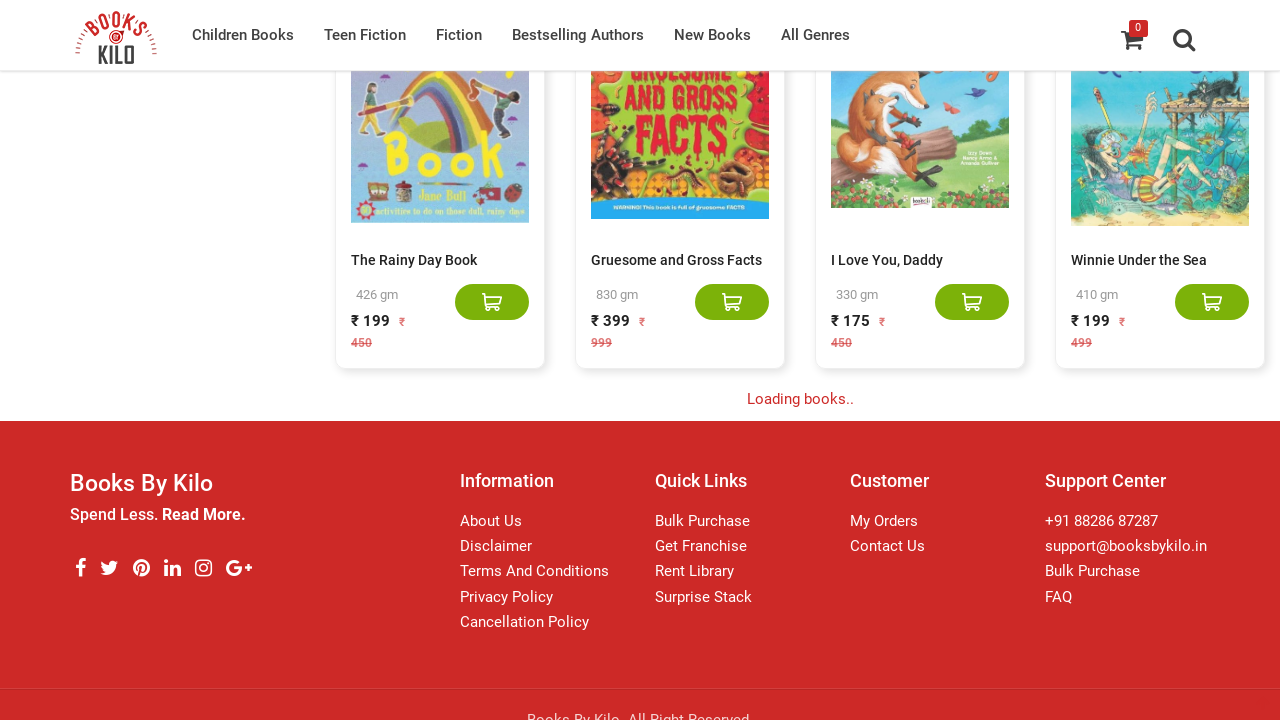

Waited 3 seconds for new content to load
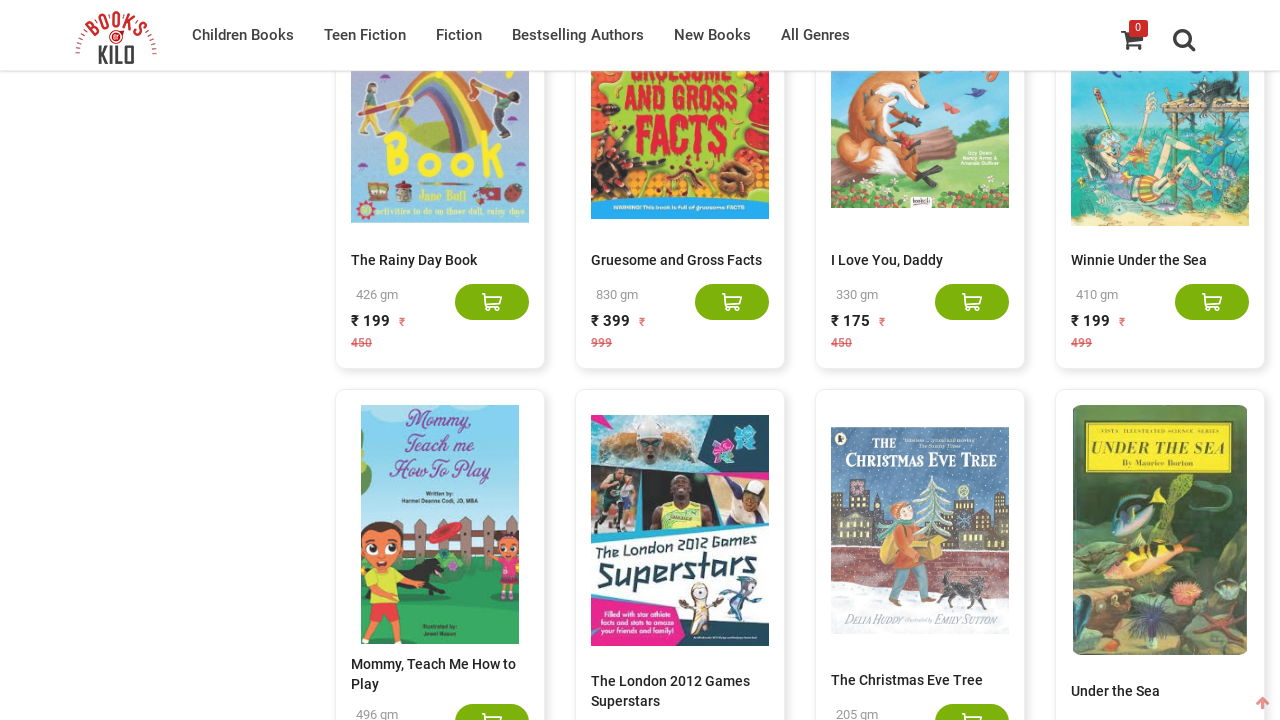

Re-counted book elements after scroll
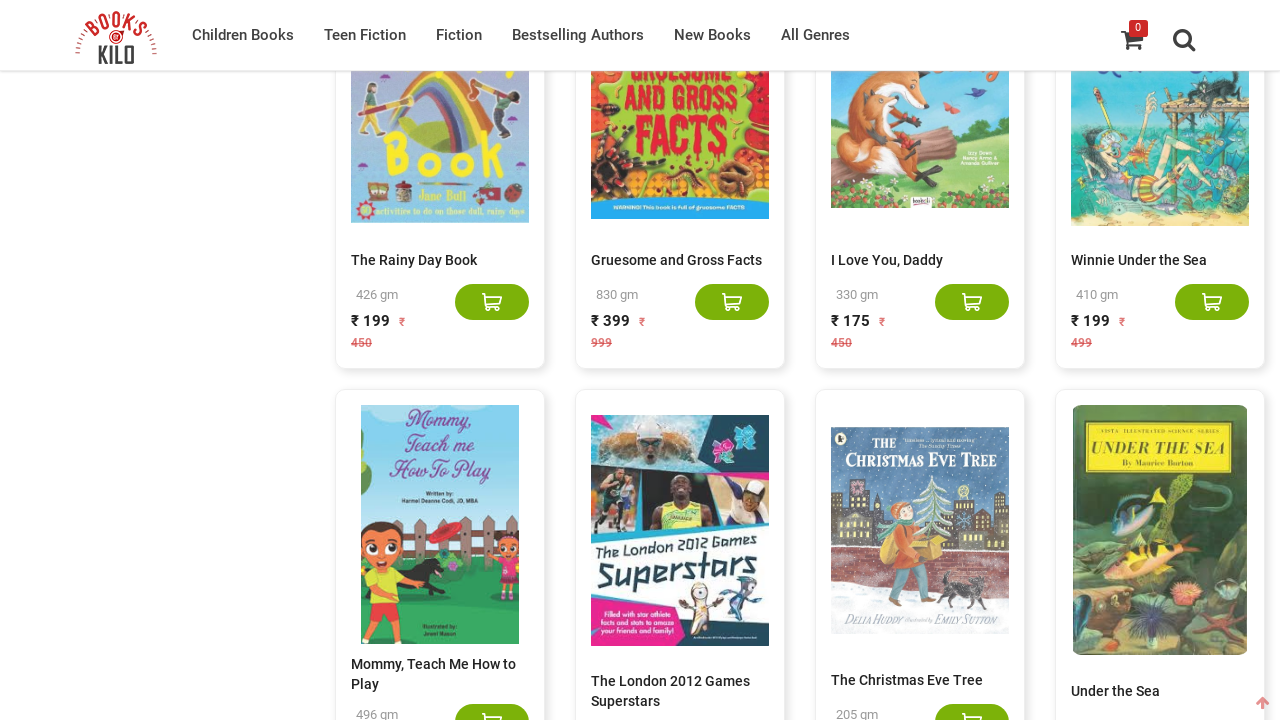

Current book count: 500
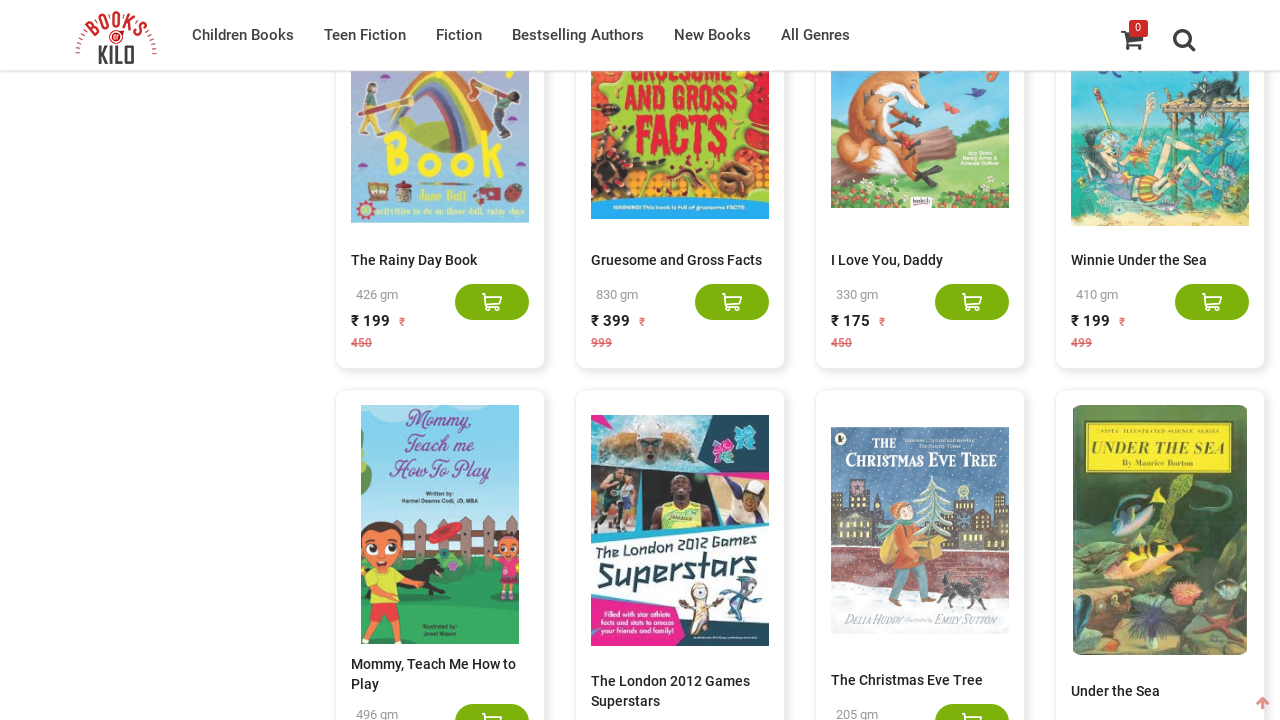

Scrolled to bottom of page (iteration 25)
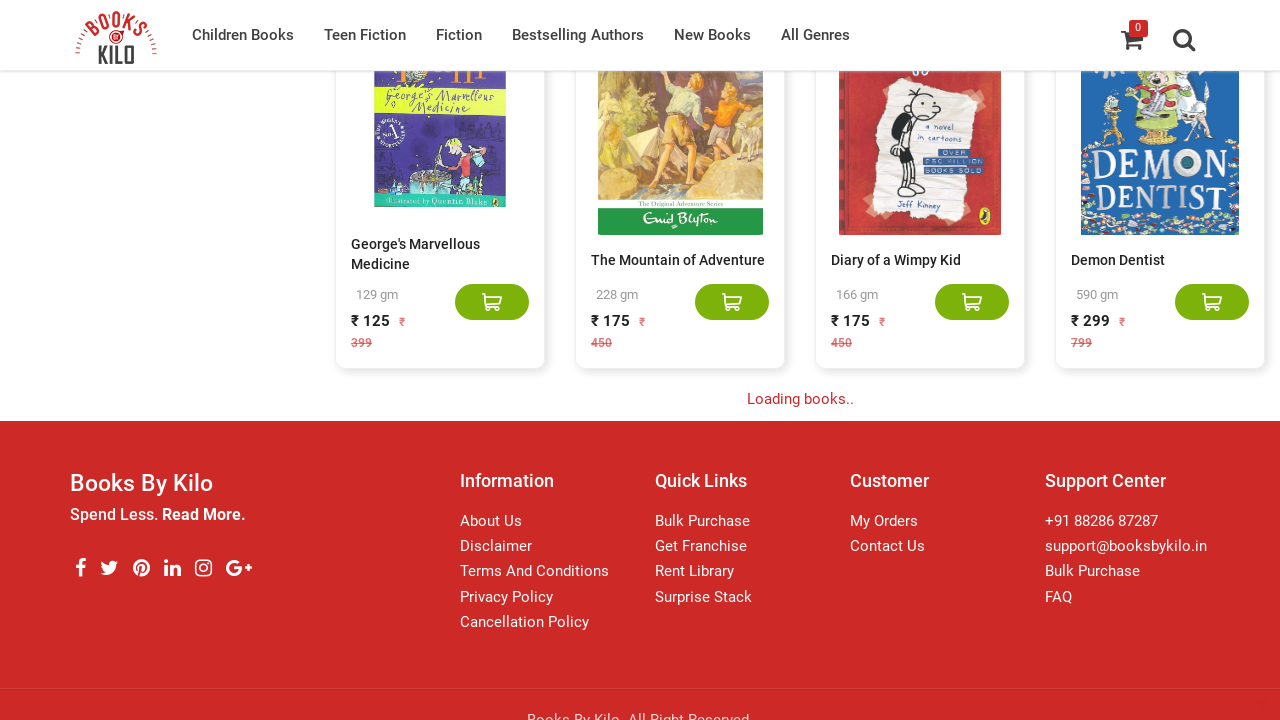

Waited 3 seconds for new content to load
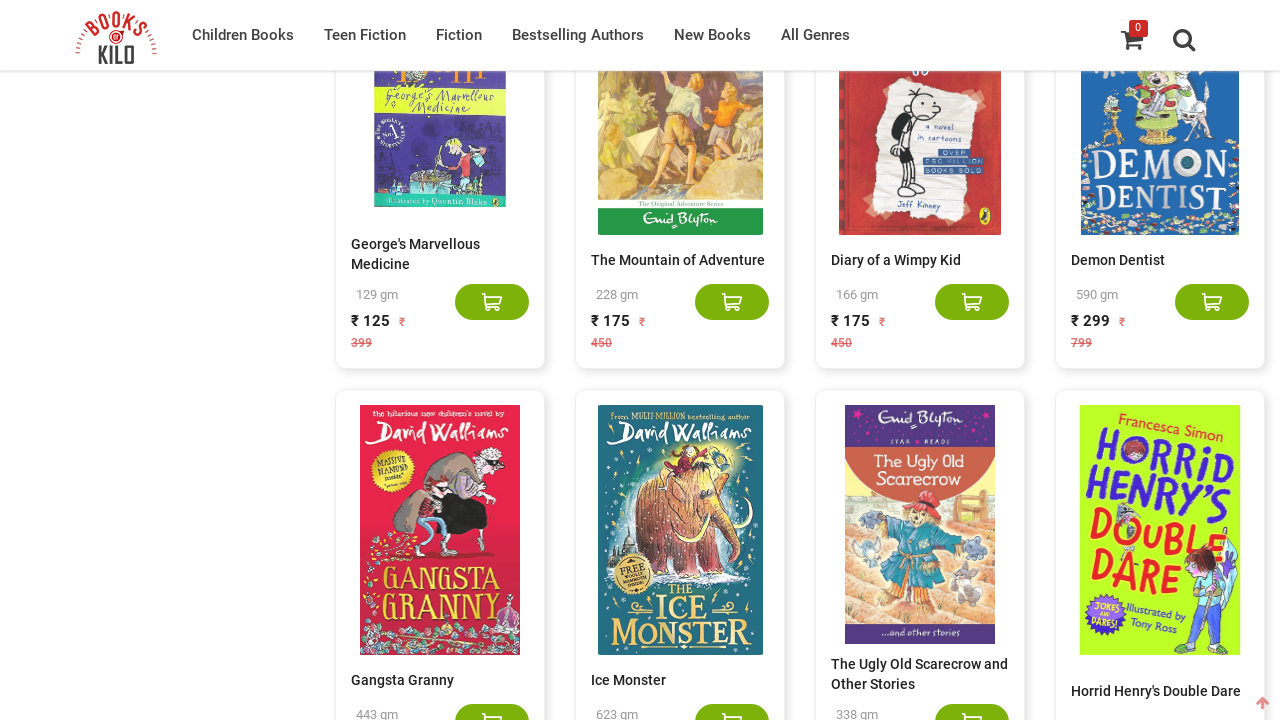

Re-counted book elements after scroll
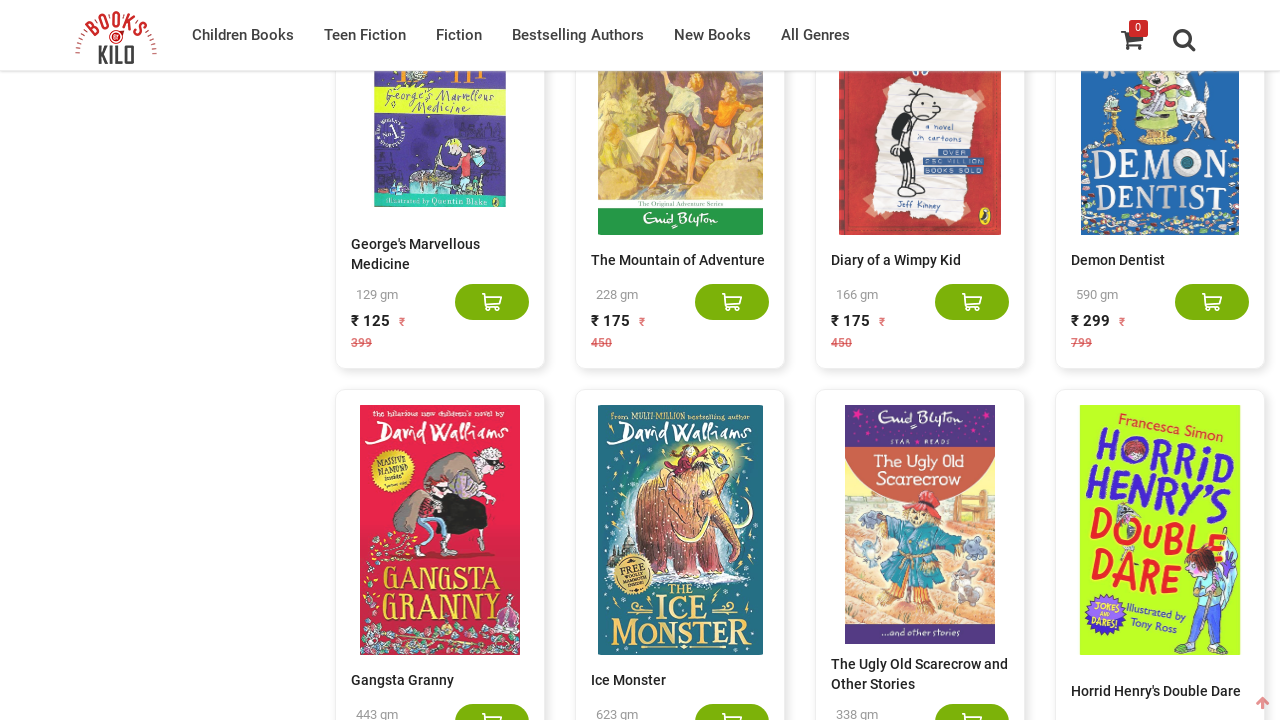

Current book count: 520
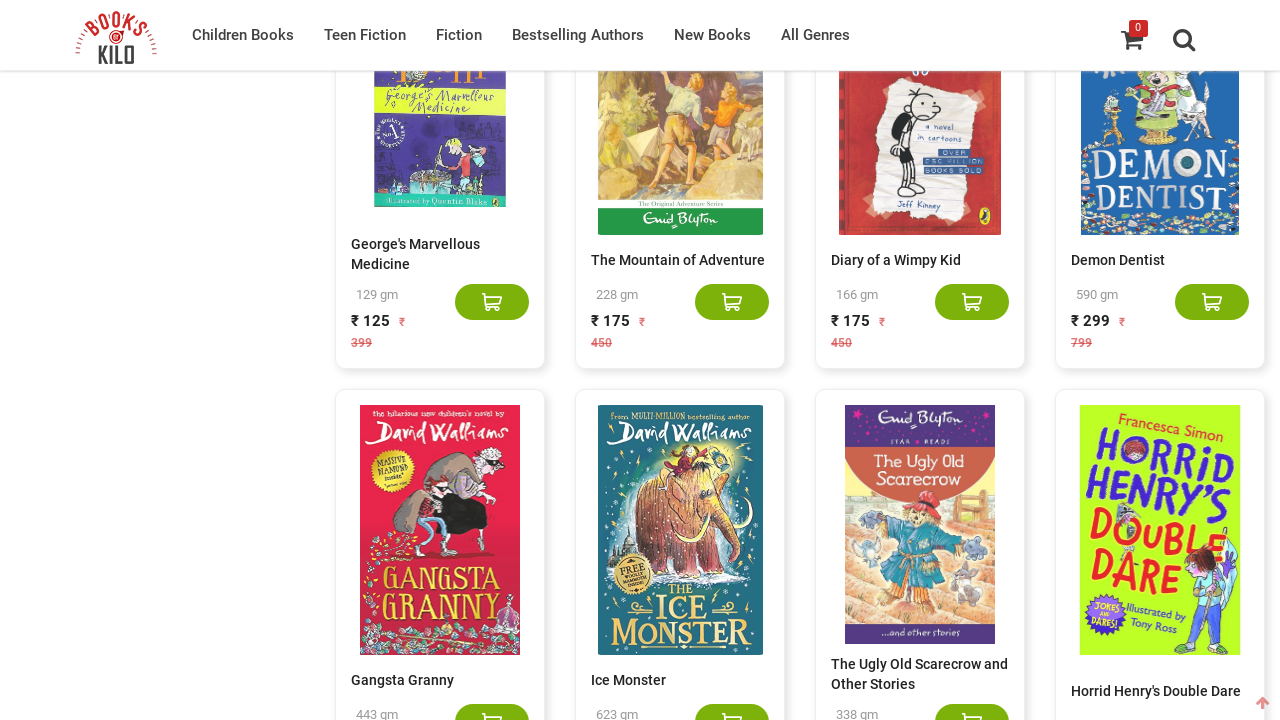

Scrolled to bottom of page (iteration 26)
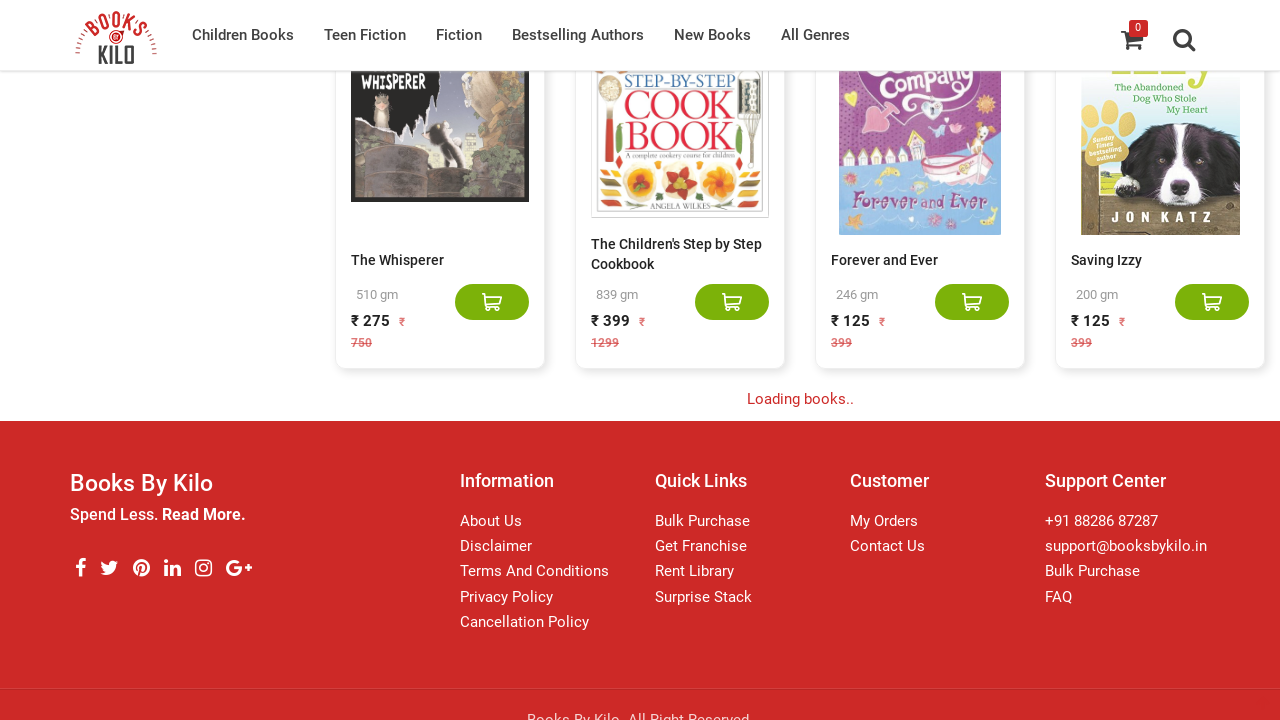

Waited 3 seconds for new content to load
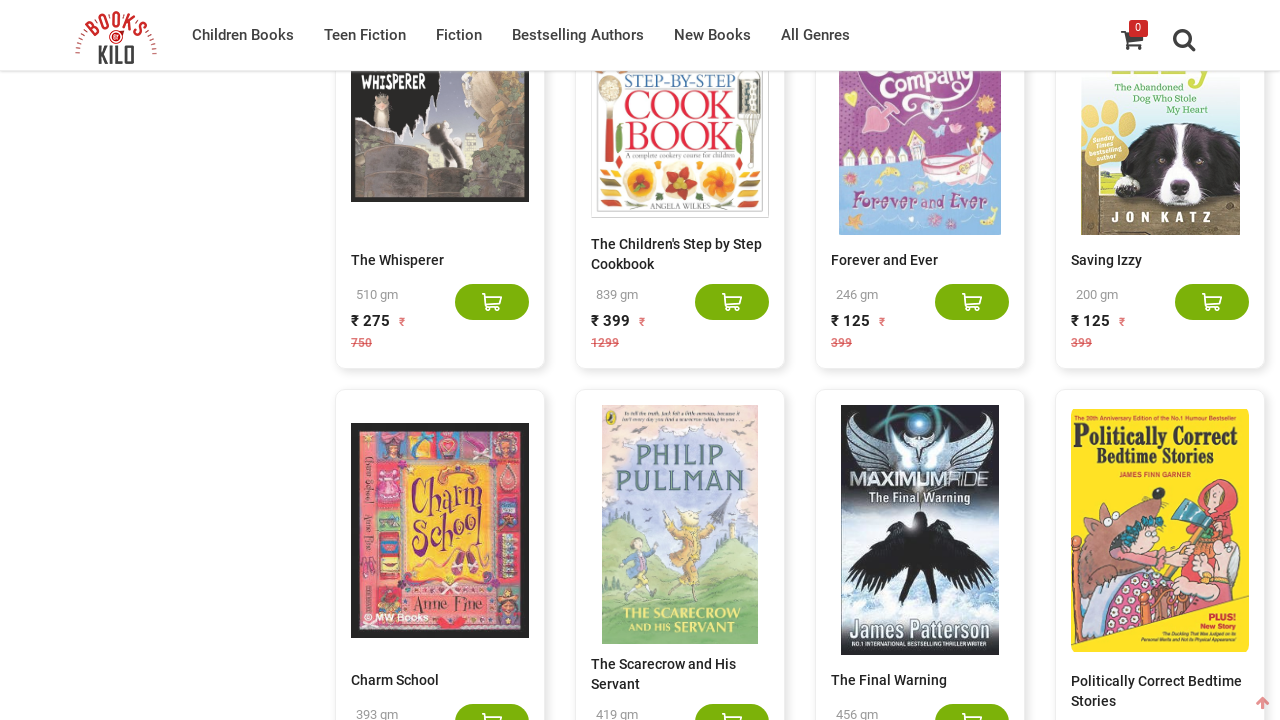

Re-counted book elements after scroll
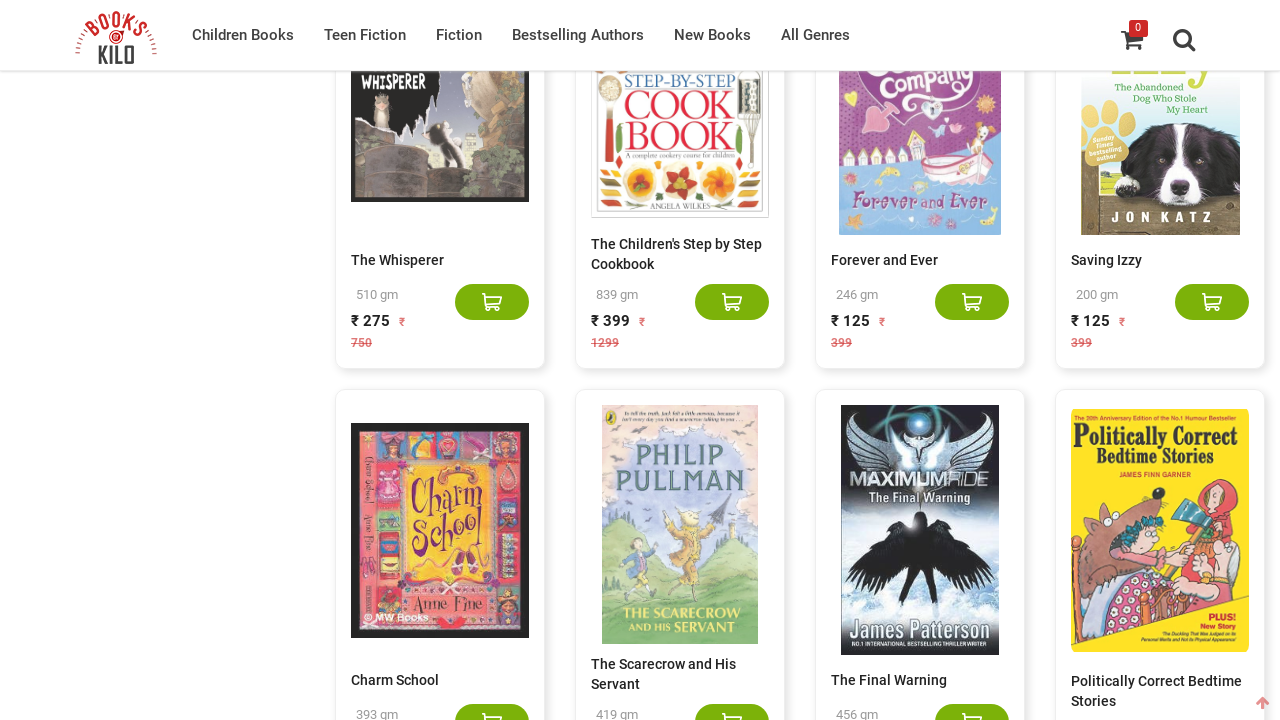

Current book count: 540
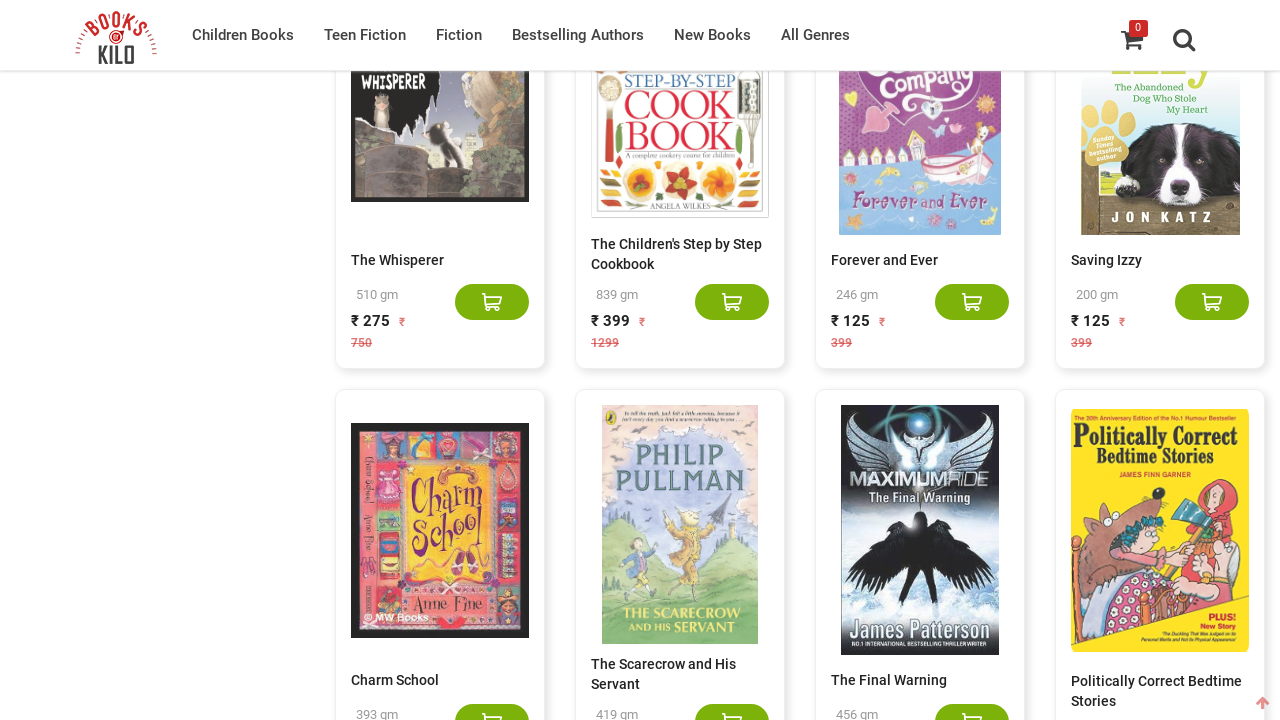

Scrolled to bottom of page (iteration 27)
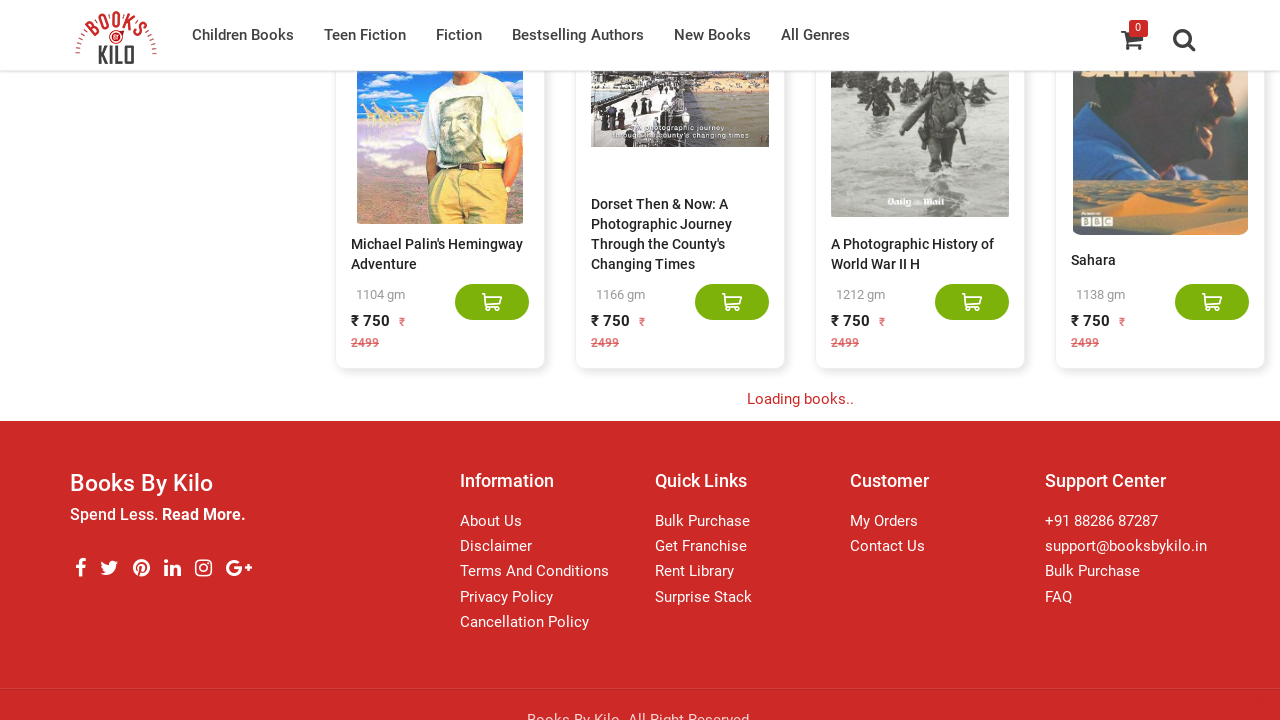

Waited 3 seconds for new content to load
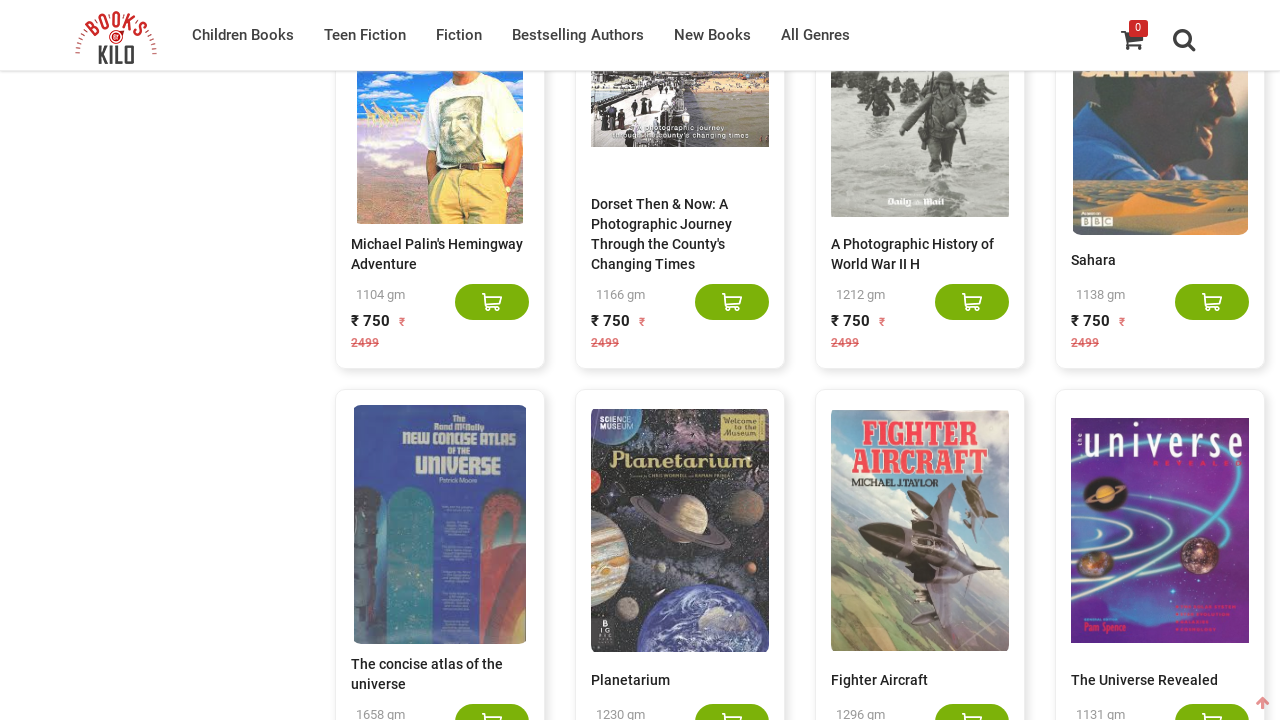

Re-counted book elements after scroll
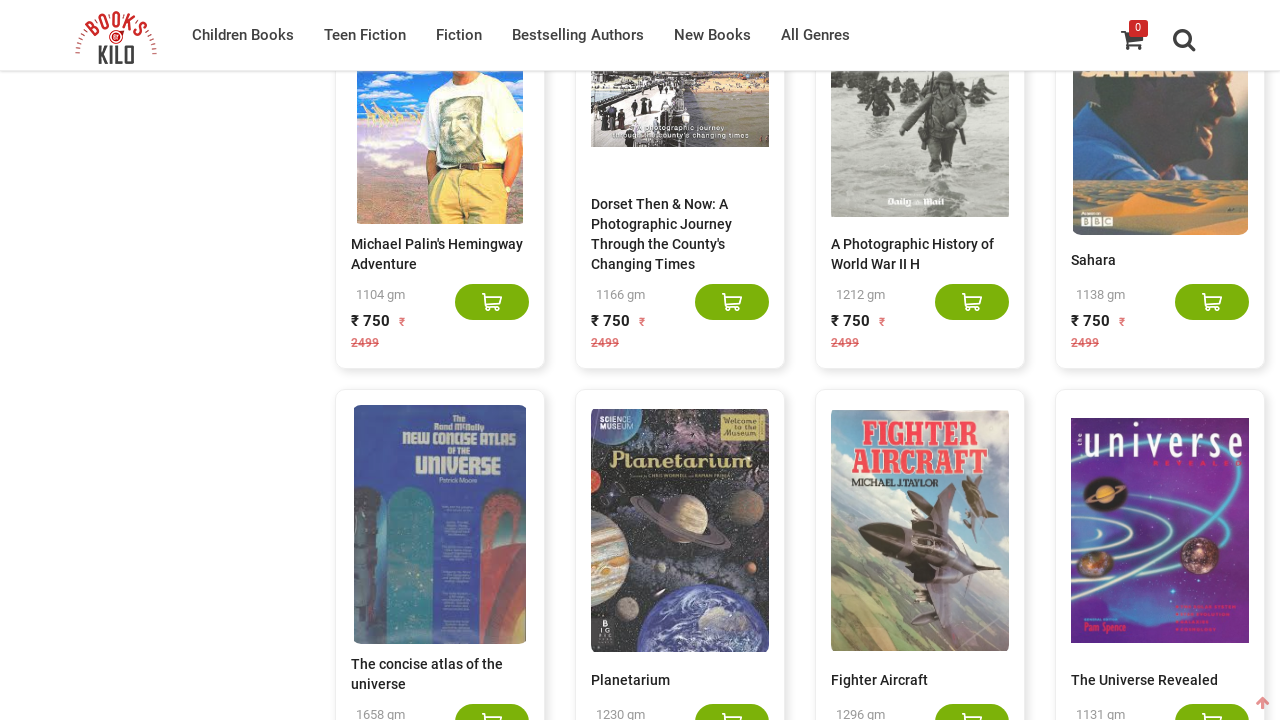

Current book count: 560
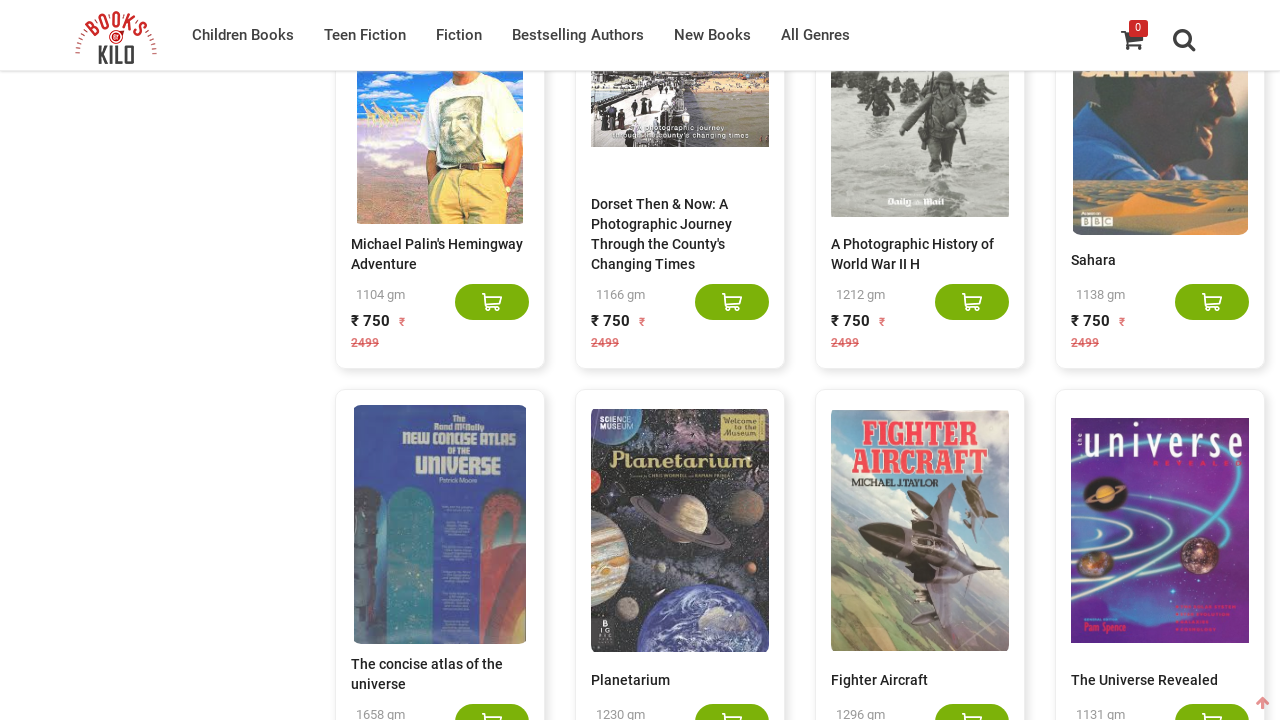

Scrolled to bottom of page (iteration 28)
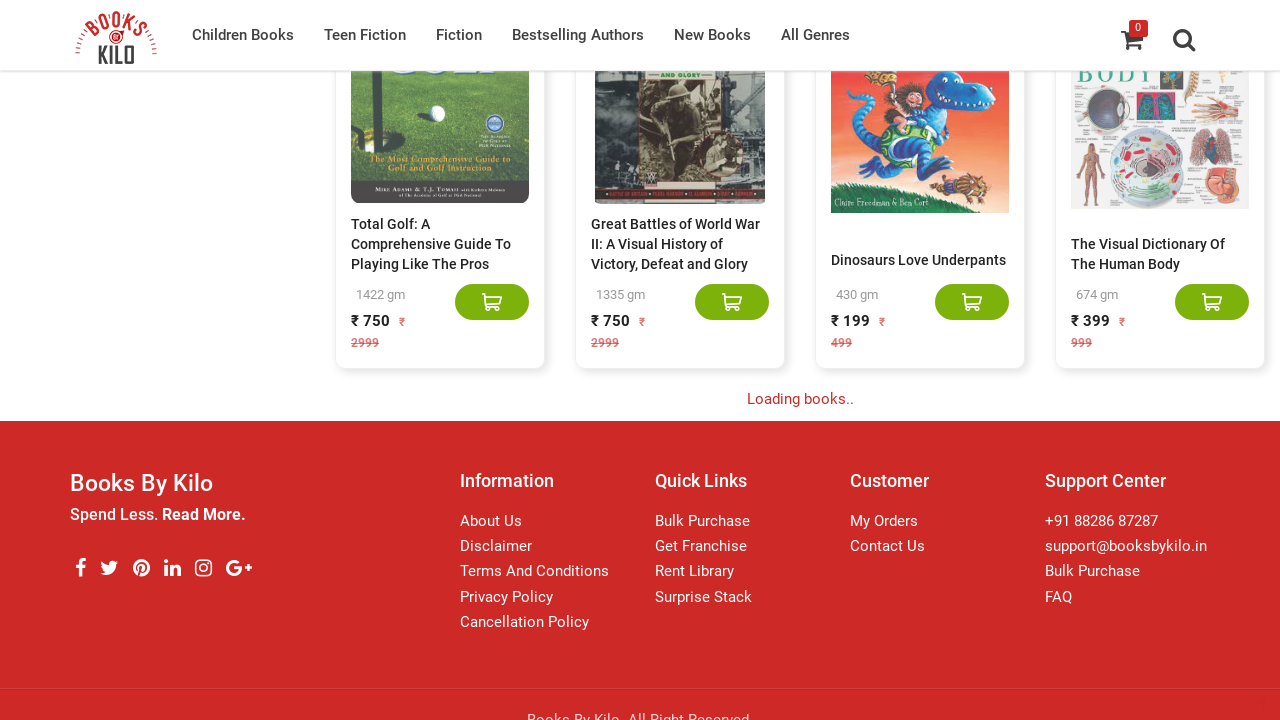

Waited 3 seconds for new content to load
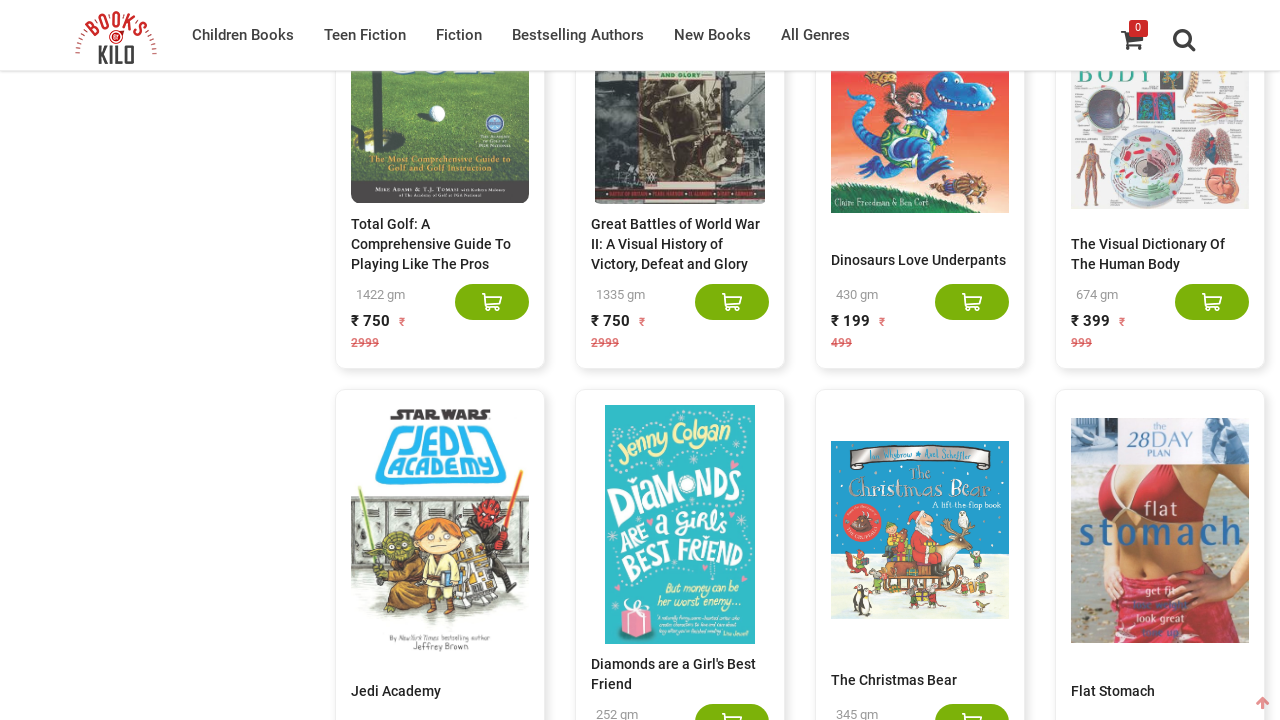

Re-counted book elements after scroll
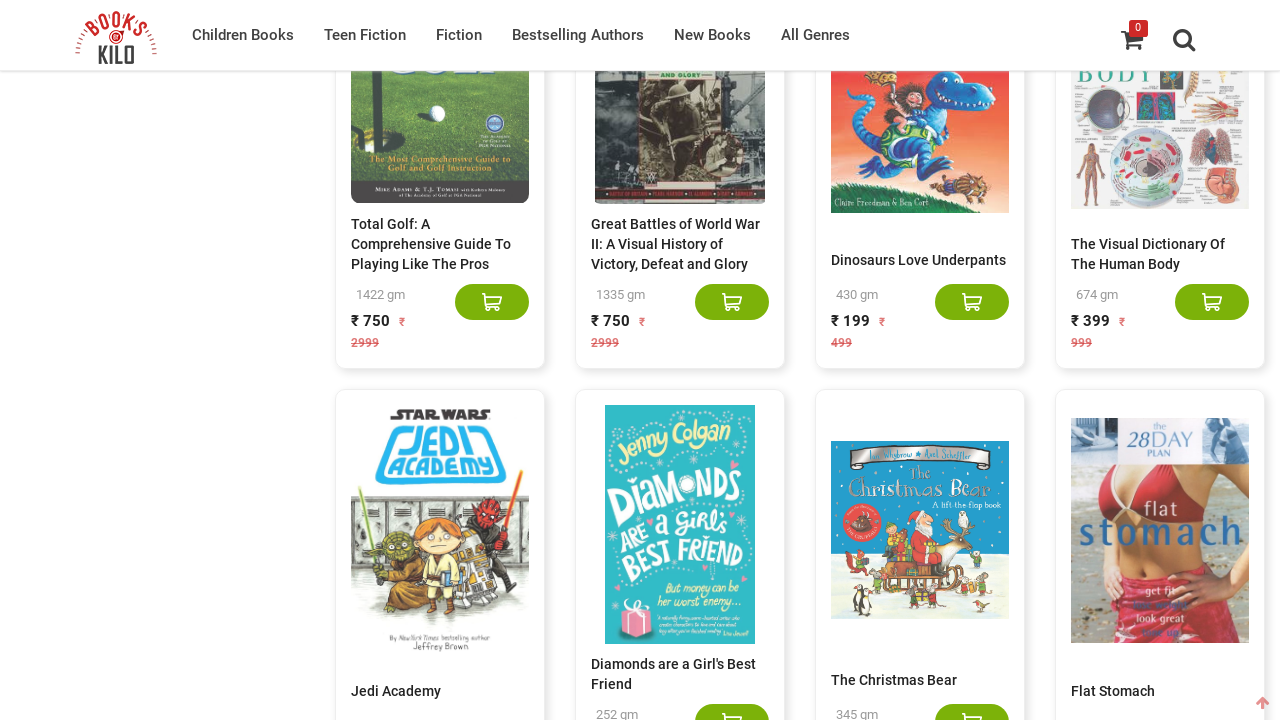

Current book count: 580
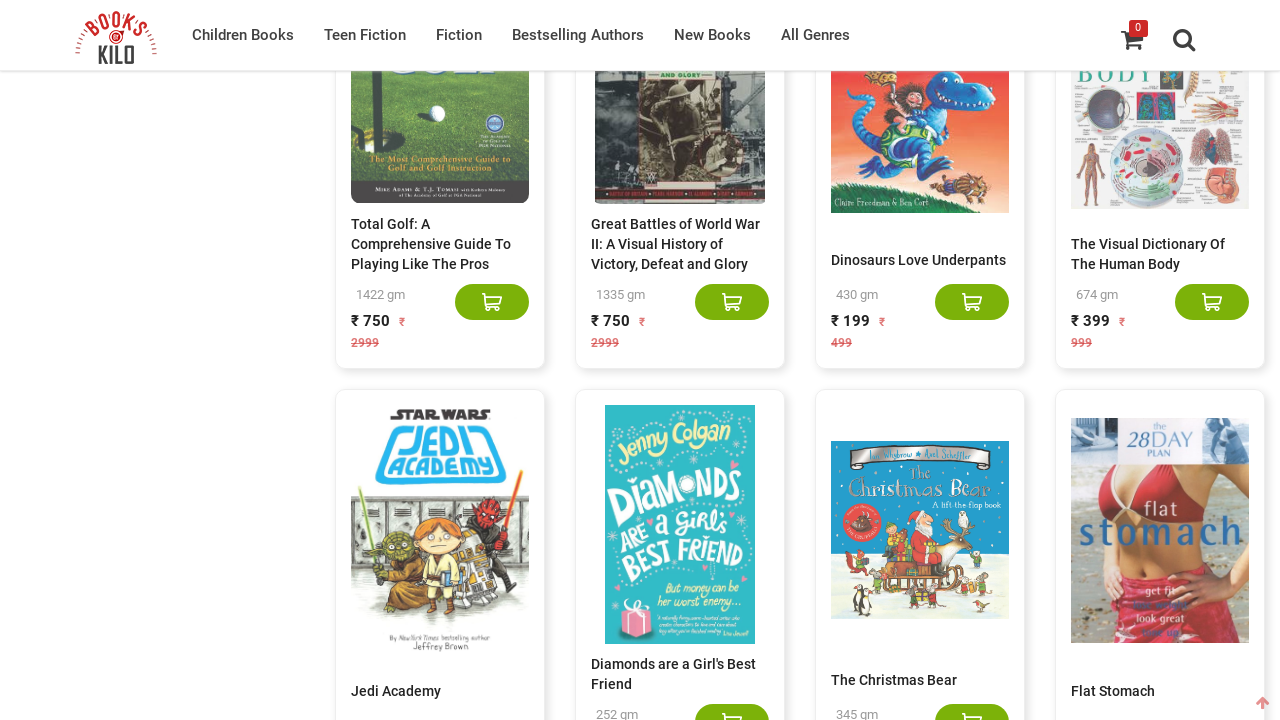

Scrolled to bottom of page (iteration 29)
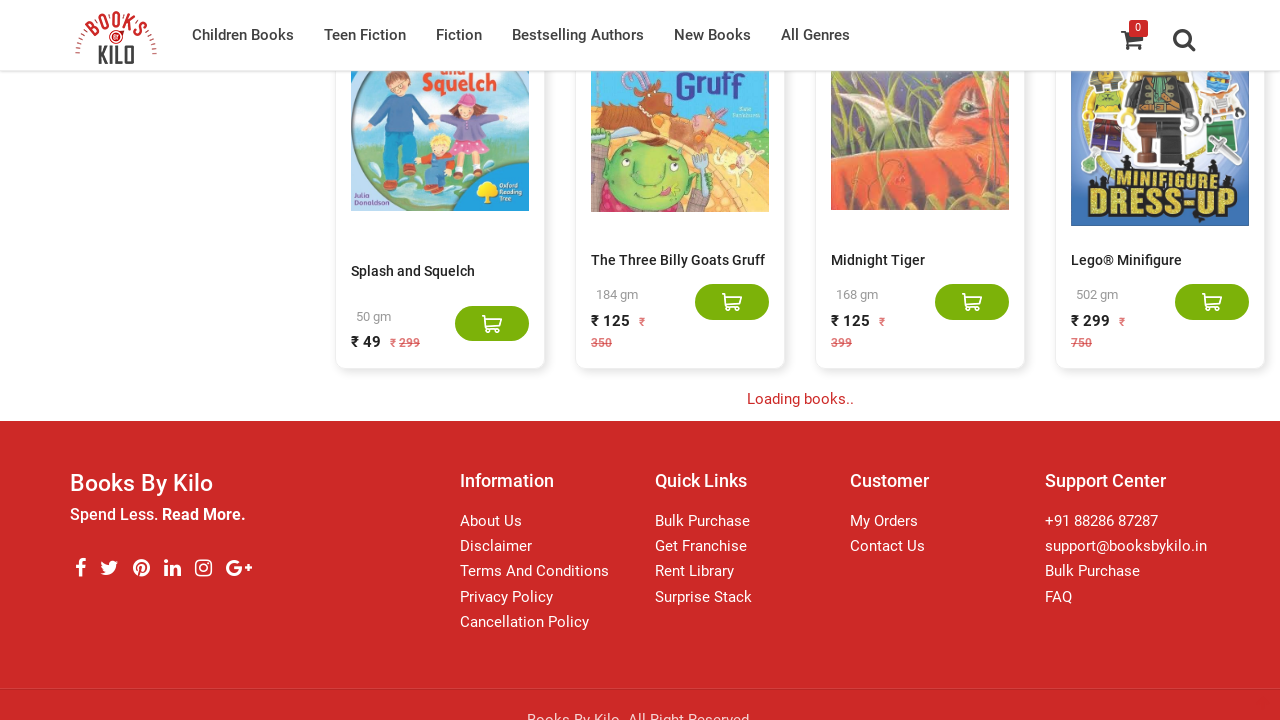

Waited 3 seconds for new content to load
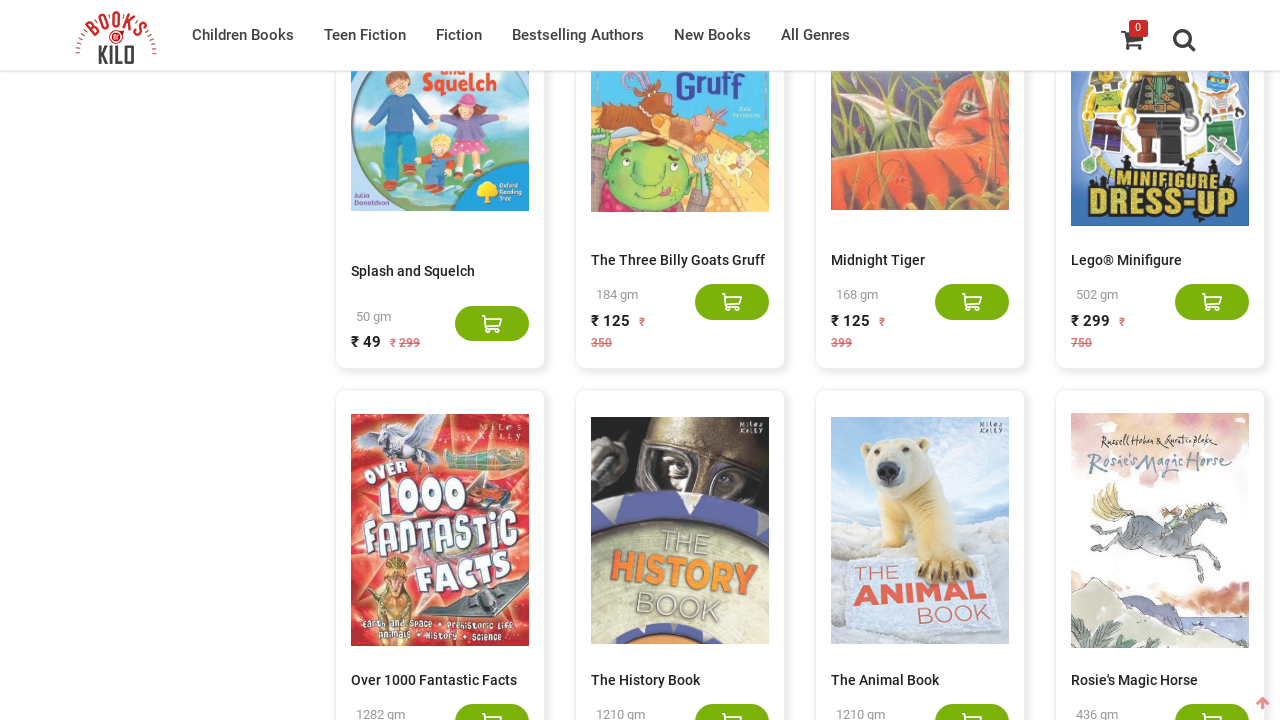

Re-counted book elements after scroll
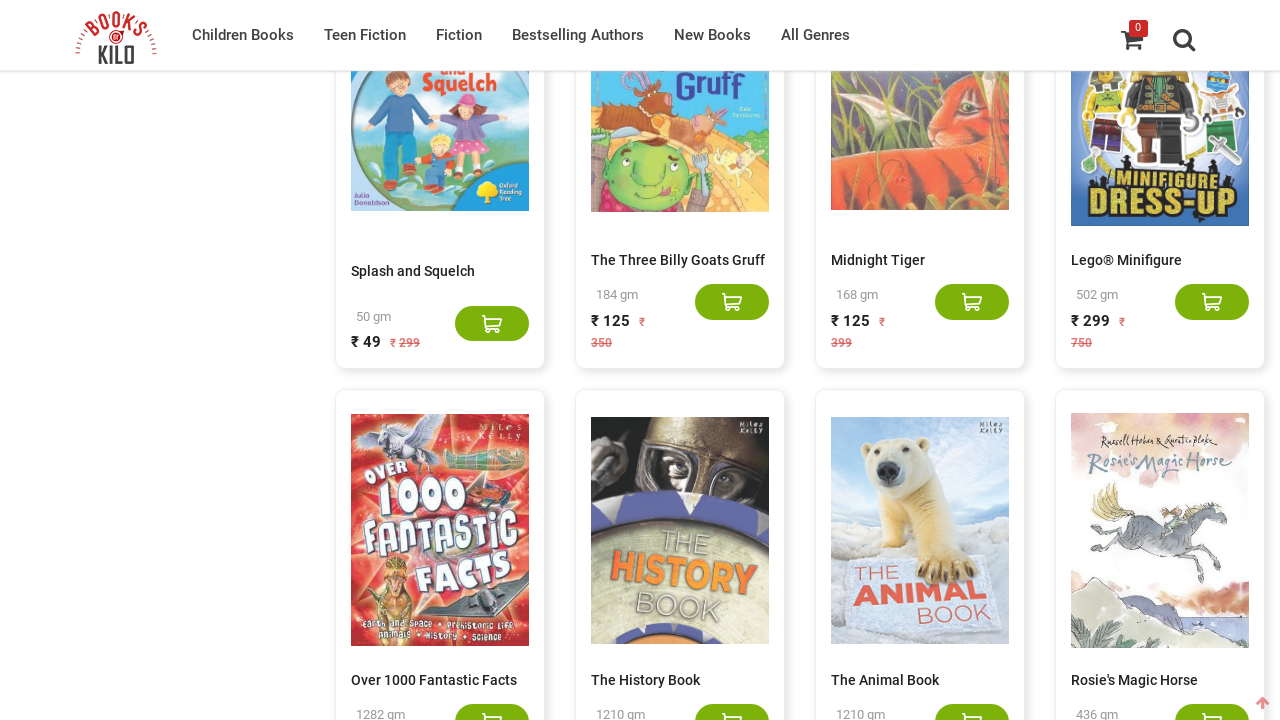

Current book count: 600
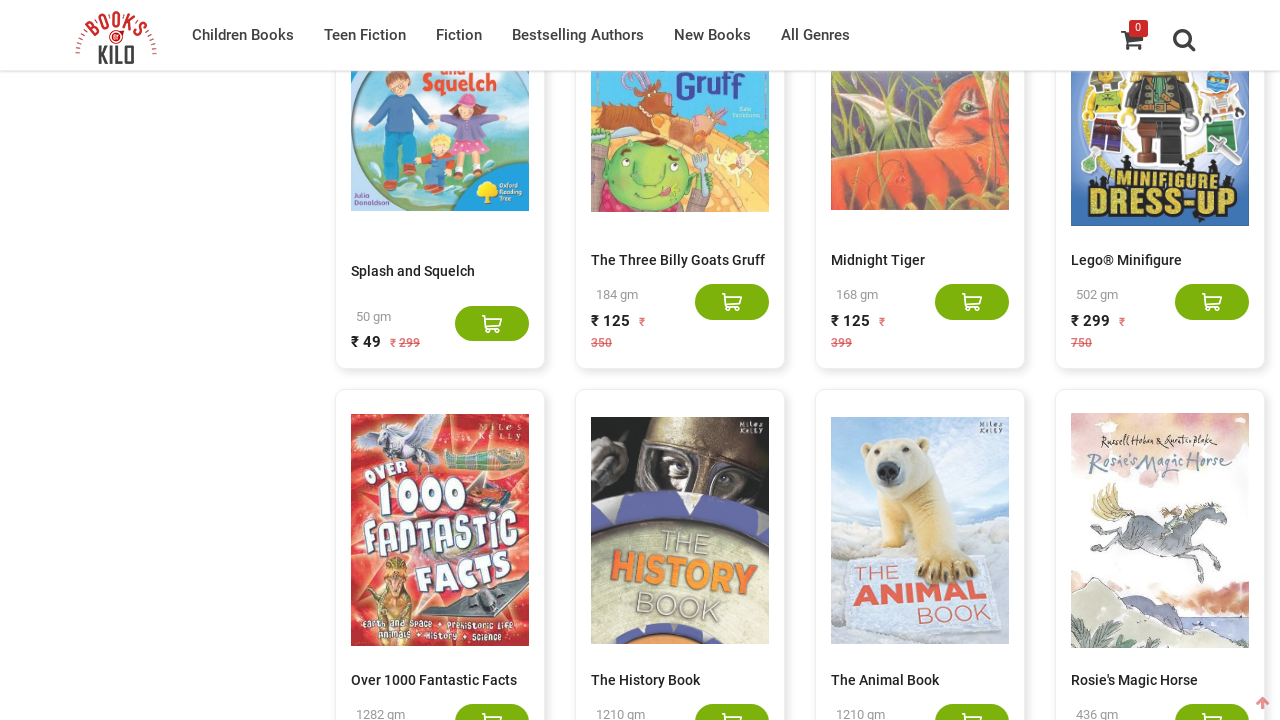

Scrolled to bottom of page (iteration 30)
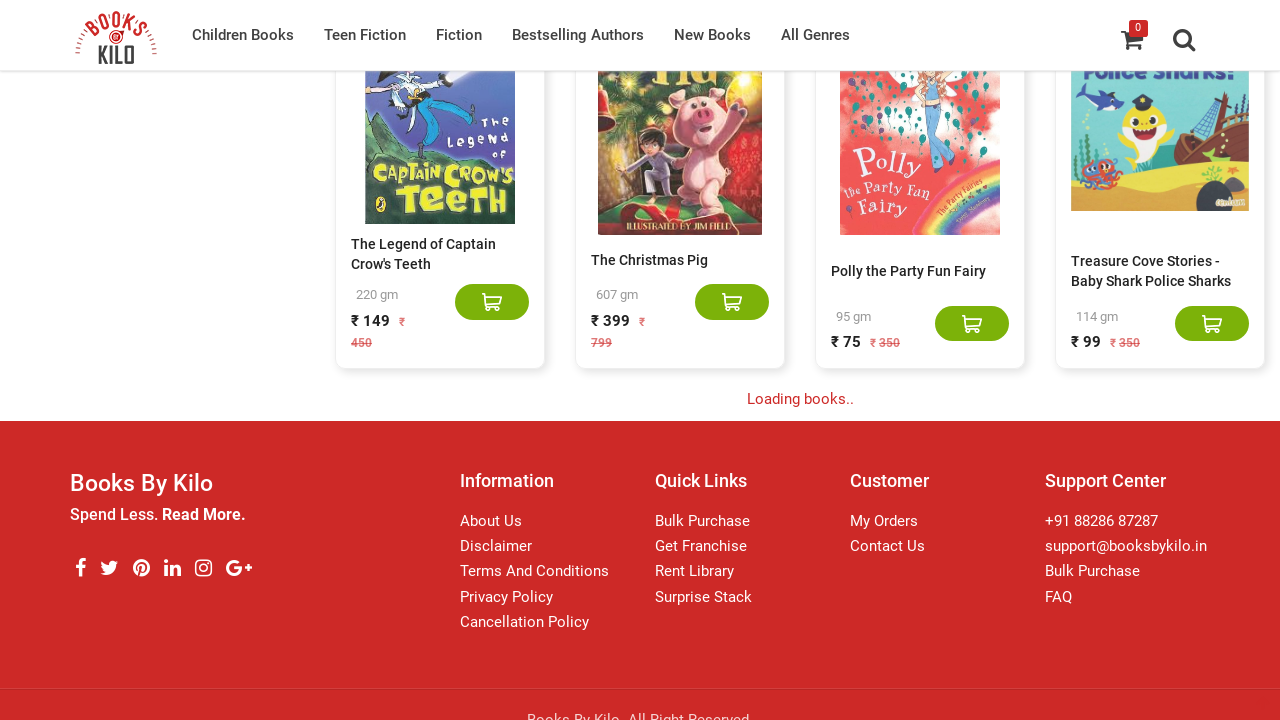

Waited 3 seconds for new content to load
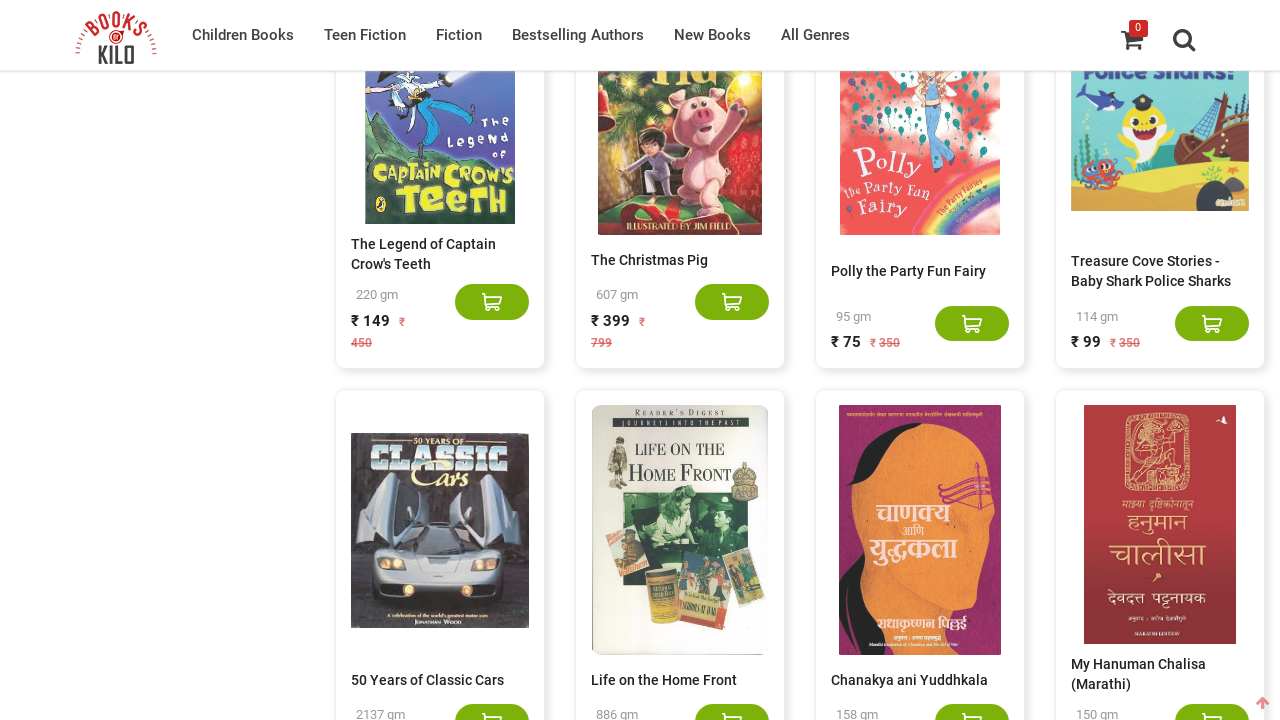

Re-counted book elements after scroll
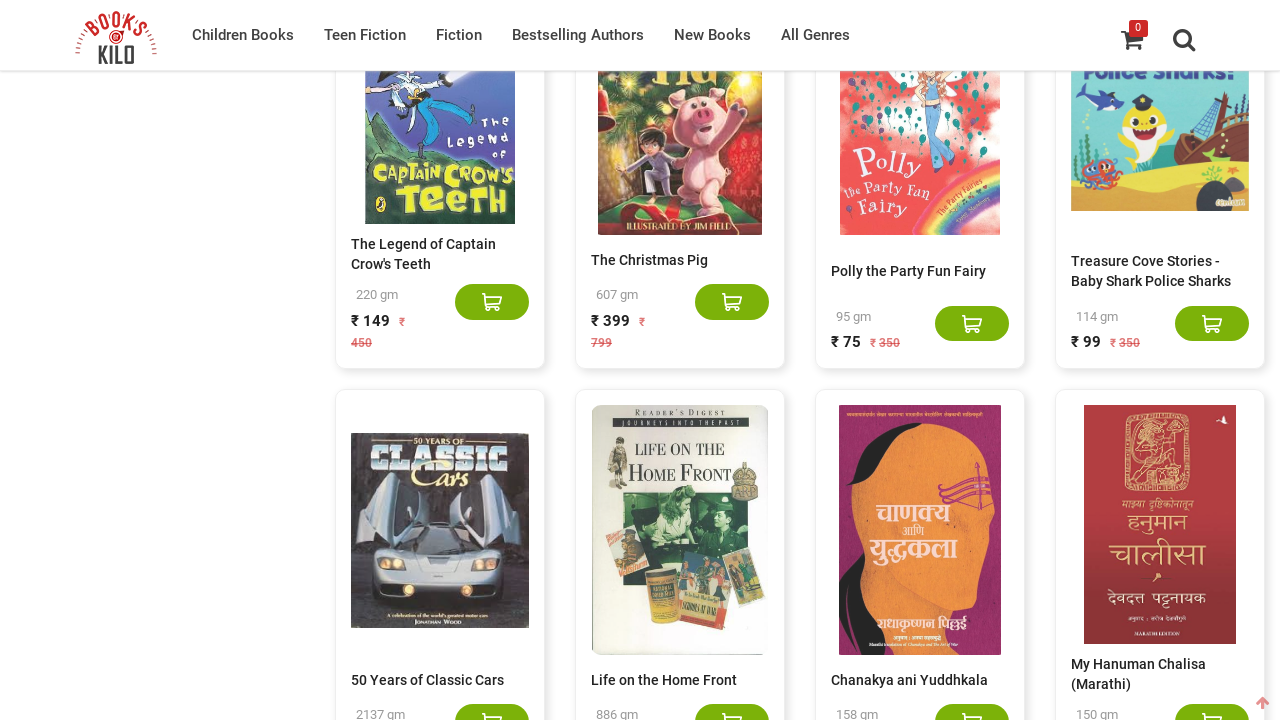

Current book count: 620
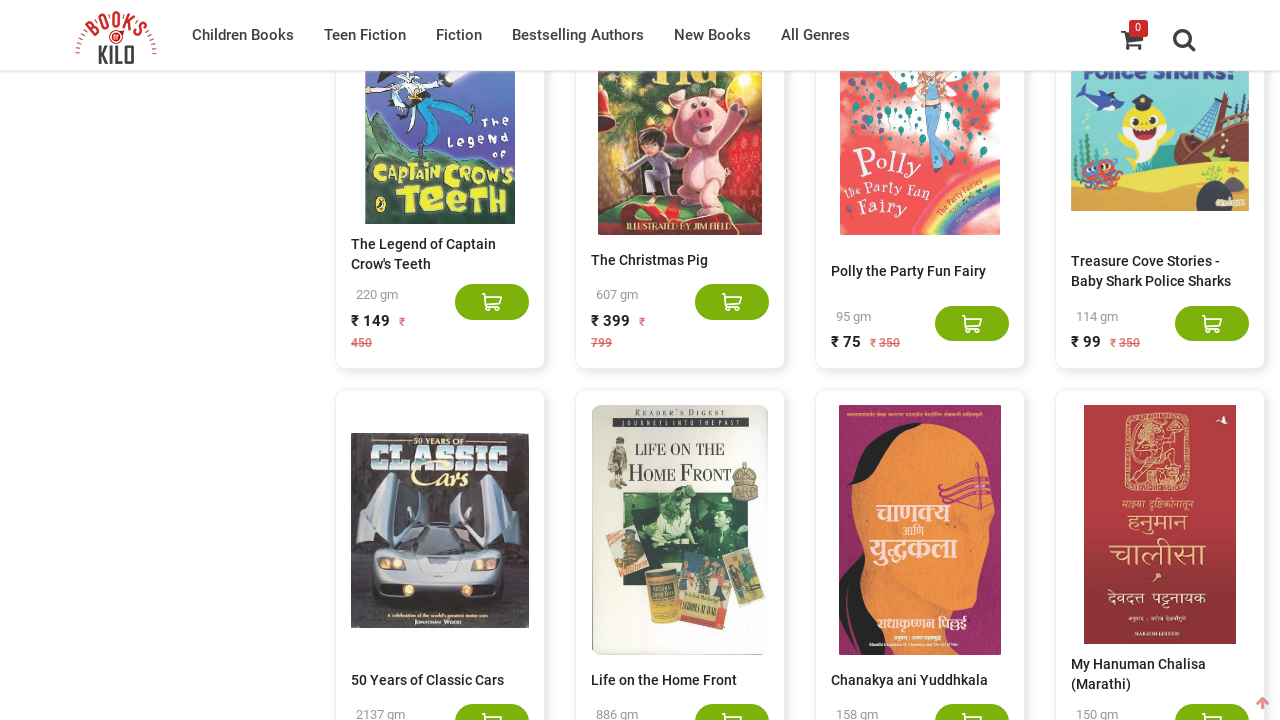

Scrolled to bottom of page (iteration 31)
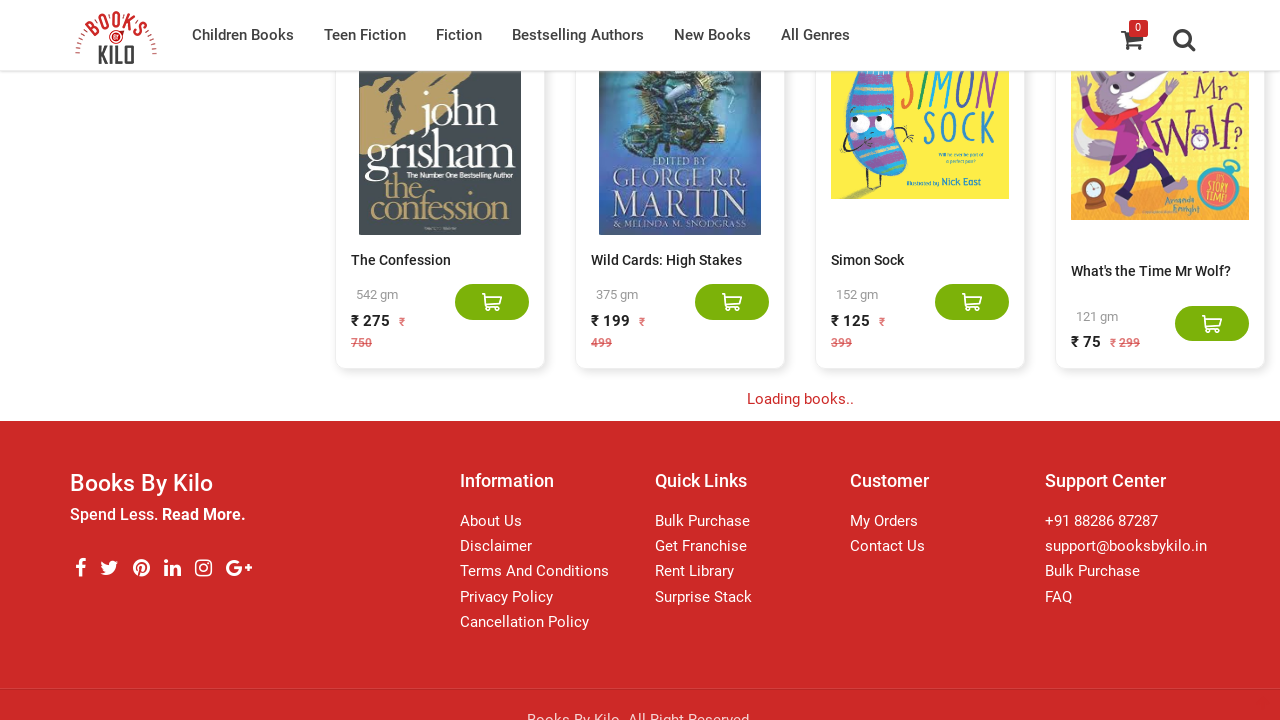

Waited 3 seconds for new content to load
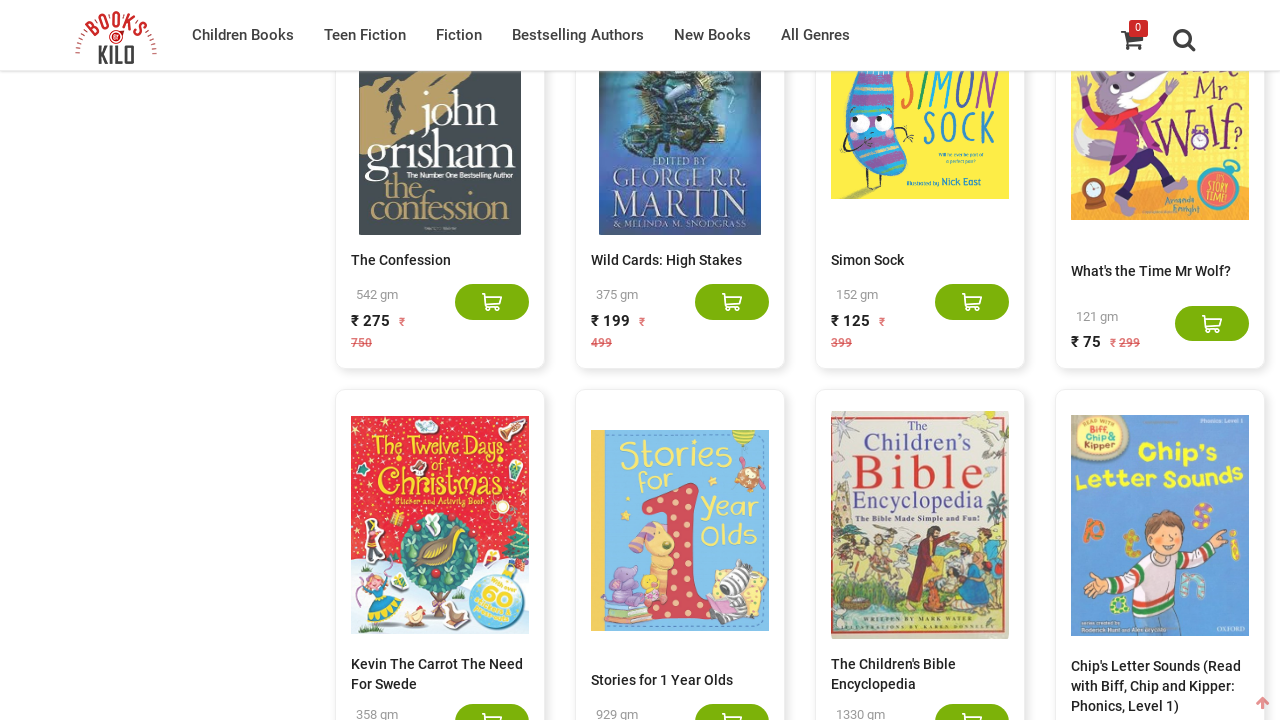

Re-counted book elements after scroll
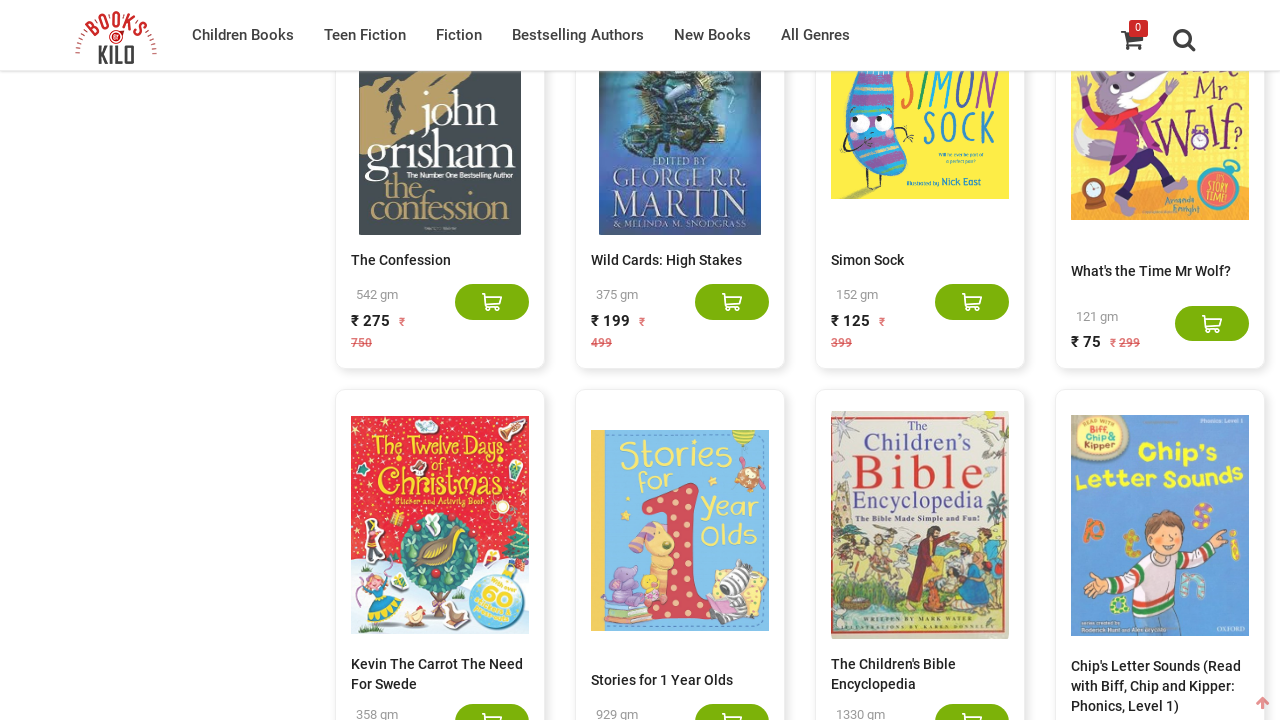

Current book count: 640
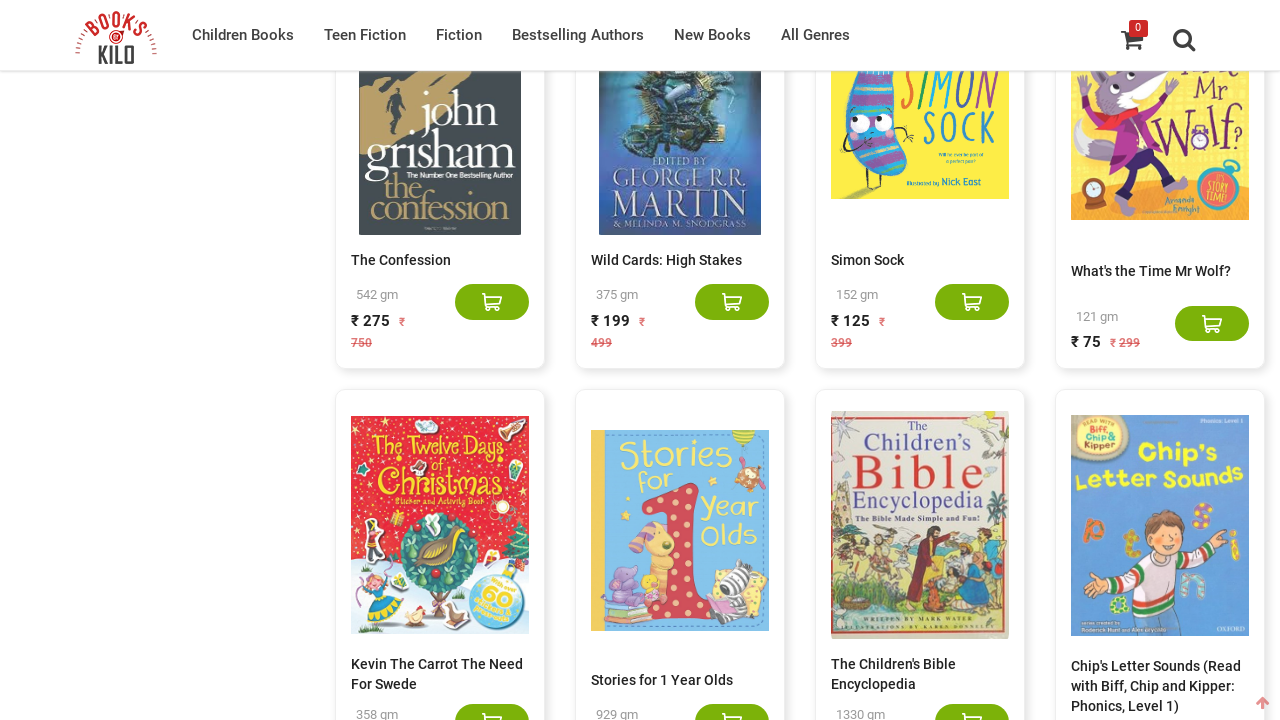

Scrolled to bottom of page (iteration 32)
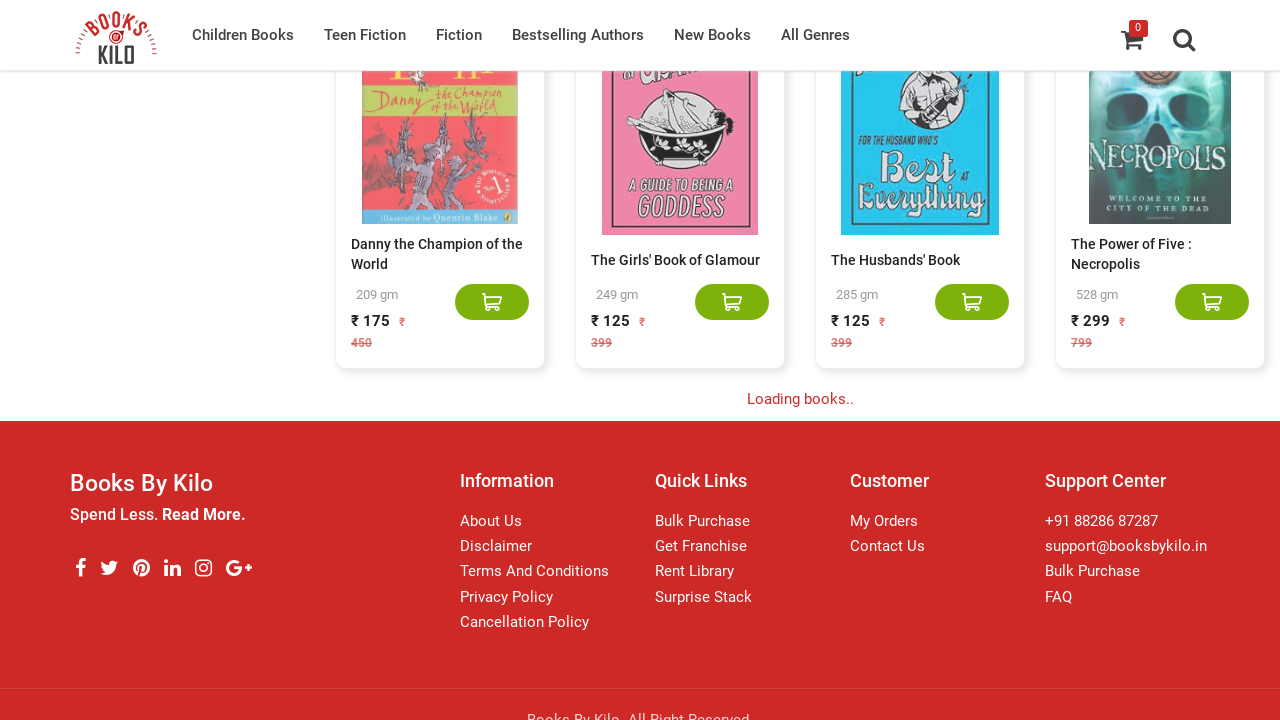

Waited 3 seconds for new content to load
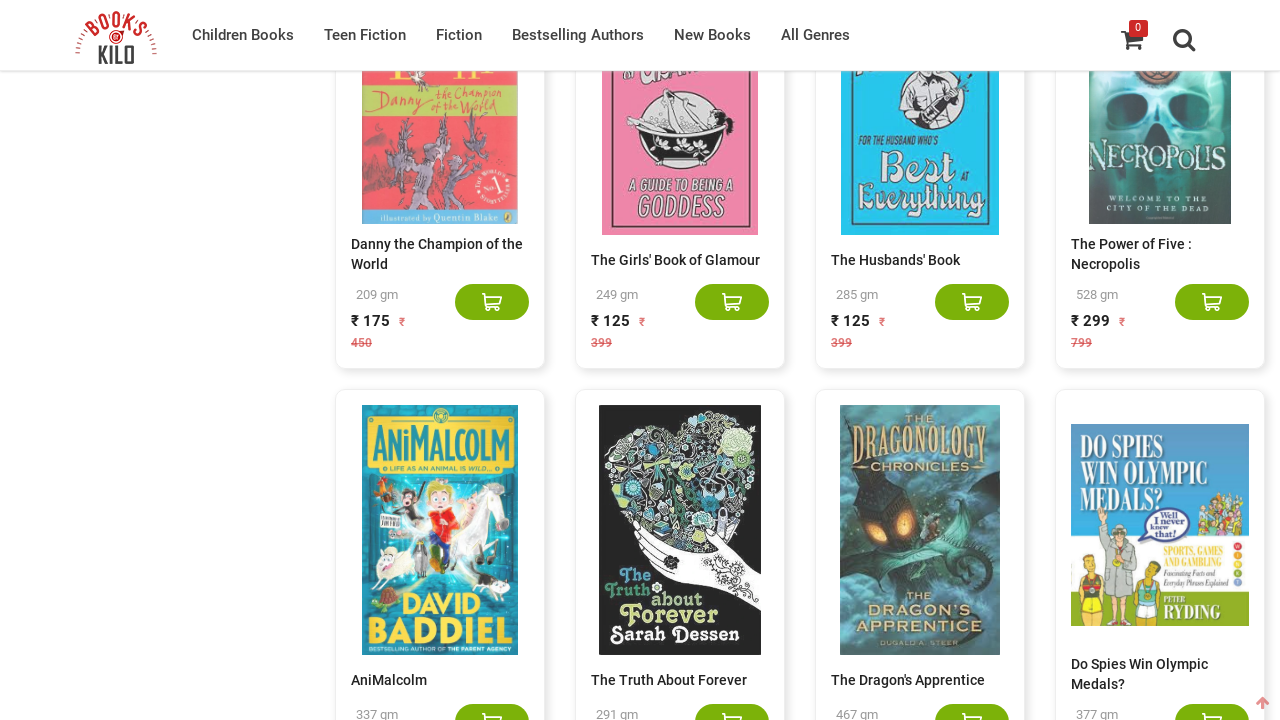

Re-counted book elements after scroll
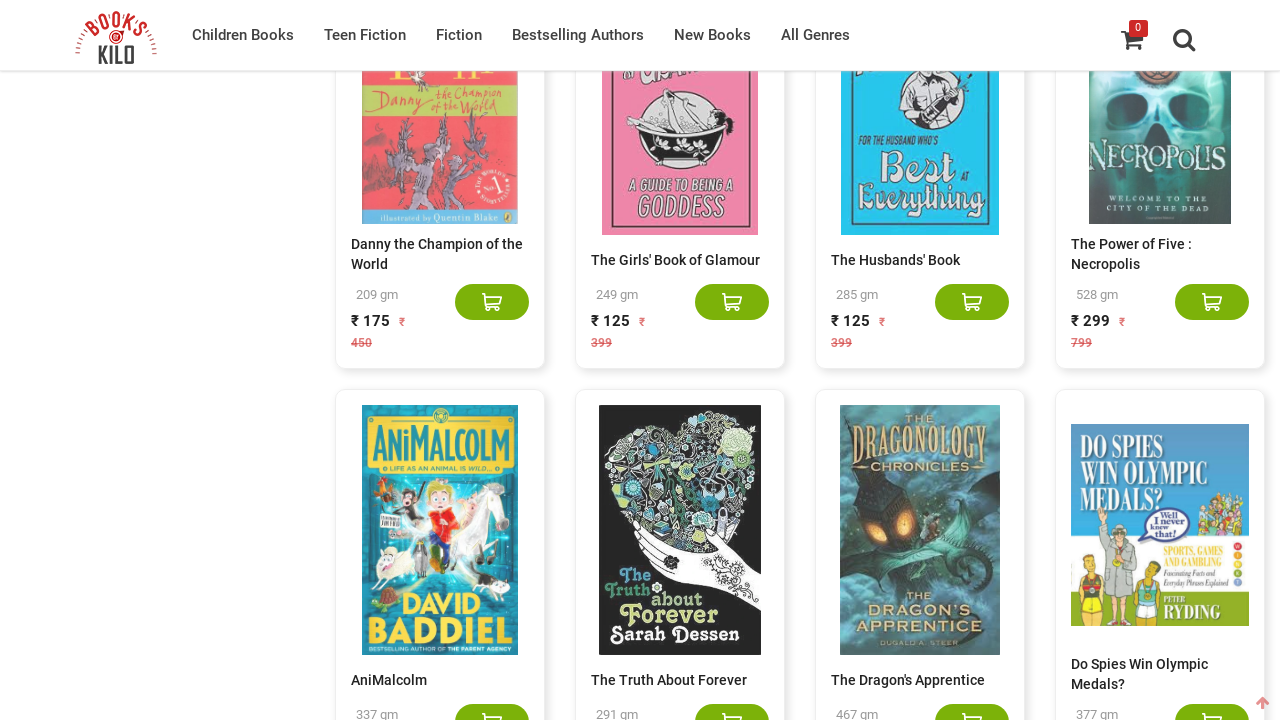

Current book count: 660
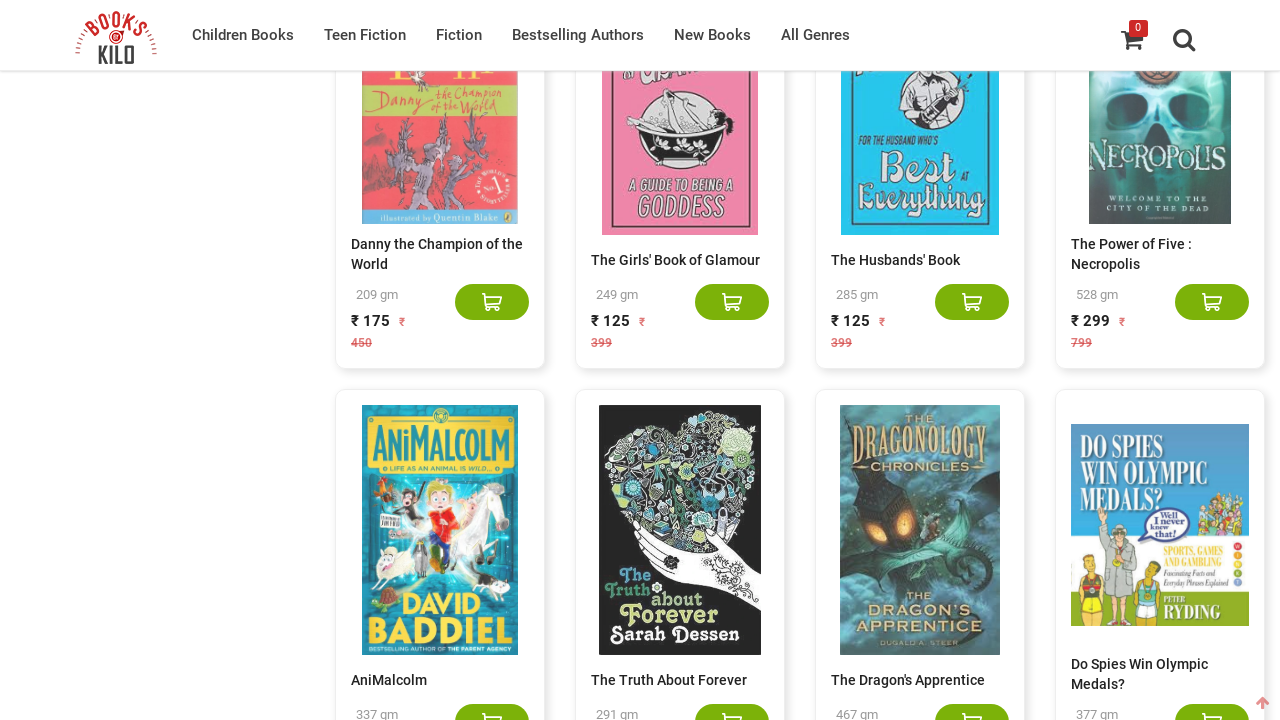

Scrolled to bottom of page (iteration 33)
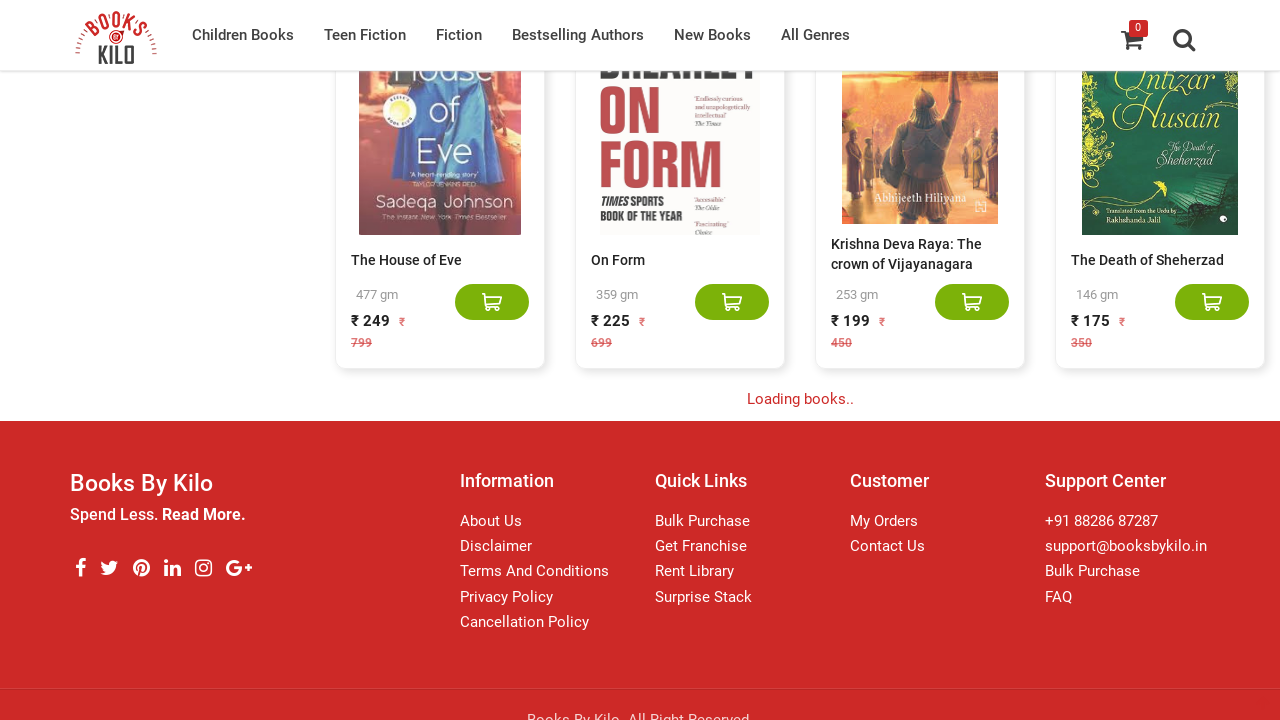

Waited 3 seconds for new content to load
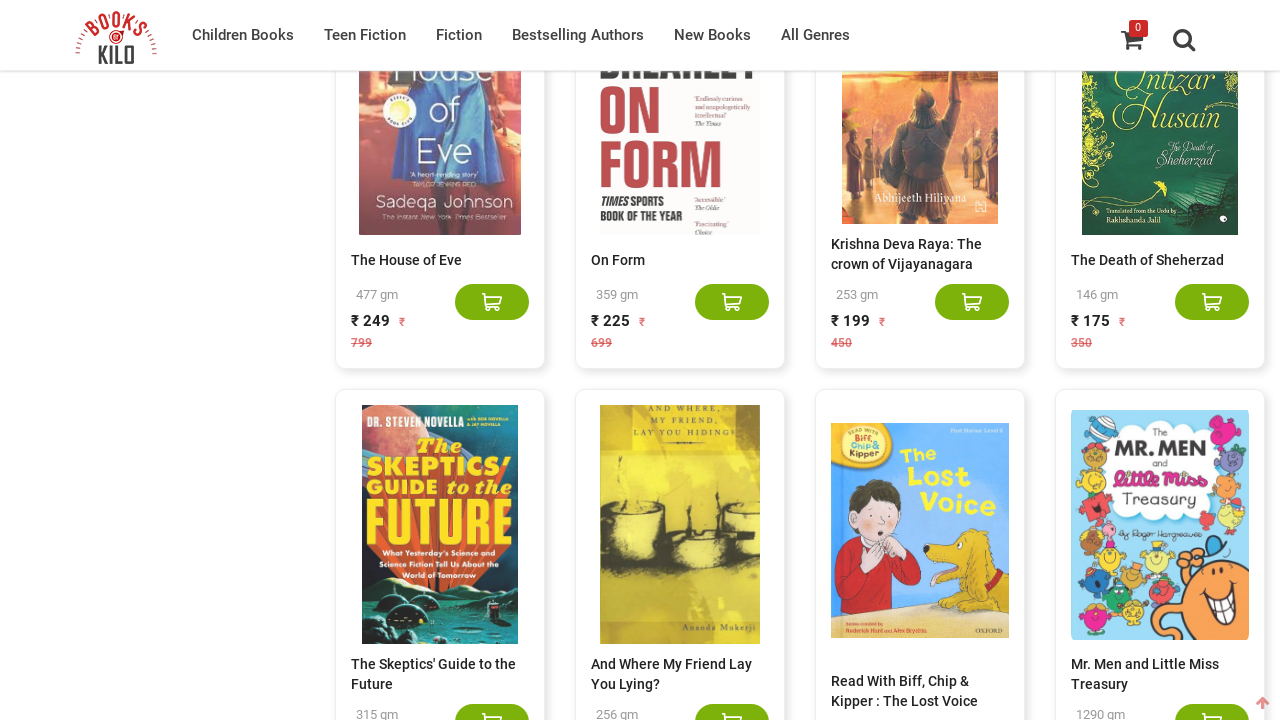

Re-counted book elements after scroll
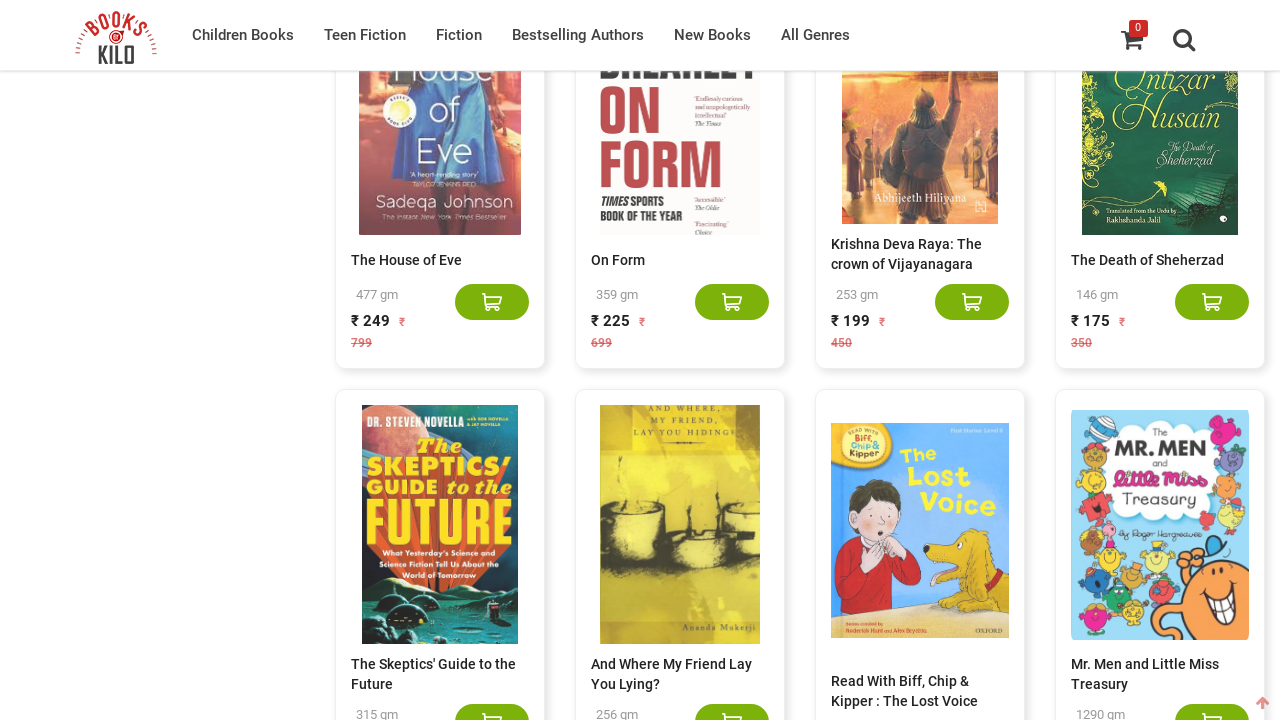

Current book count: 680
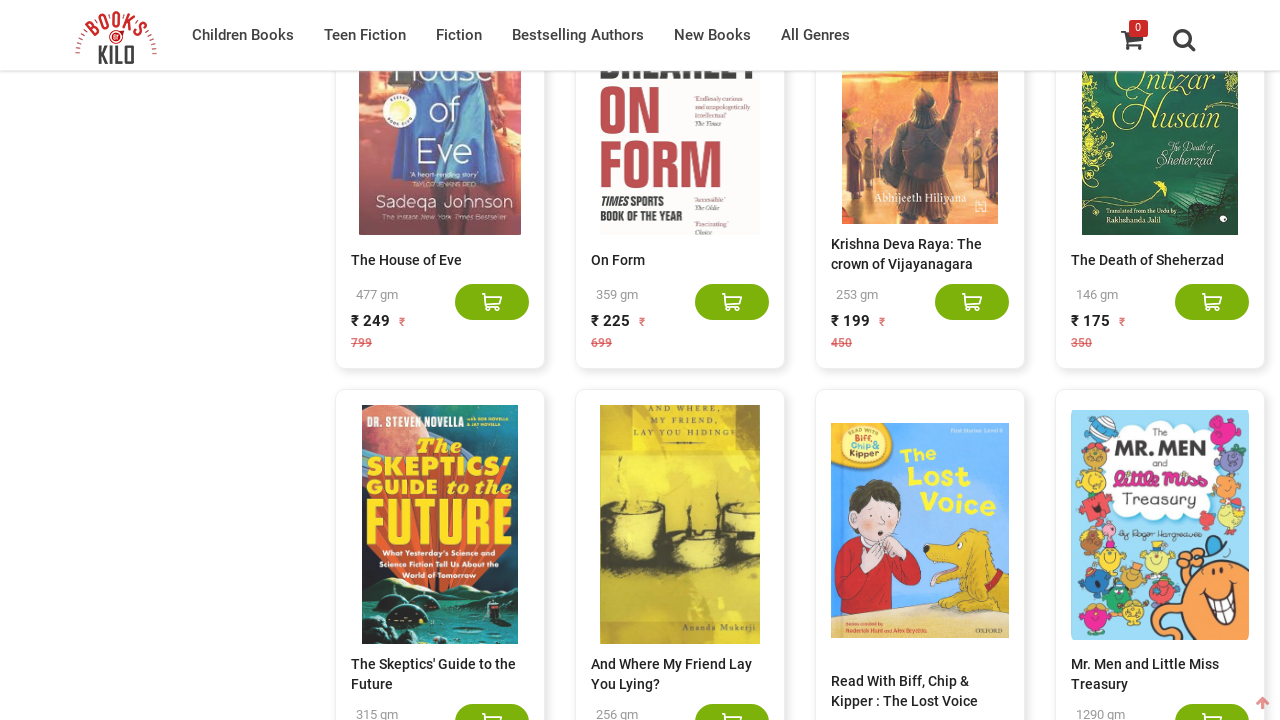

Scrolled to bottom of page (iteration 34)
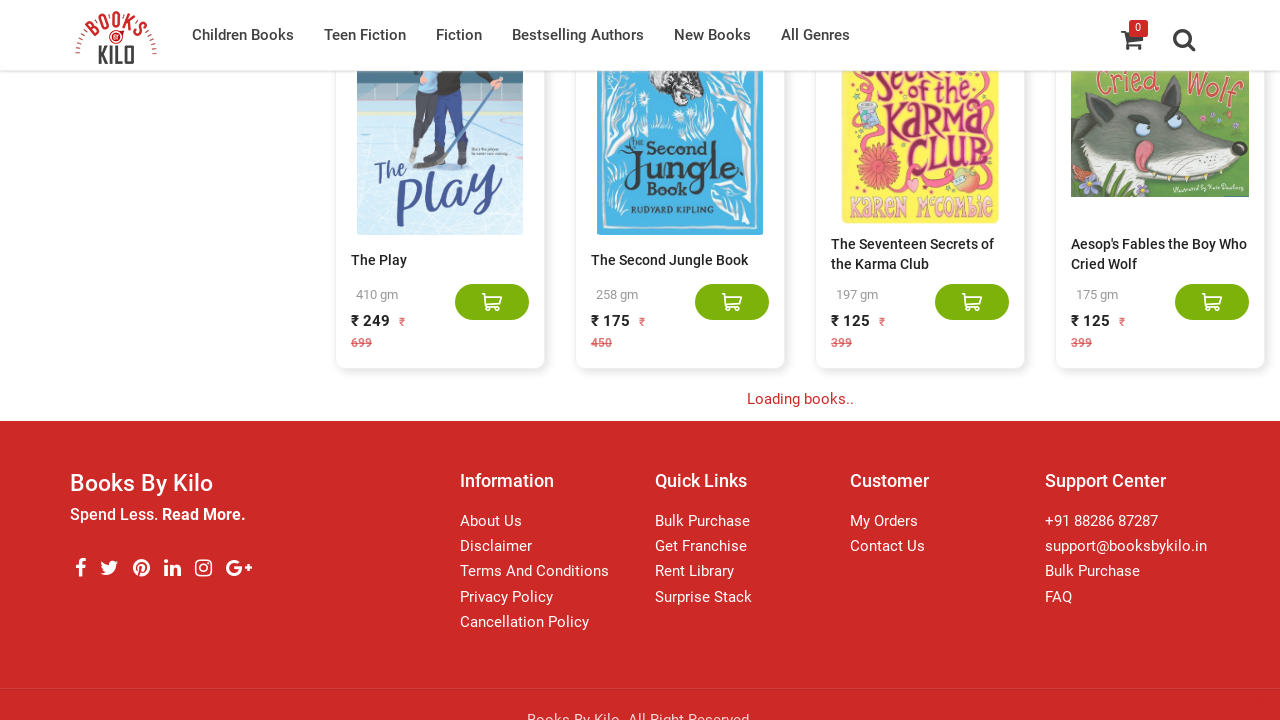

Waited 3 seconds for new content to load
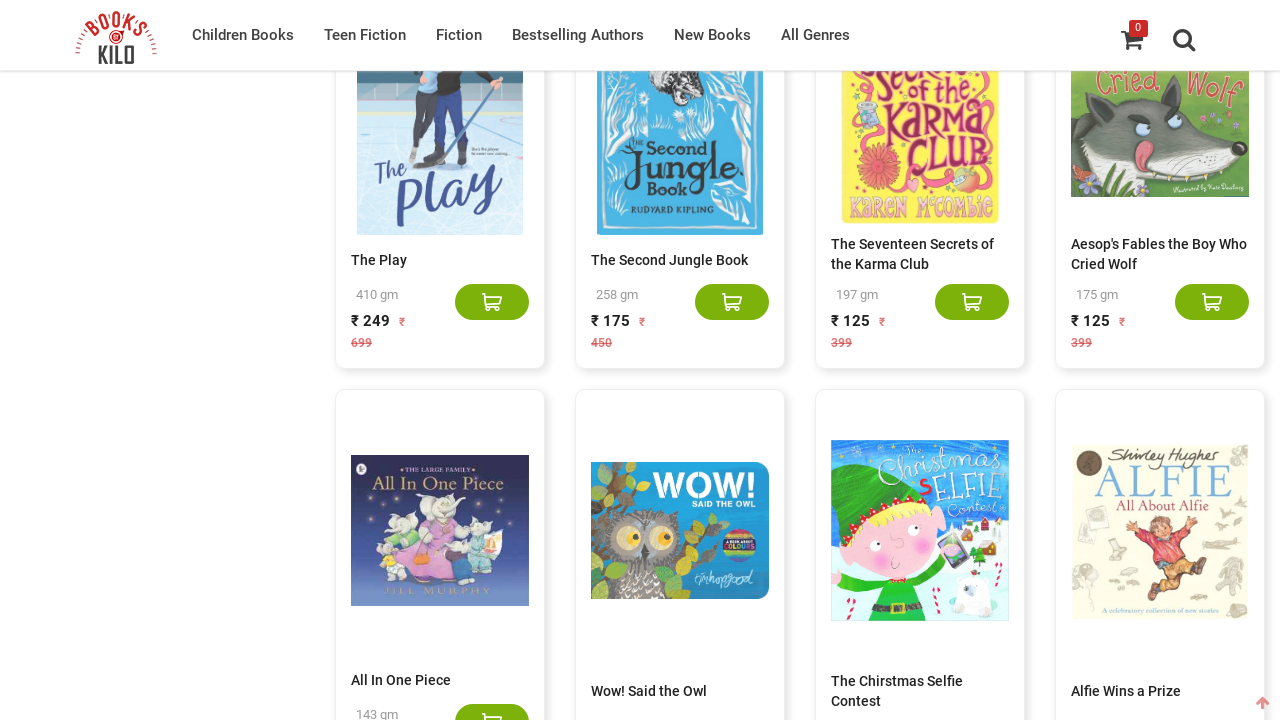

Re-counted book elements after scroll
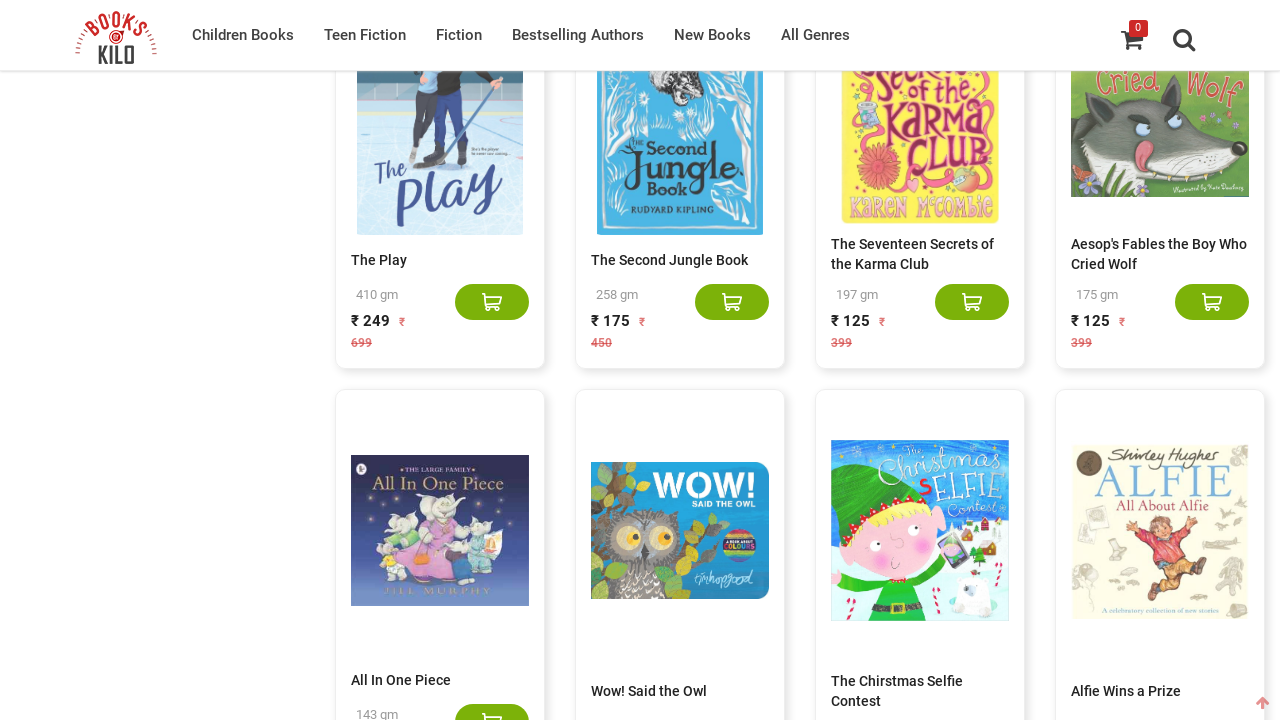

Current book count: 700
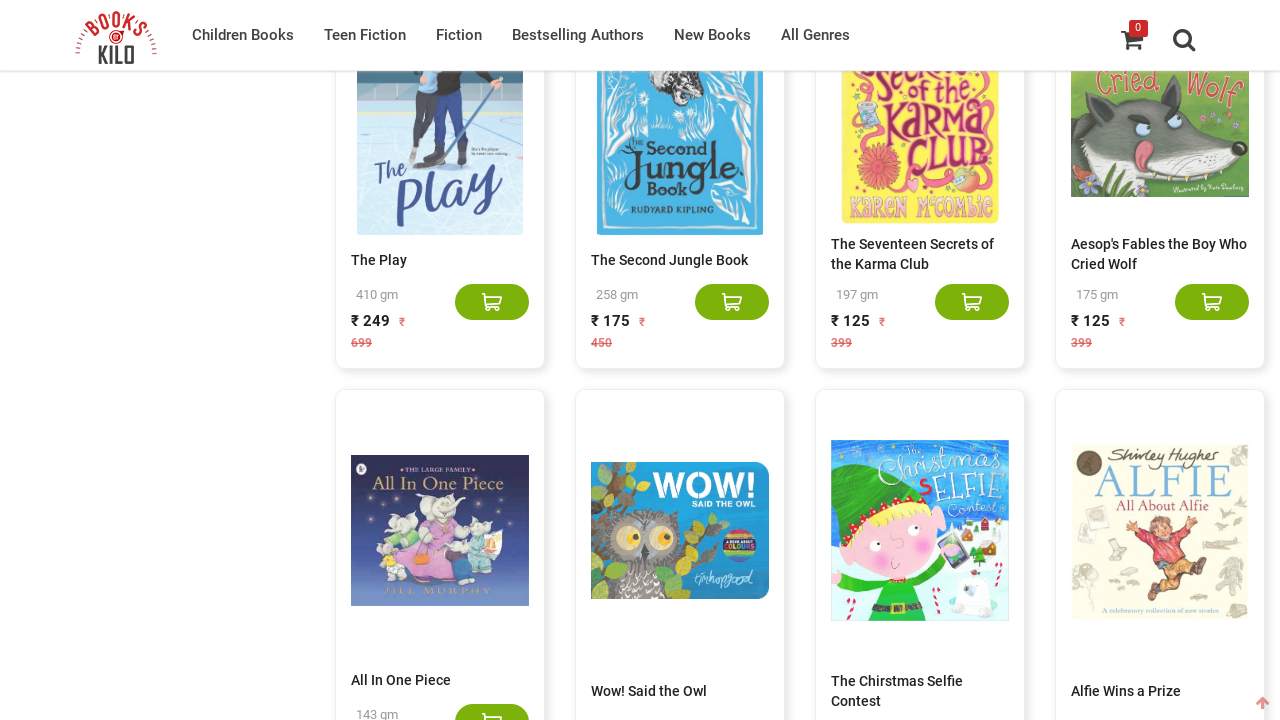

Scrolled to bottom of page (iteration 35)
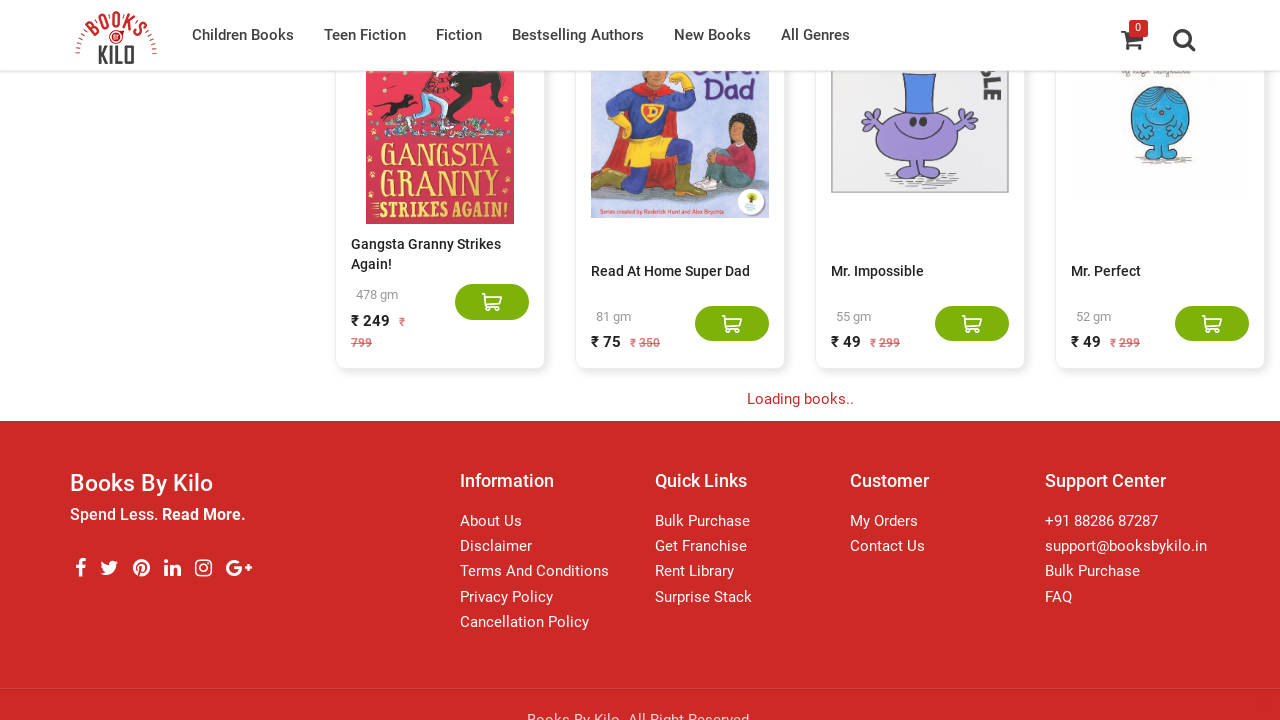

Waited 3 seconds for new content to load
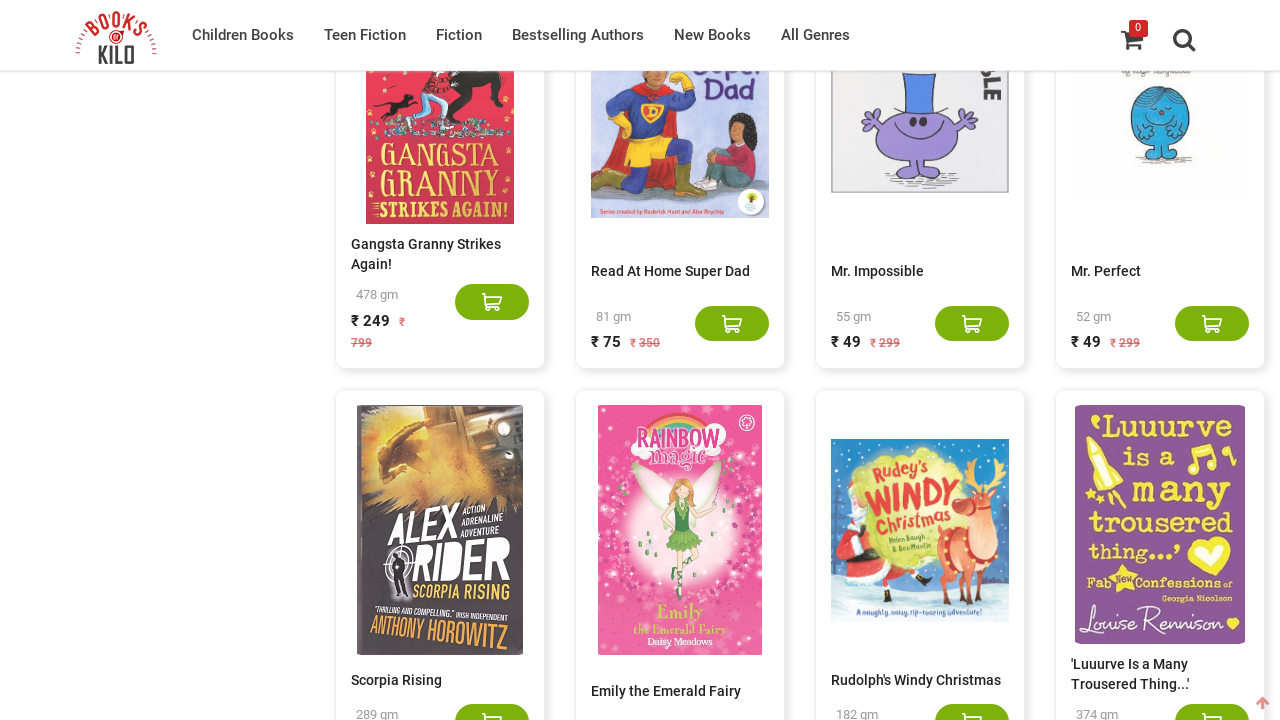

Re-counted book elements after scroll
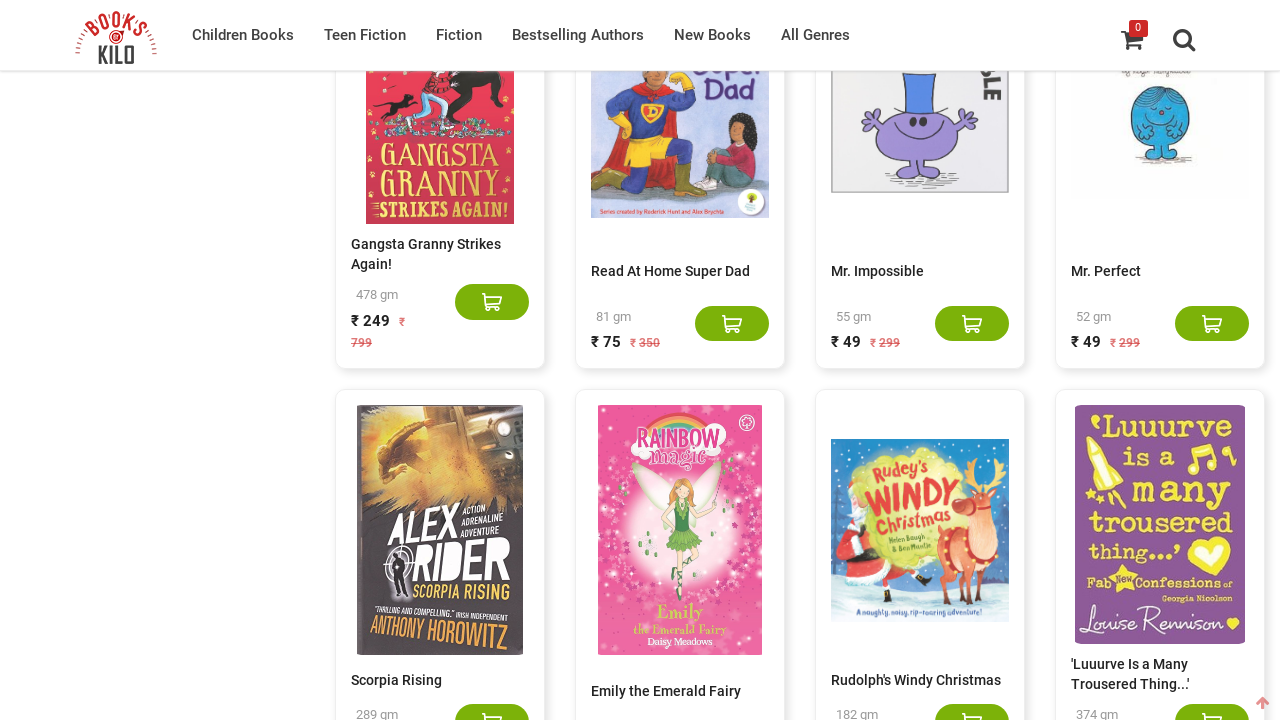

Current book count: 720
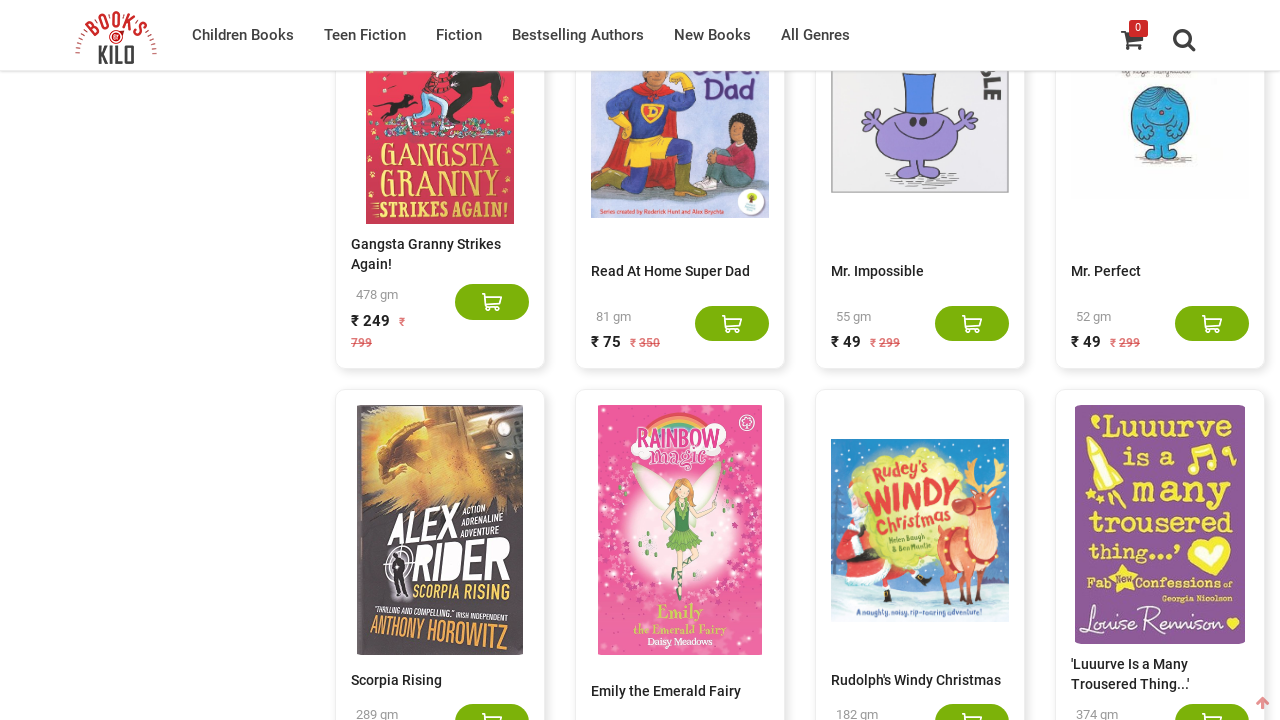

Scrolled to bottom of page (iteration 36)
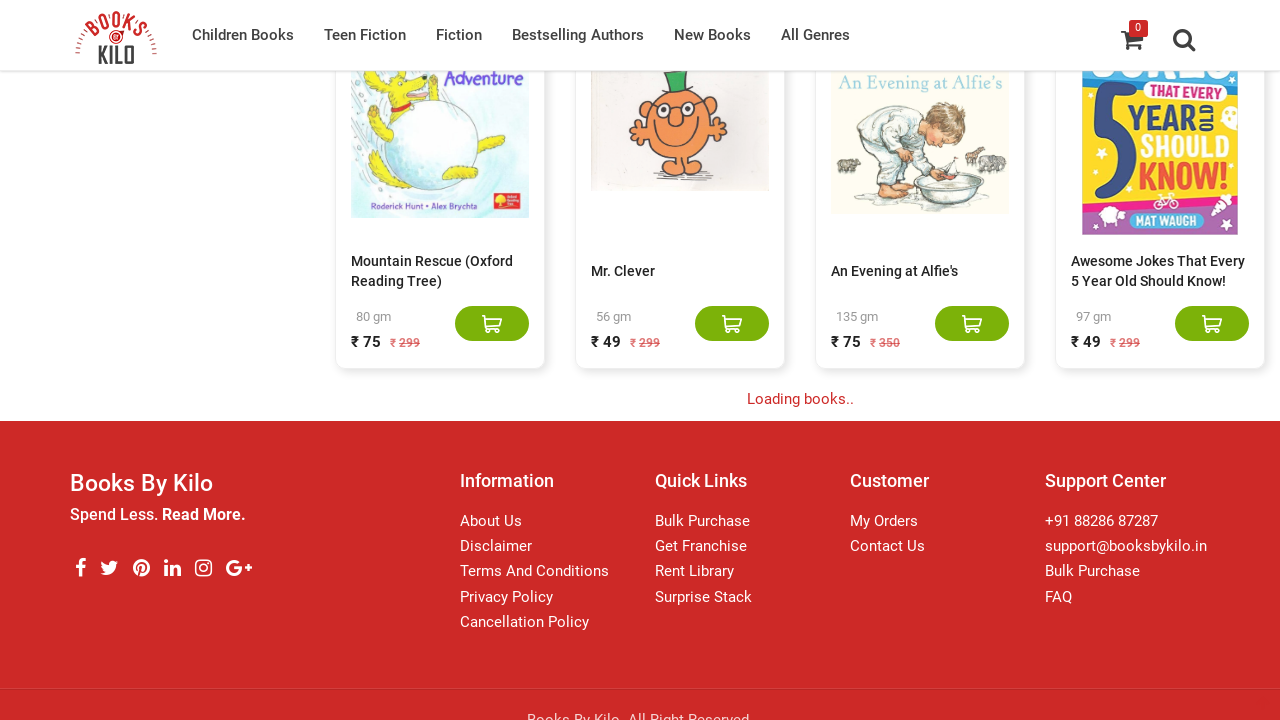

Waited 3 seconds for new content to load
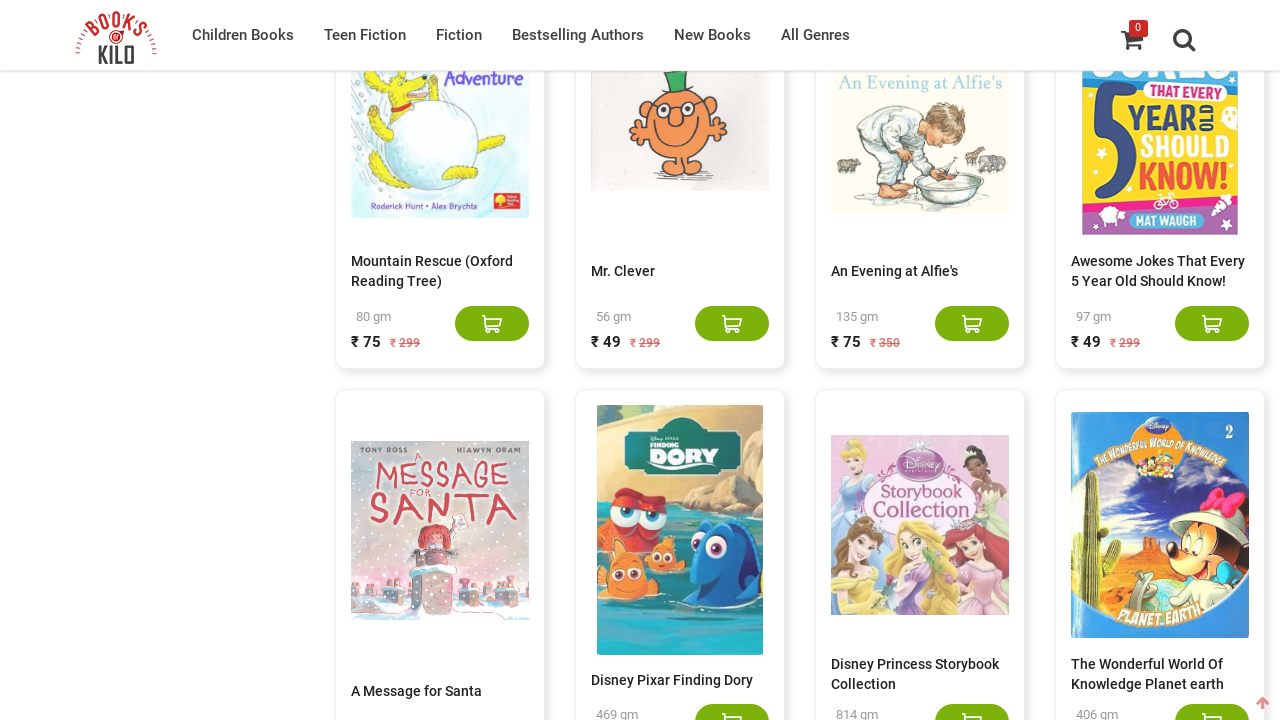

Re-counted book elements after scroll
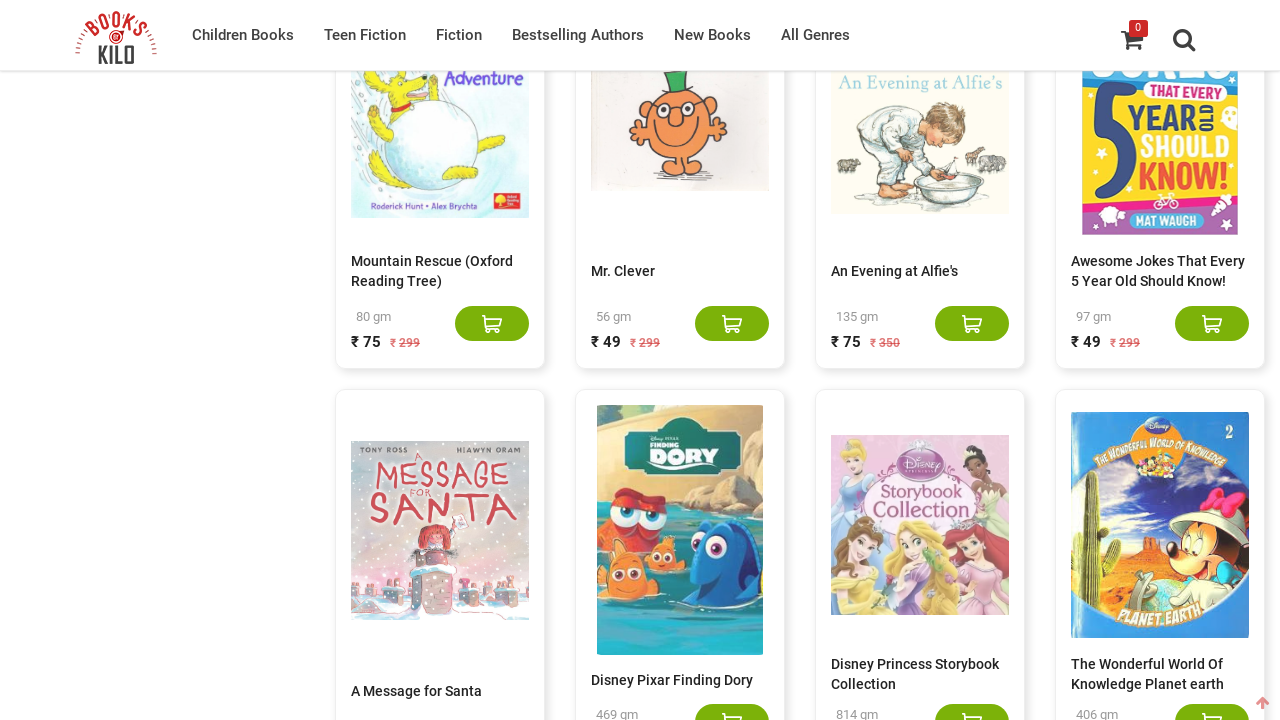

Current book count: 740
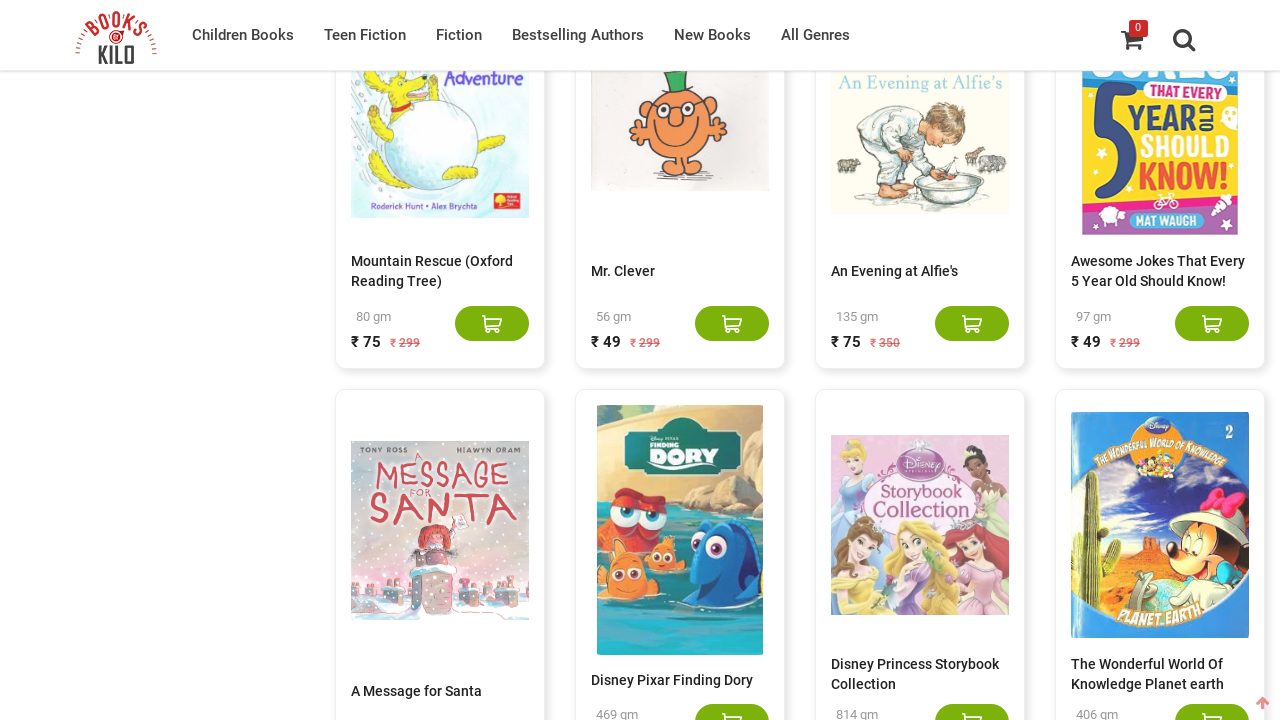

Scrolled to bottom of page (iteration 37)
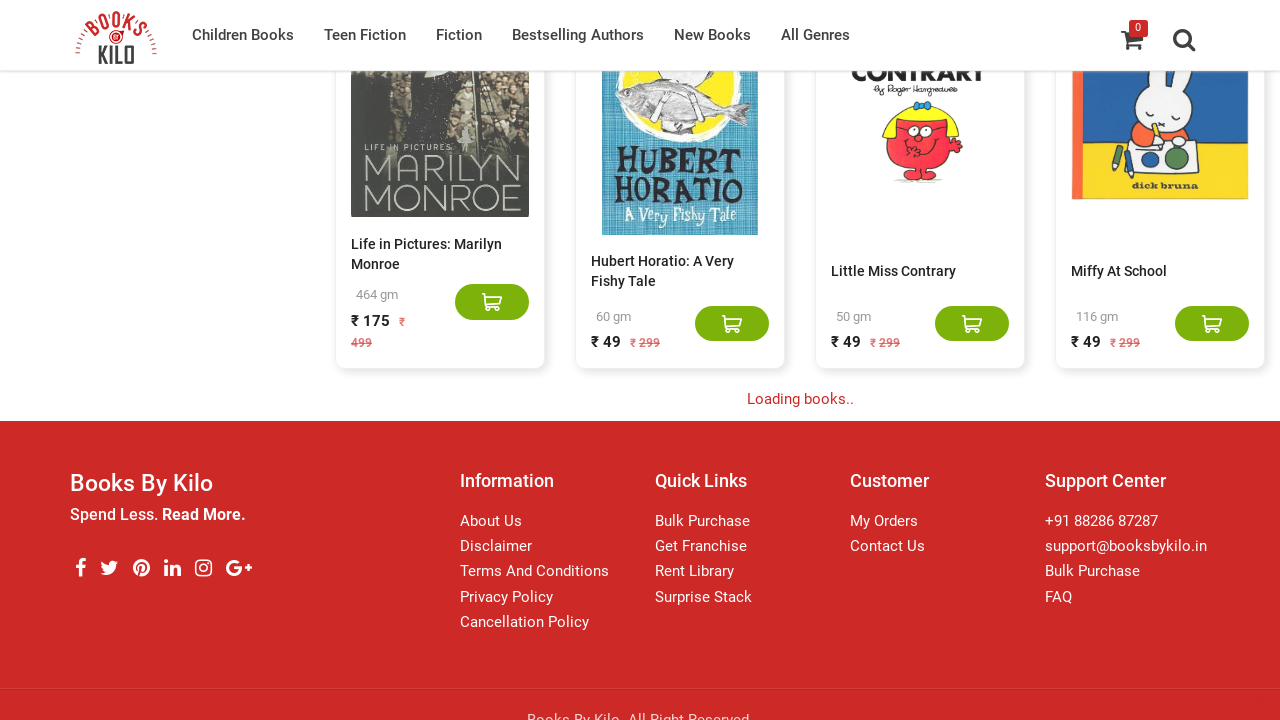

Waited 3 seconds for new content to load
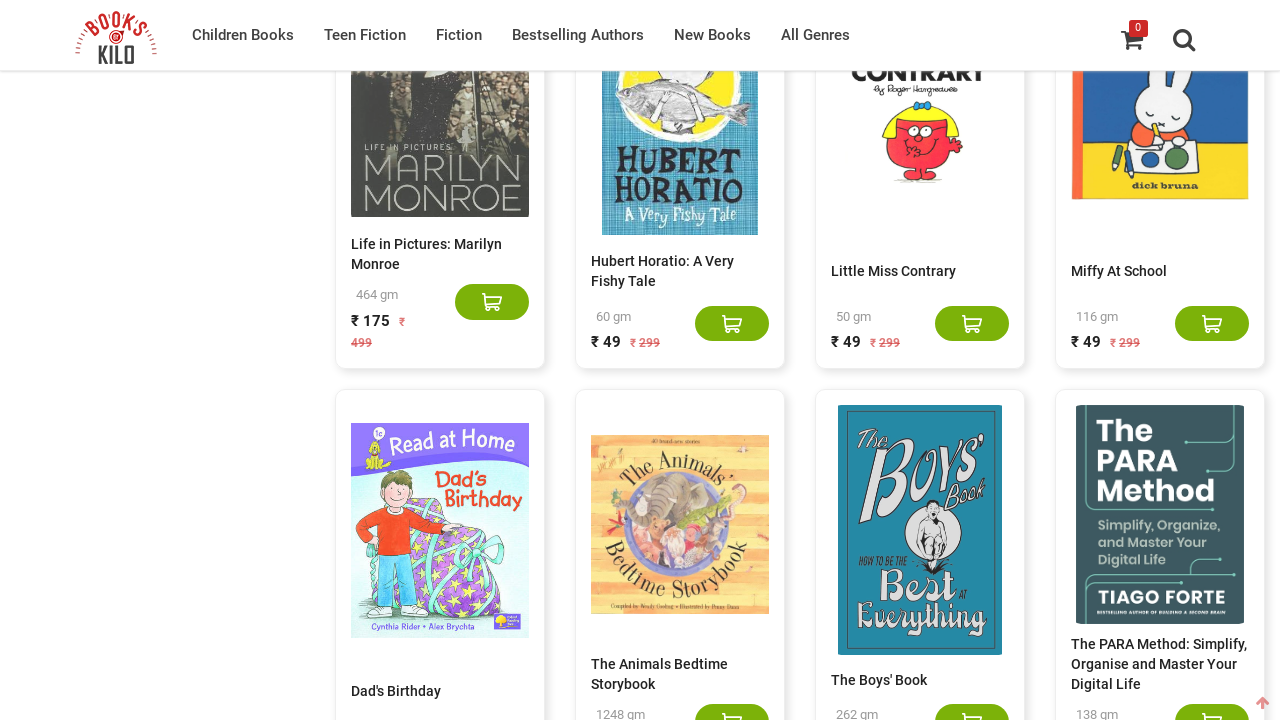

Re-counted book elements after scroll
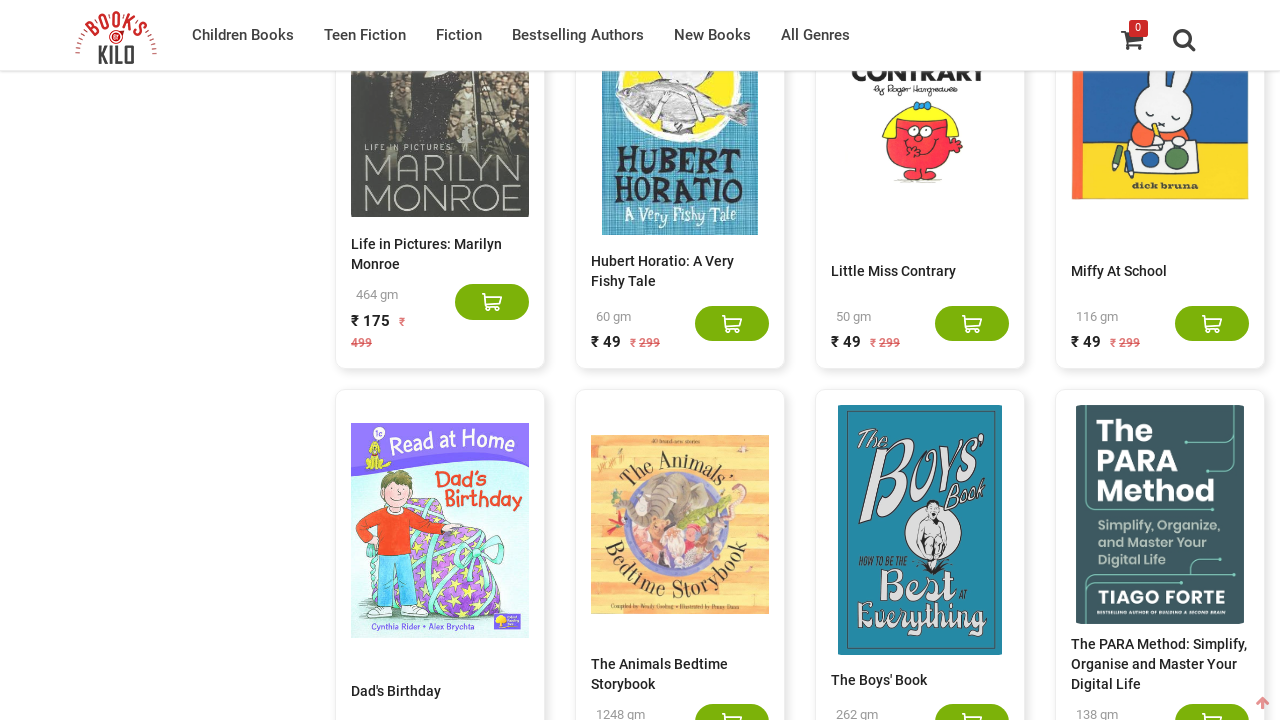

Current book count: 760
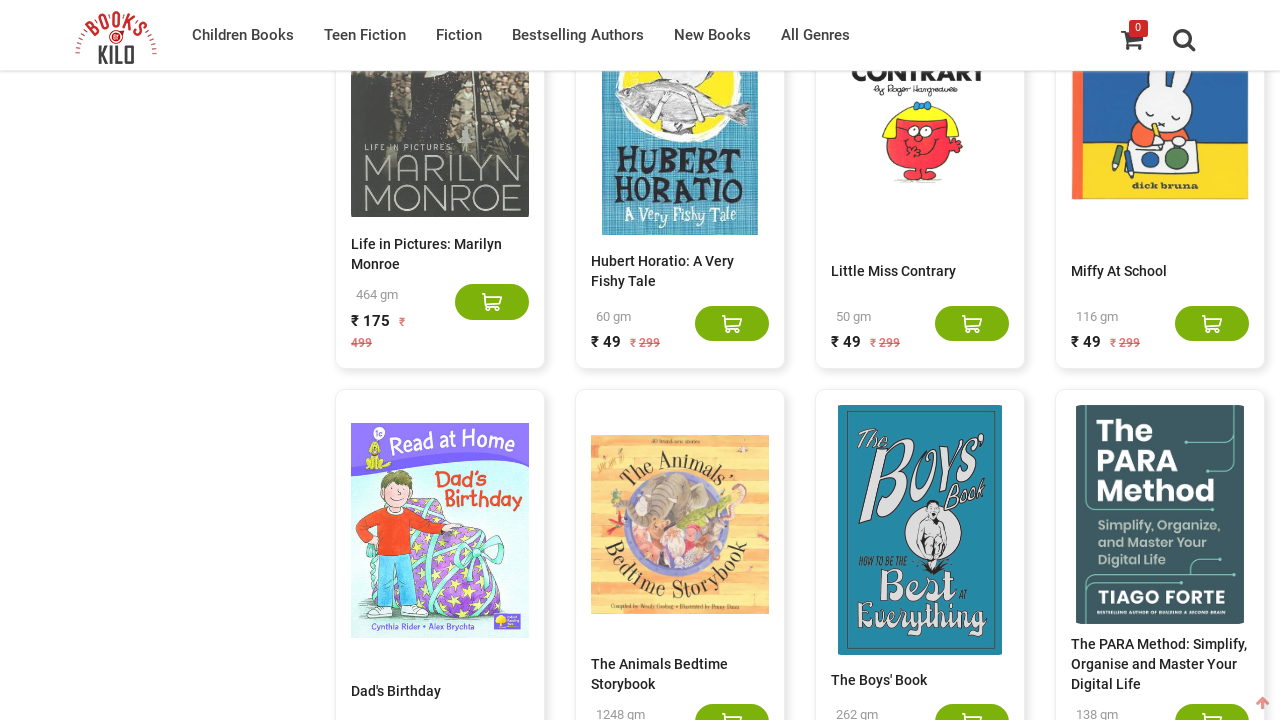

Scrolled to bottom of page (iteration 38)
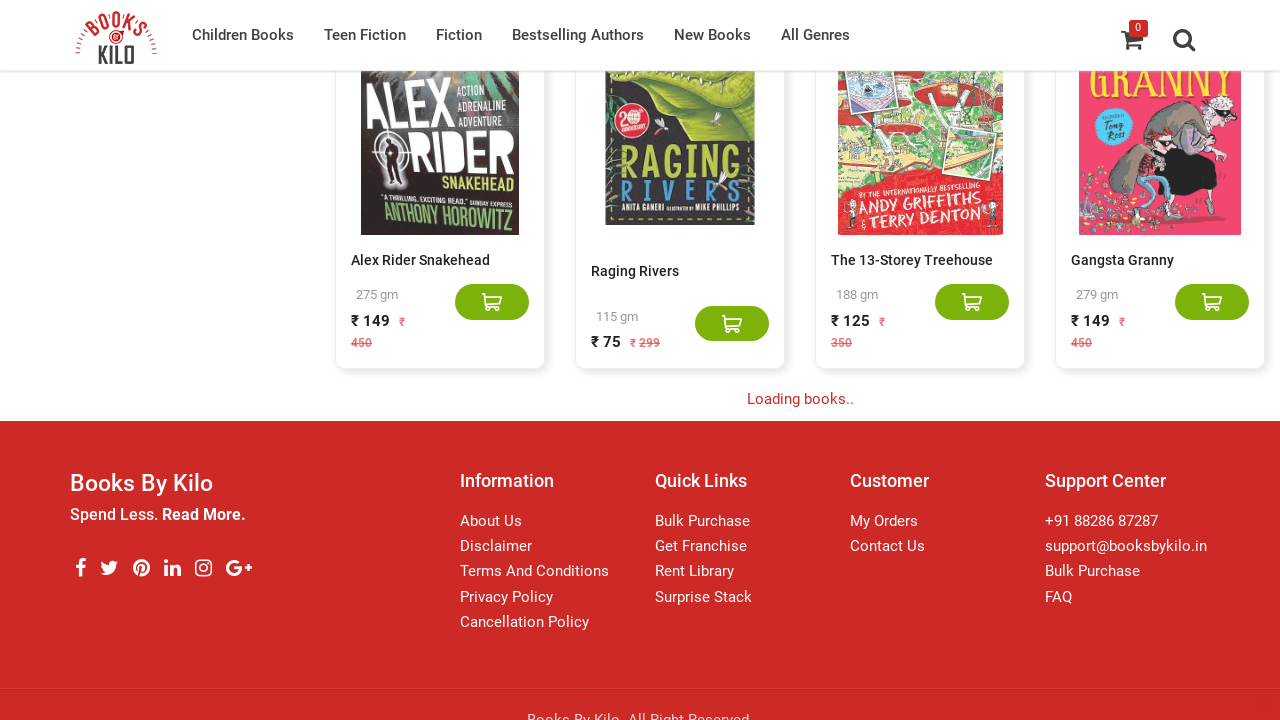

Waited 3 seconds for new content to load
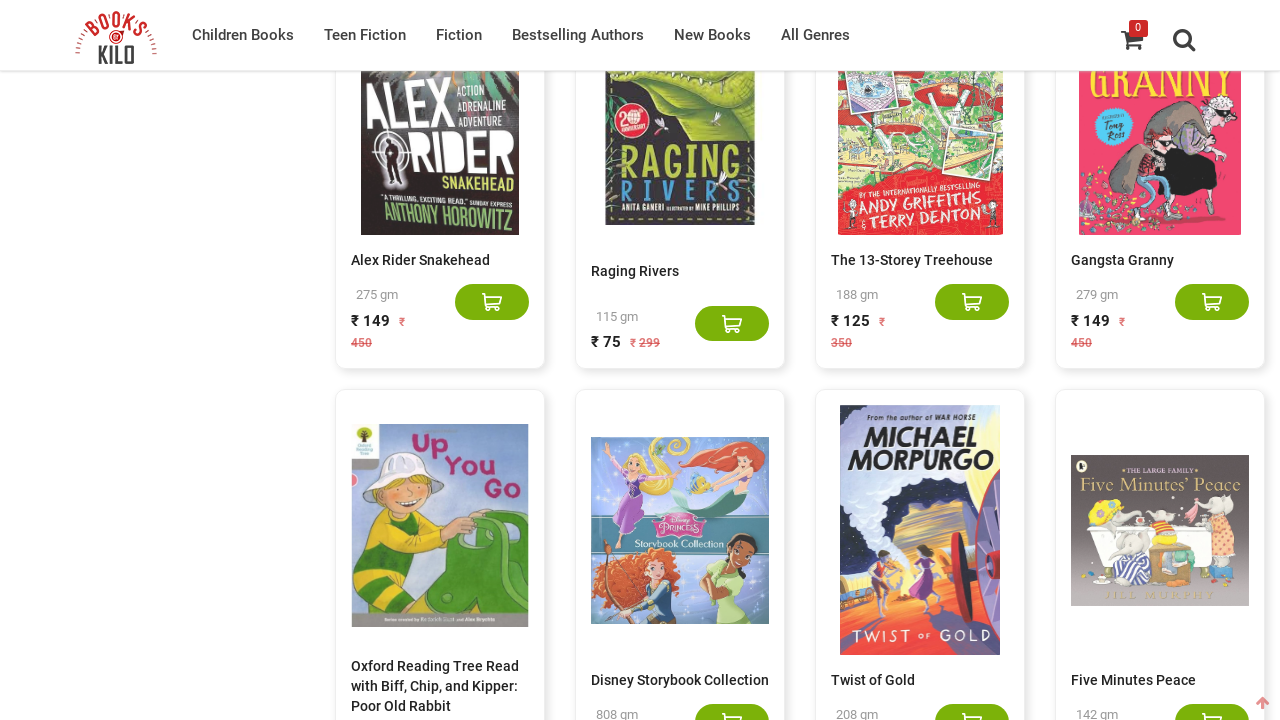

Re-counted book elements after scroll
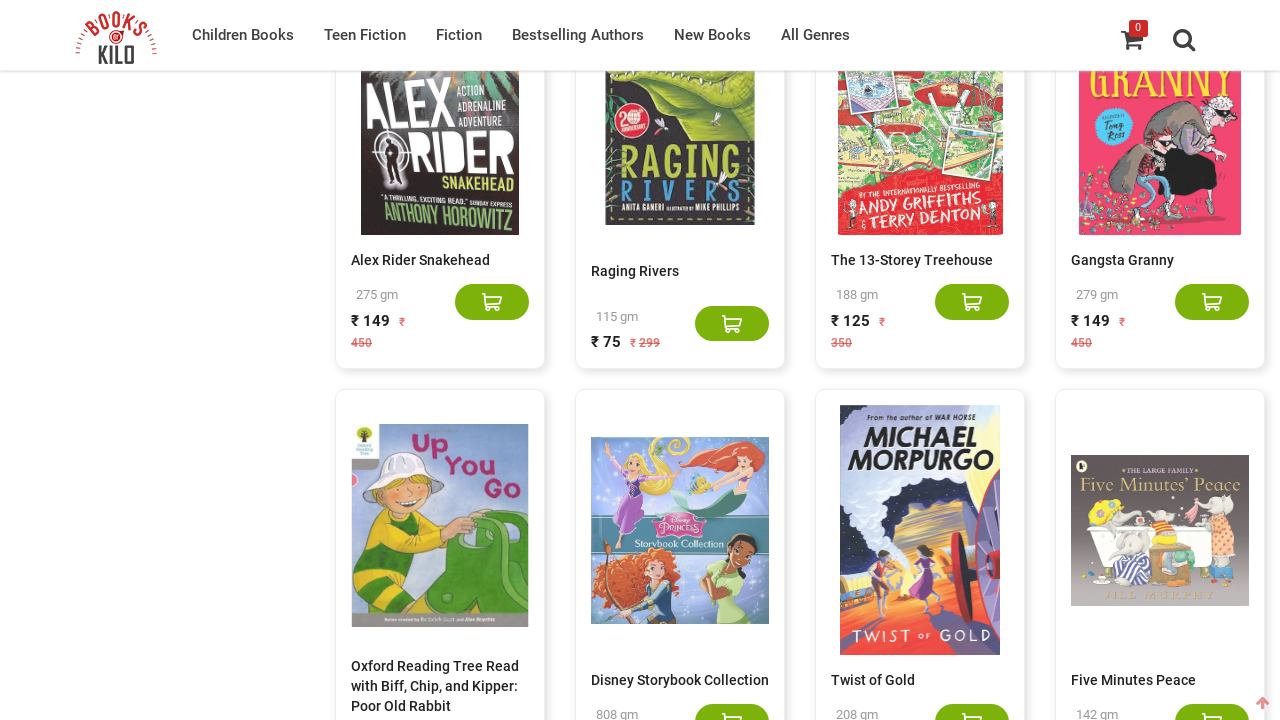

Current book count: 780
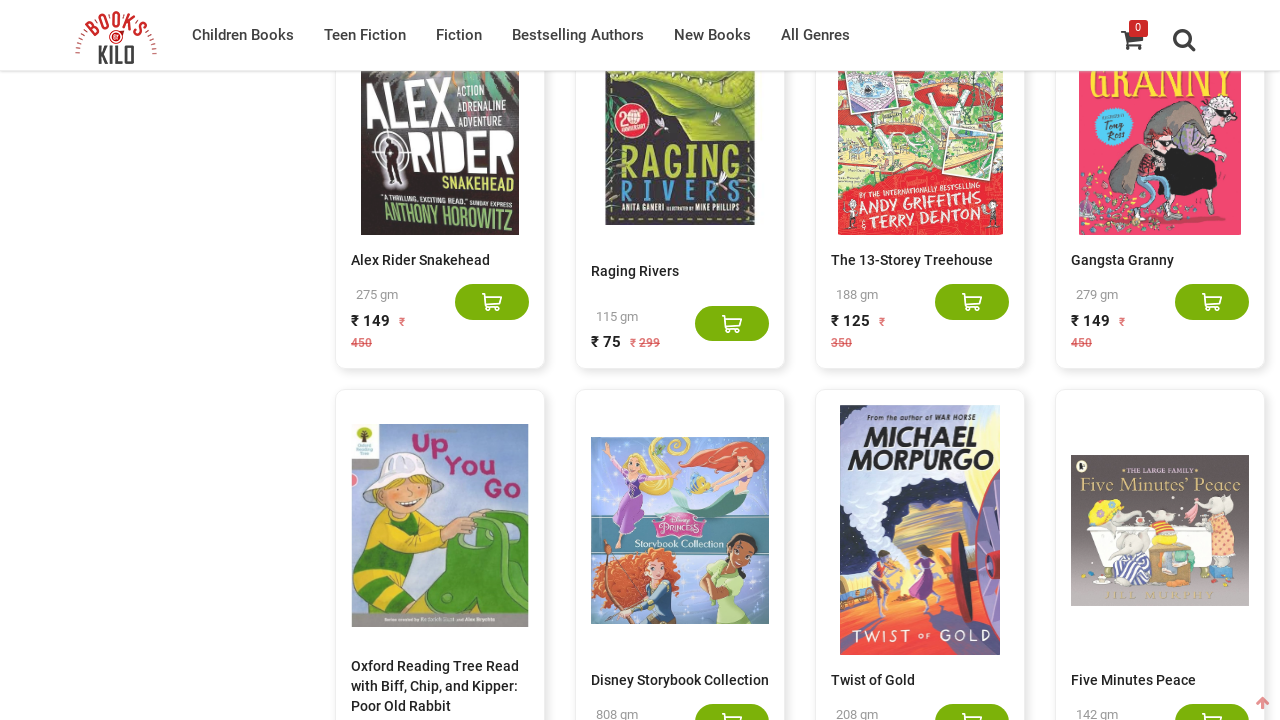

Scrolled to bottom of page (iteration 39)
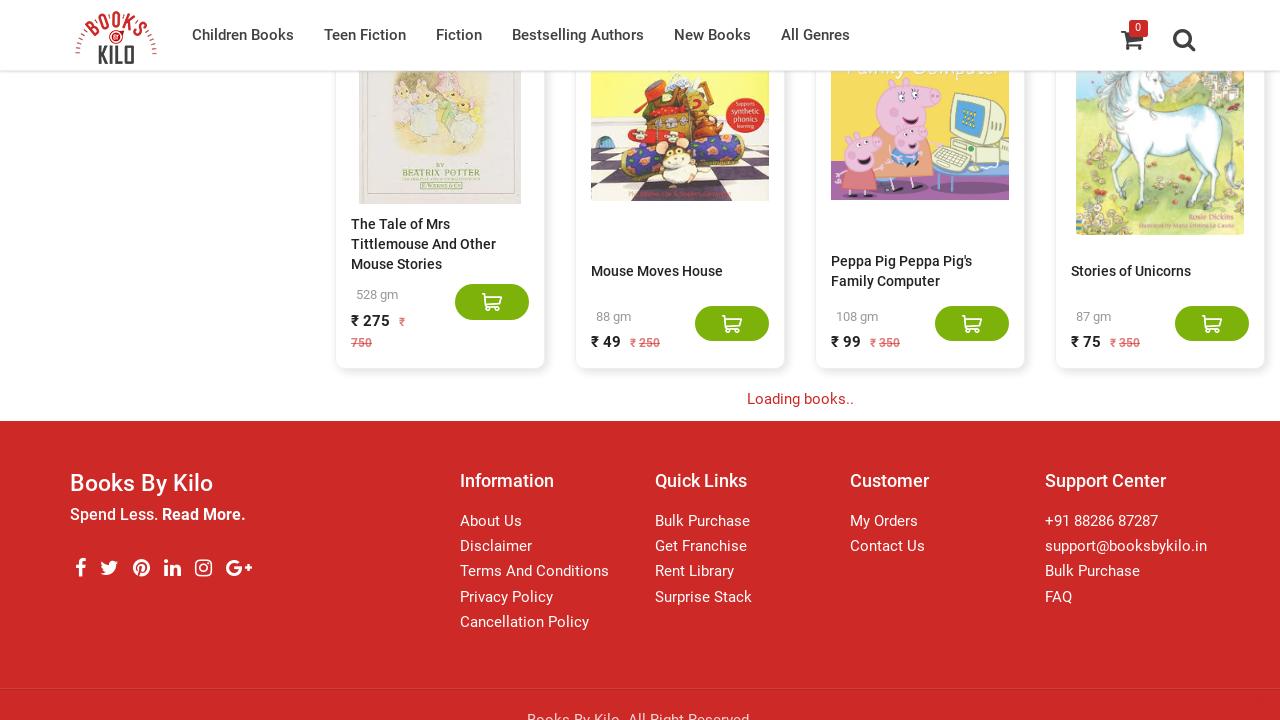

Waited 3 seconds for new content to load
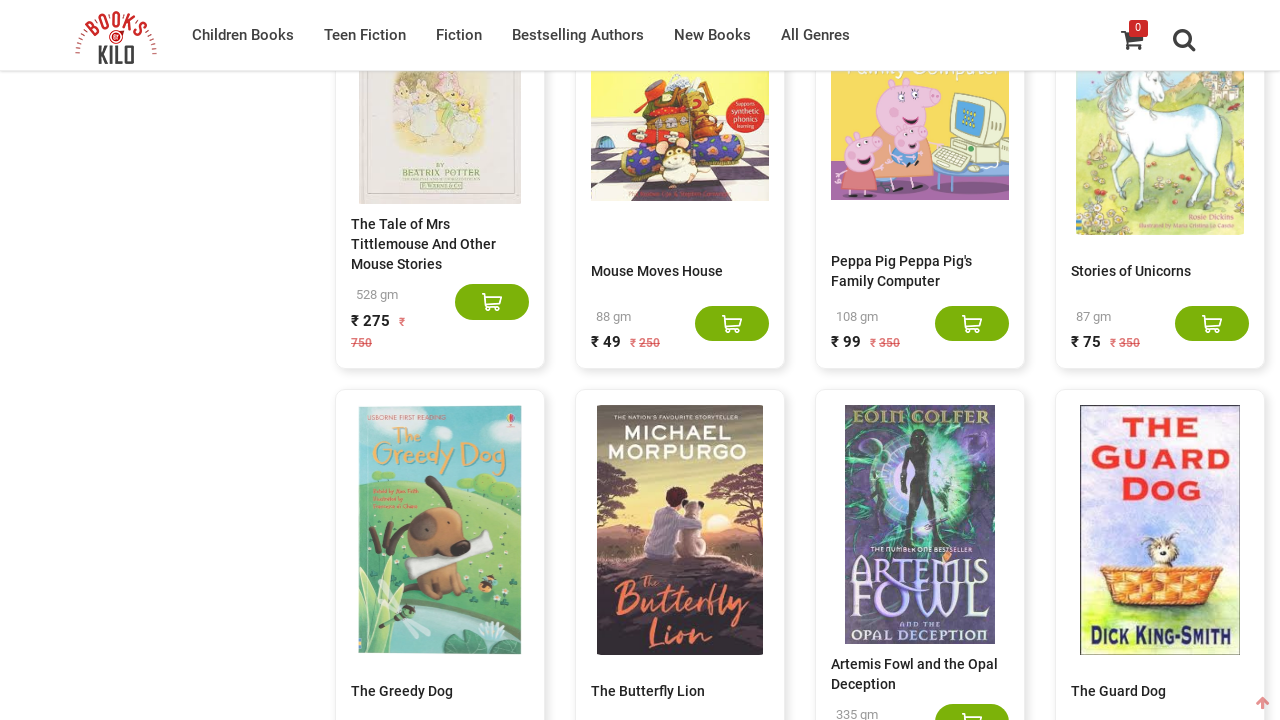

Re-counted book elements after scroll
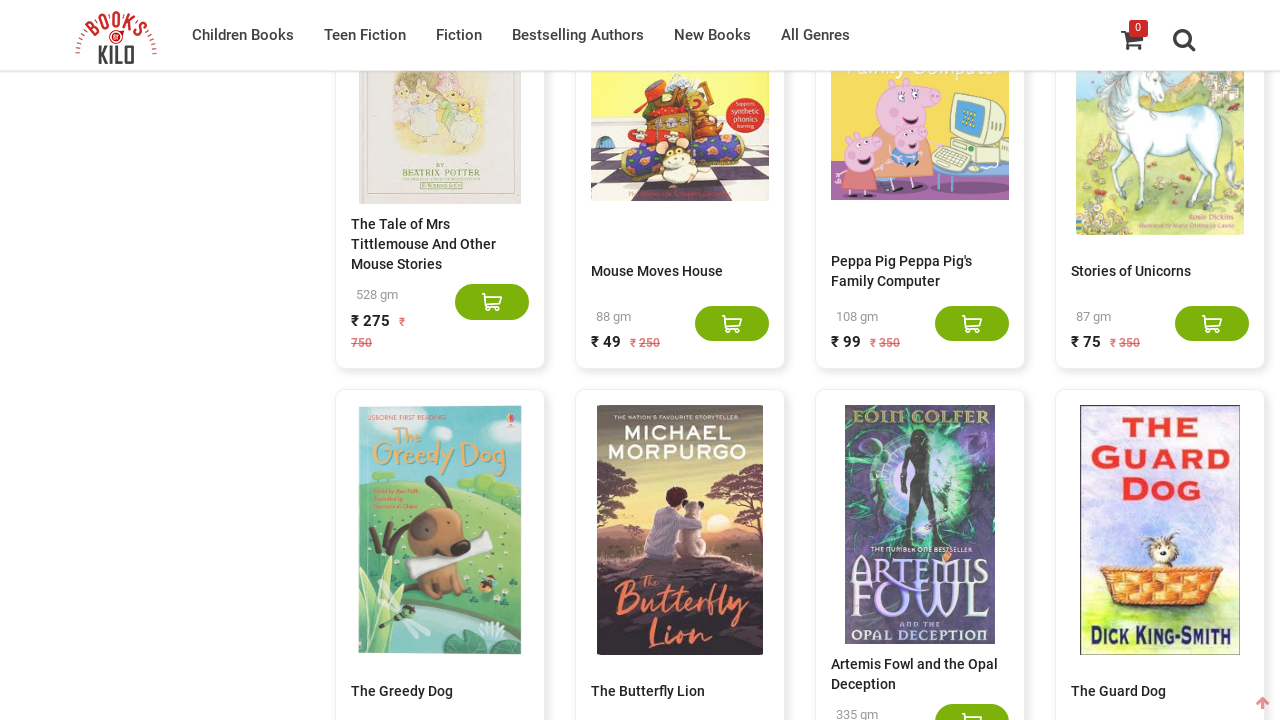

Current book count: 800
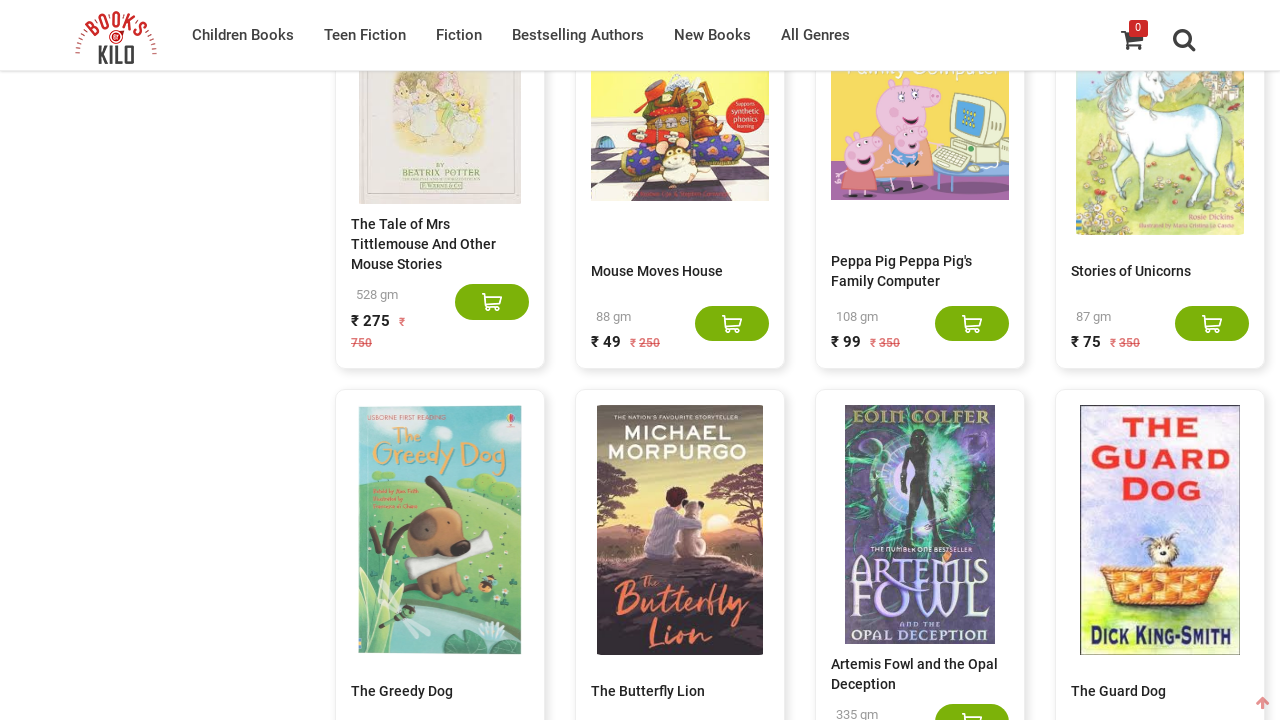

Scrolled to bottom of page (iteration 40)
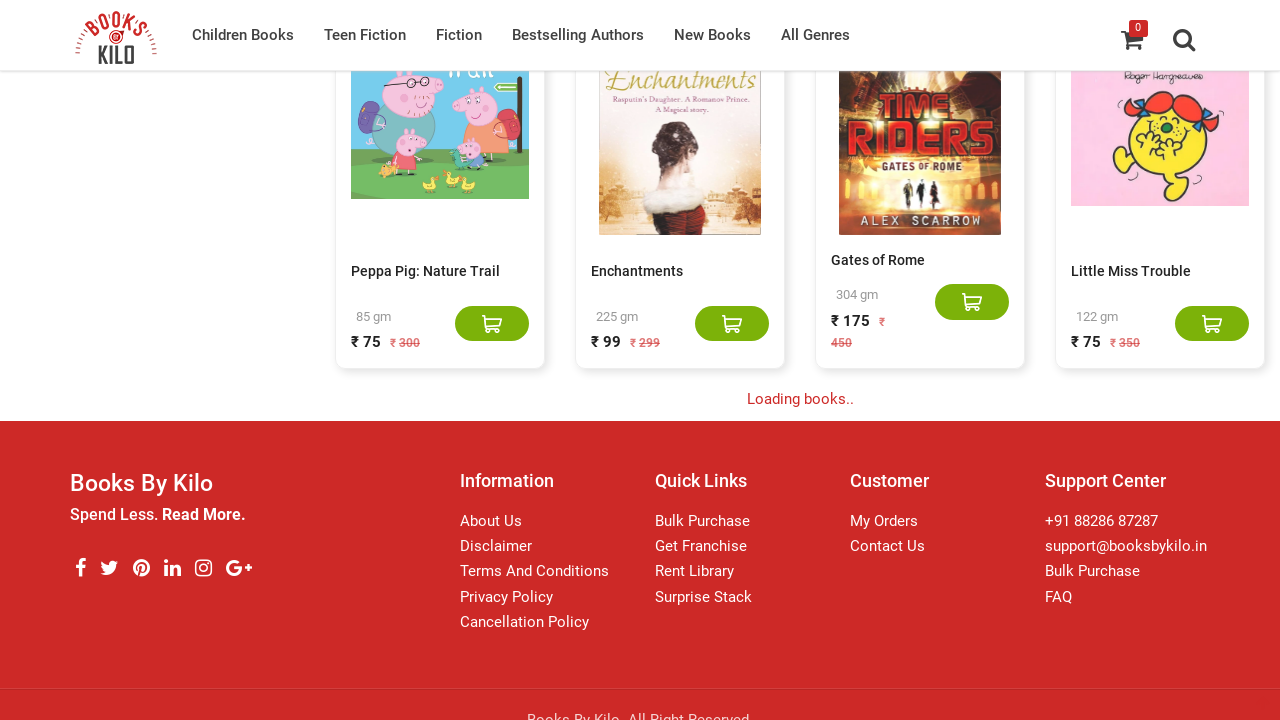

Waited 3 seconds for new content to load
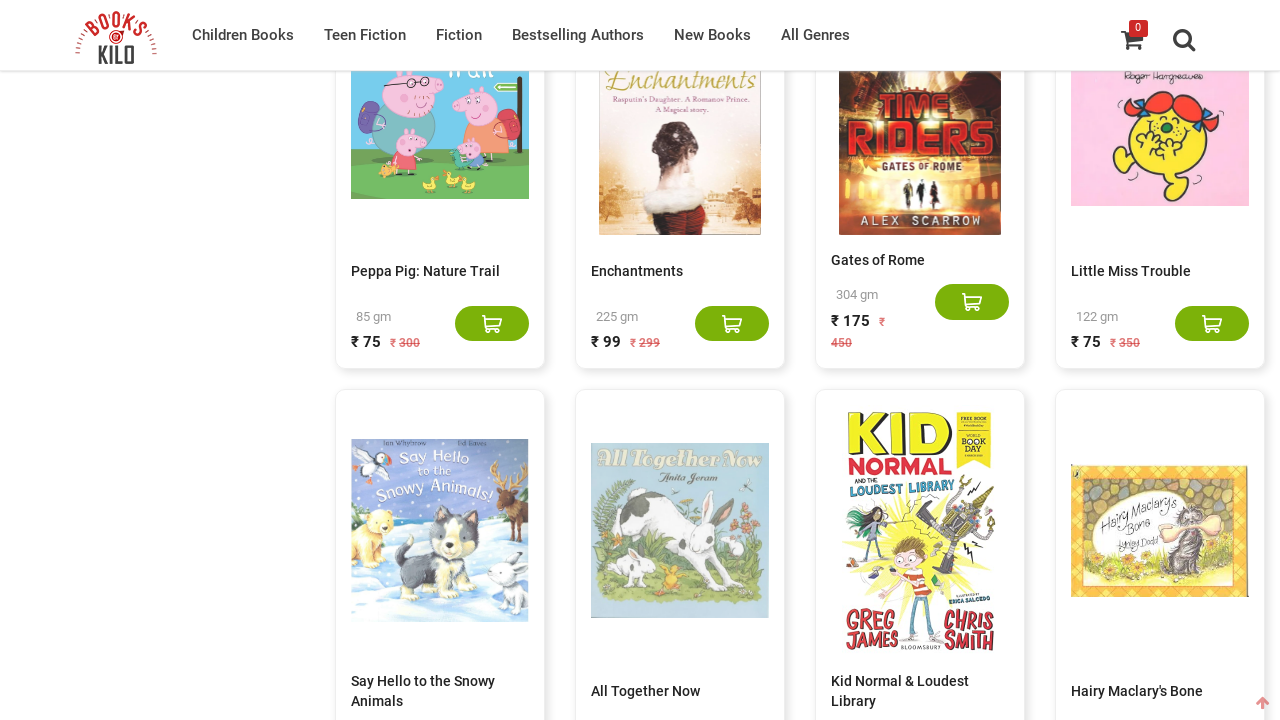

Re-counted book elements after scroll
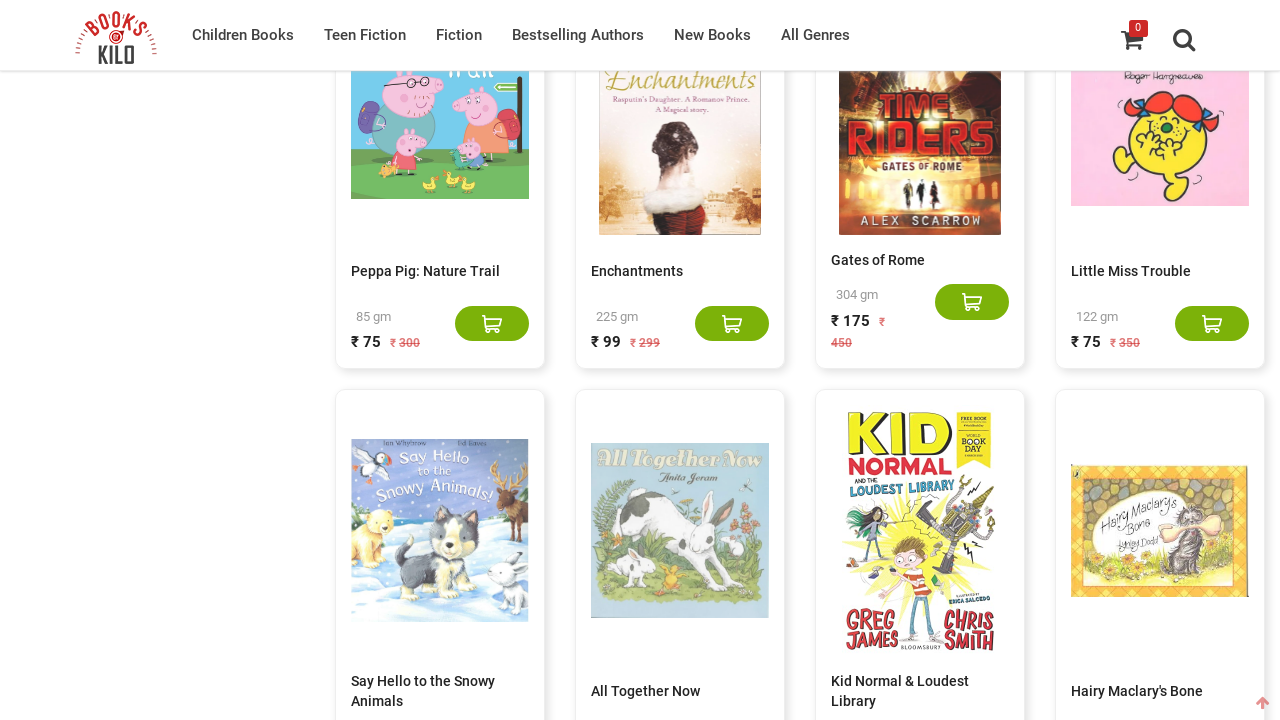

Current book count: 820
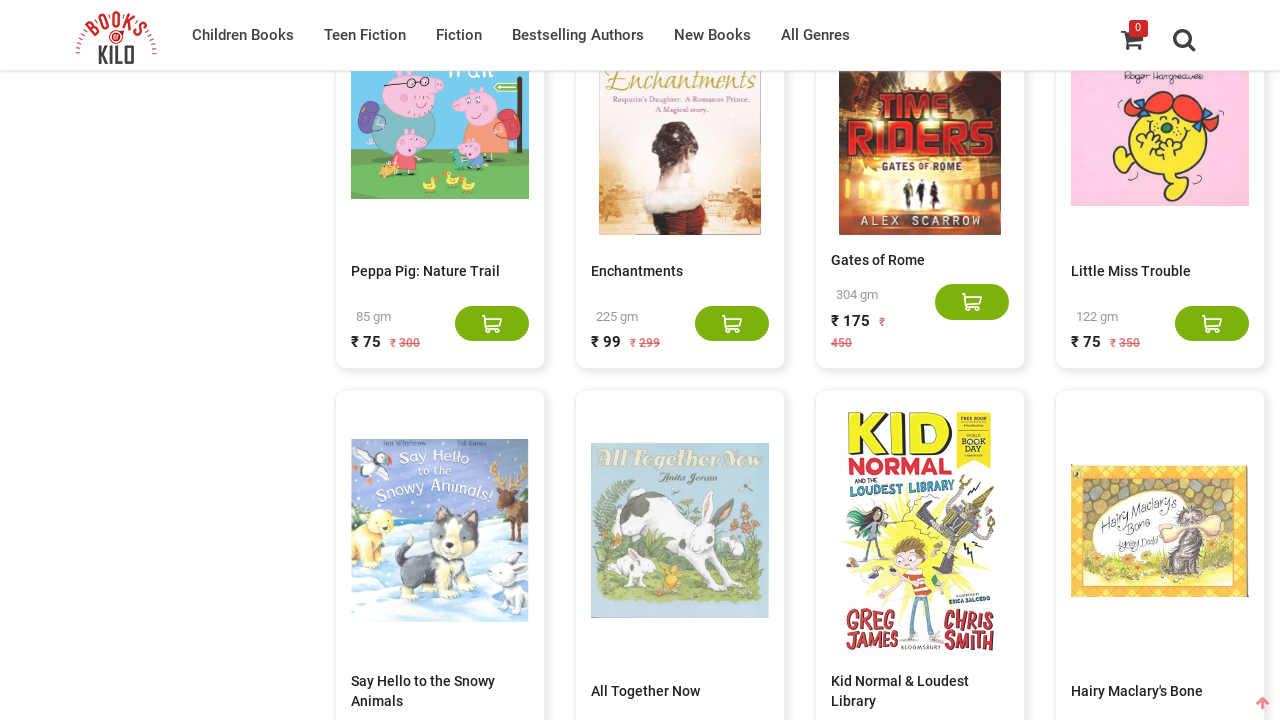

Scrolled to bottom of page (iteration 41)
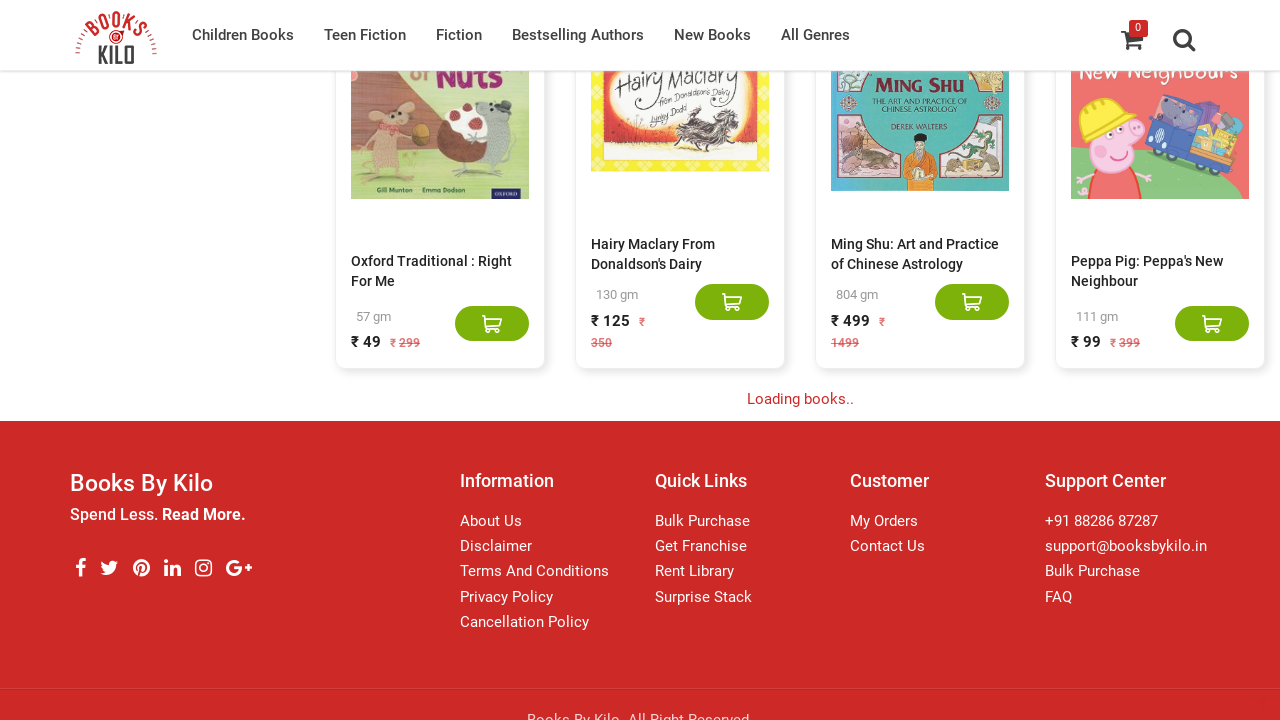

Waited 3 seconds for new content to load
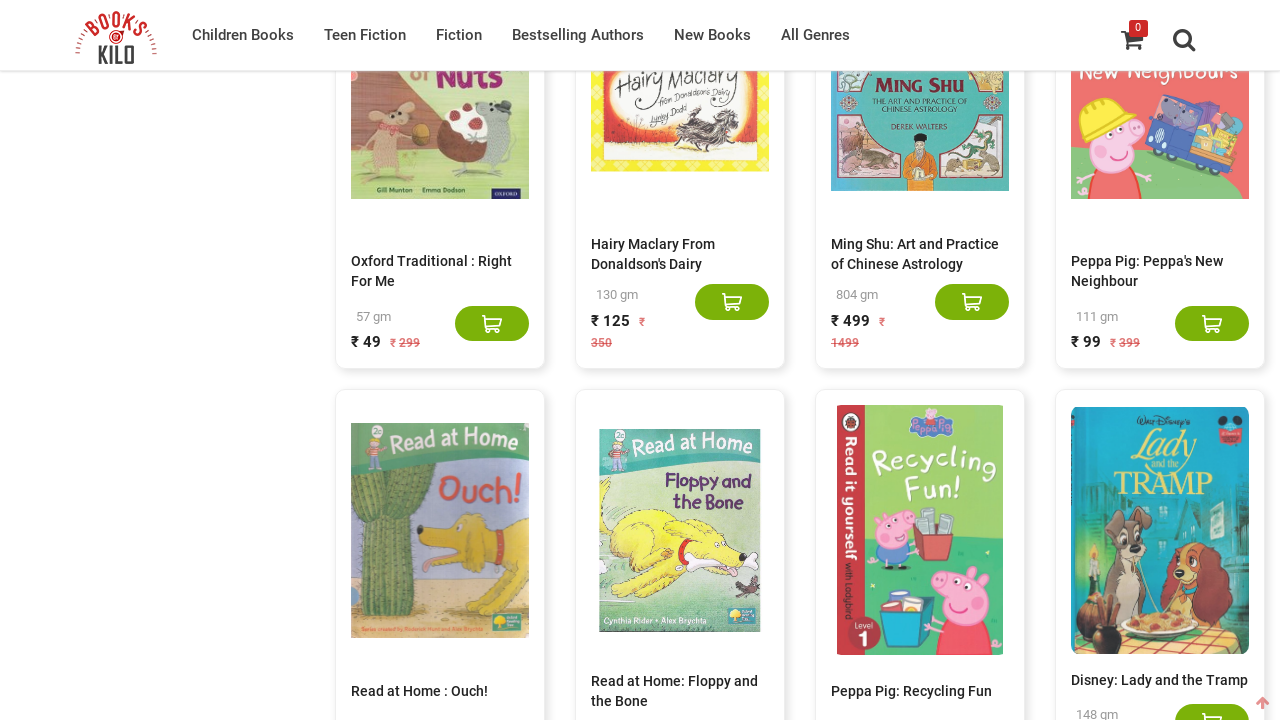

Re-counted book elements after scroll
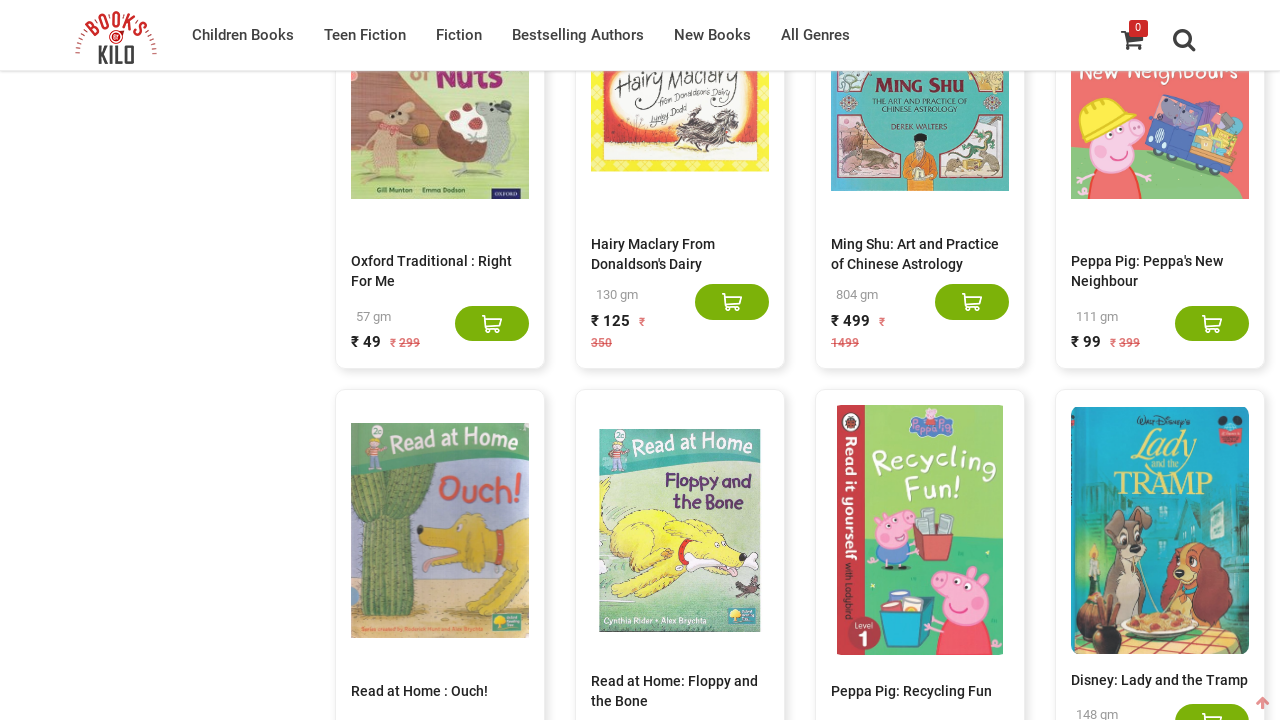

Current book count: 840
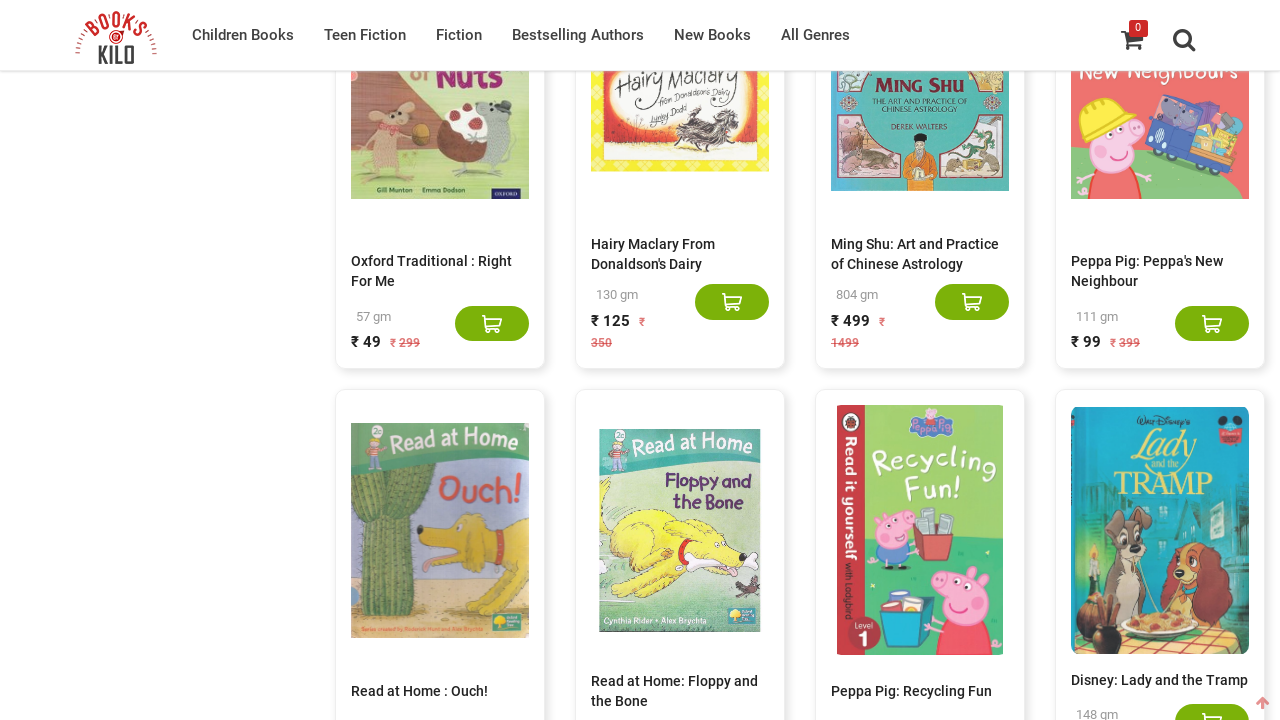

Scrolled to bottom of page (iteration 42)
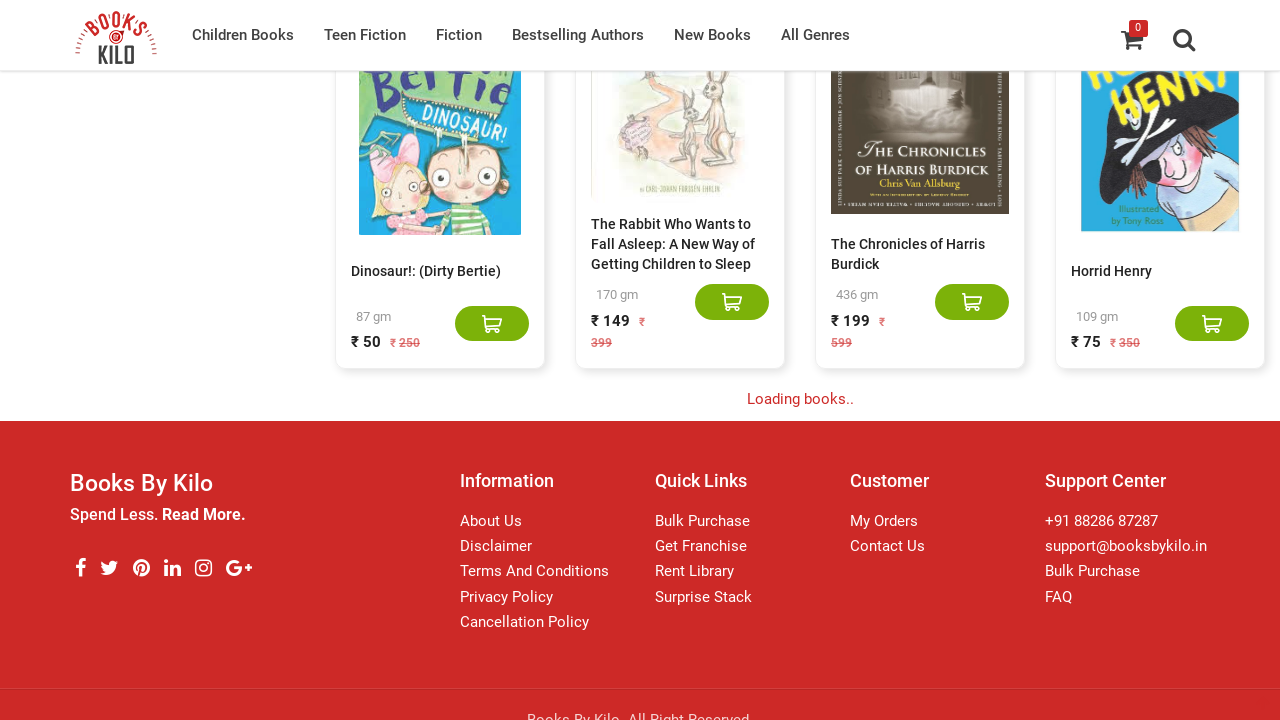

Waited 3 seconds for new content to load
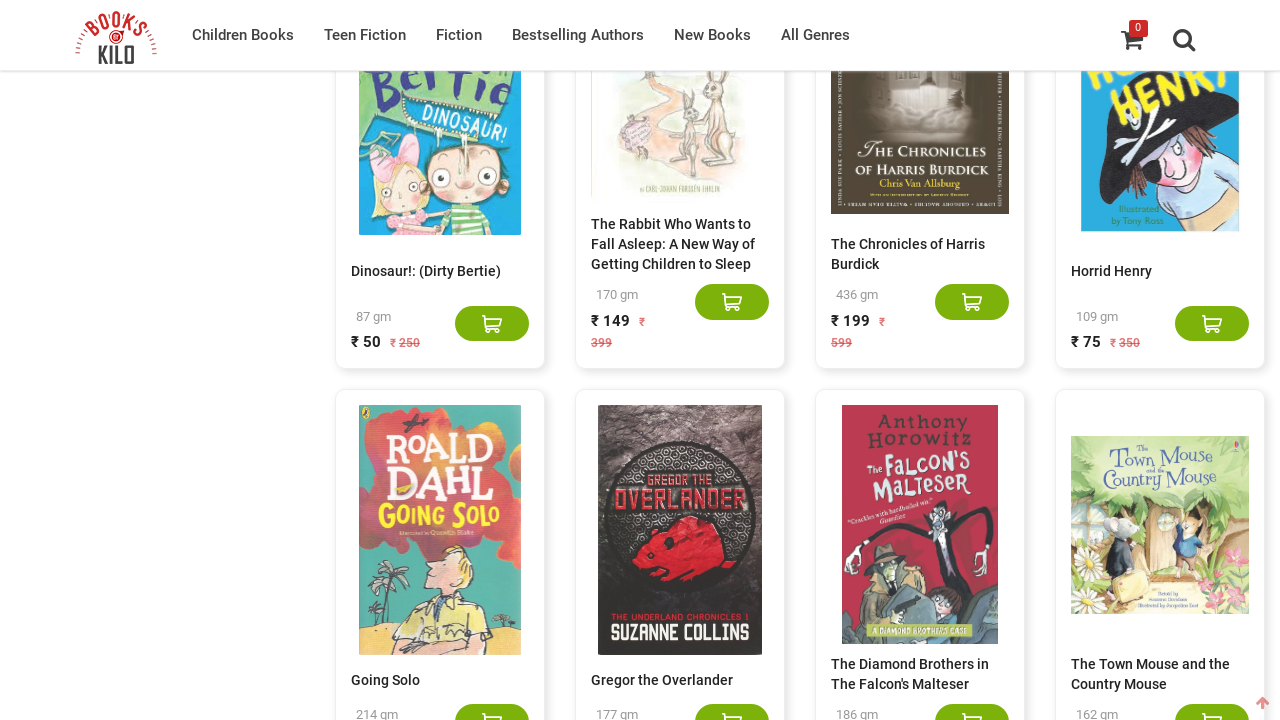

Re-counted book elements after scroll
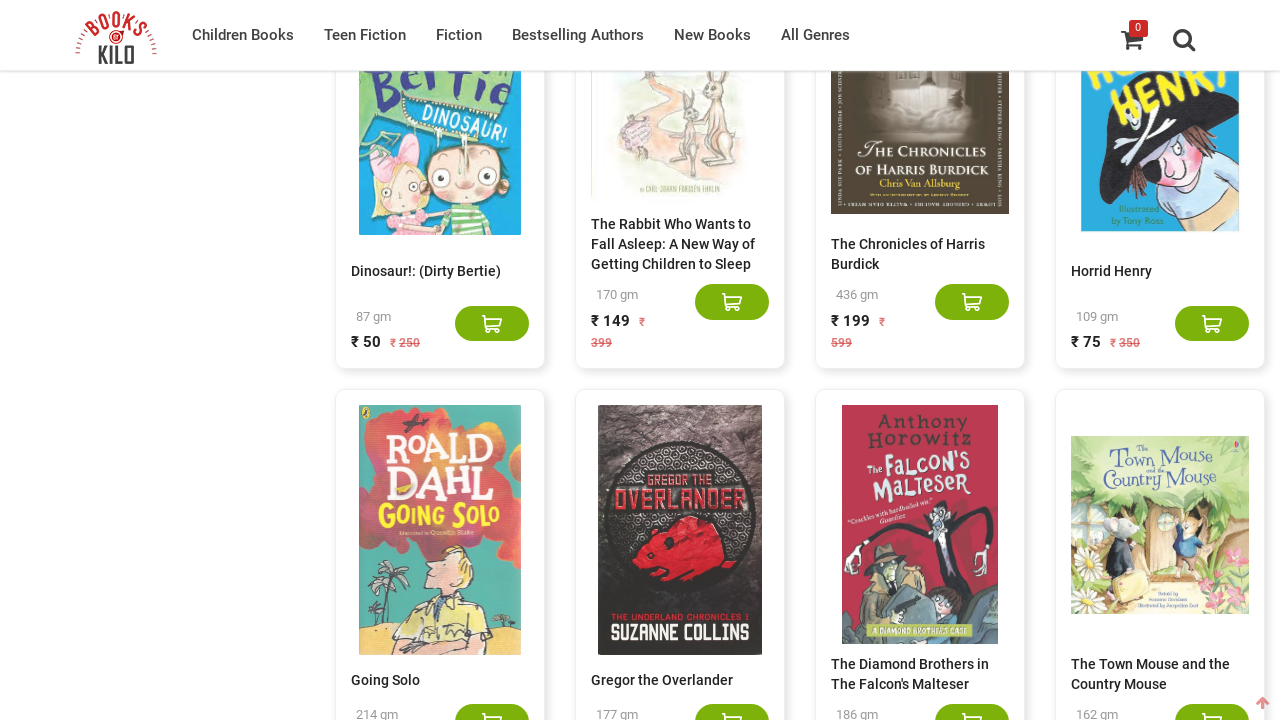

Current book count: 860
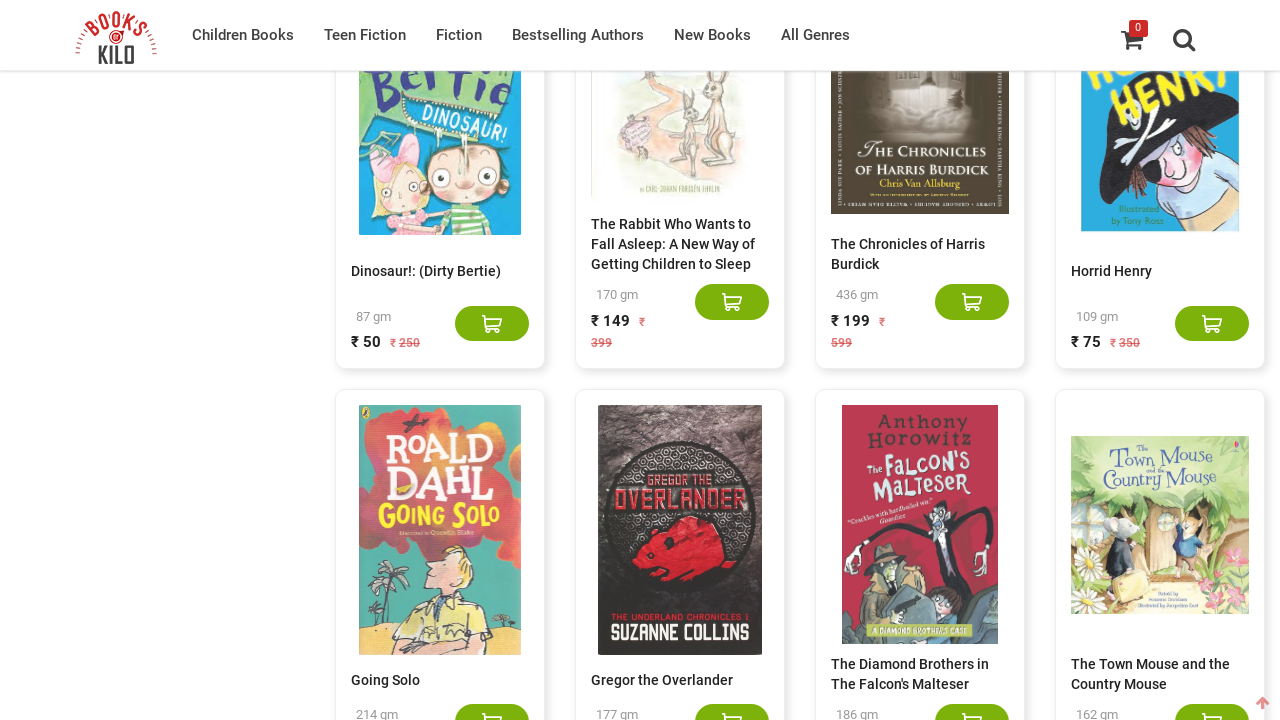

Scrolled to bottom of page (iteration 43)
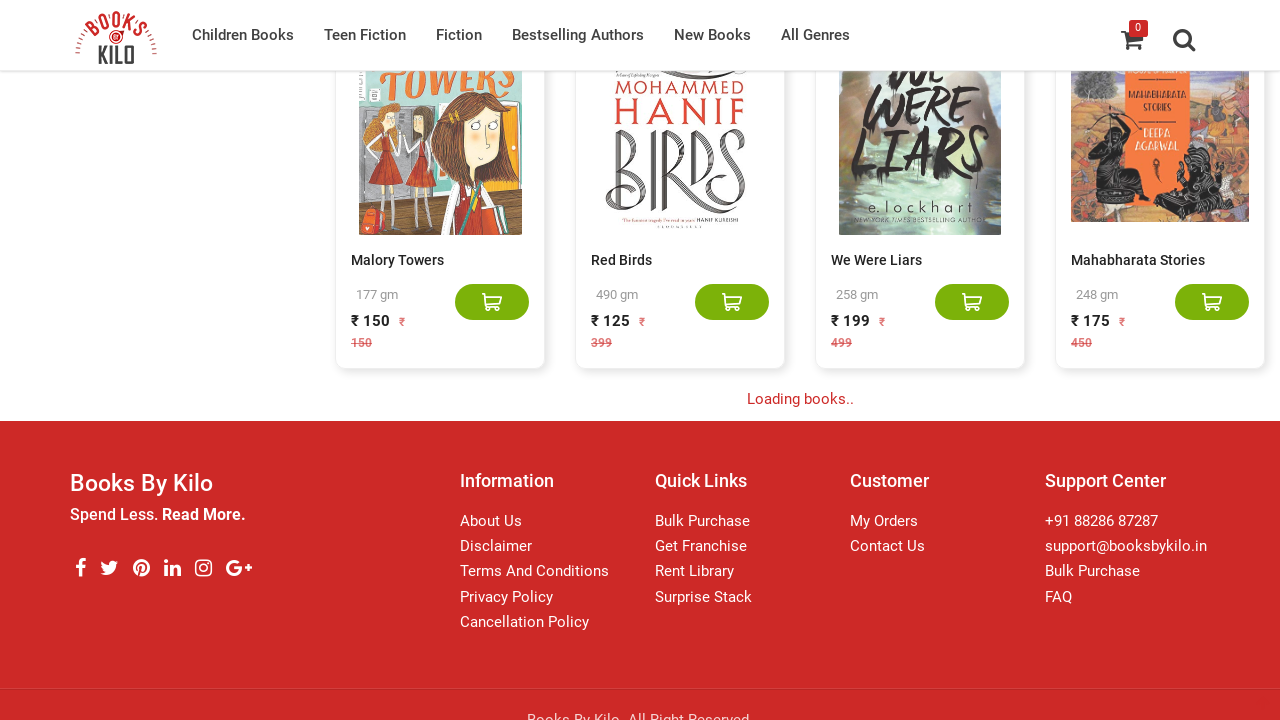

Waited 3 seconds for new content to load
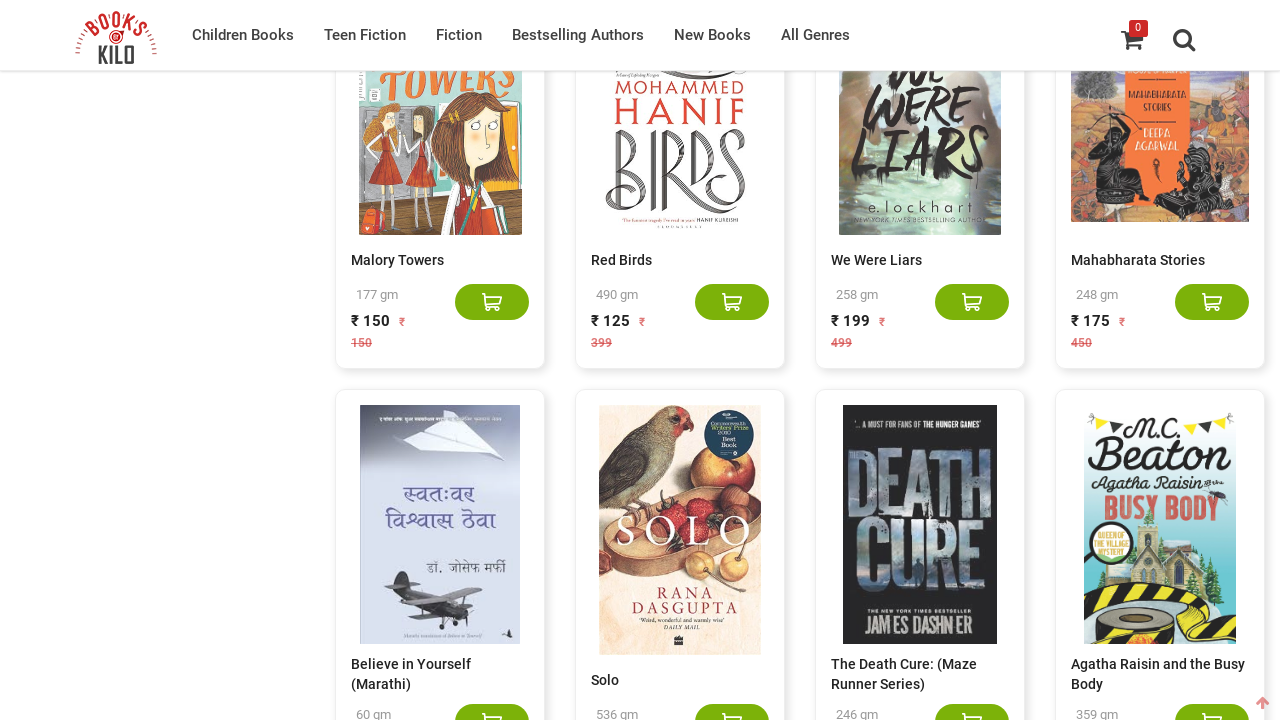

Re-counted book elements after scroll
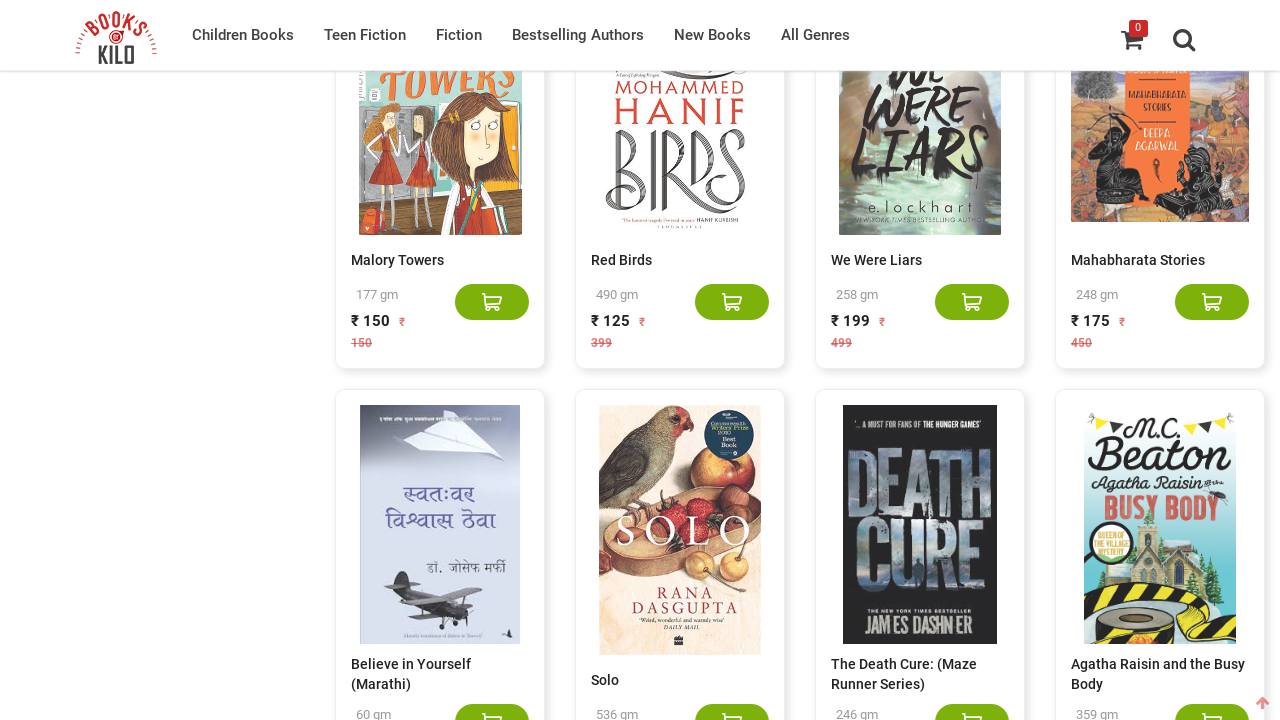

Current book count: 875
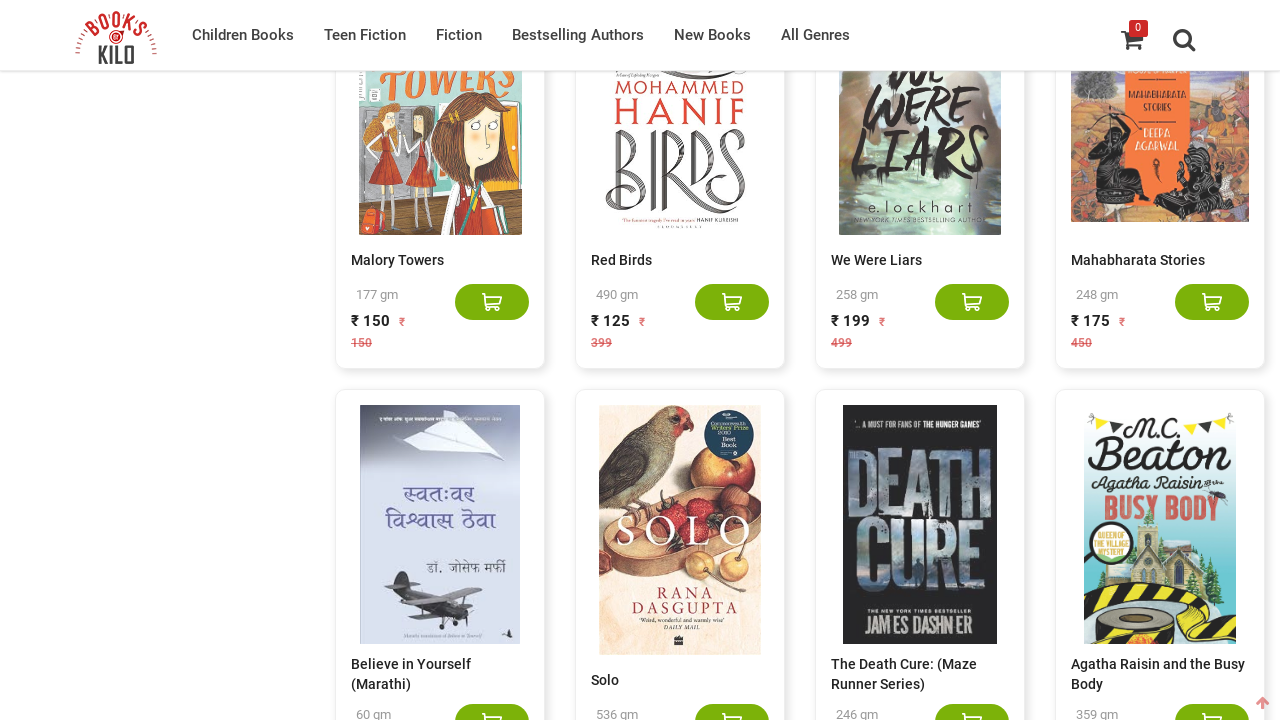

Scrolled to bottom of page (iteration 44)
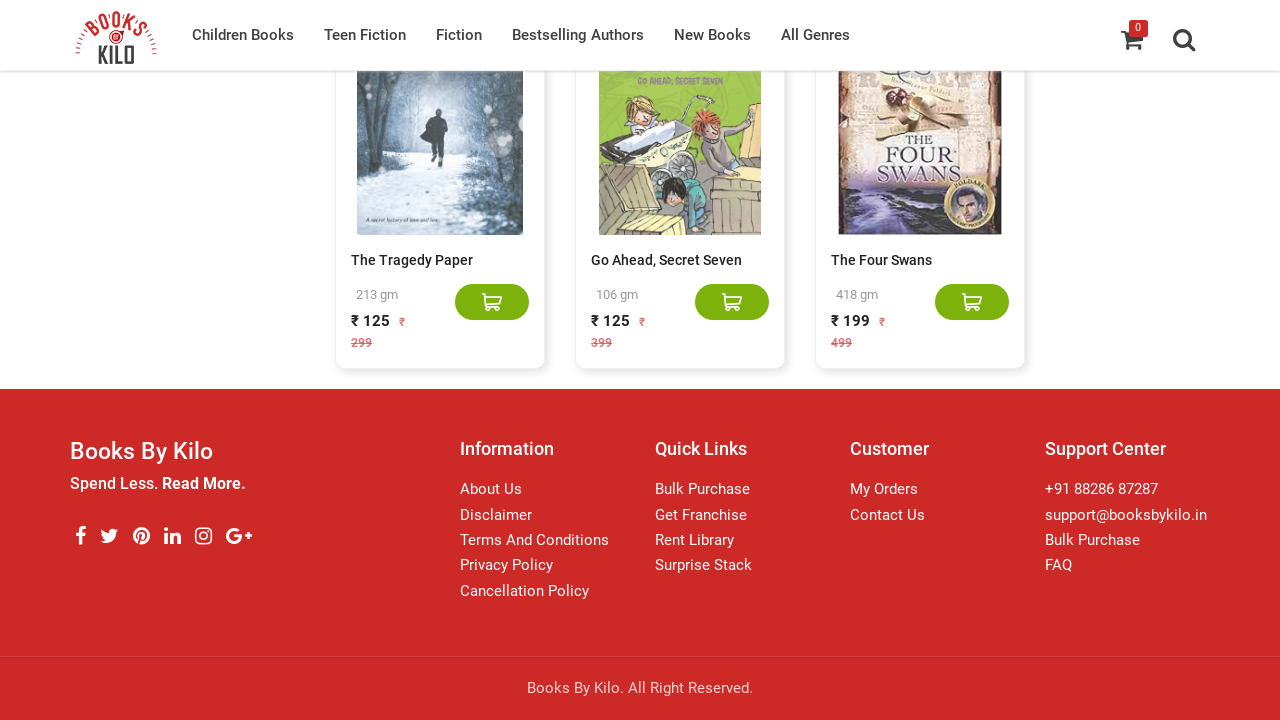

Waited 3 seconds for new content to load
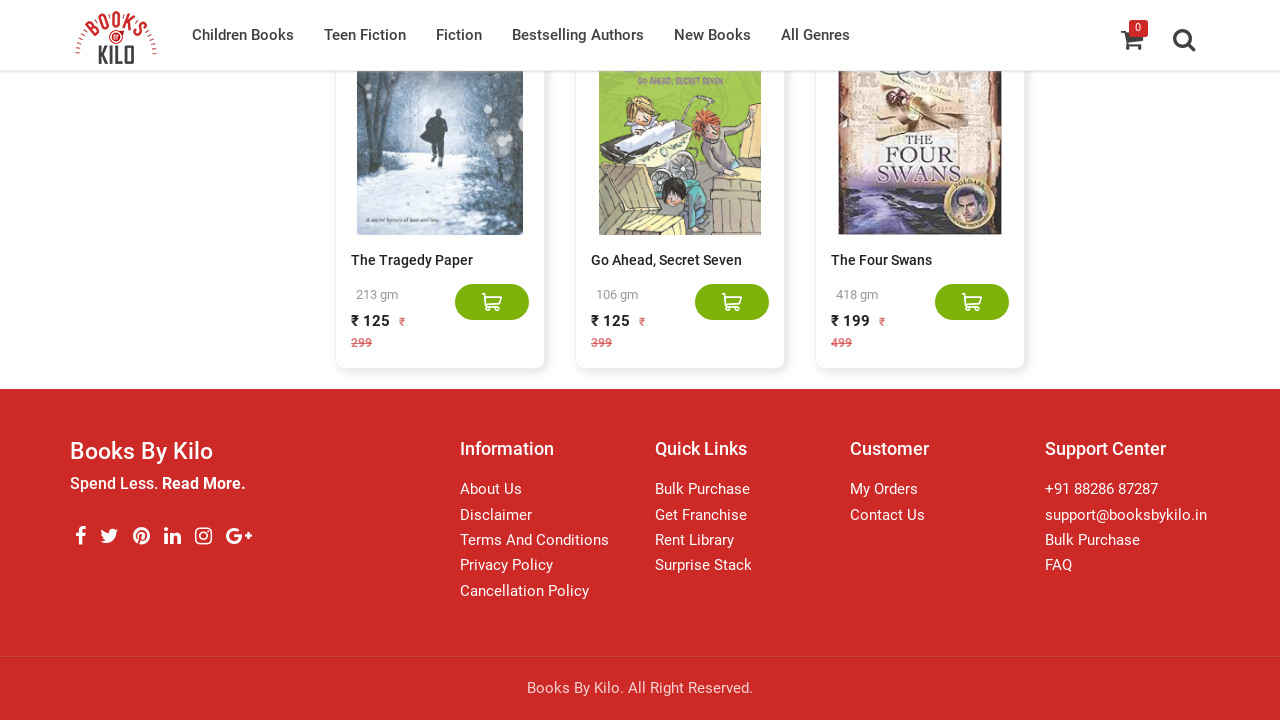

Re-counted book elements after scroll
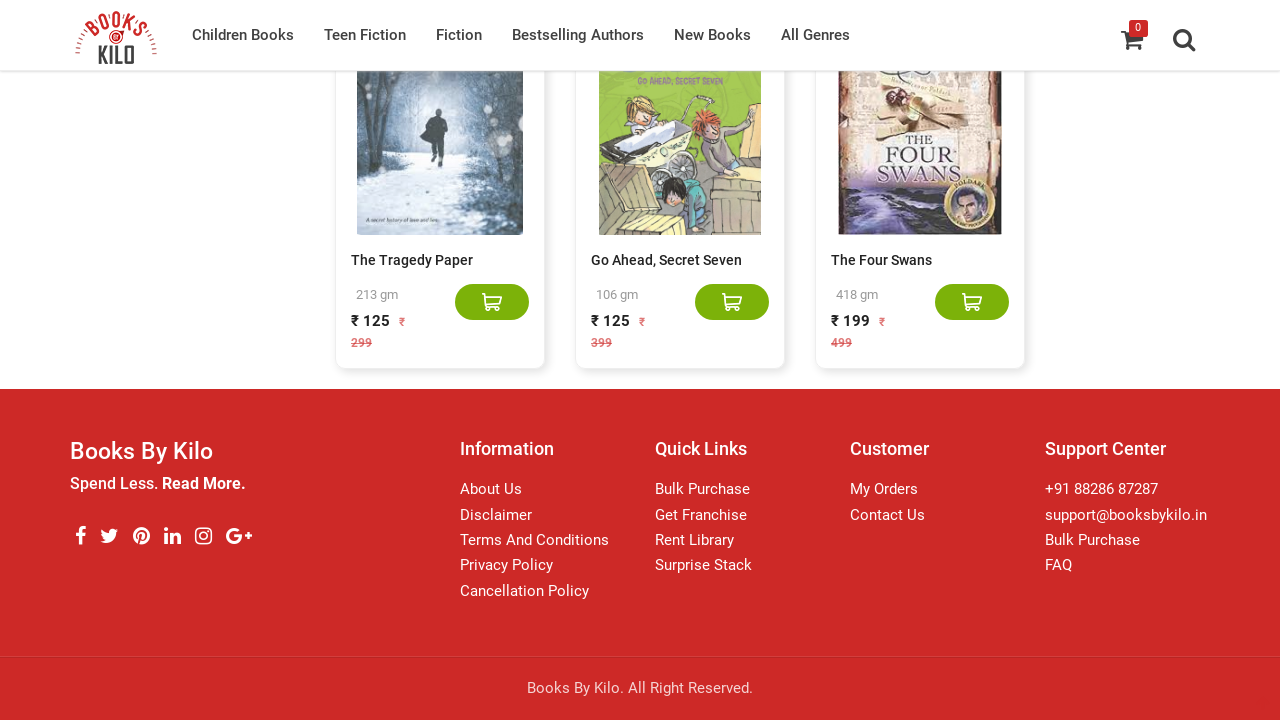

Current book count: 875
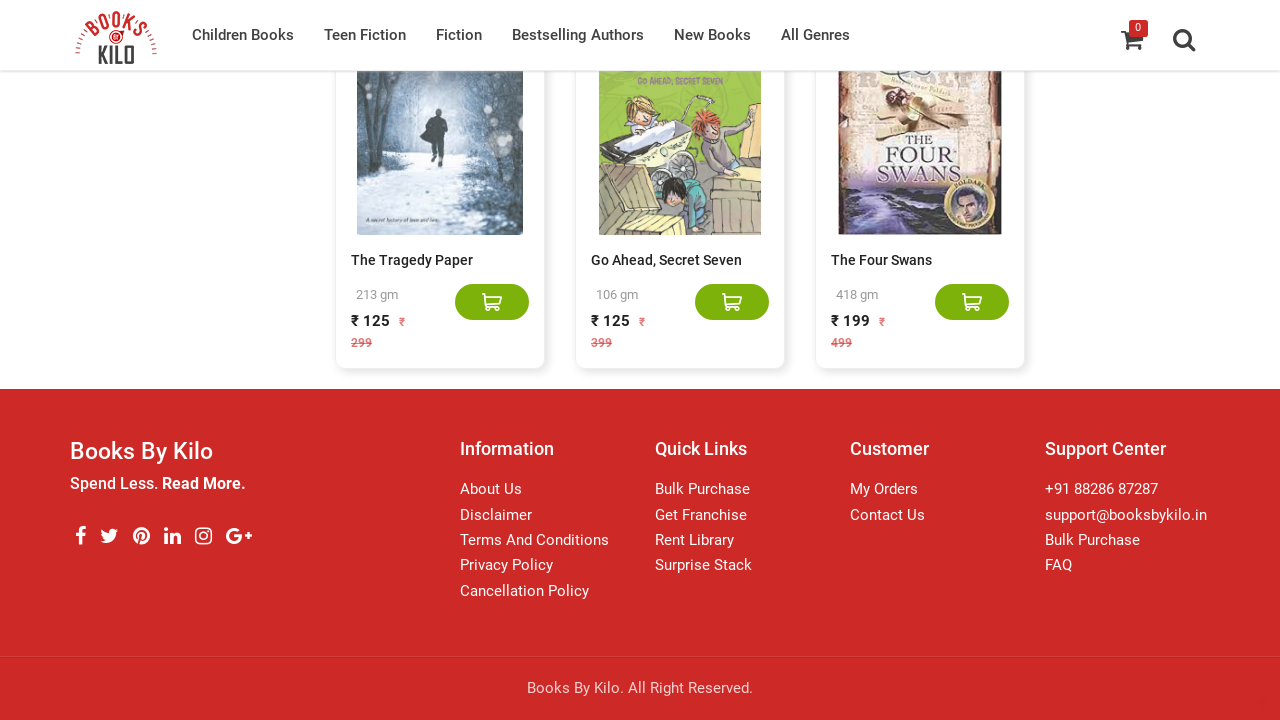

No new books loaded - all content has been scrolled
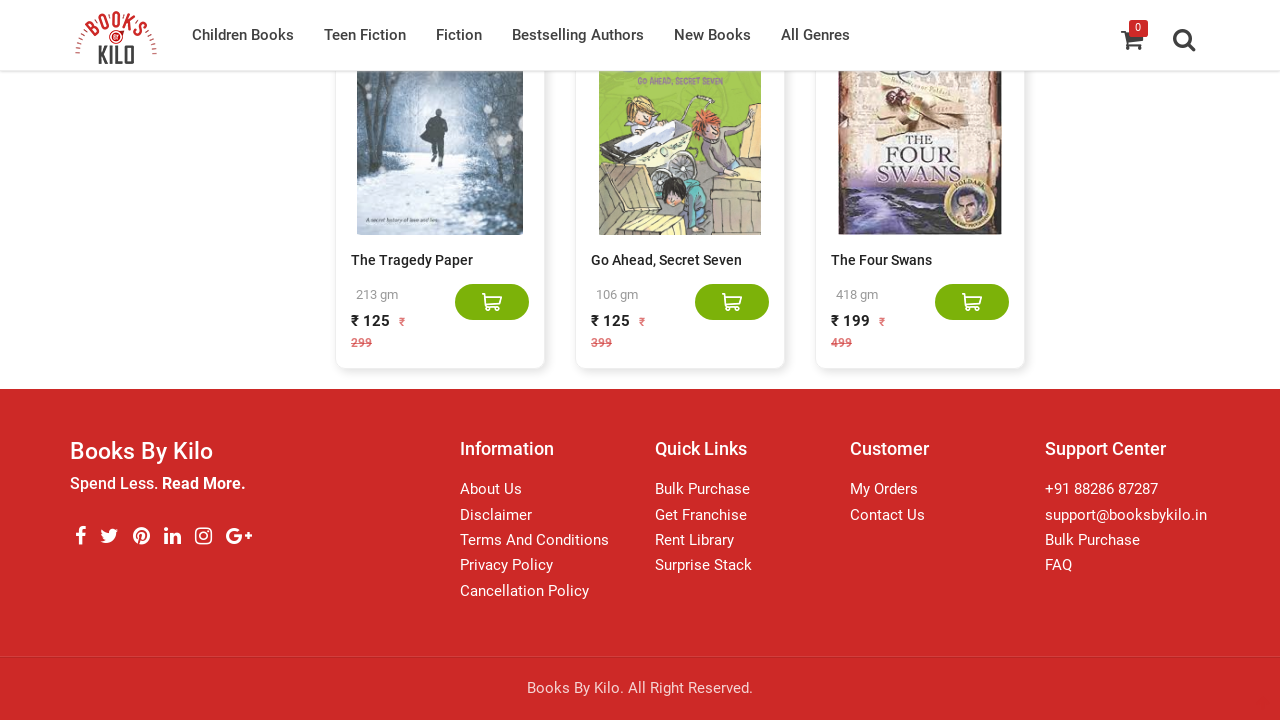

Verified 875 book elements are present on page
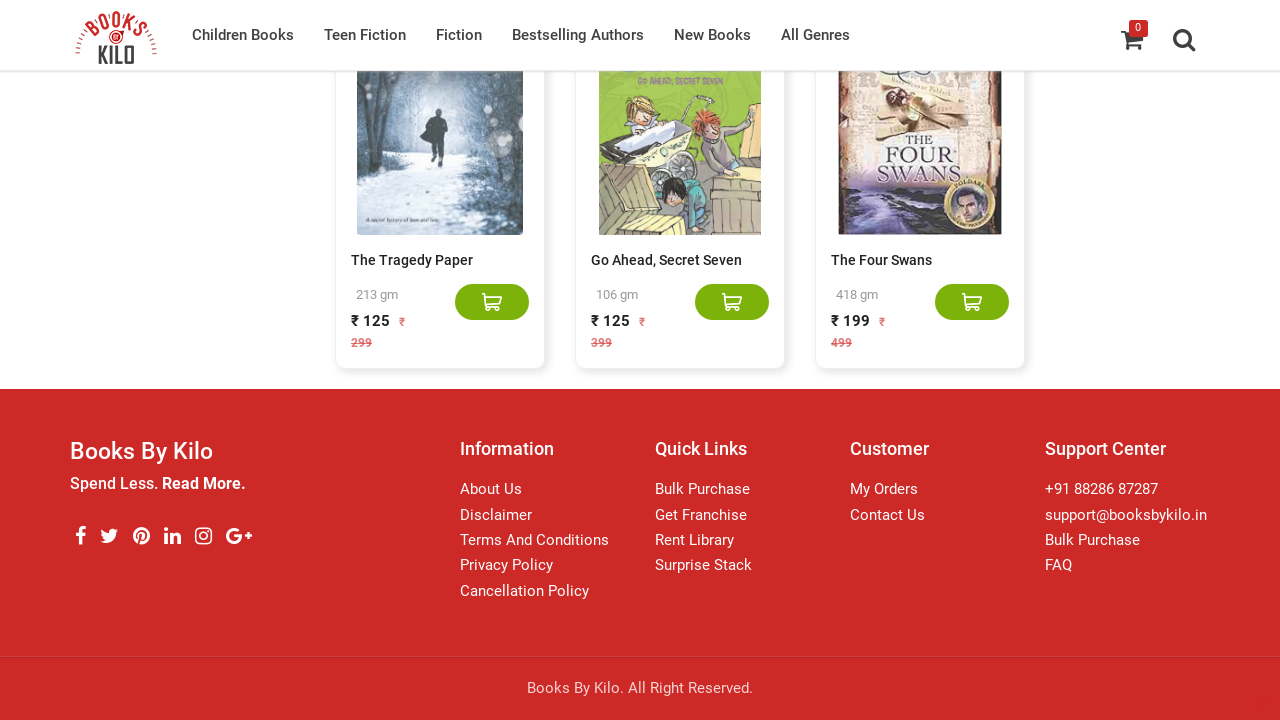

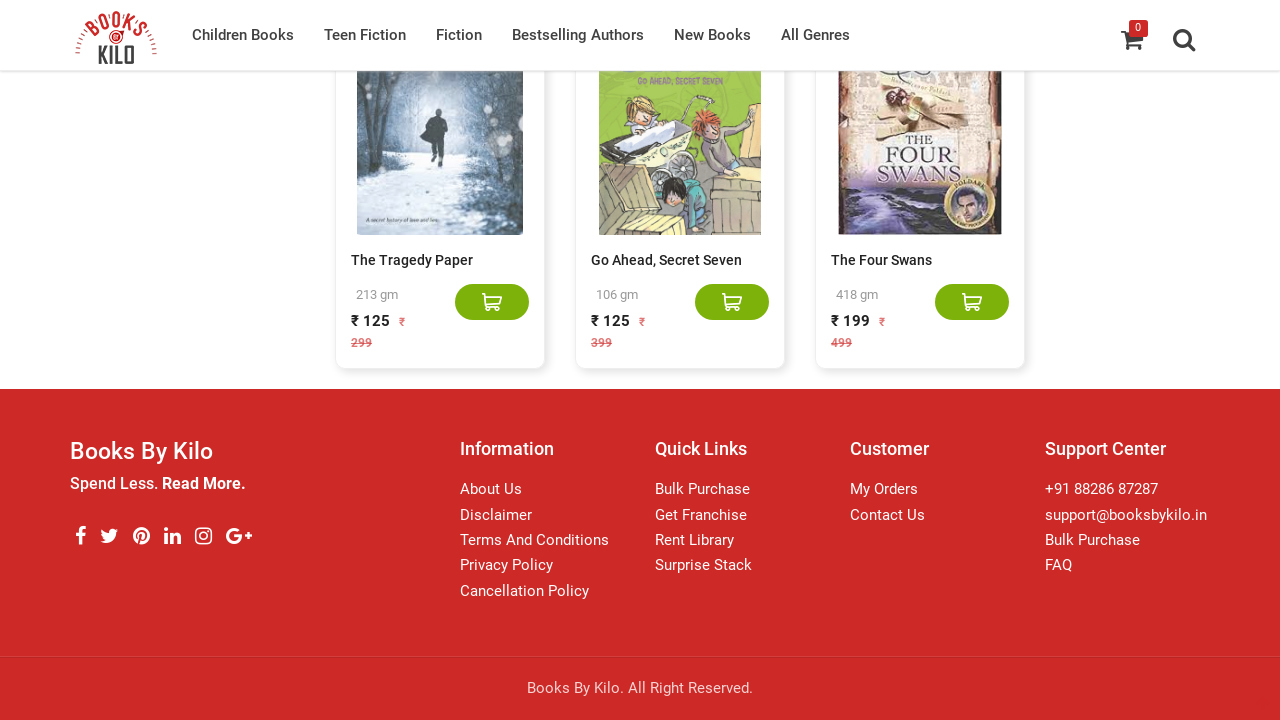